Tests a datepicker widget by navigating through months/years to select a specific date (May 23, 2020). It switches to an iframe, opens the datepicker, navigates to the target month/year using prev/next buttons, and clicks on the target date.

Starting URL: https://www.globalsqa.com/demo-site/datepicker/

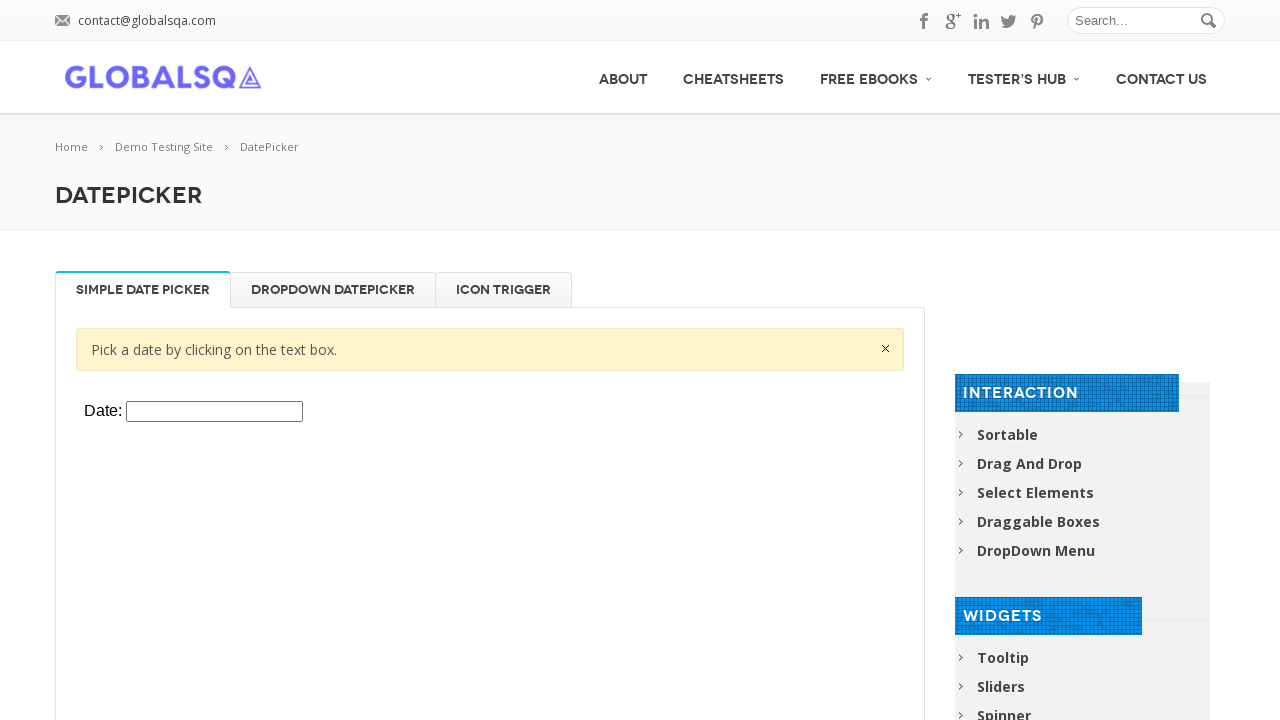

Located iframe containing the datepicker widget
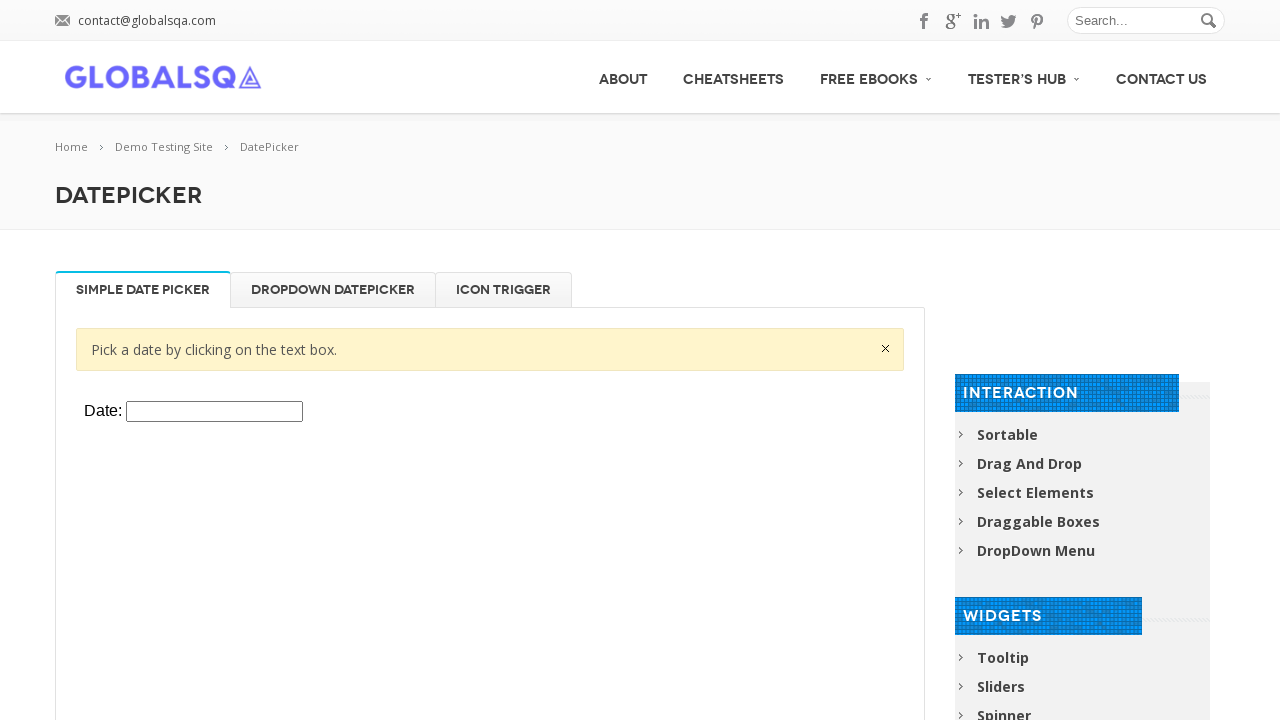

Clicked on datepicker input to open the calendar widget at (214, 412) on xpath=//div[@class='resp-tabs-container']/div[1]/p/iframe >> internal:control=en
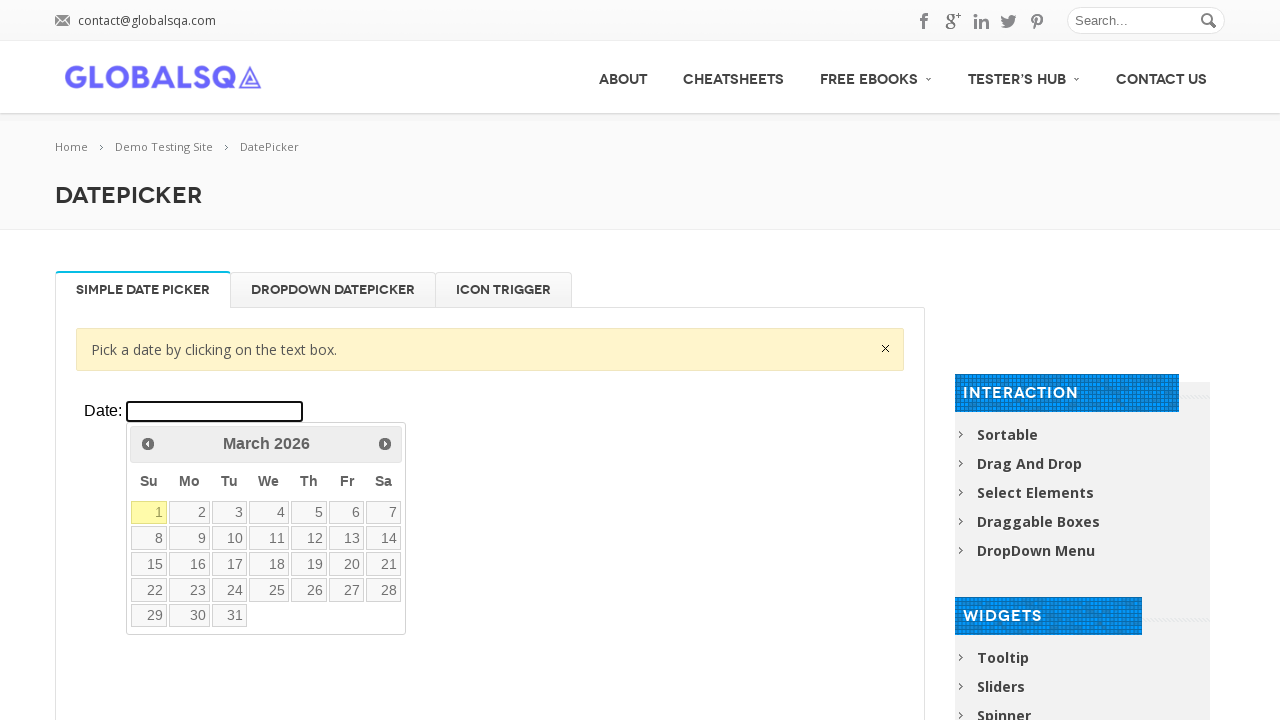

Retrieved current year: 2026
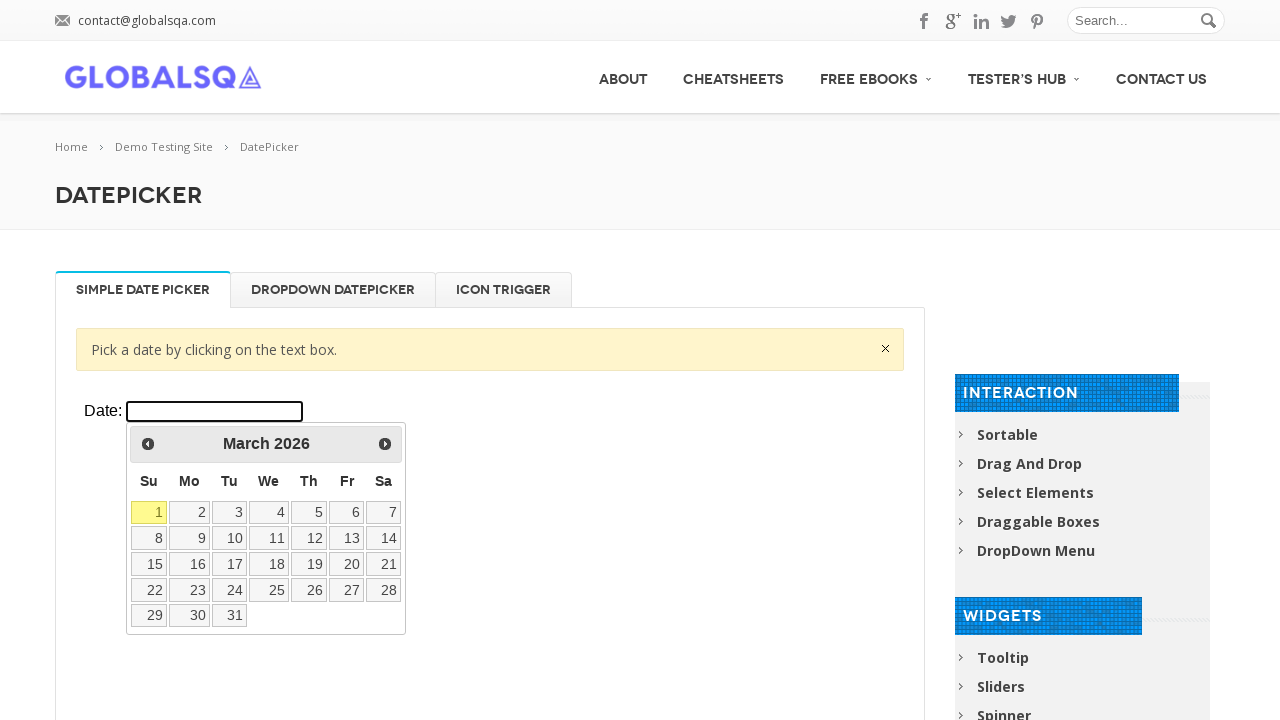

Retrieved displayed year: 2026
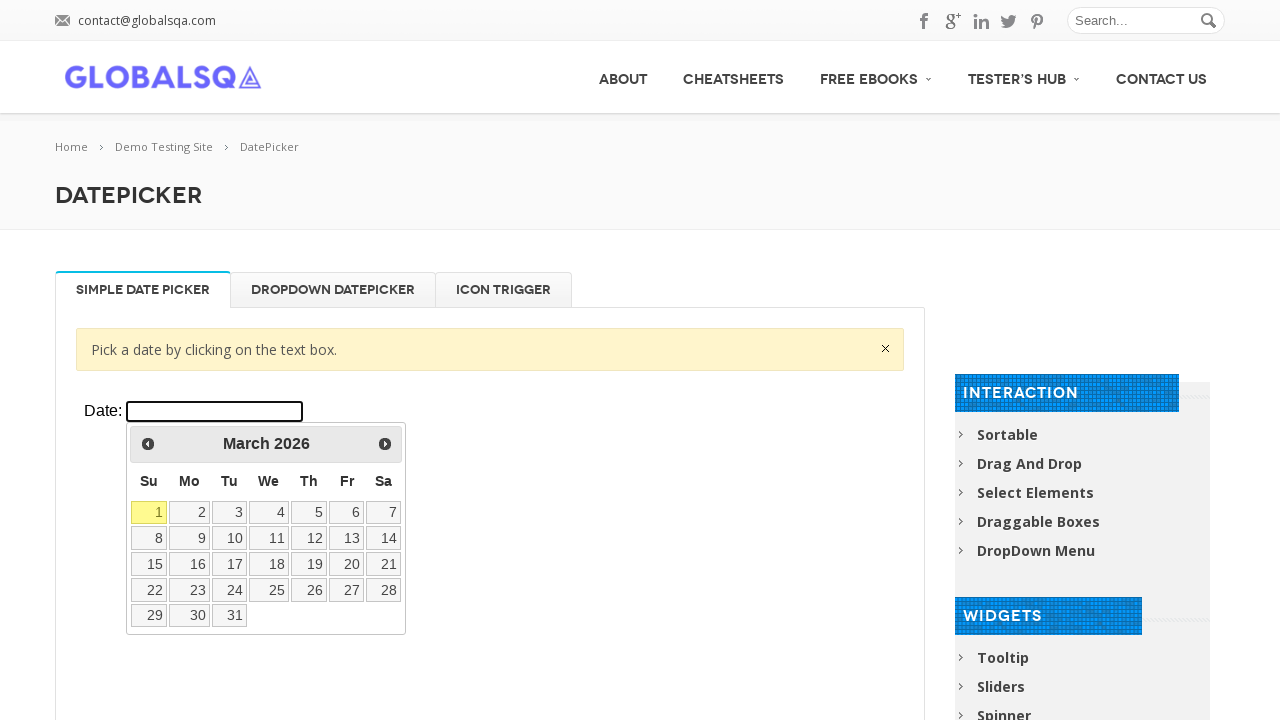

Retrieved displayed month: March
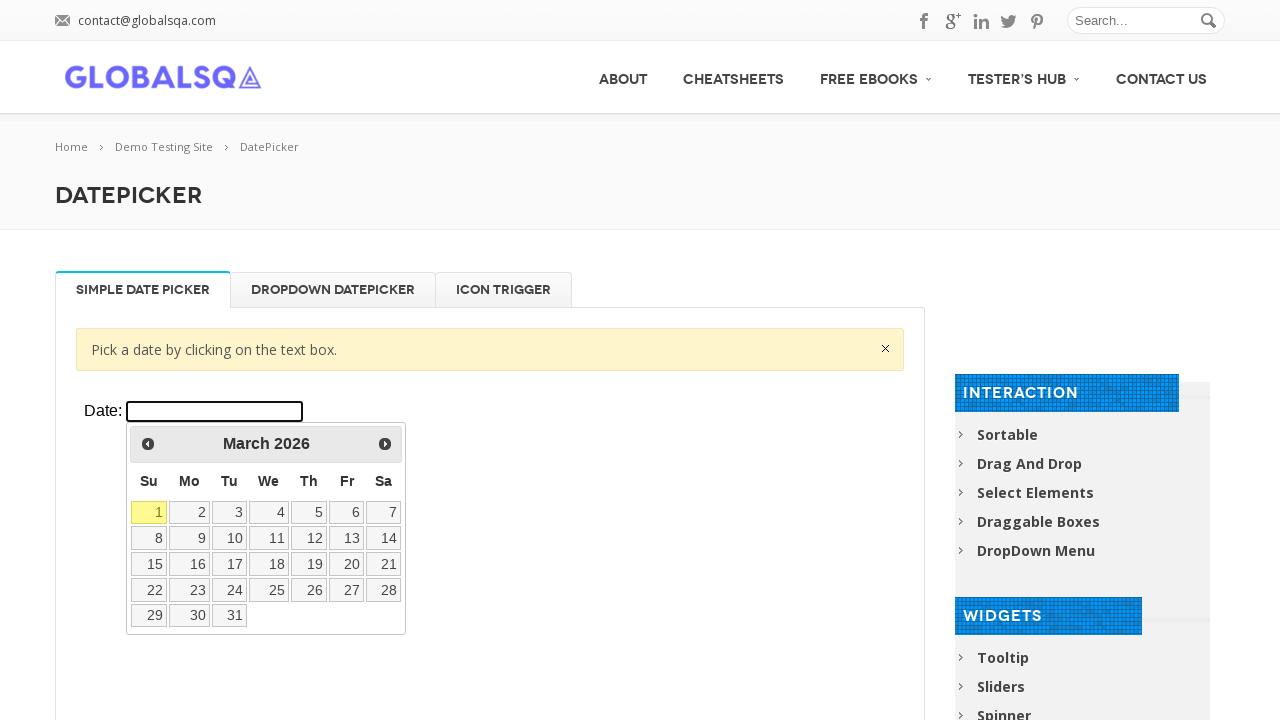

Clicked previous button to navigate to earlier month/year at (148, 444) on xpath=//div[@class='resp-tabs-container']/div[1]/p/iframe >> internal:control=en
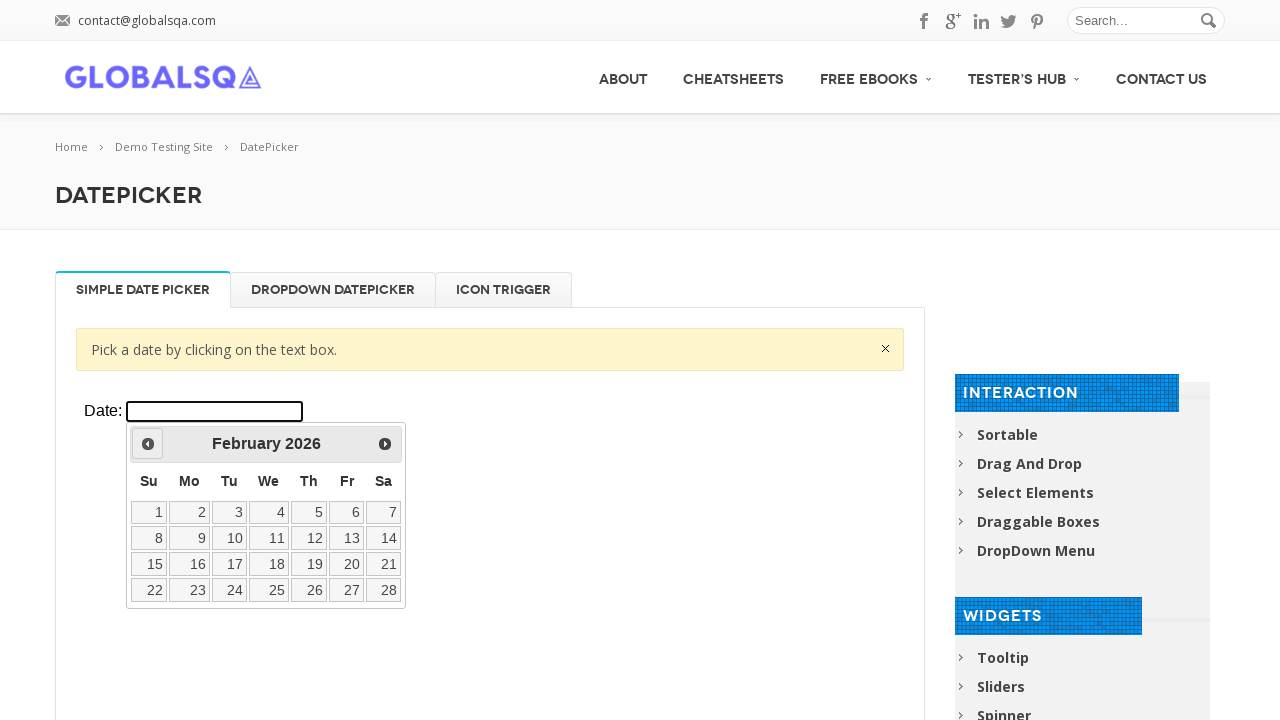

Waited for calendar to update (200ms)
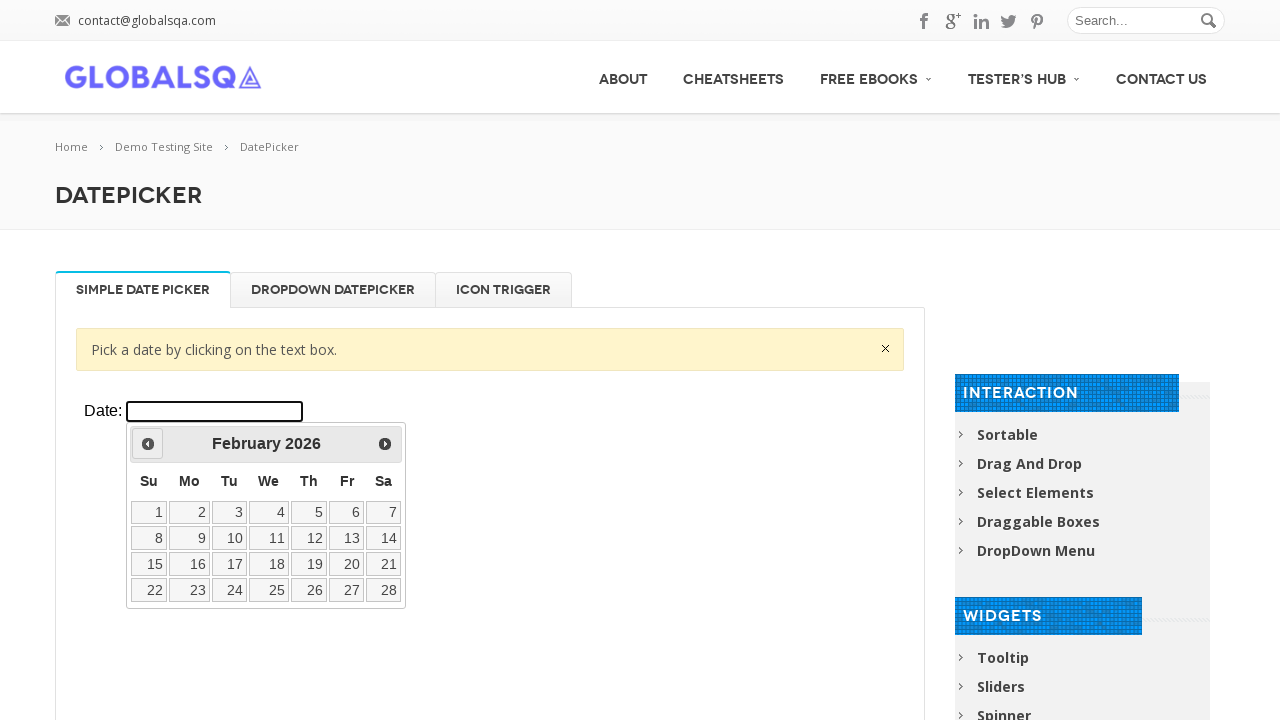

Retrieved displayed year: 2026
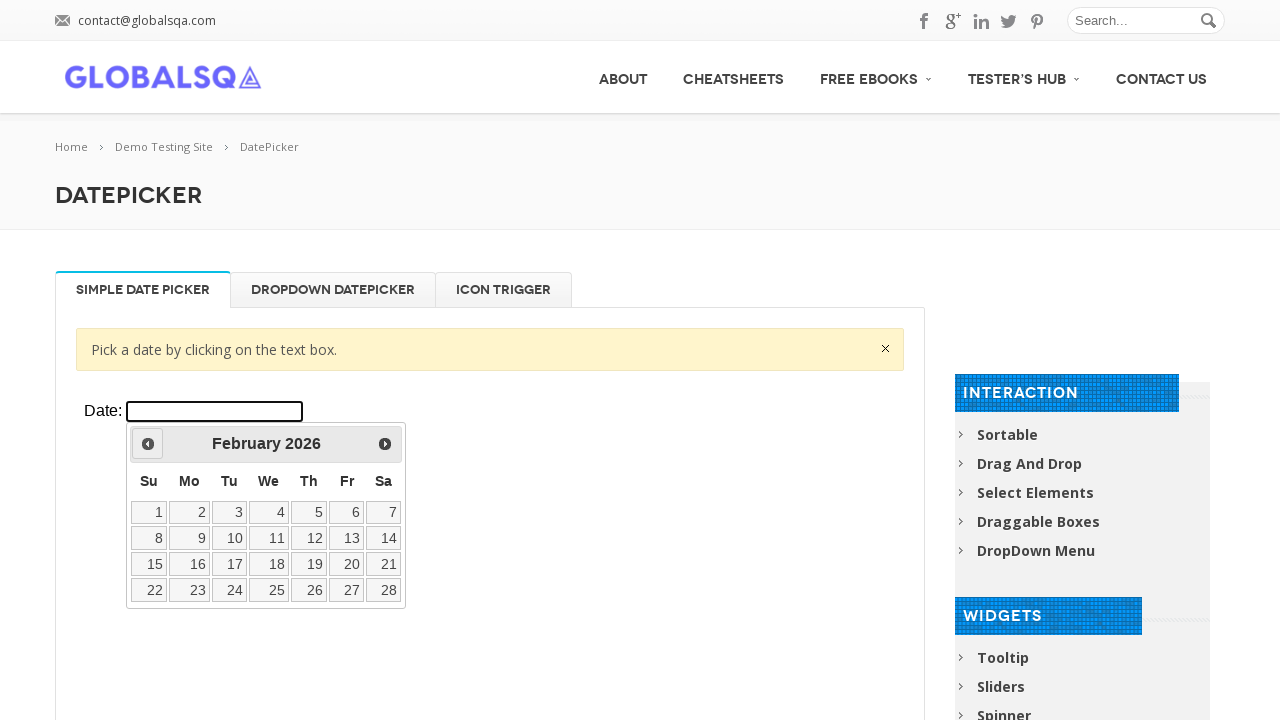

Retrieved displayed month: February
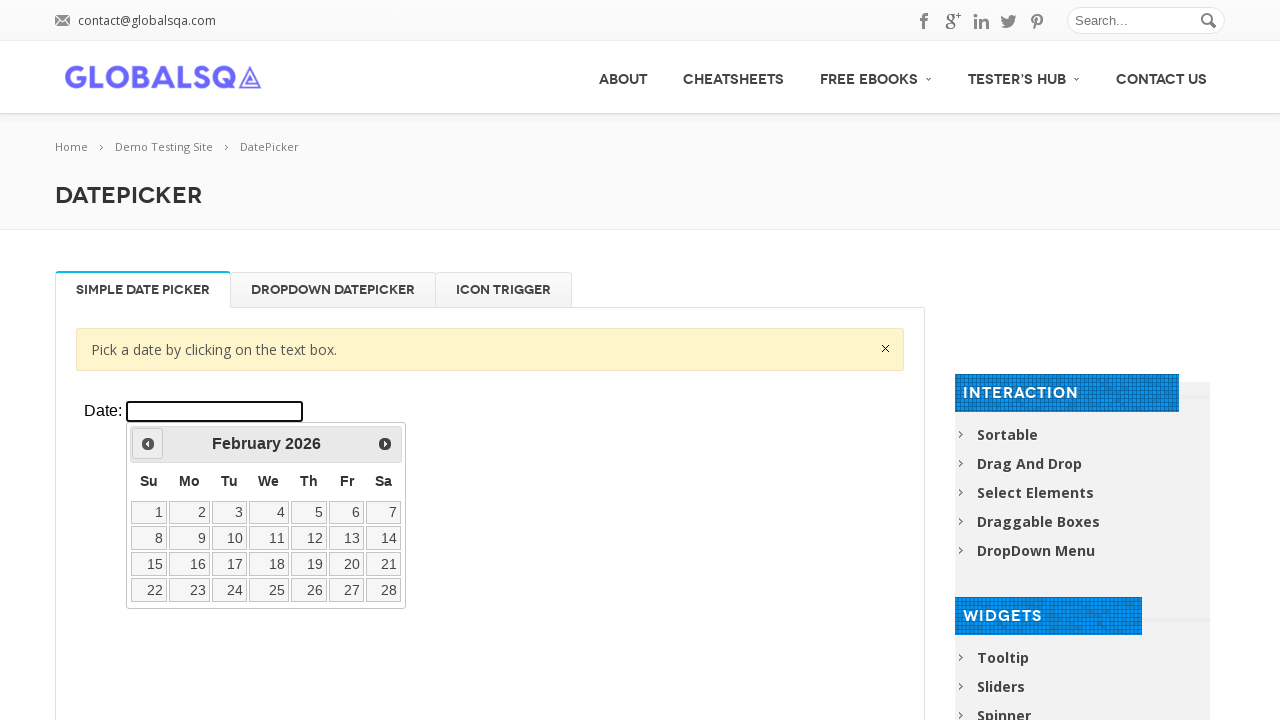

Clicked previous button to navigate to earlier month/year at (148, 444) on xpath=//div[@class='resp-tabs-container']/div[1]/p/iframe >> internal:control=en
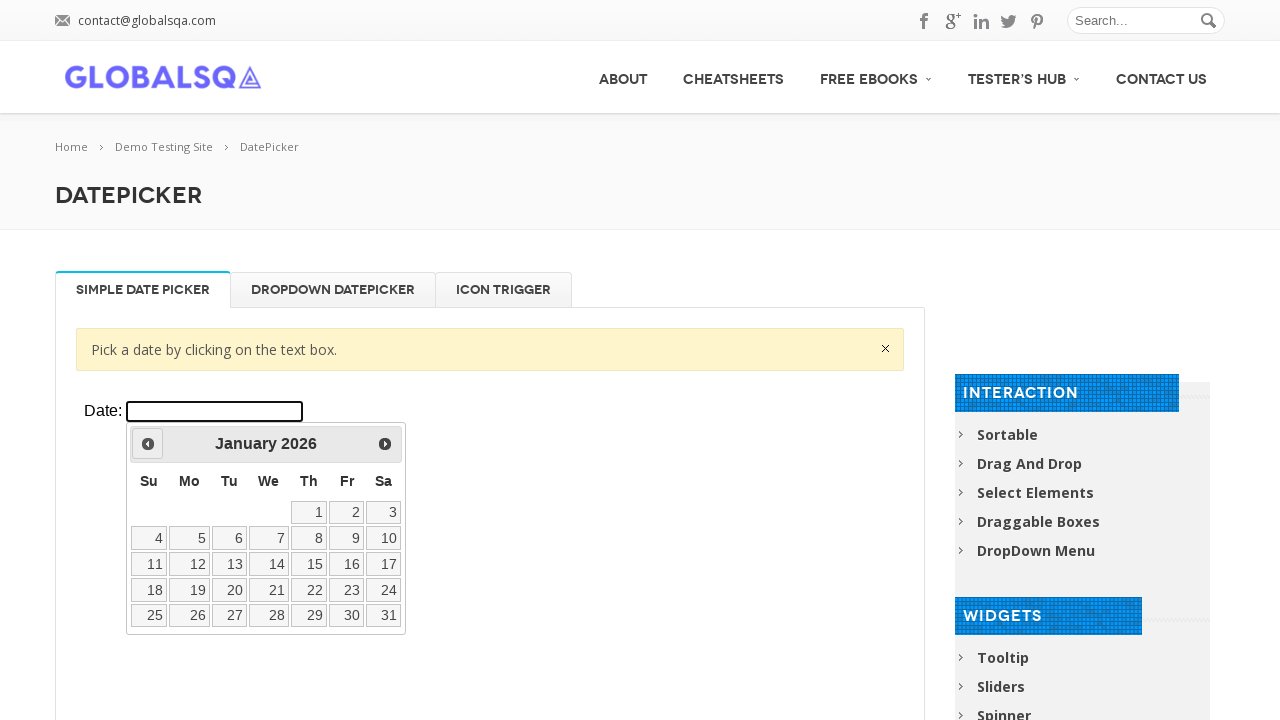

Waited for calendar to update (200ms)
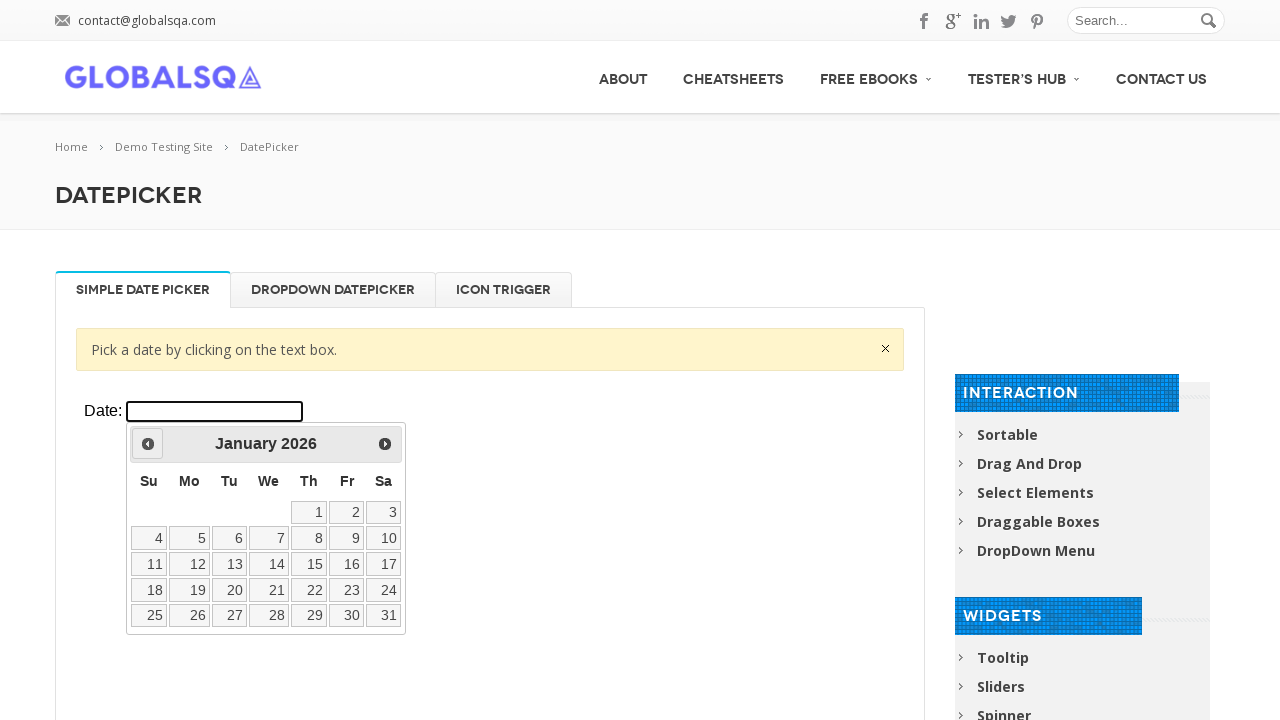

Retrieved displayed year: 2026
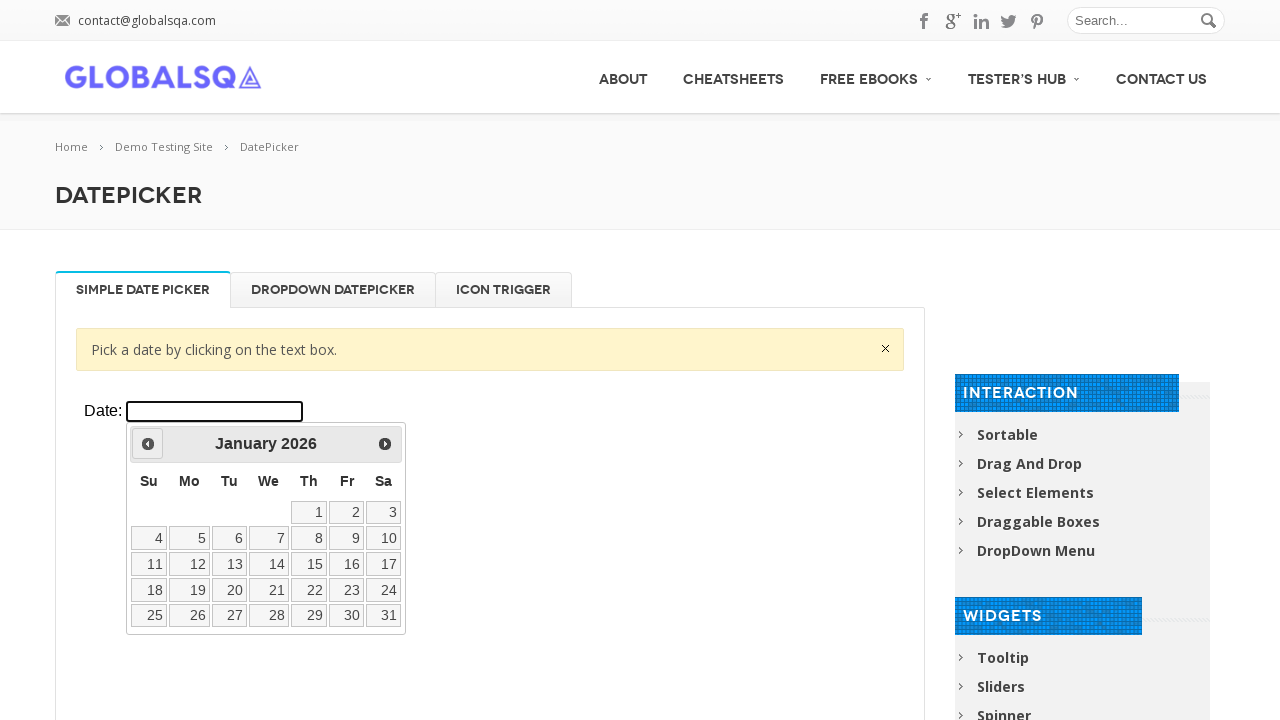

Retrieved displayed month: January
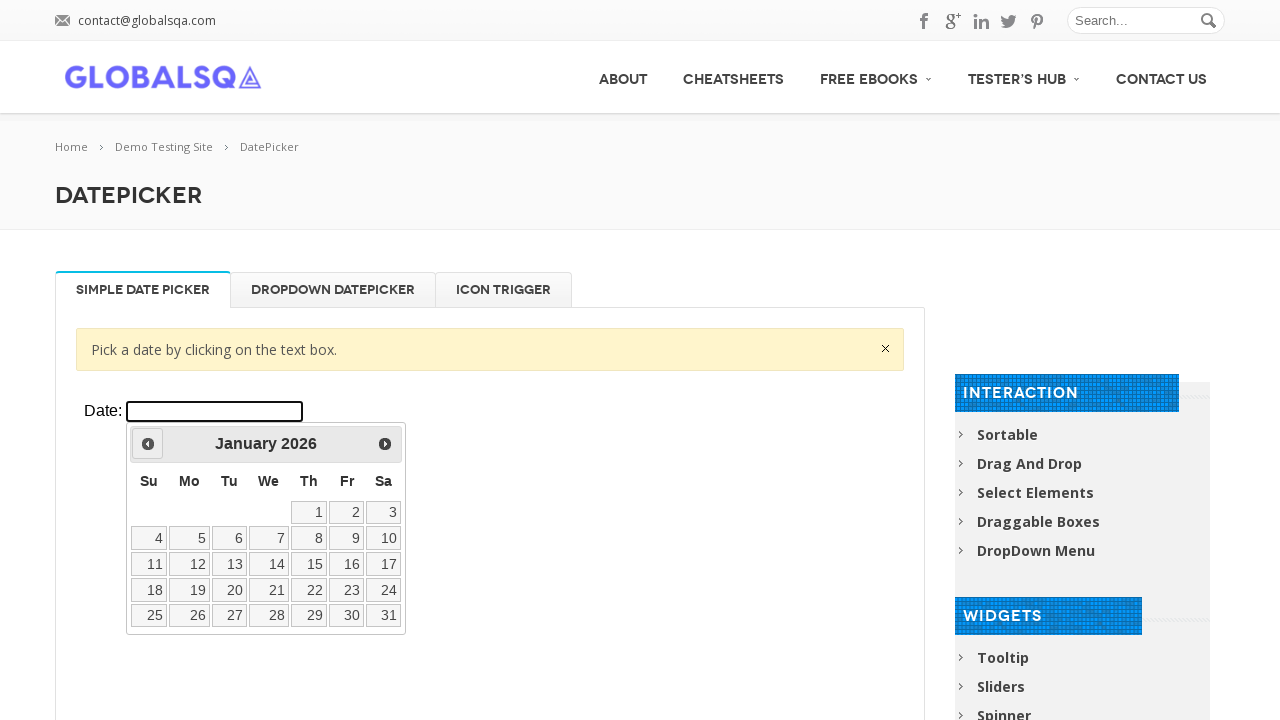

Clicked previous button to navigate to earlier month/year at (148, 444) on xpath=//div[@class='resp-tabs-container']/div[1]/p/iframe >> internal:control=en
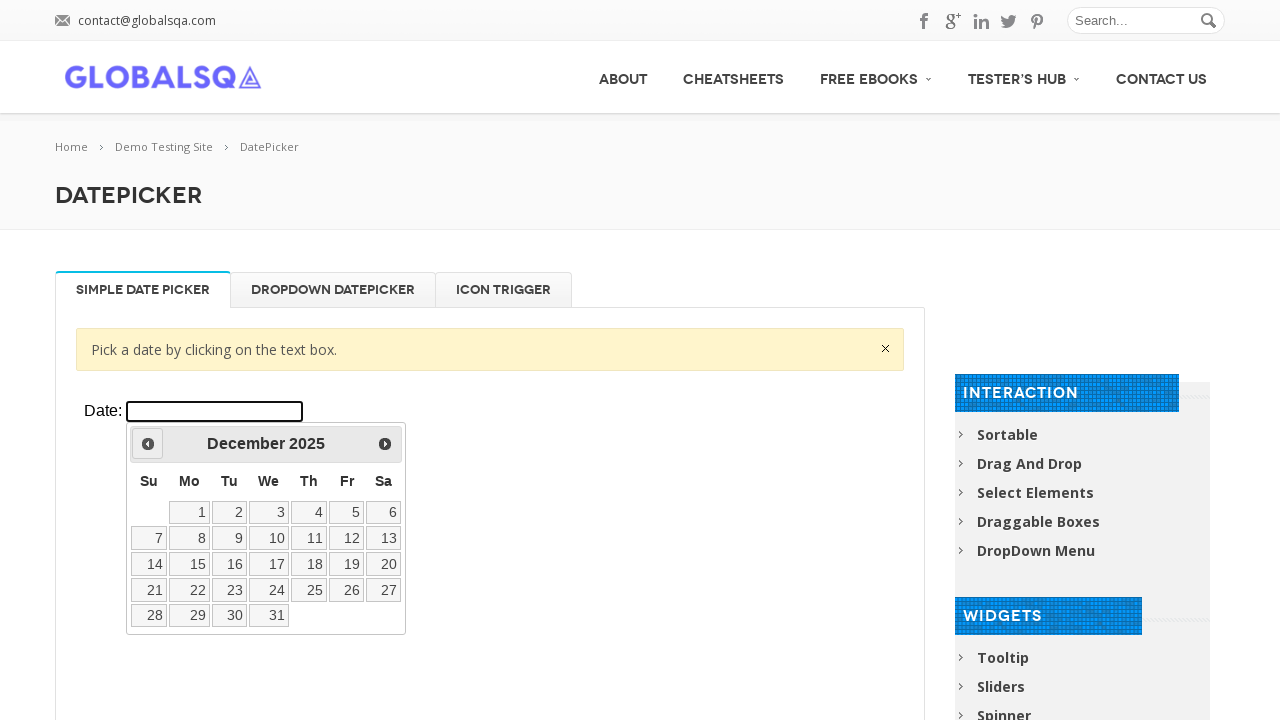

Waited for calendar to update (200ms)
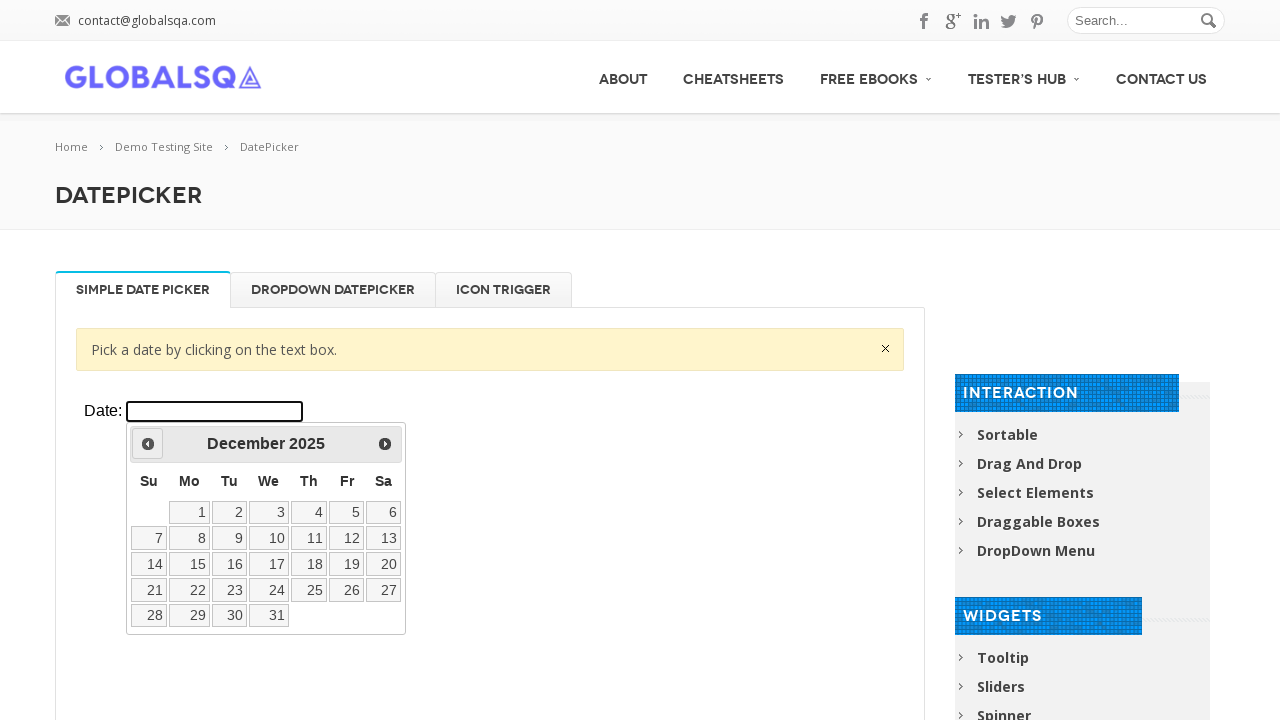

Retrieved displayed year: 2025
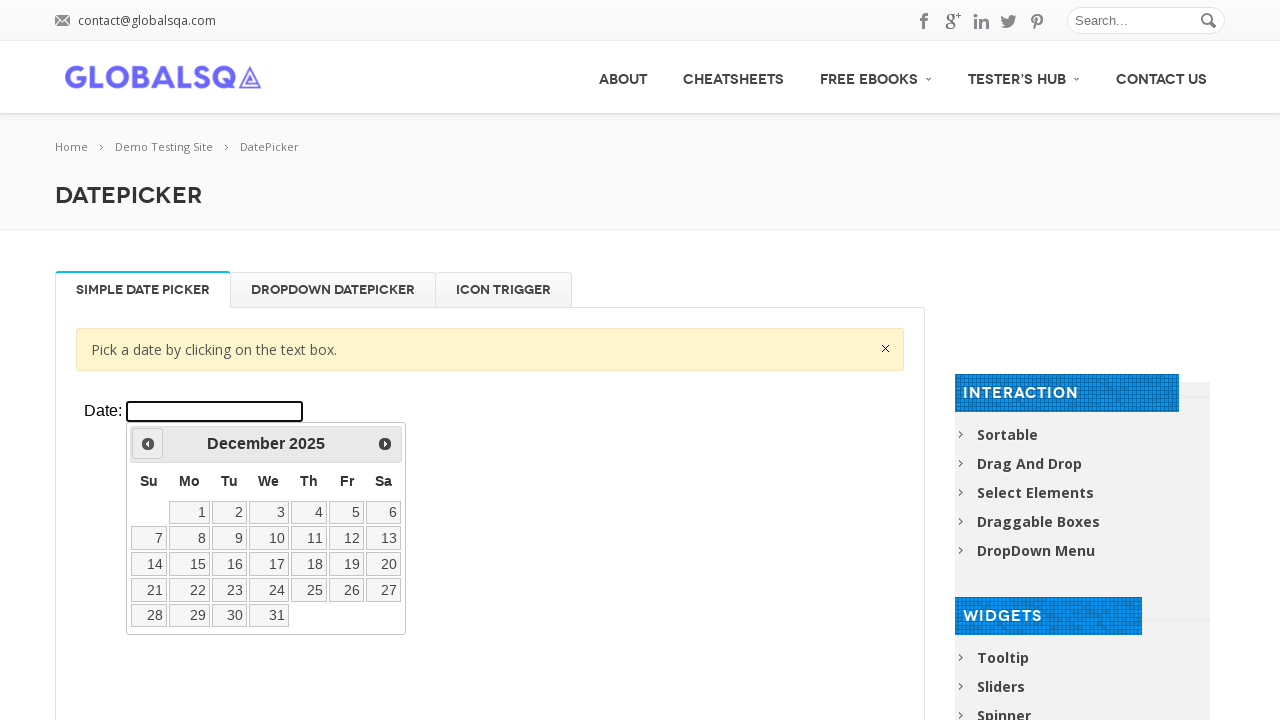

Retrieved displayed month: December
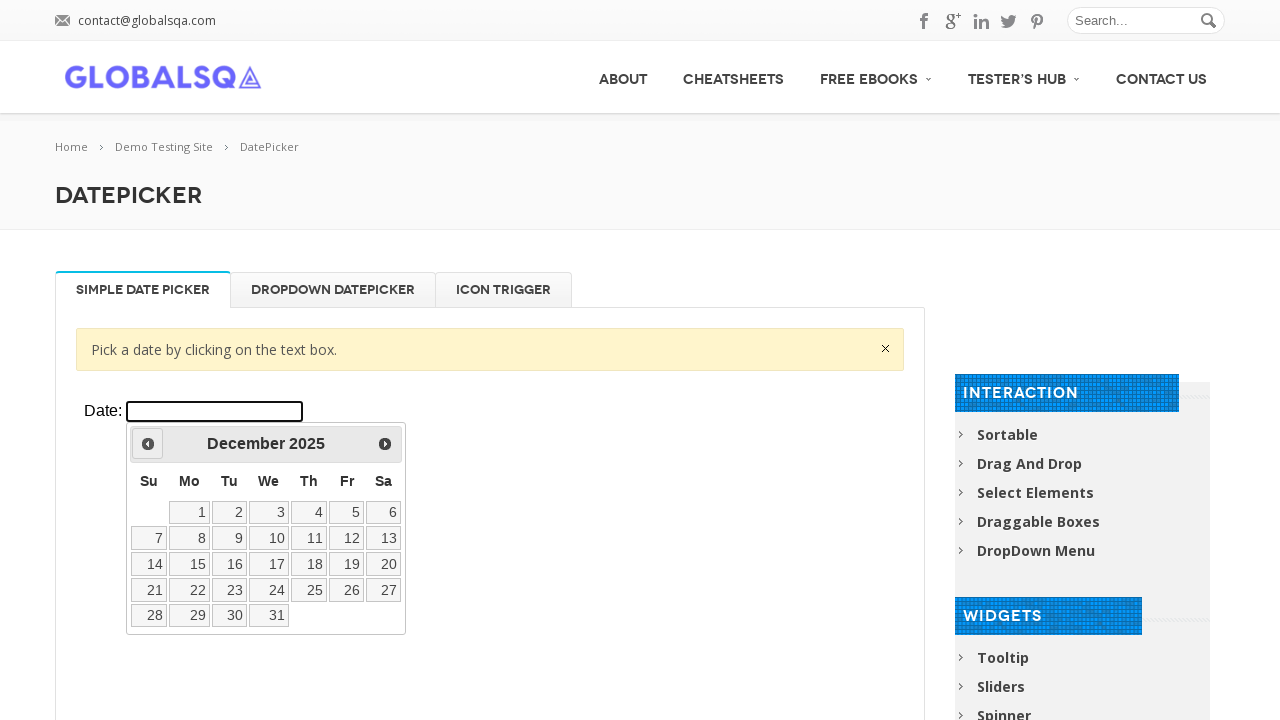

Clicked previous button to navigate to earlier month/year at (148, 444) on xpath=//div[@class='resp-tabs-container']/div[1]/p/iframe >> internal:control=en
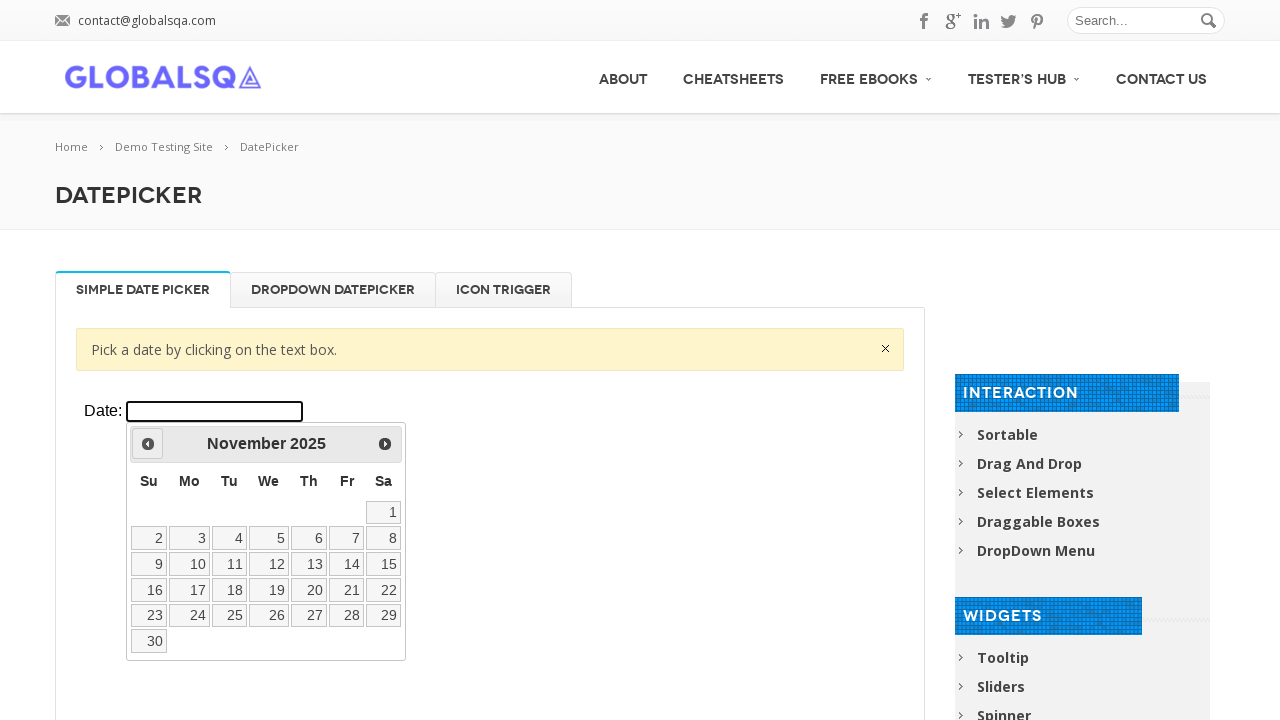

Waited for calendar to update (200ms)
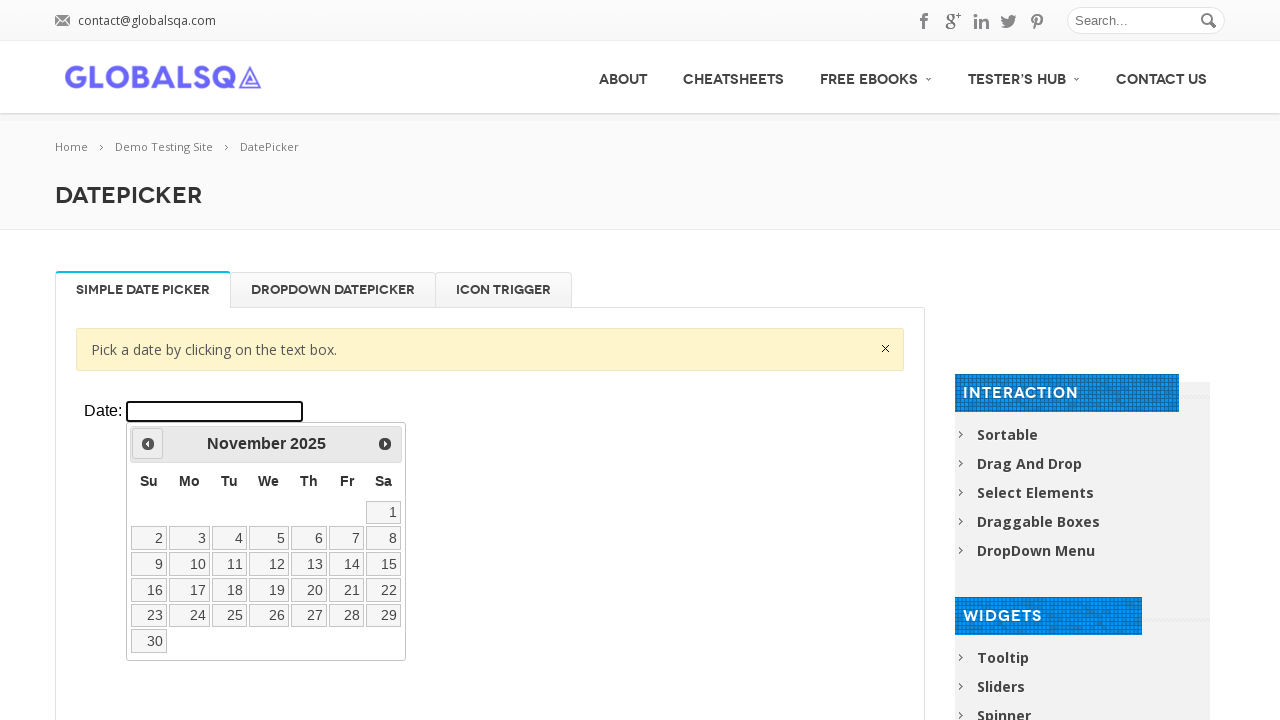

Retrieved displayed year: 2025
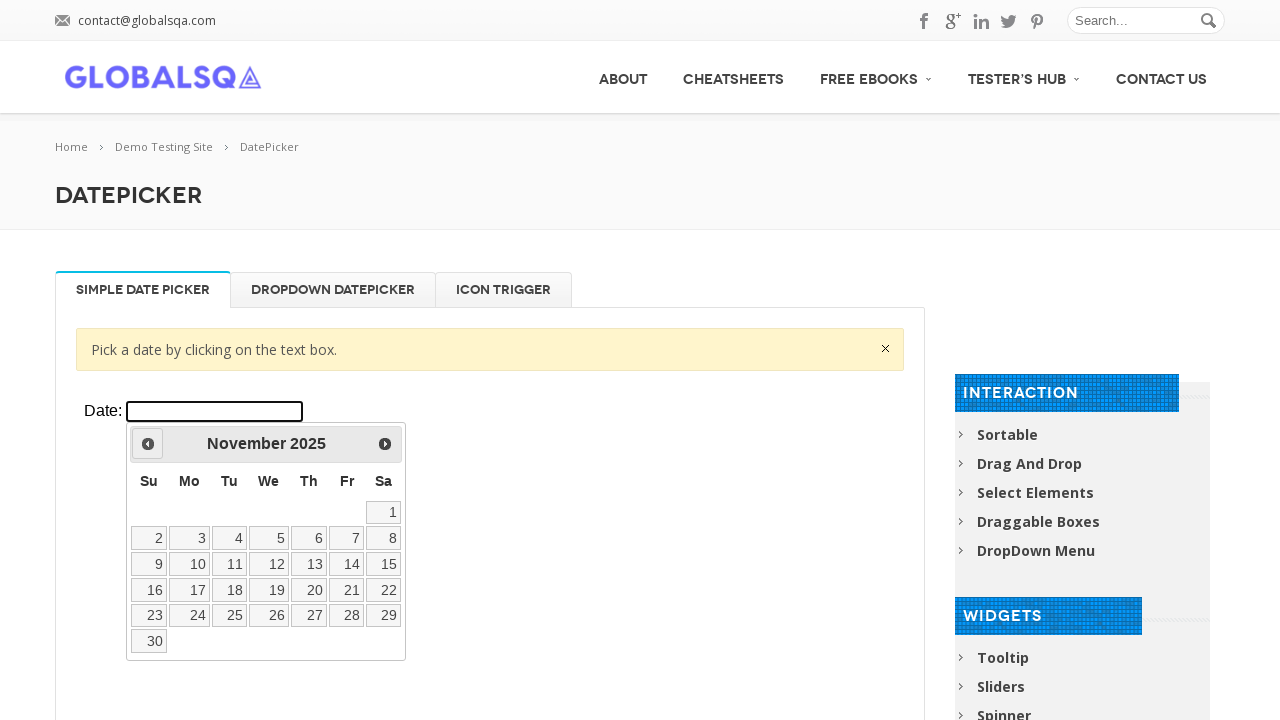

Retrieved displayed month: November
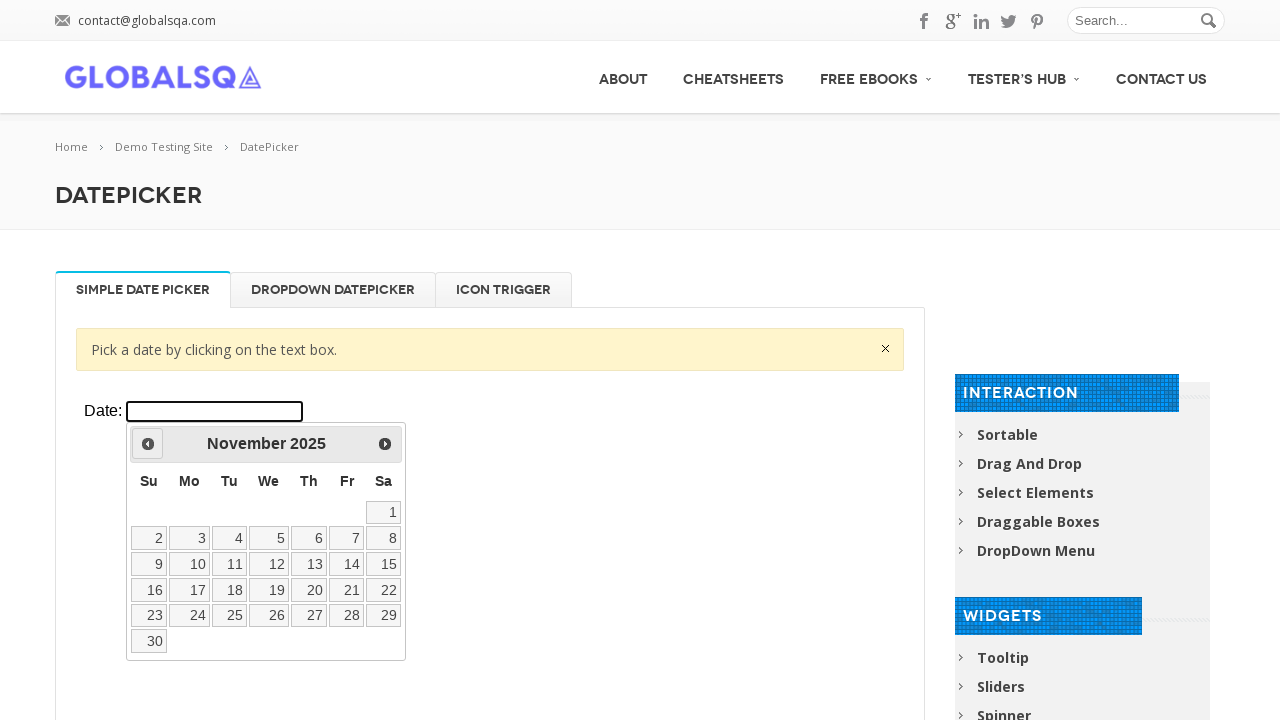

Clicked previous button to navigate to earlier month/year at (148, 444) on xpath=//div[@class='resp-tabs-container']/div[1]/p/iframe >> internal:control=en
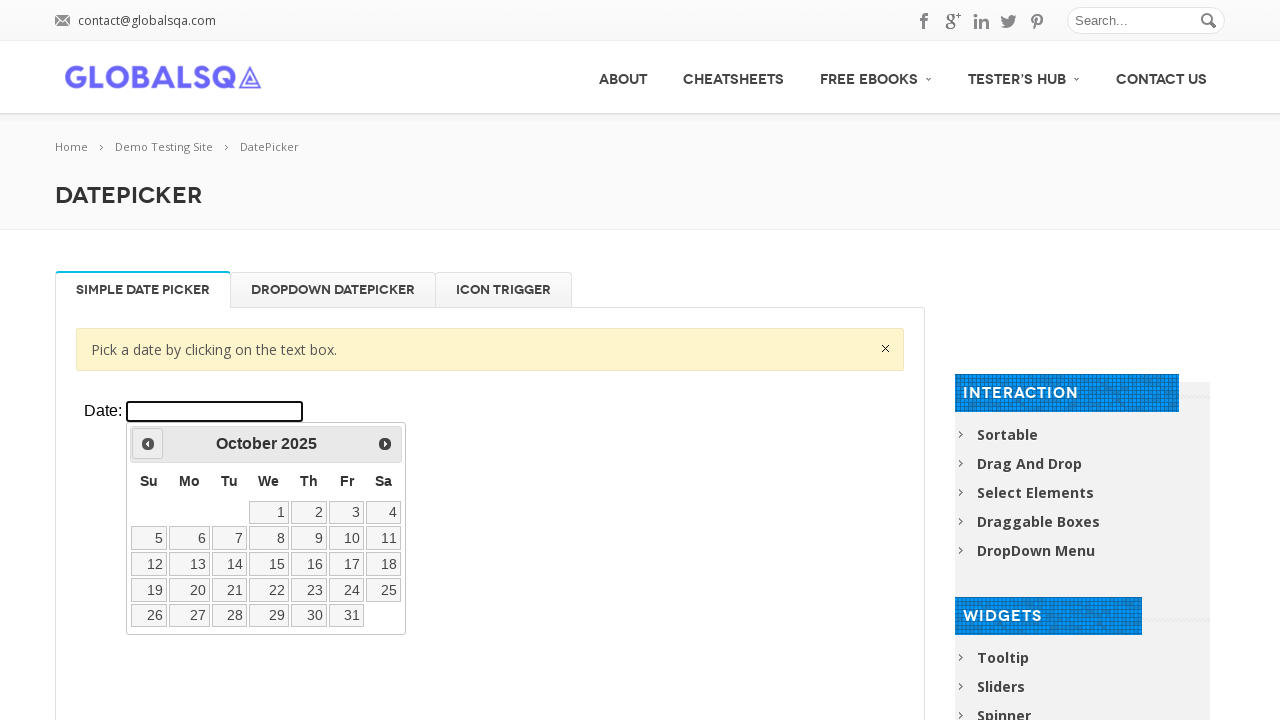

Waited for calendar to update (200ms)
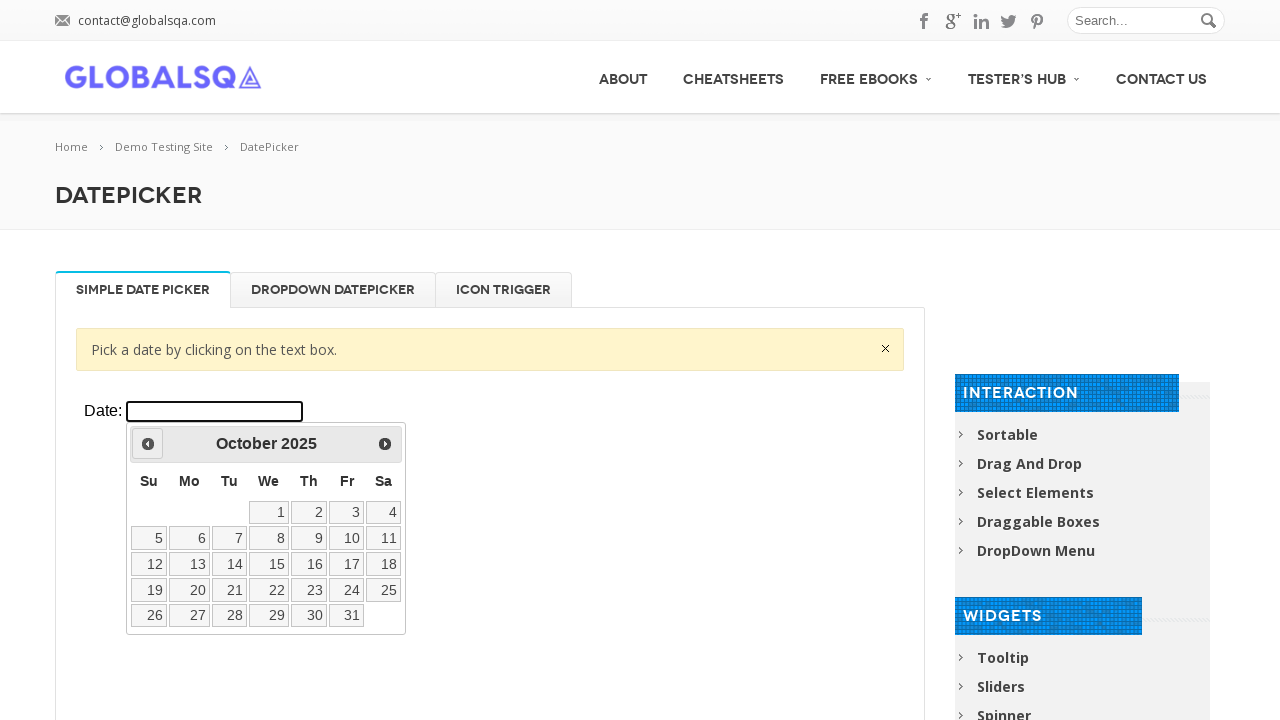

Retrieved displayed year: 2025
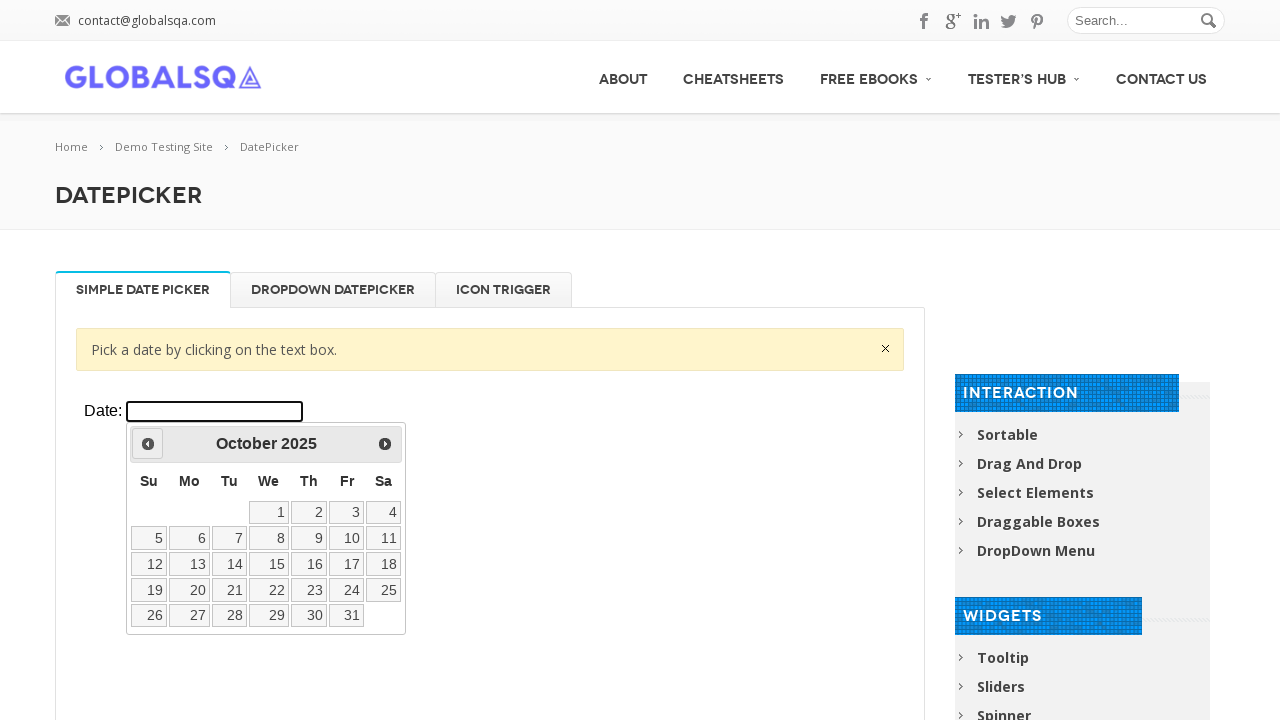

Retrieved displayed month: October
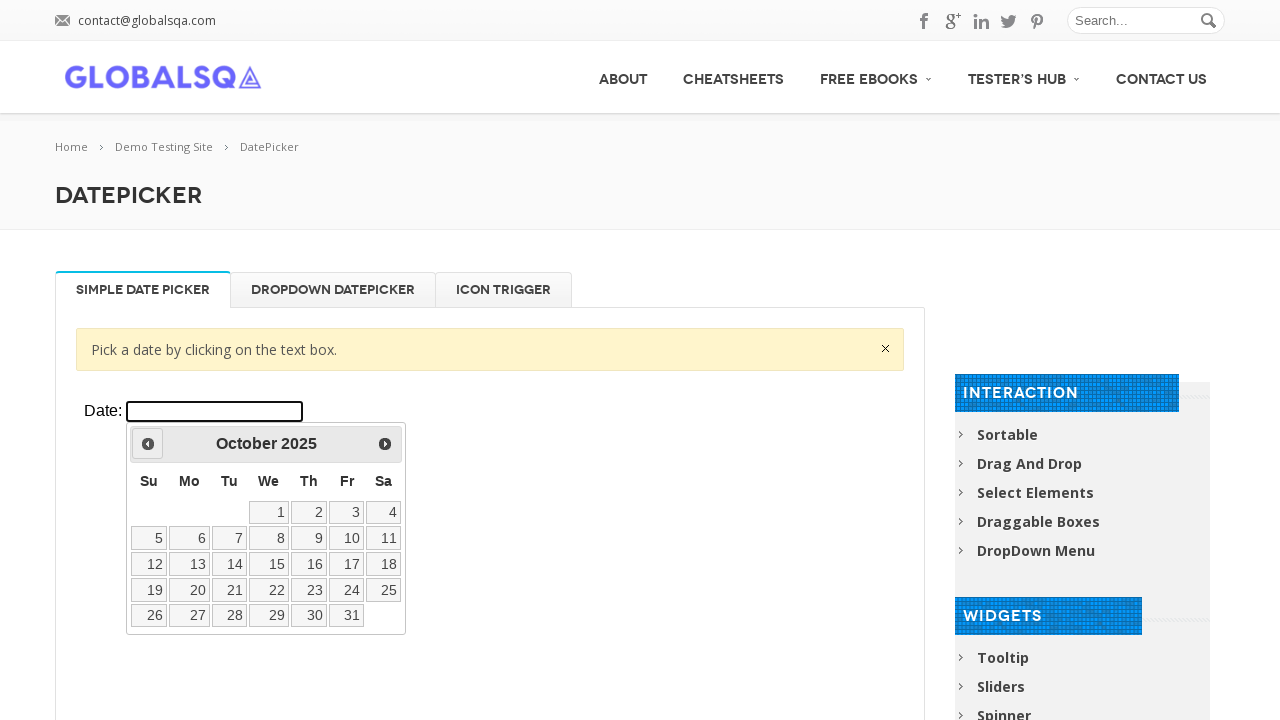

Clicked previous button to navigate to earlier month/year at (148, 444) on xpath=//div[@class='resp-tabs-container']/div[1]/p/iframe >> internal:control=en
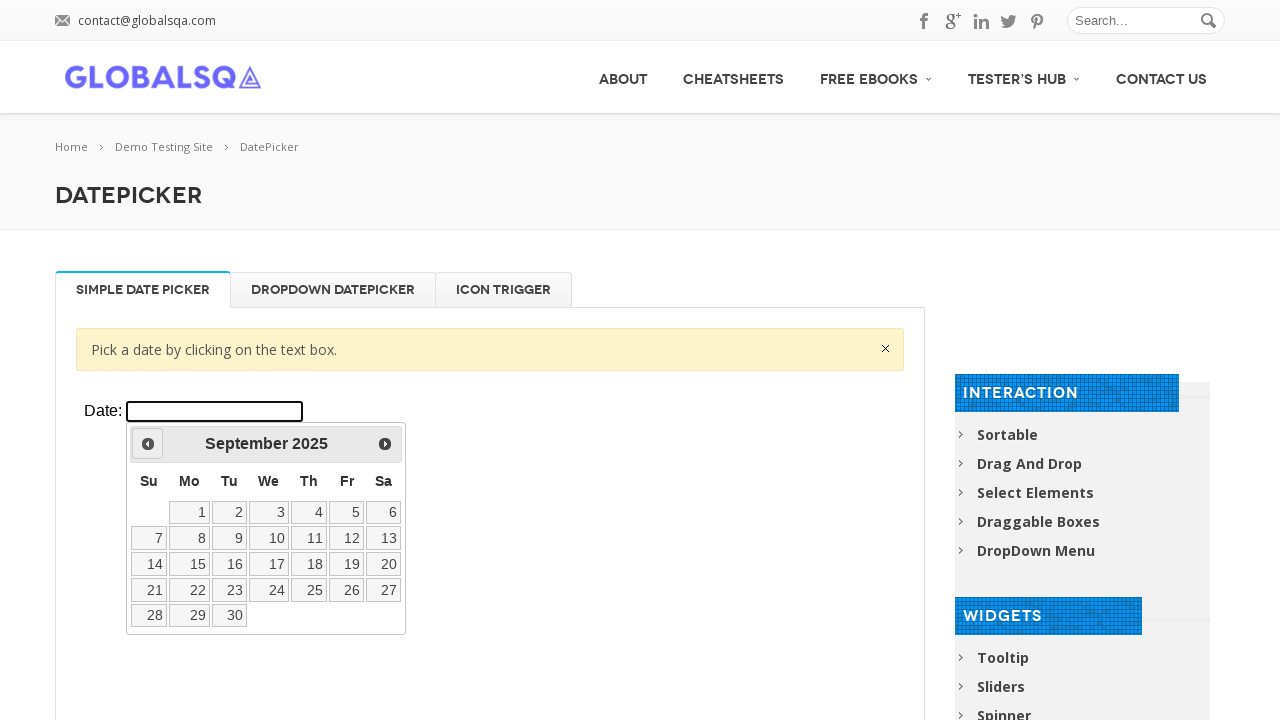

Waited for calendar to update (200ms)
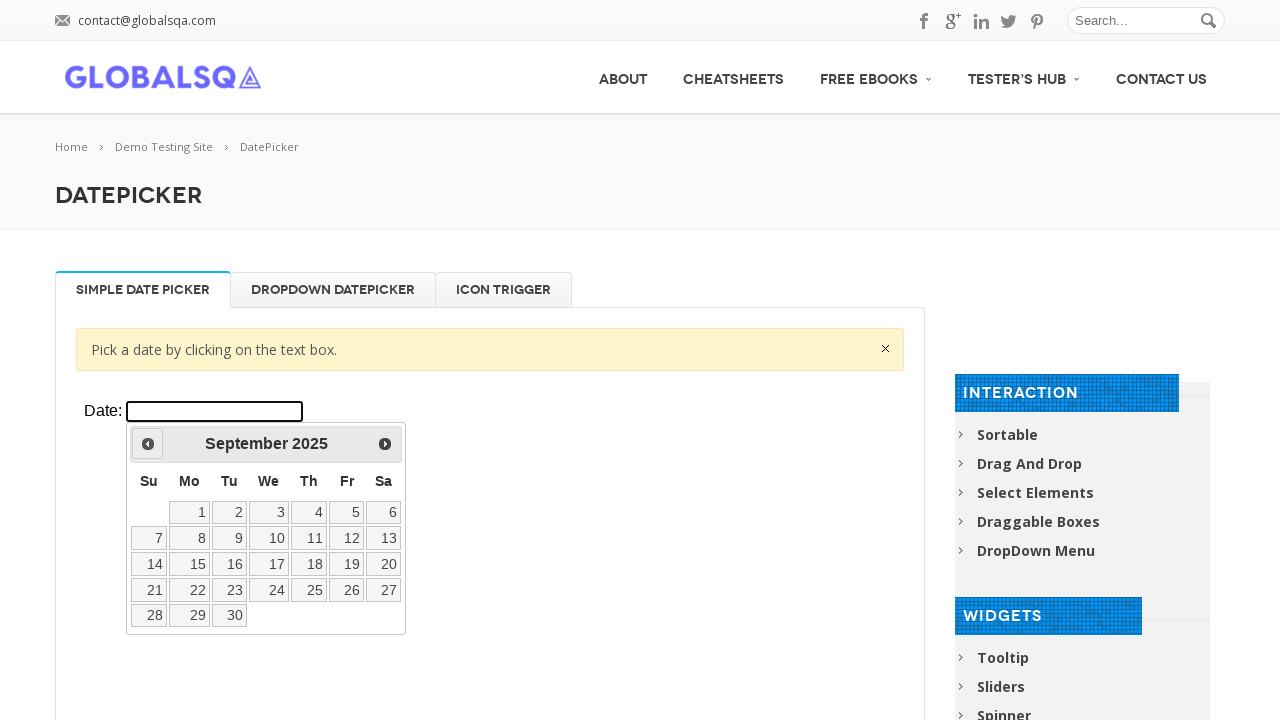

Retrieved displayed year: 2025
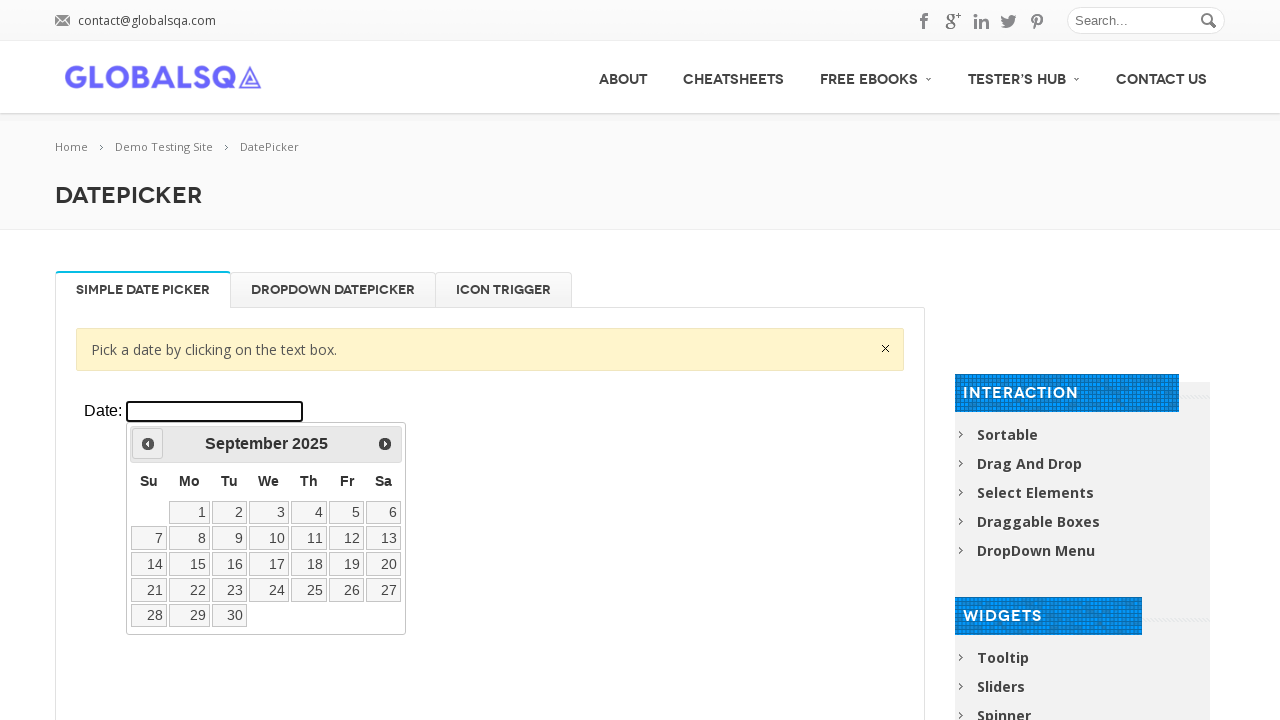

Retrieved displayed month: September
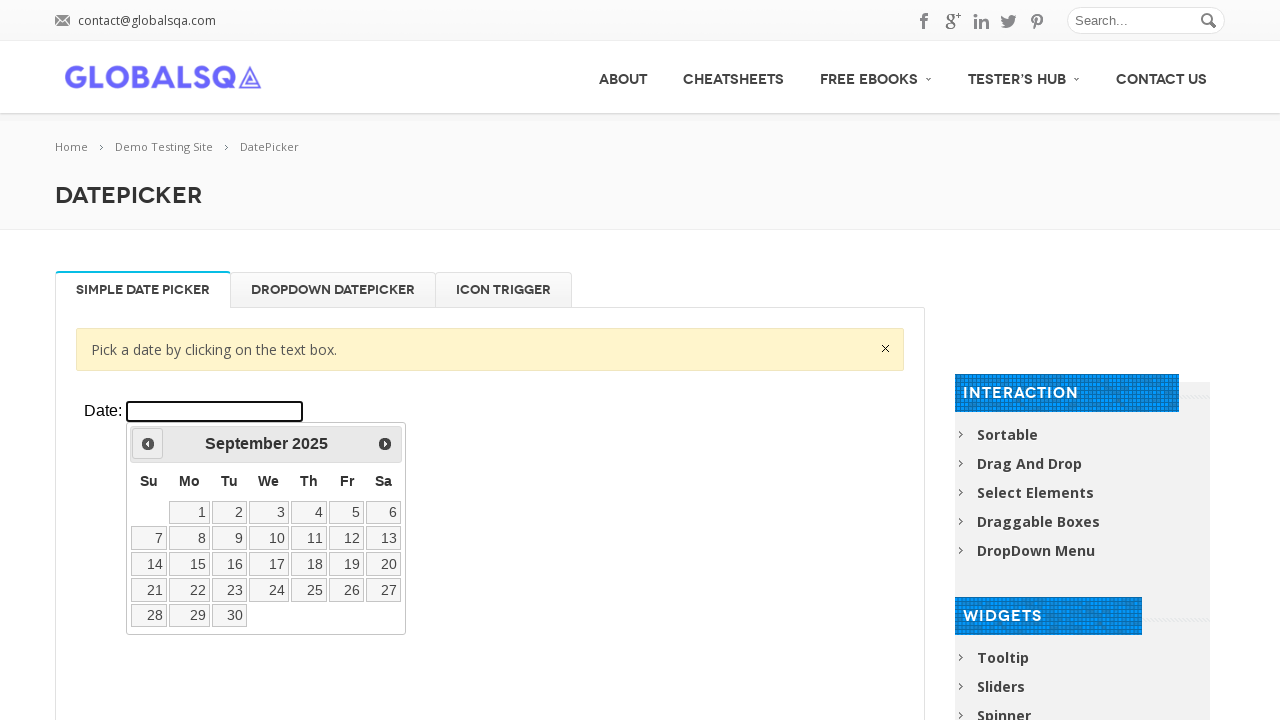

Clicked previous button to navigate to earlier month/year at (148, 444) on xpath=//div[@class='resp-tabs-container']/div[1]/p/iframe >> internal:control=en
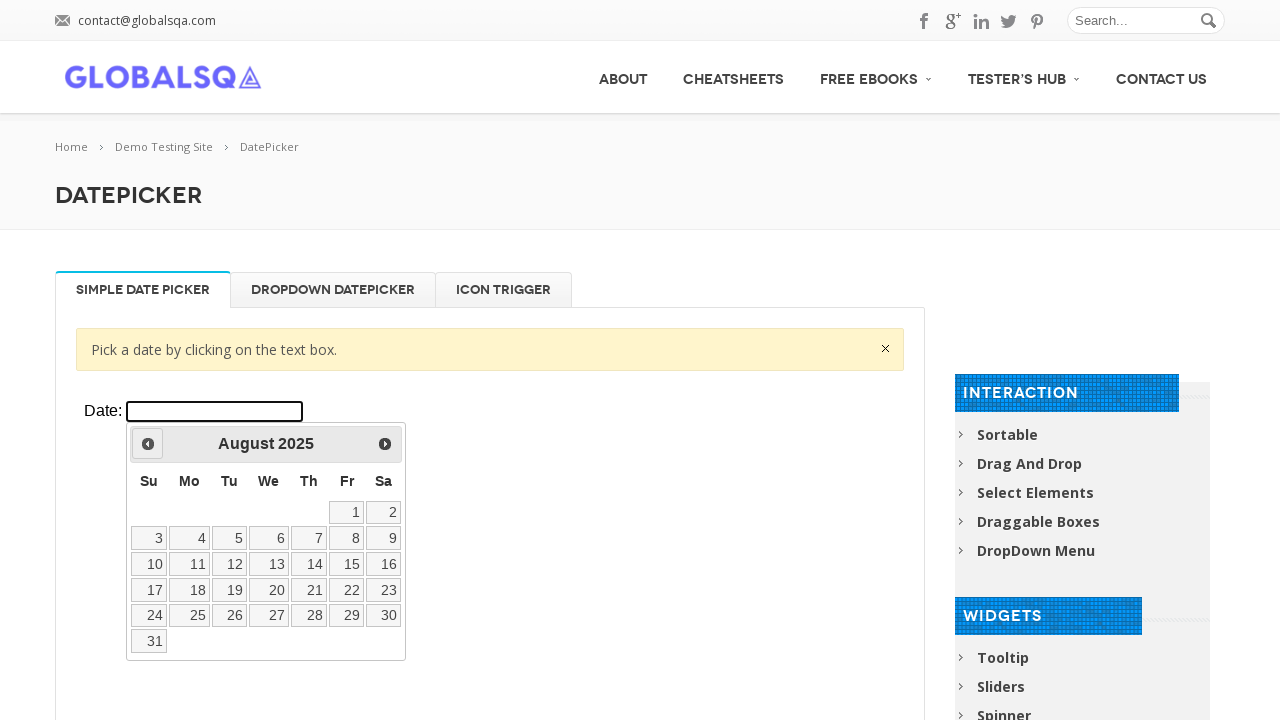

Waited for calendar to update (200ms)
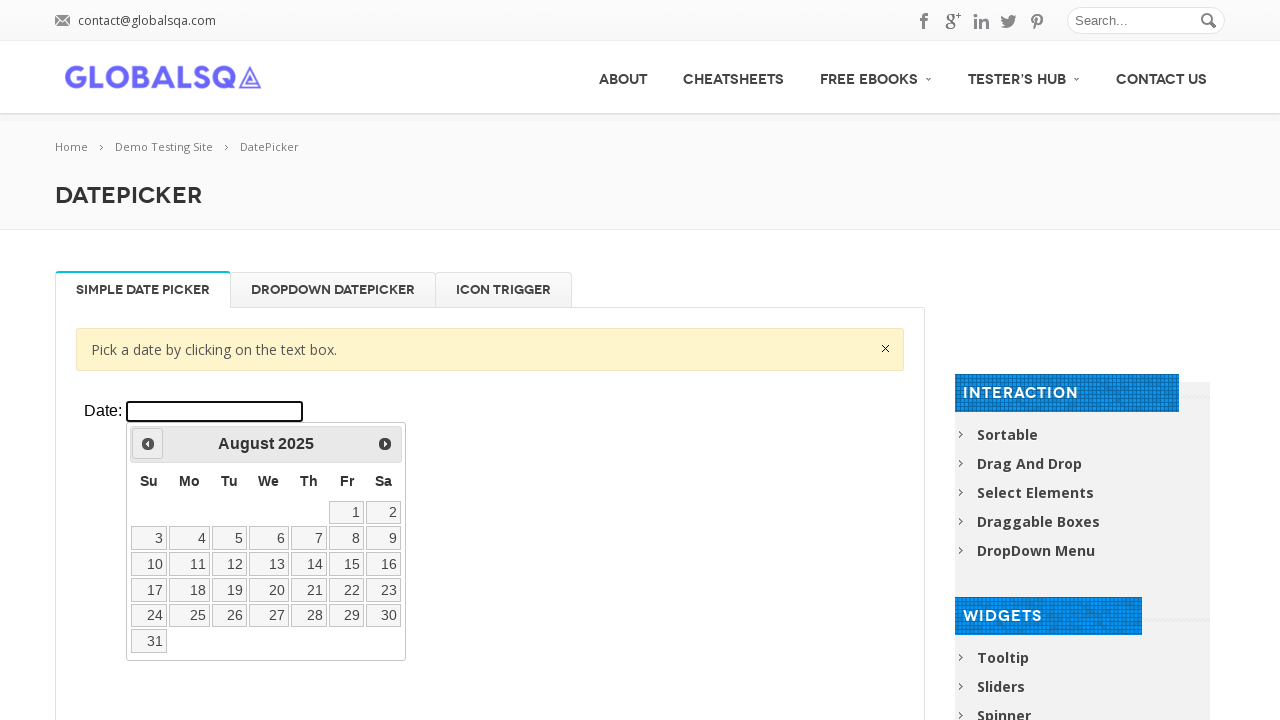

Retrieved displayed year: 2025
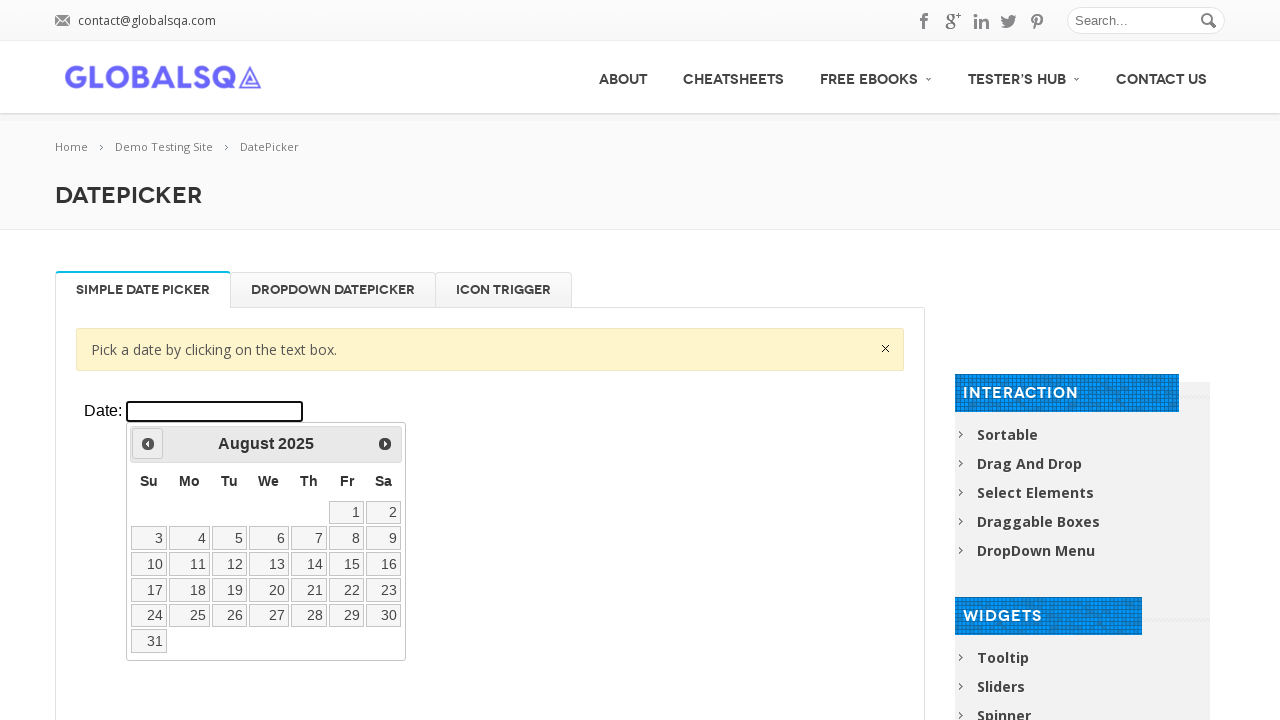

Retrieved displayed month: August
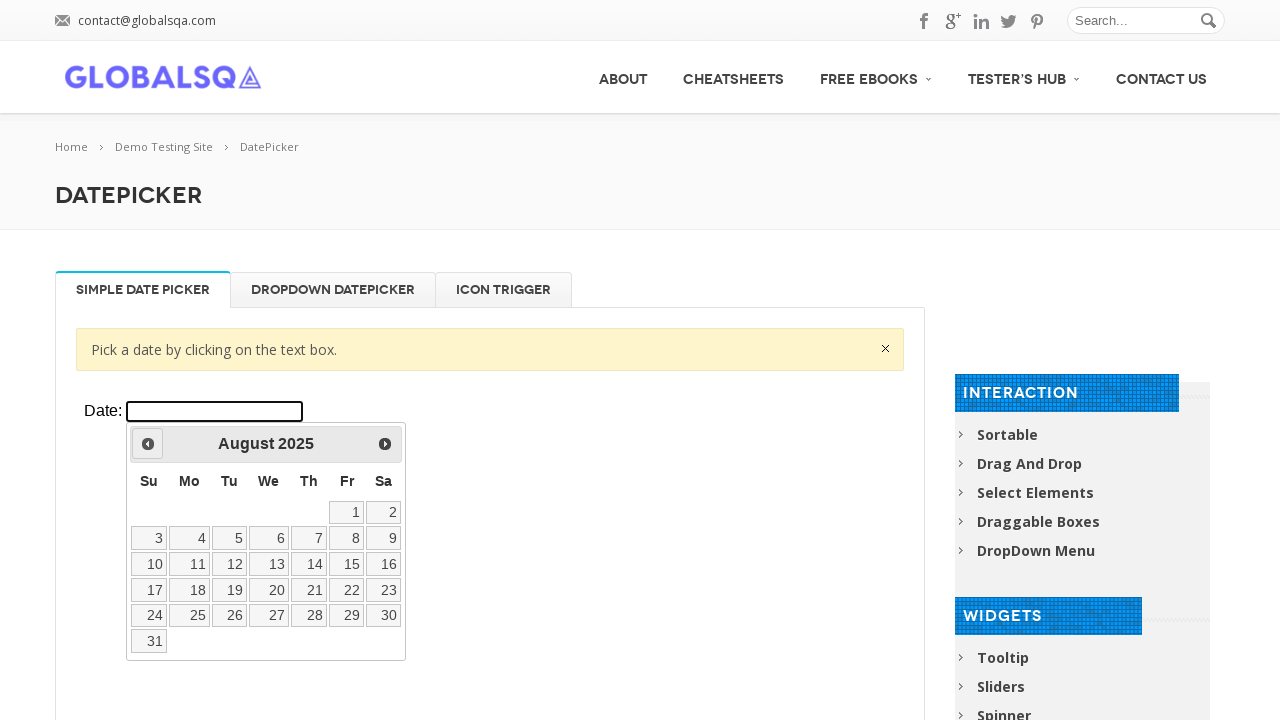

Clicked previous button to navigate to earlier month/year at (148, 444) on xpath=//div[@class='resp-tabs-container']/div[1]/p/iframe >> internal:control=en
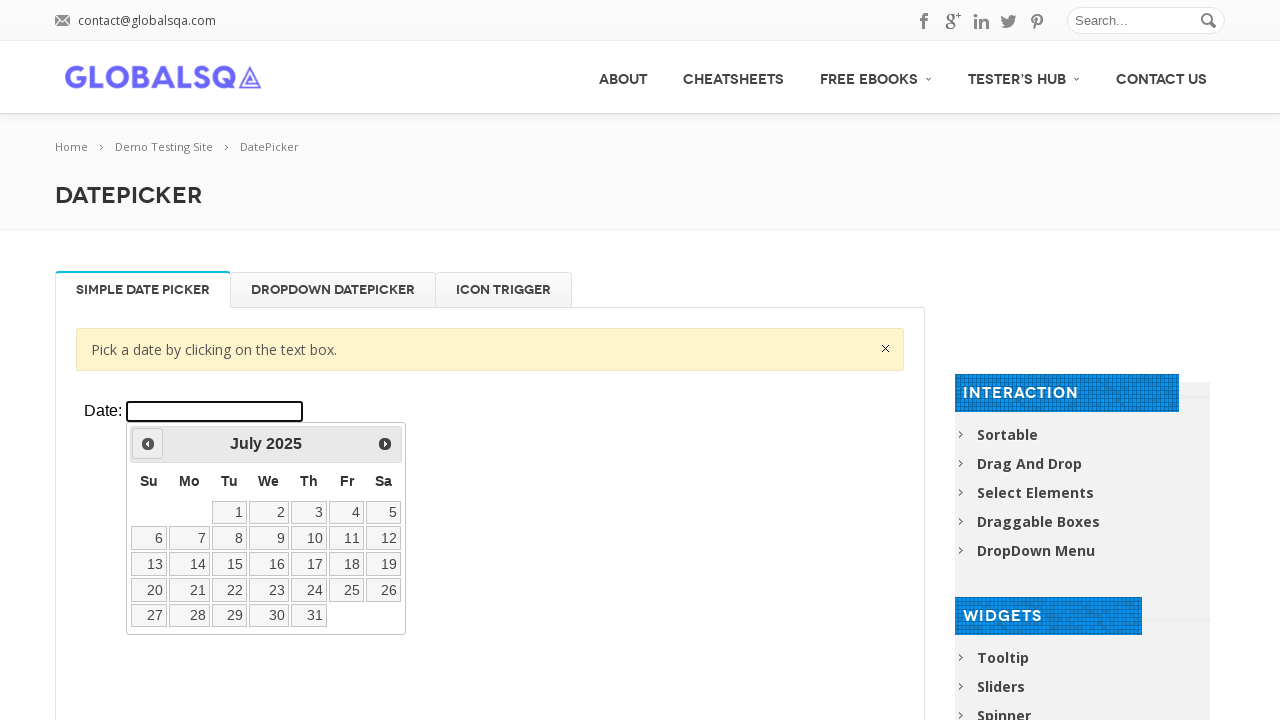

Waited for calendar to update (200ms)
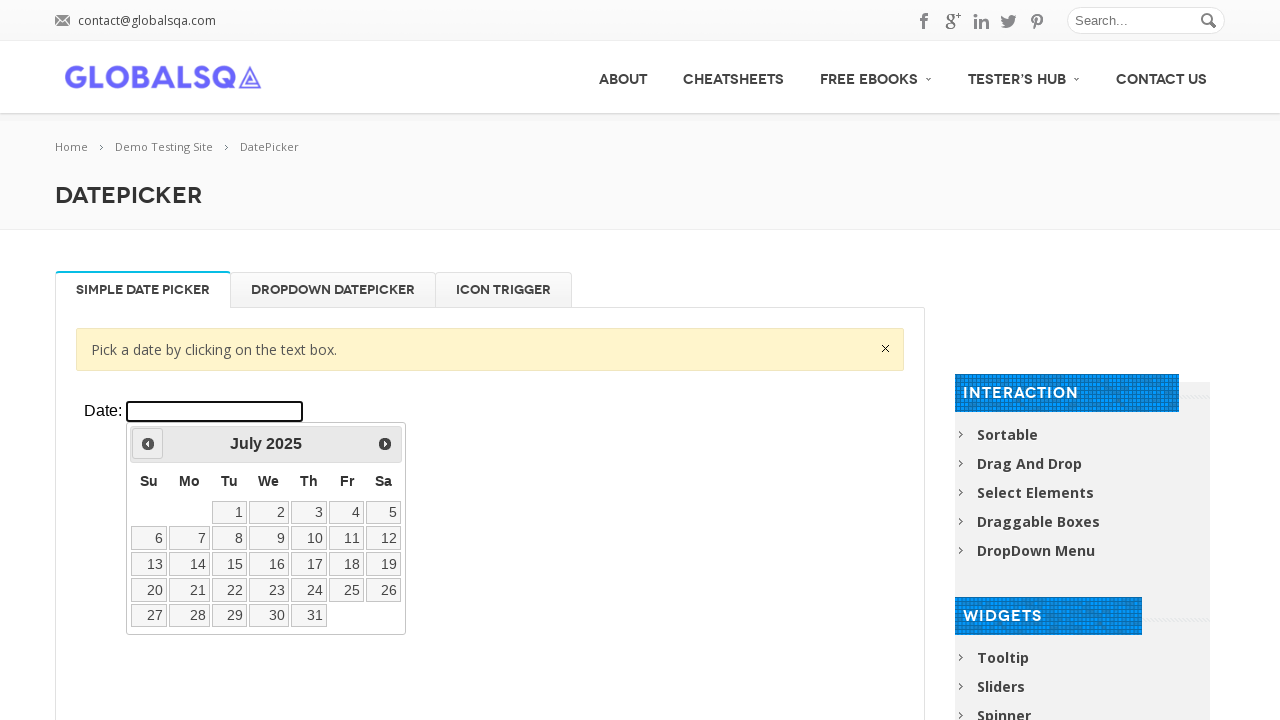

Retrieved displayed year: 2025
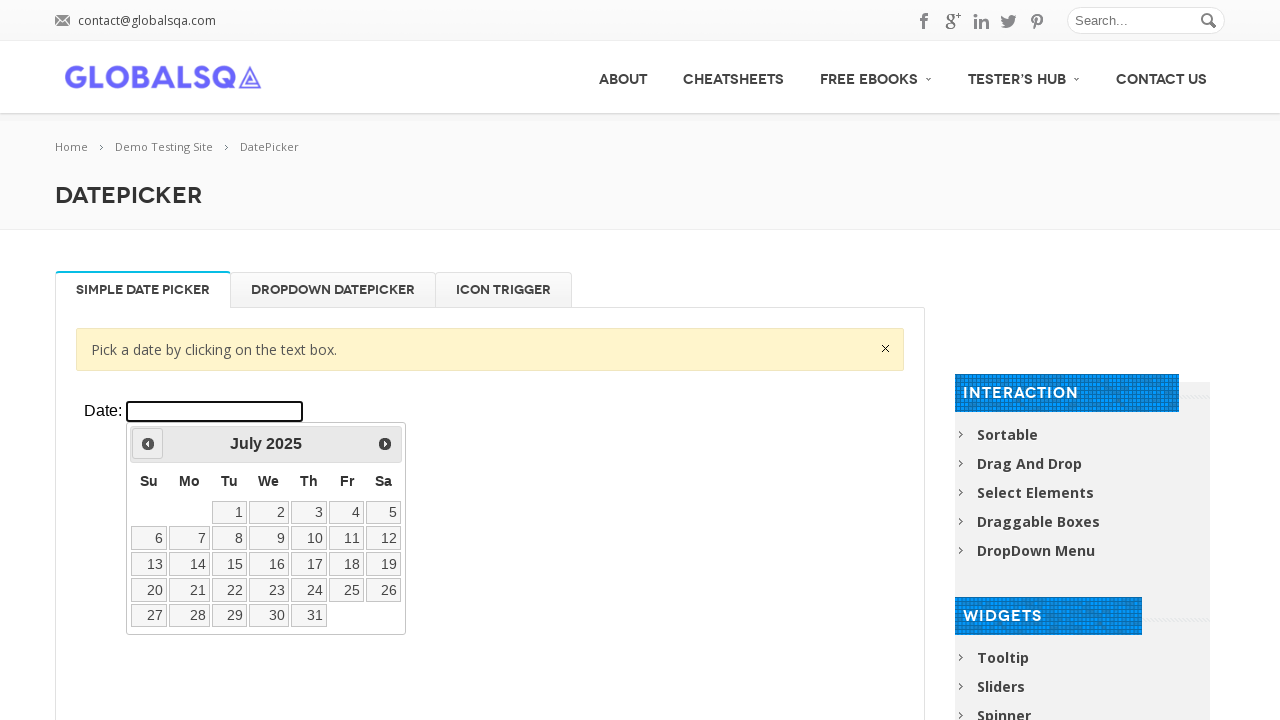

Retrieved displayed month: July
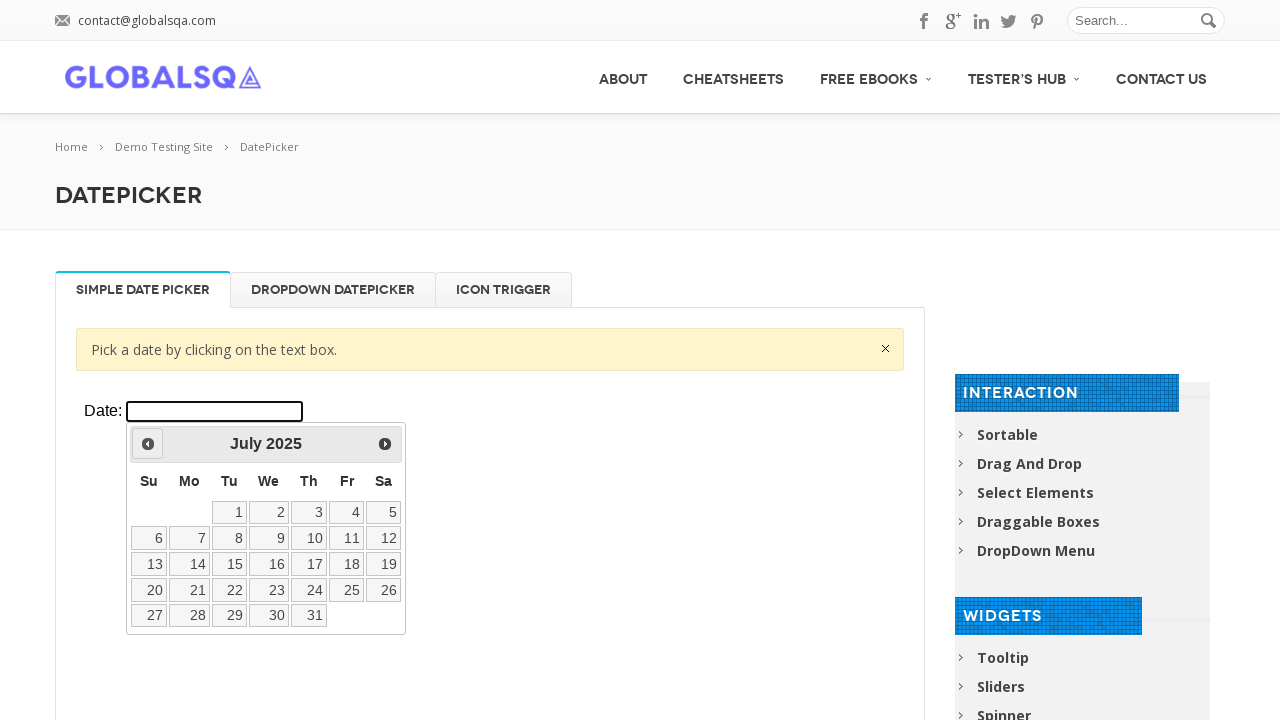

Clicked previous button to navigate to earlier month/year at (148, 444) on xpath=//div[@class='resp-tabs-container']/div[1]/p/iframe >> internal:control=en
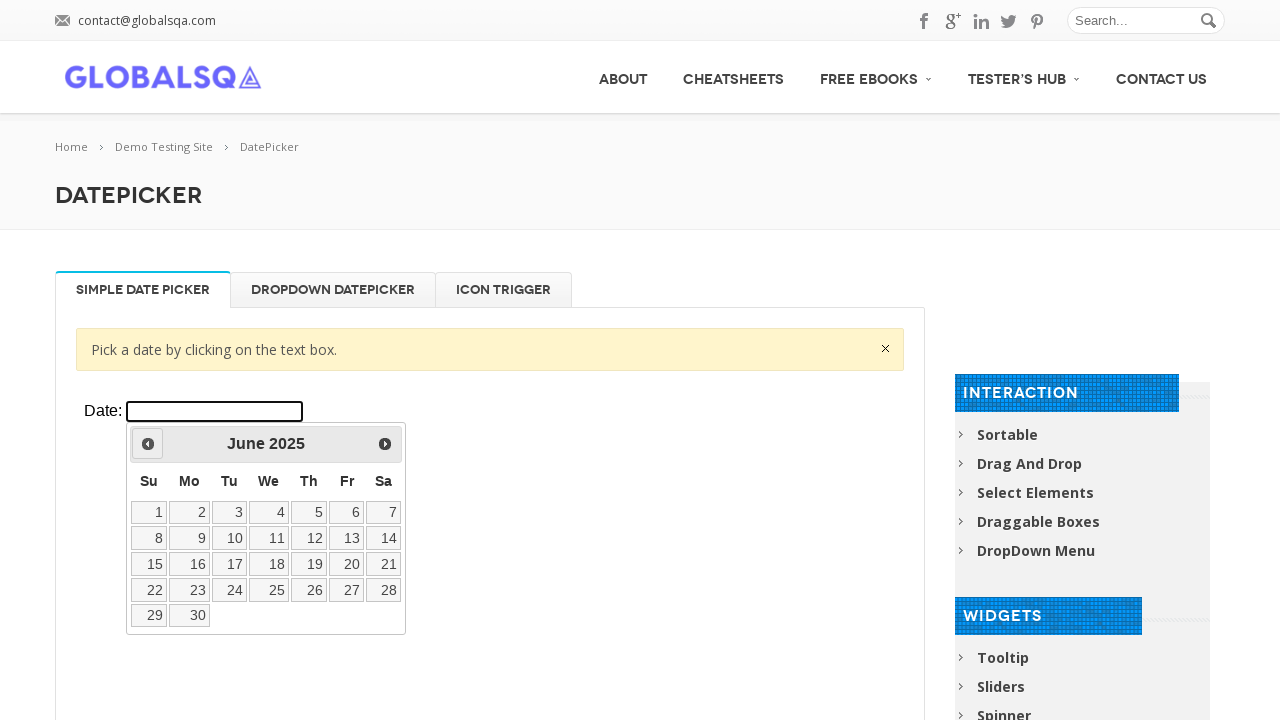

Waited for calendar to update (200ms)
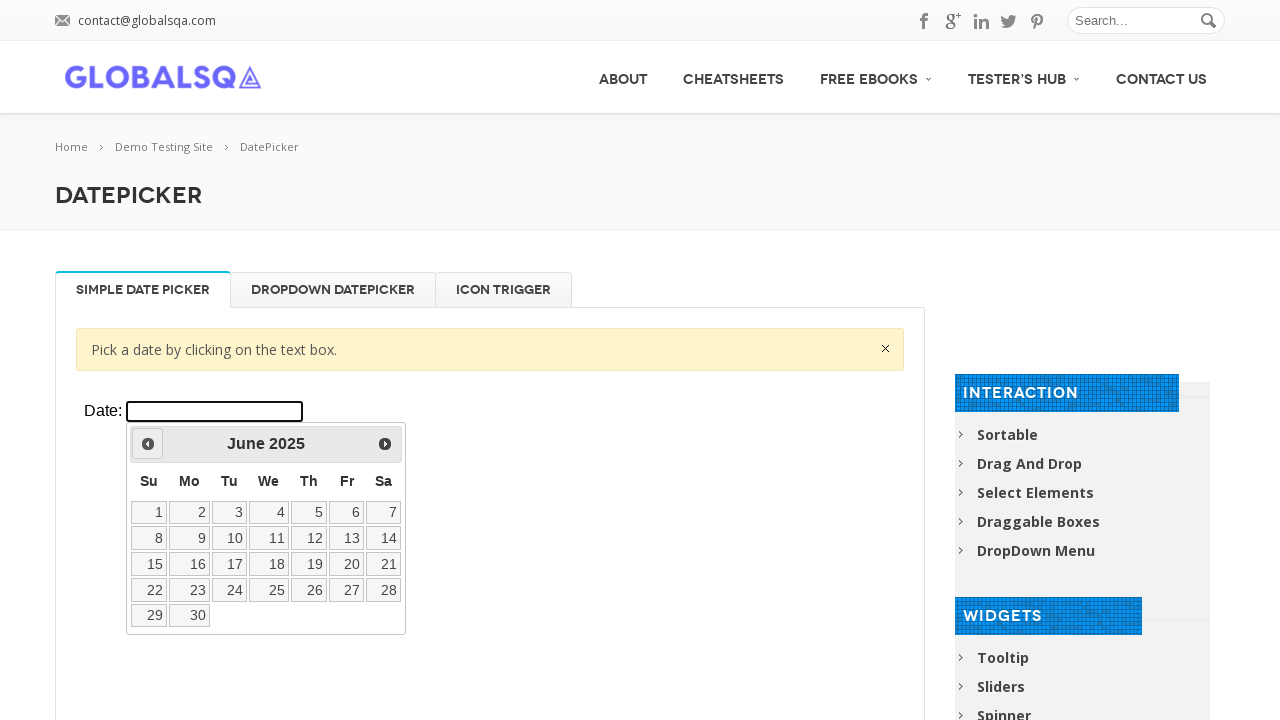

Retrieved displayed year: 2025
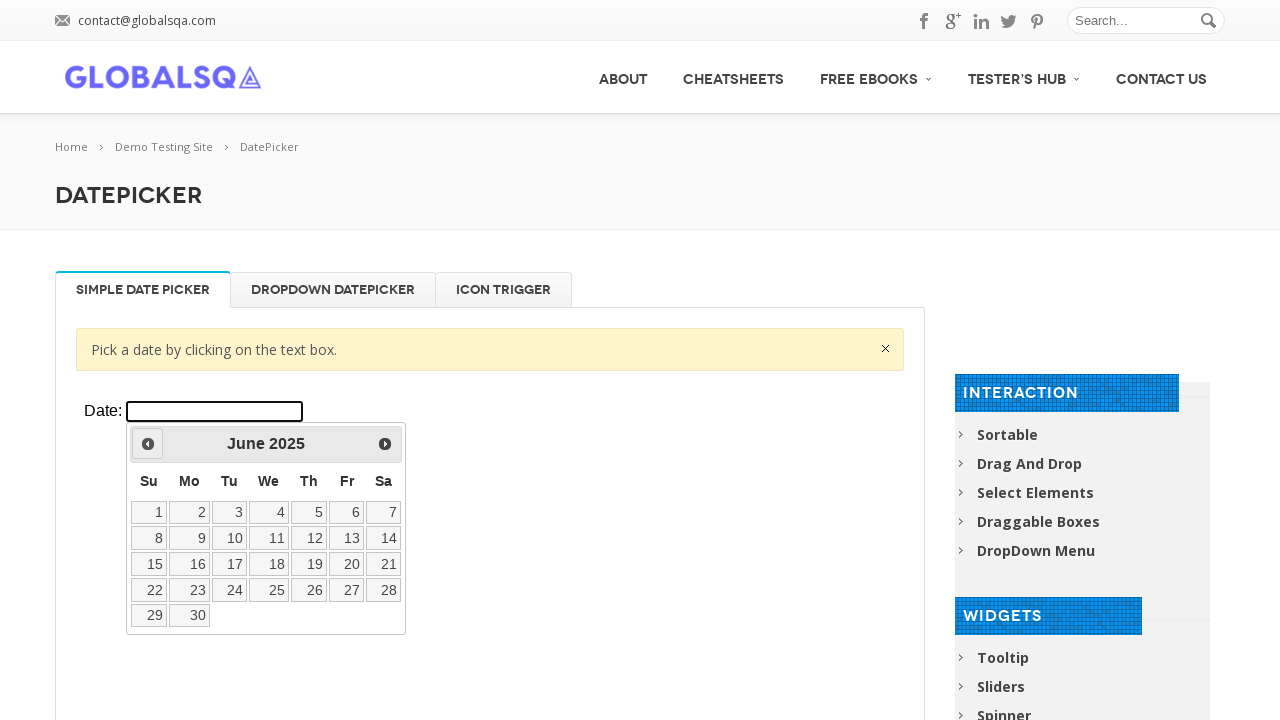

Retrieved displayed month: June
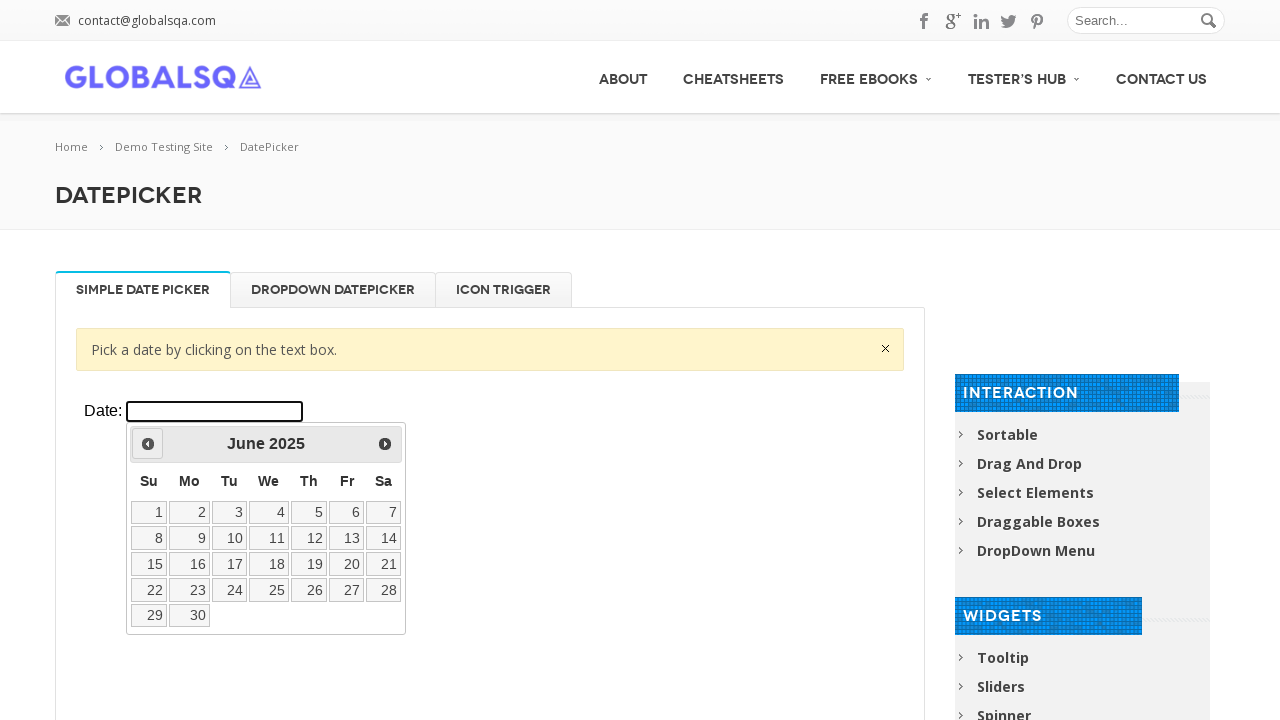

Clicked previous button to navigate to earlier month/year at (148, 444) on xpath=//div[@class='resp-tabs-container']/div[1]/p/iframe >> internal:control=en
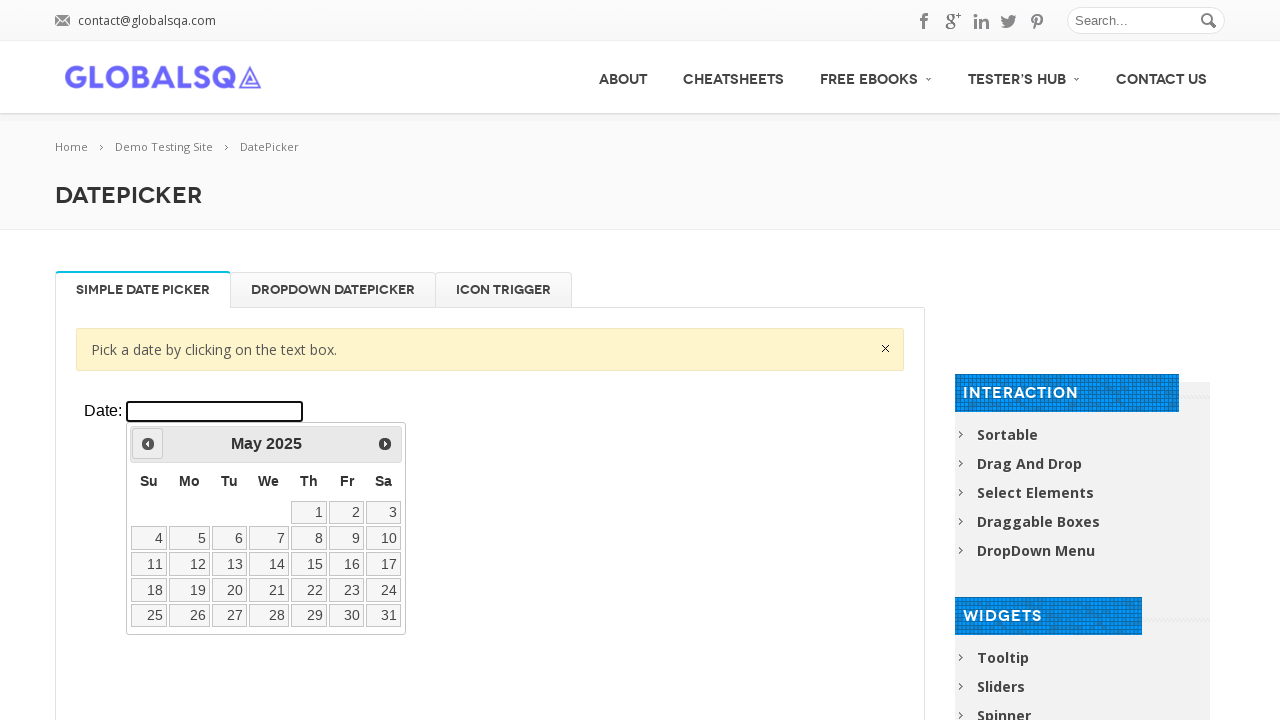

Waited for calendar to update (200ms)
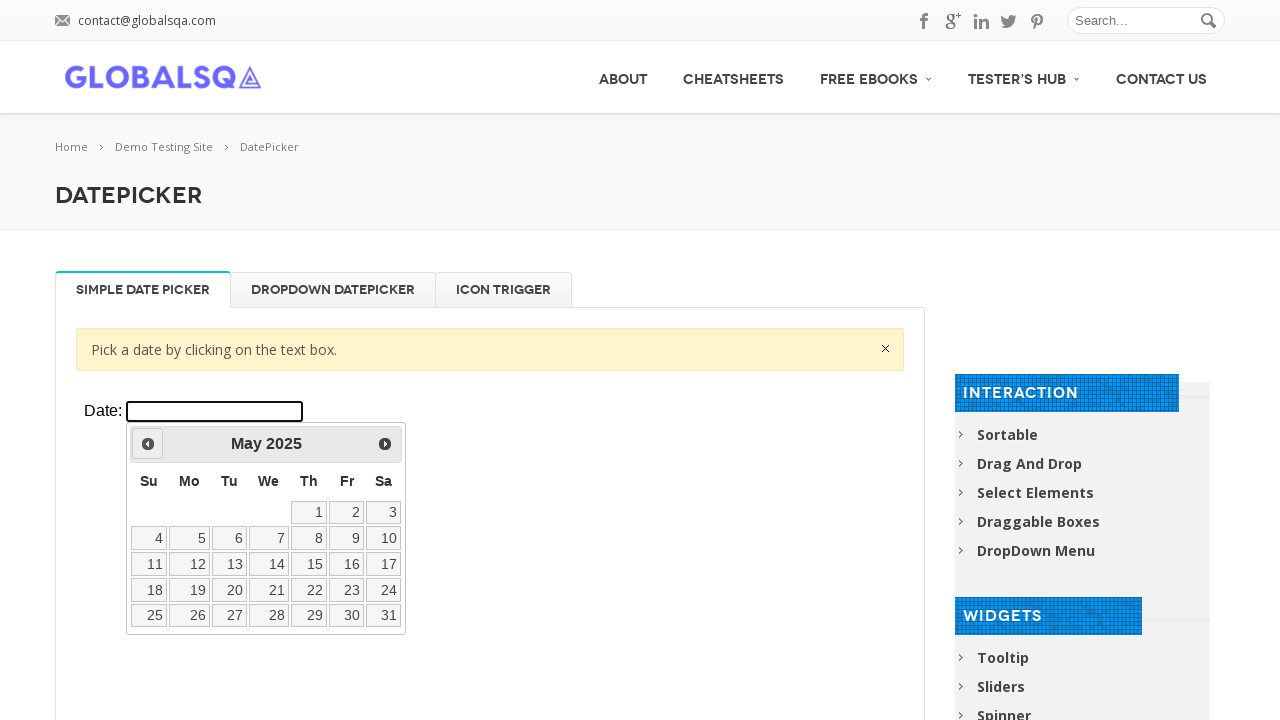

Retrieved displayed year: 2025
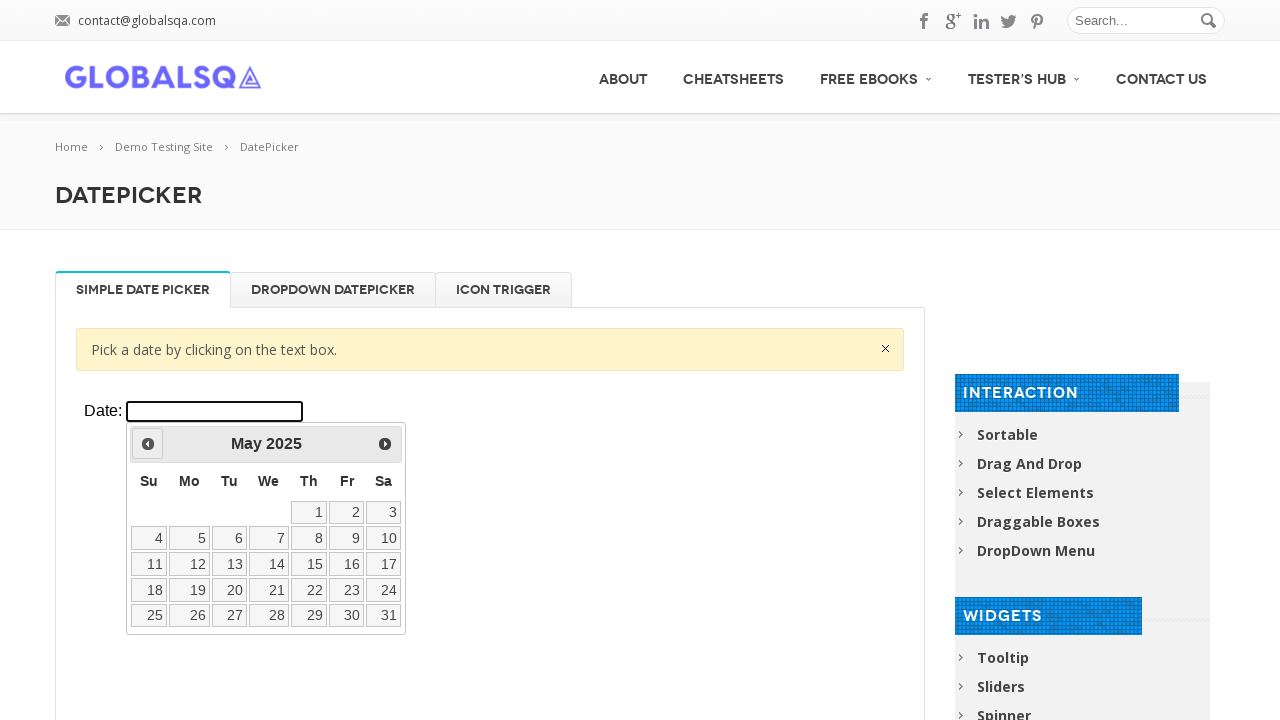

Retrieved displayed month: May
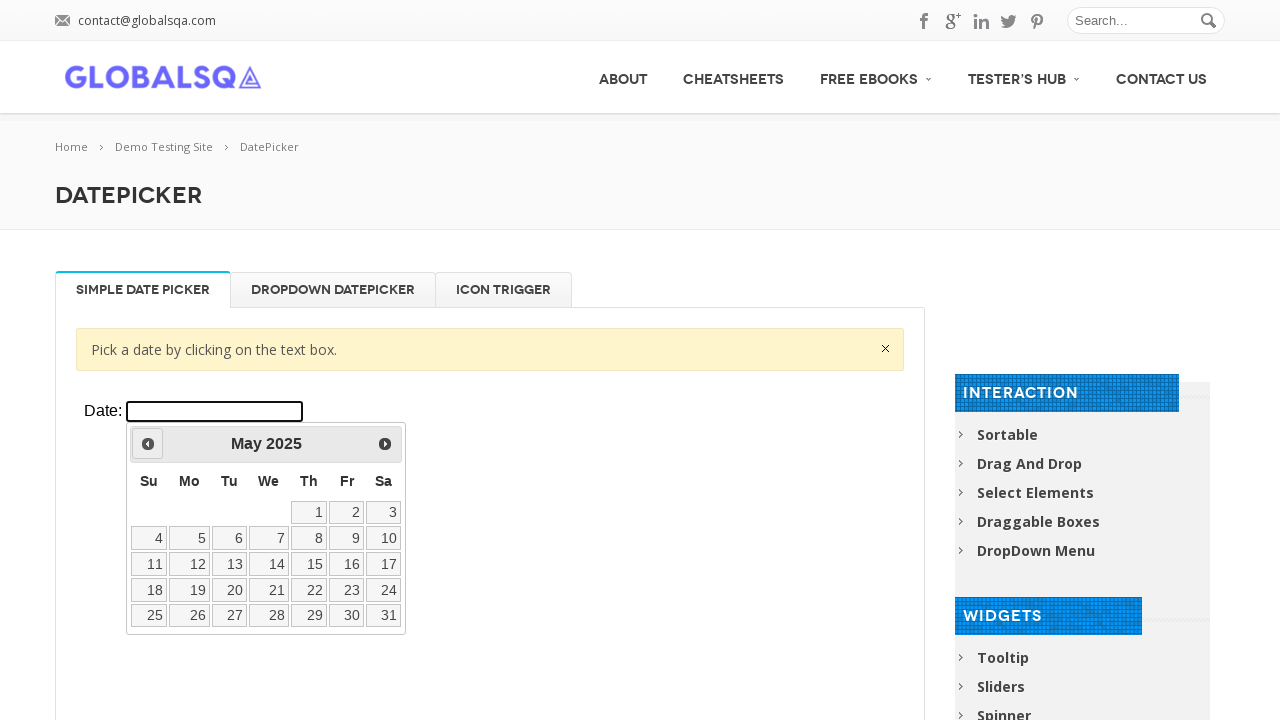

Clicked previous button to navigate to earlier month/year at (148, 444) on xpath=//div[@class='resp-tabs-container']/div[1]/p/iframe >> internal:control=en
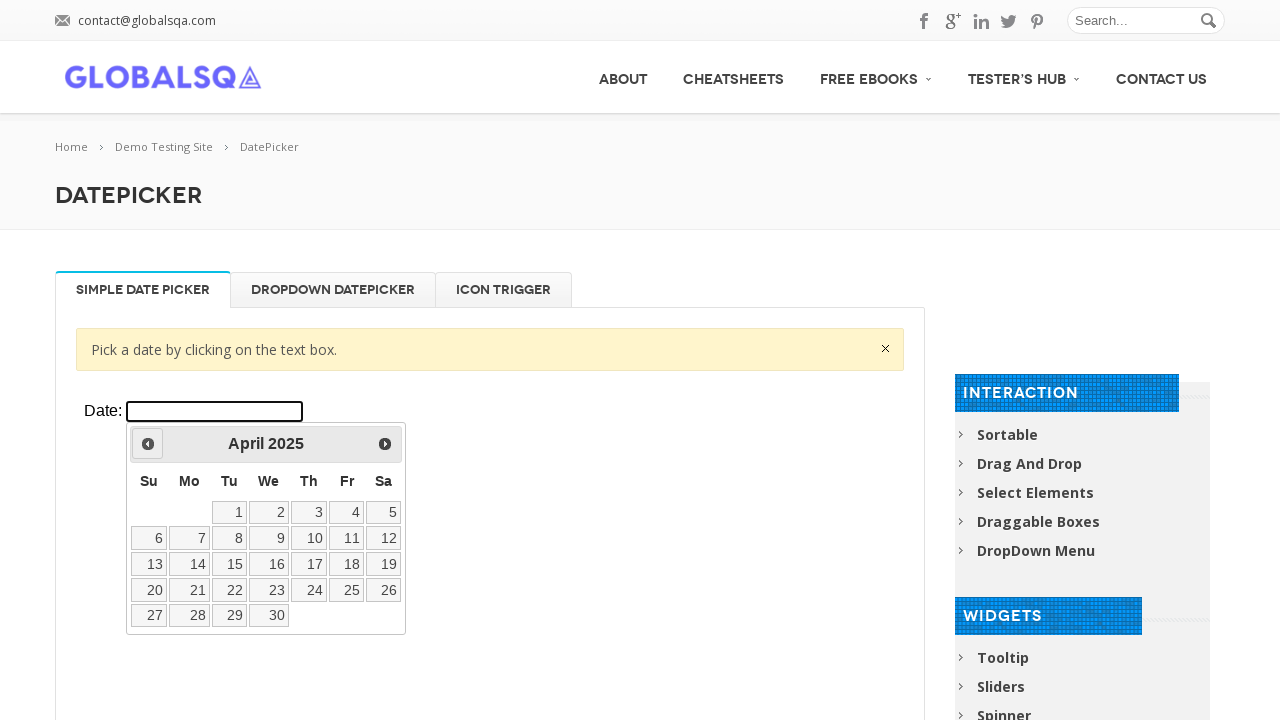

Waited for calendar to update (200ms)
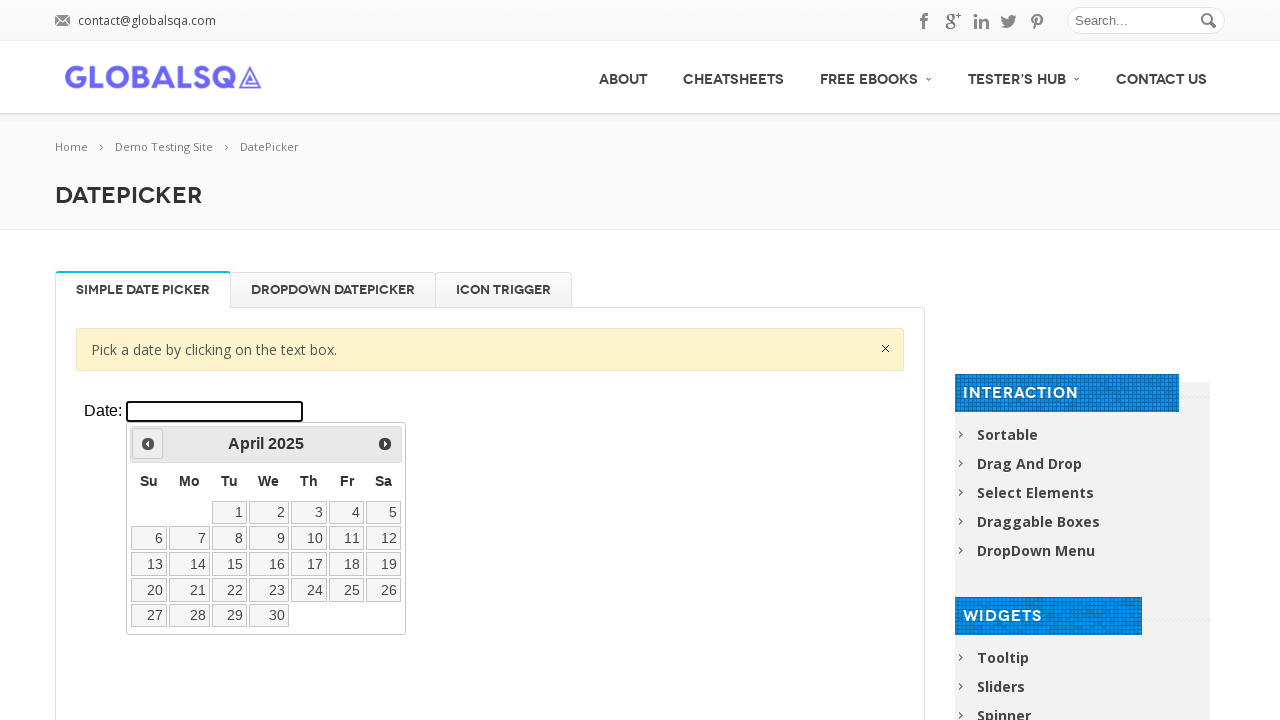

Retrieved displayed year: 2025
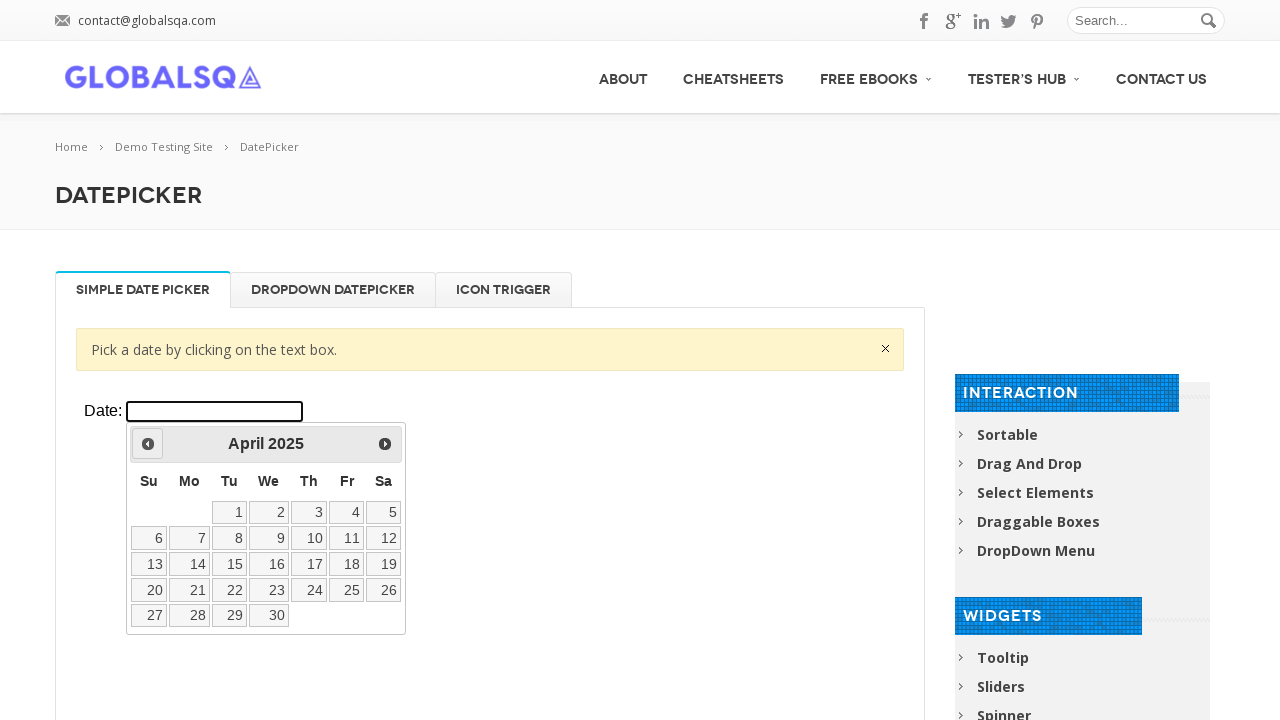

Retrieved displayed month: April
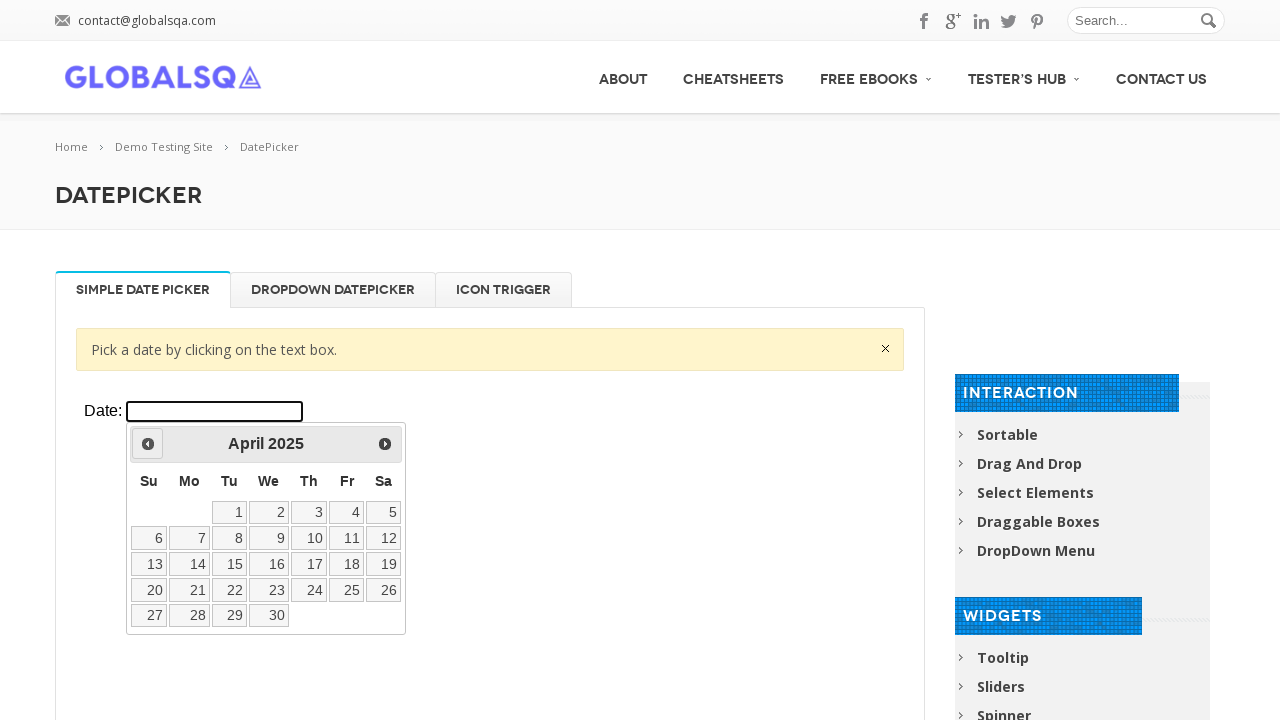

Clicked previous button to navigate to earlier month/year at (148, 444) on xpath=//div[@class='resp-tabs-container']/div[1]/p/iframe >> internal:control=en
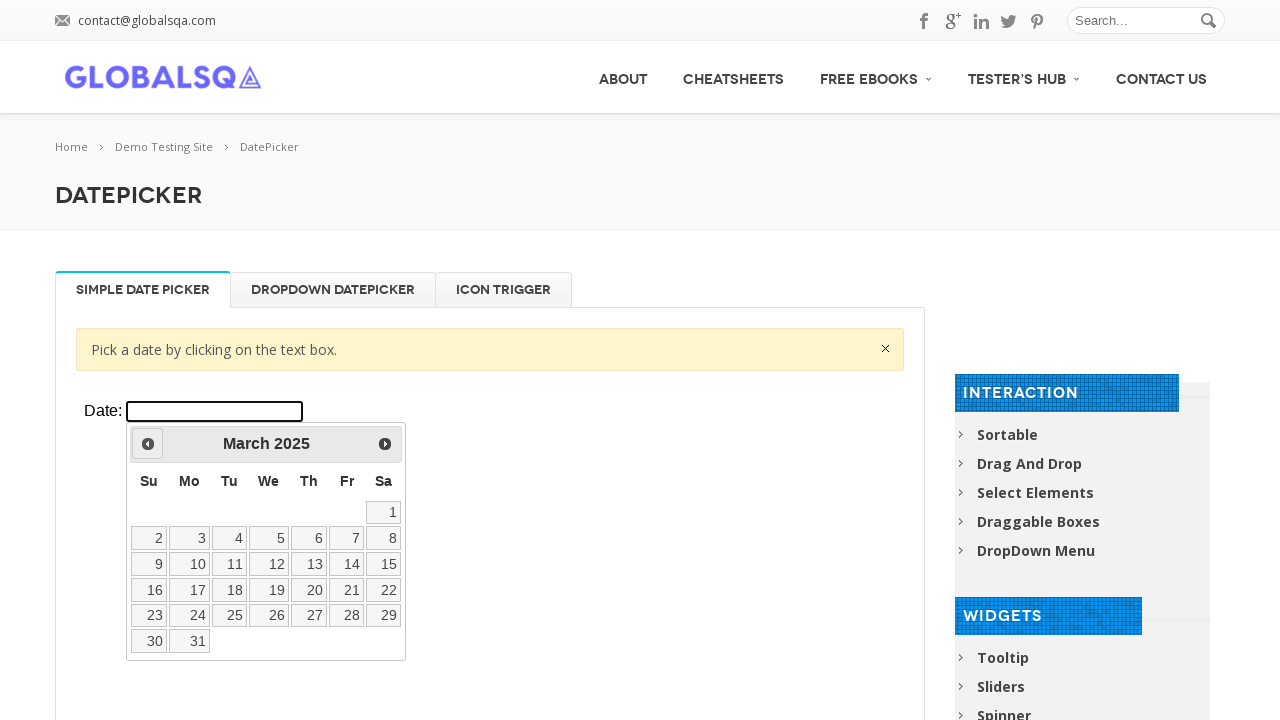

Waited for calendar to update (200ms)
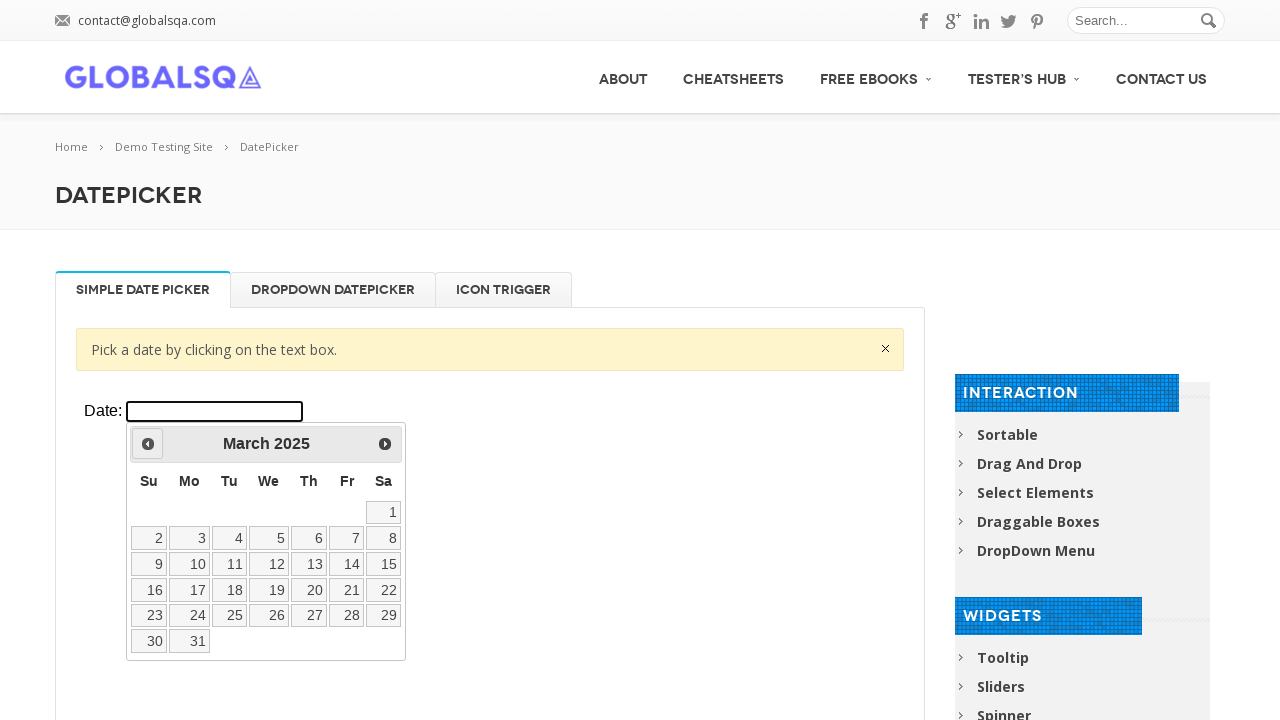

Retrieved displayed year: 2025
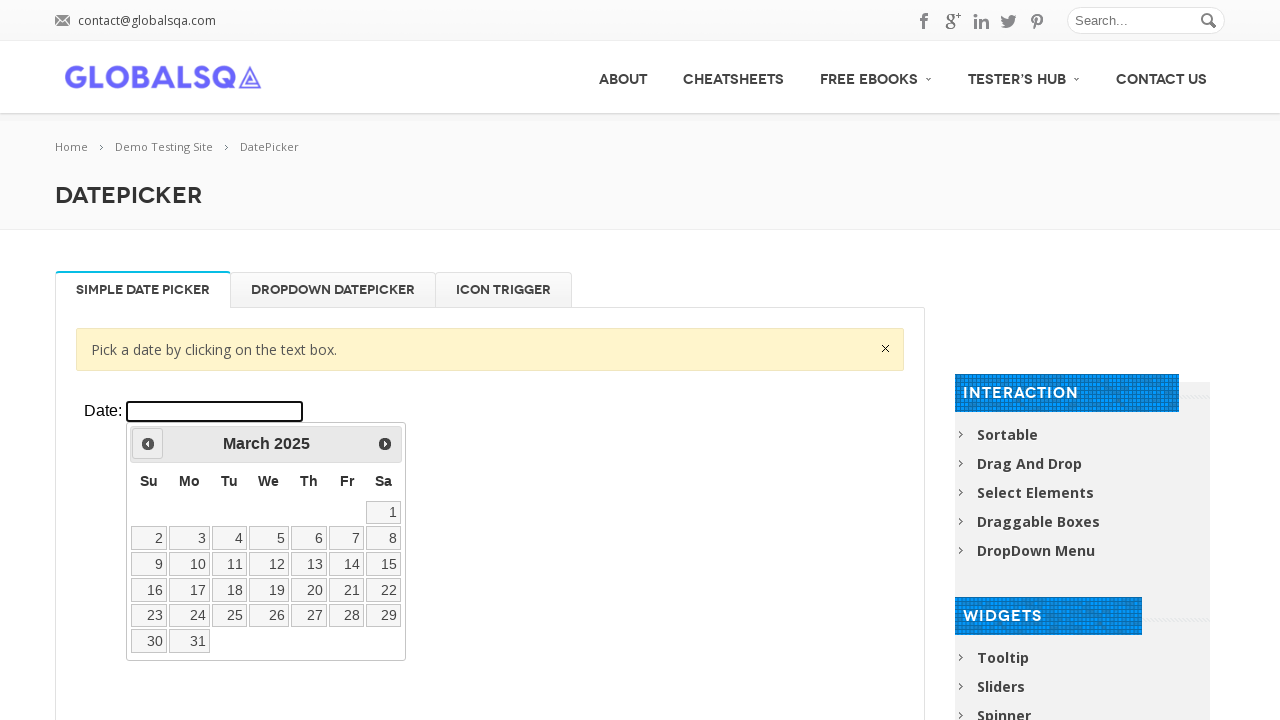

Retrieved displayed month: March
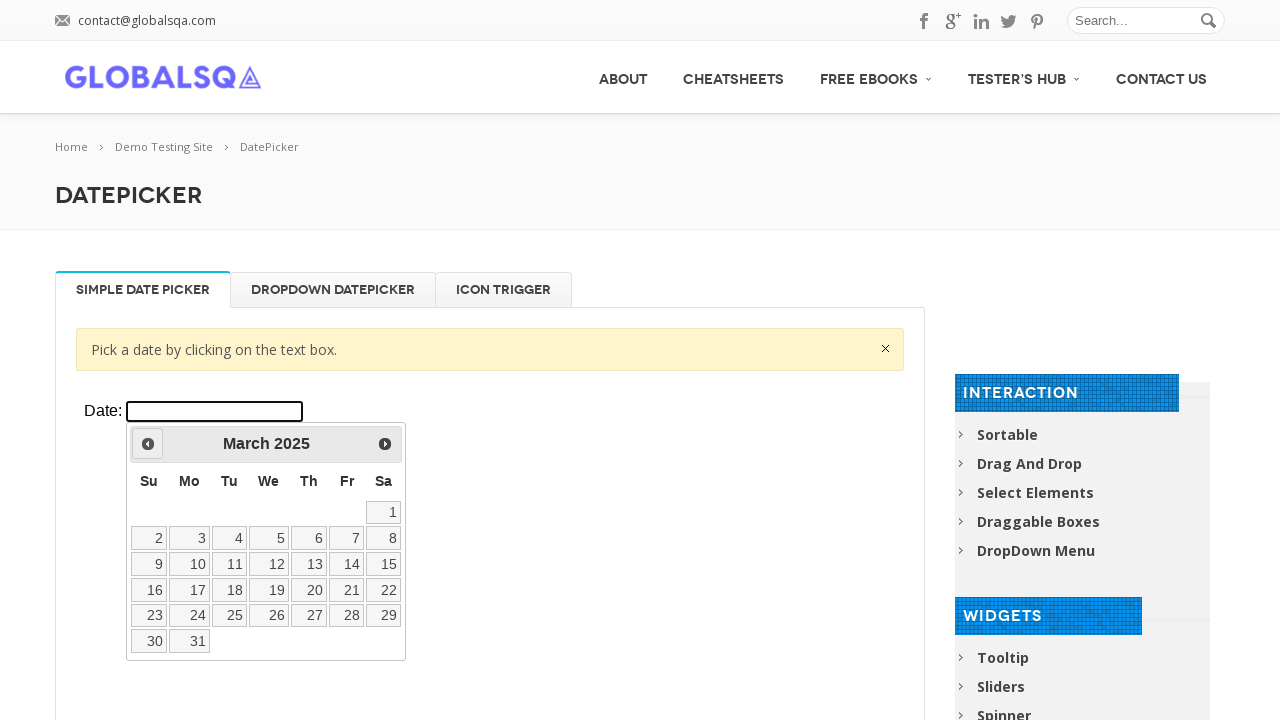

Clicked previous button to navigate to earlier month/year at (148, 444) on xpath=//div[@class='resp-tabs-container']/div[1]/p/iframe >> internal:control=en
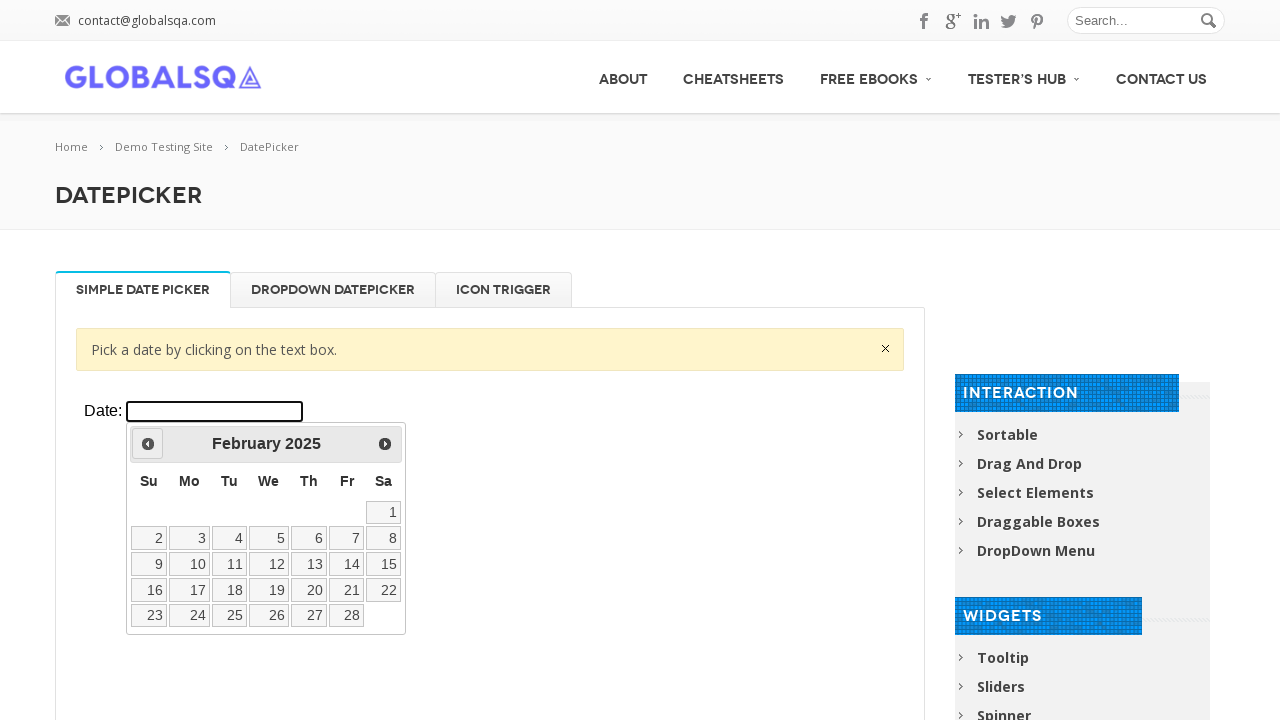

Waited for calendar to update (200ms)
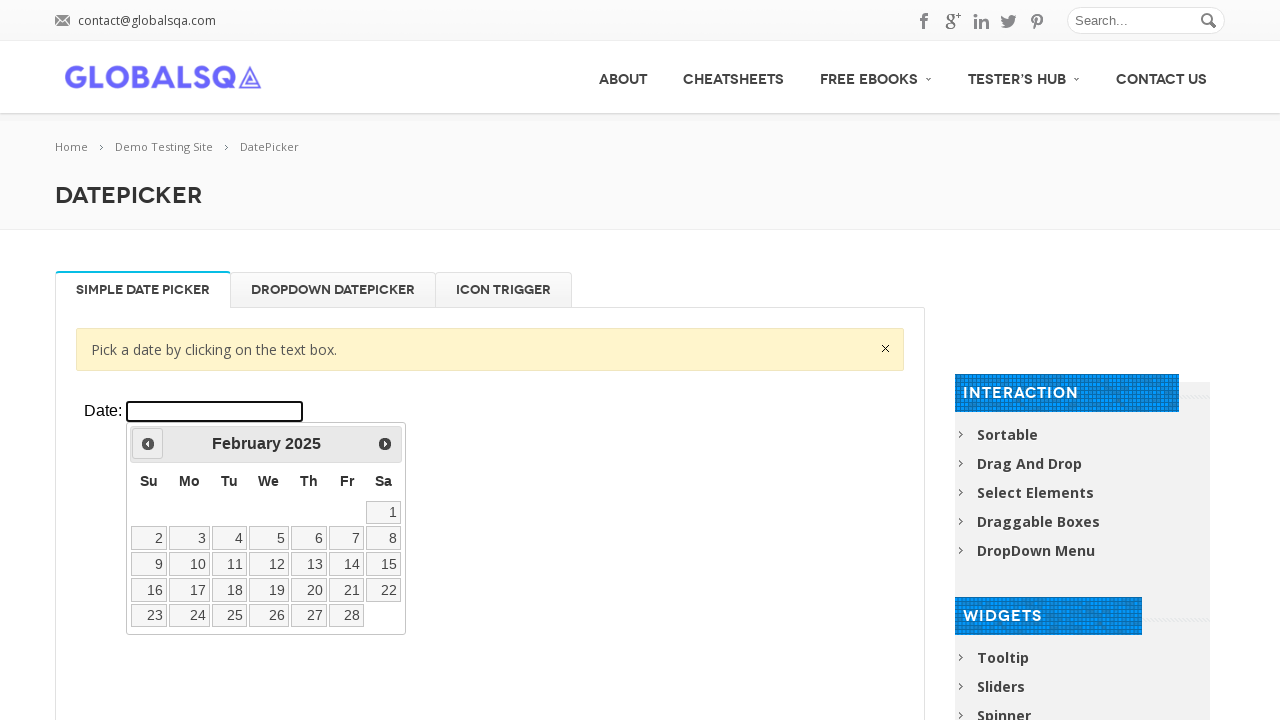

Retrieved displayed year: 2025
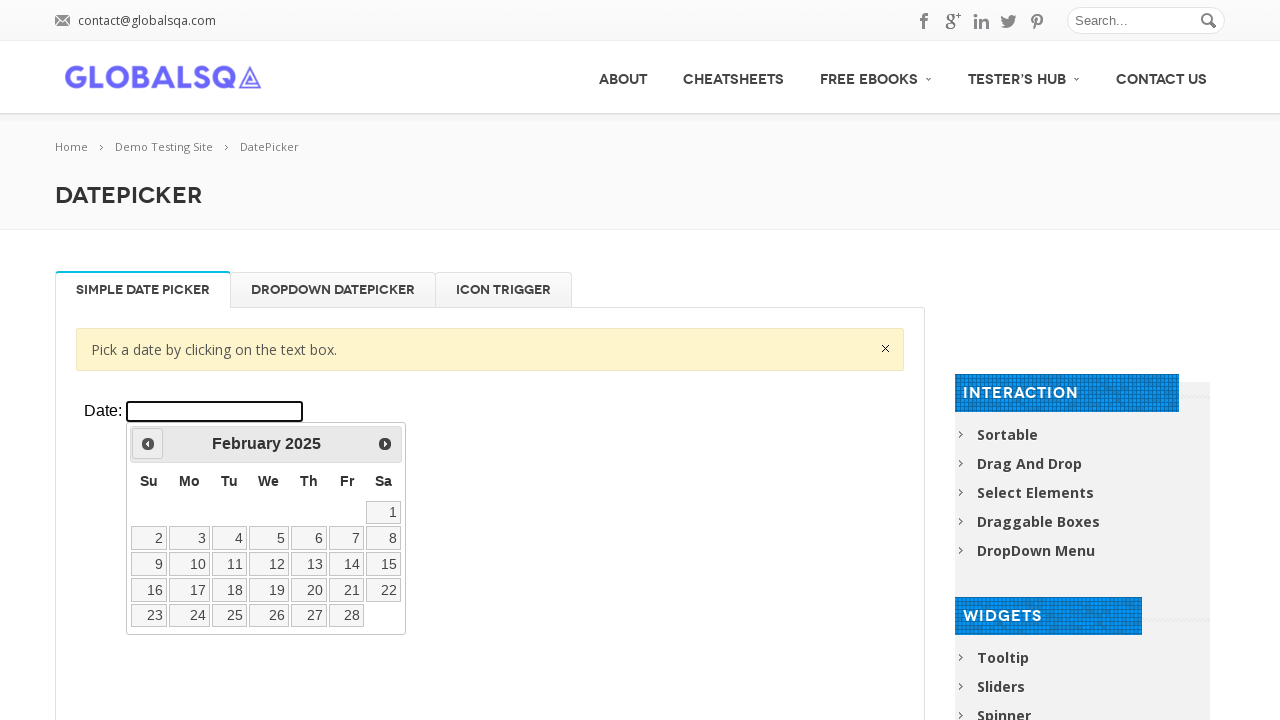

Retrieved displayed month: February
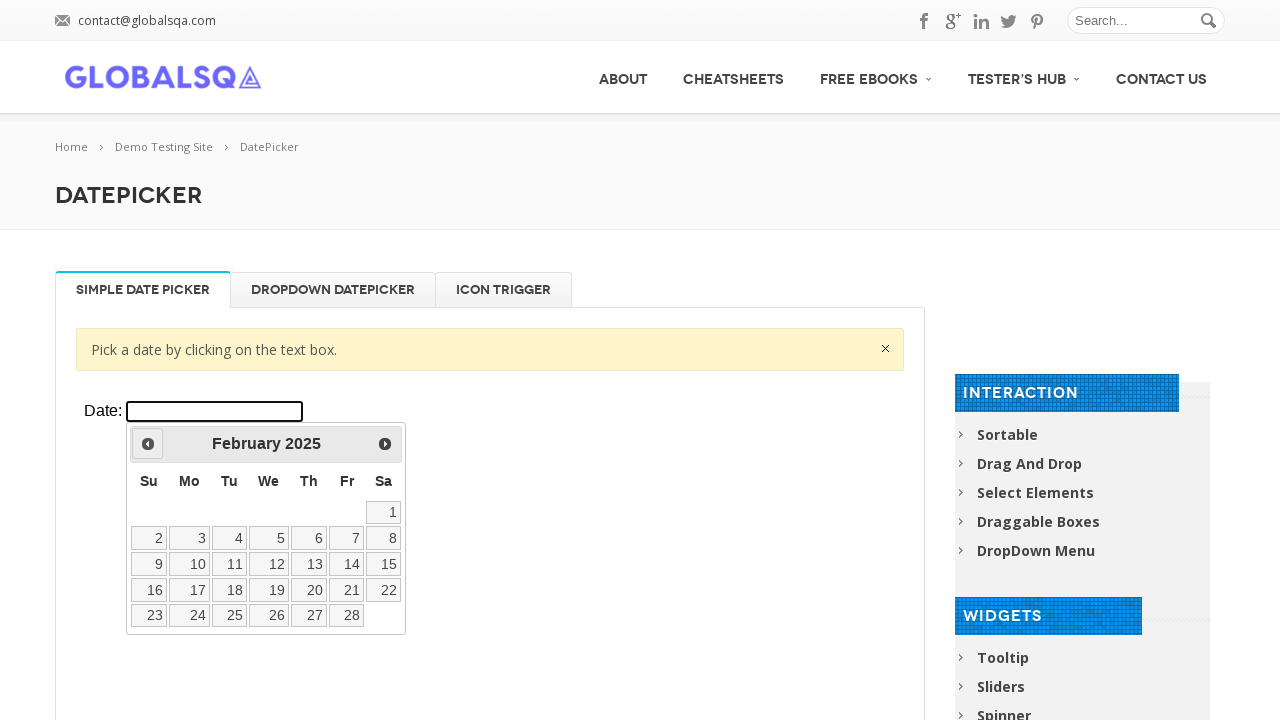

Clicked previous button to navigate to earlier month/year at (148, 444) on xpath=//div[@class='resp-tabs-container']/div[1]/p/iframe >> internal:control=en
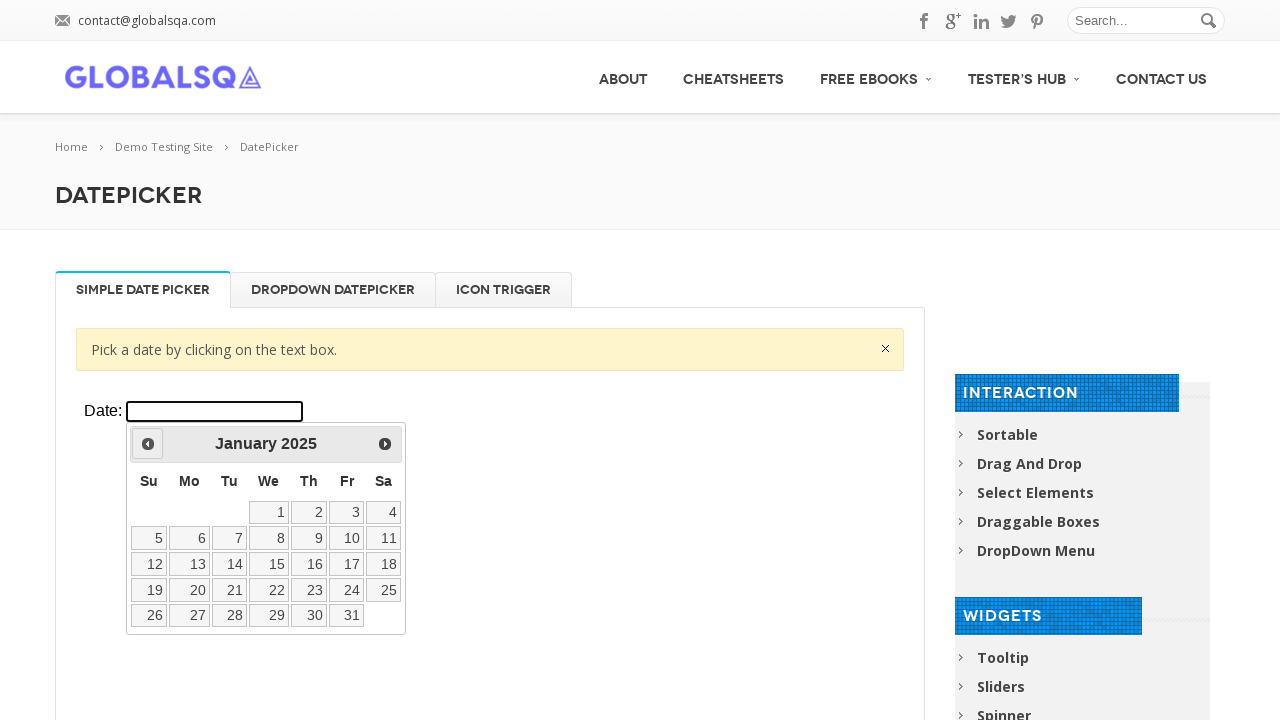

Waited for calendar to update (200ms)
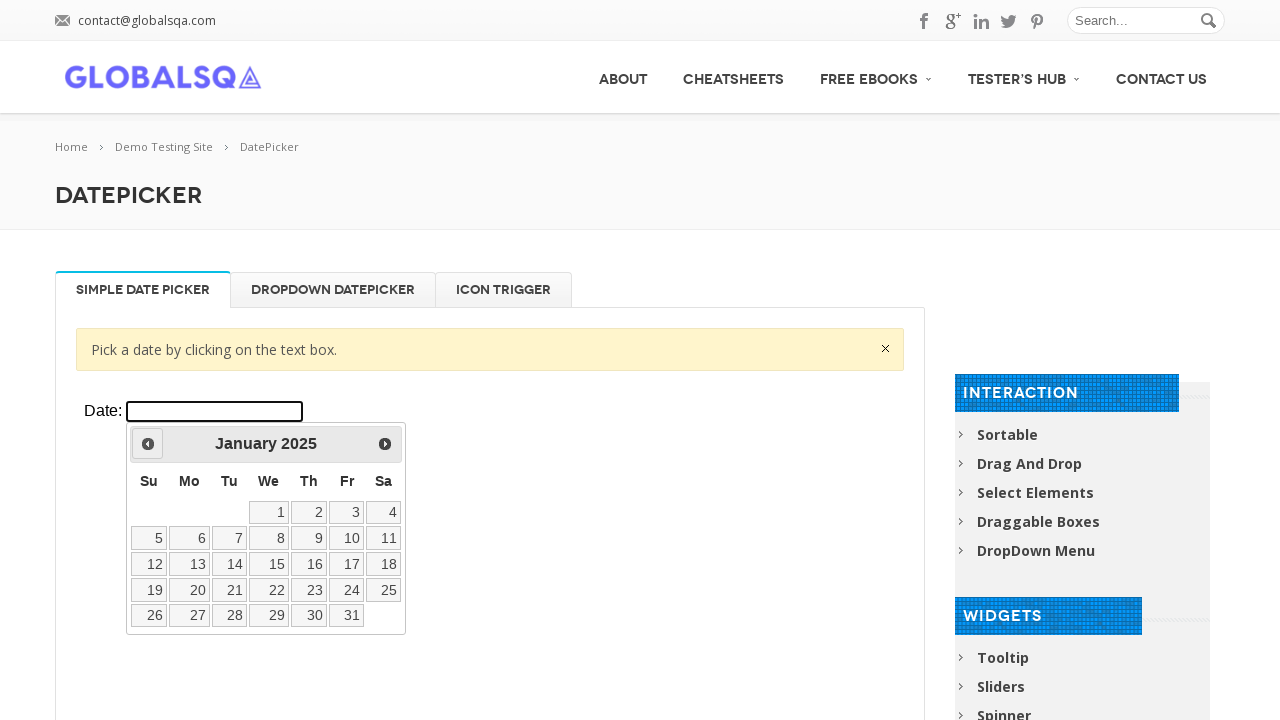

Retrieved displayed year: 2025
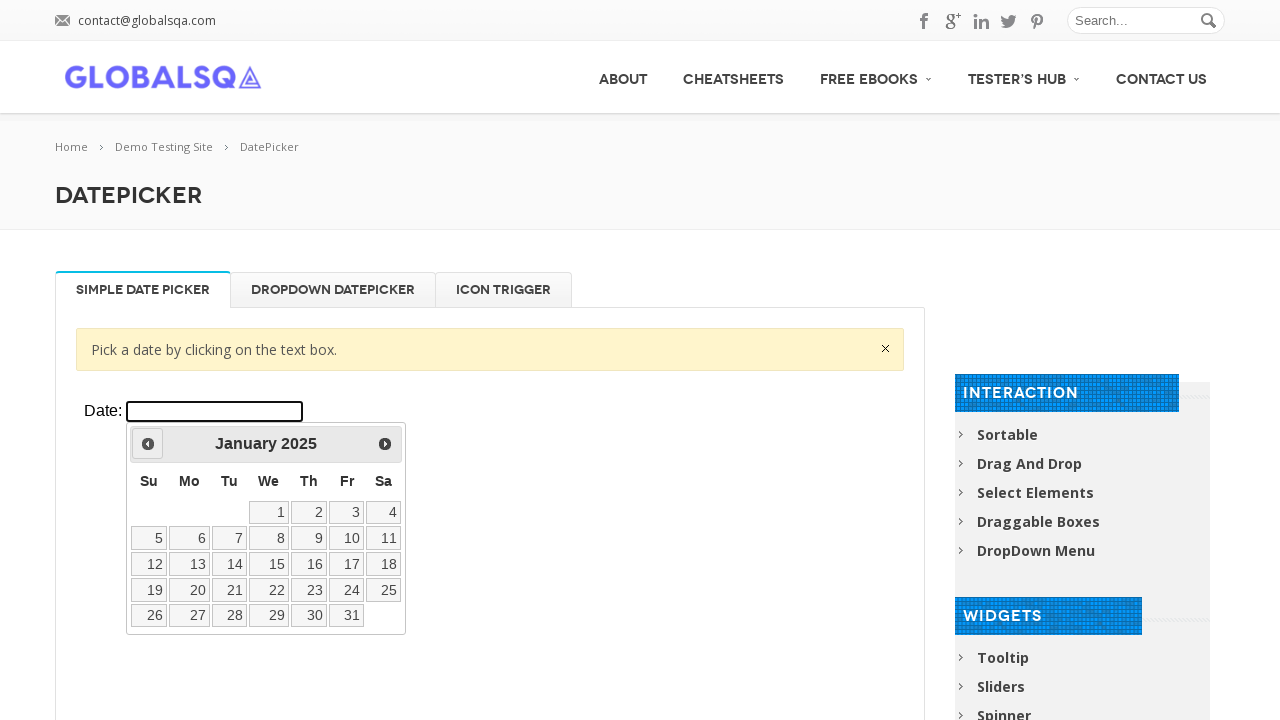

Retrieved displayed month: January
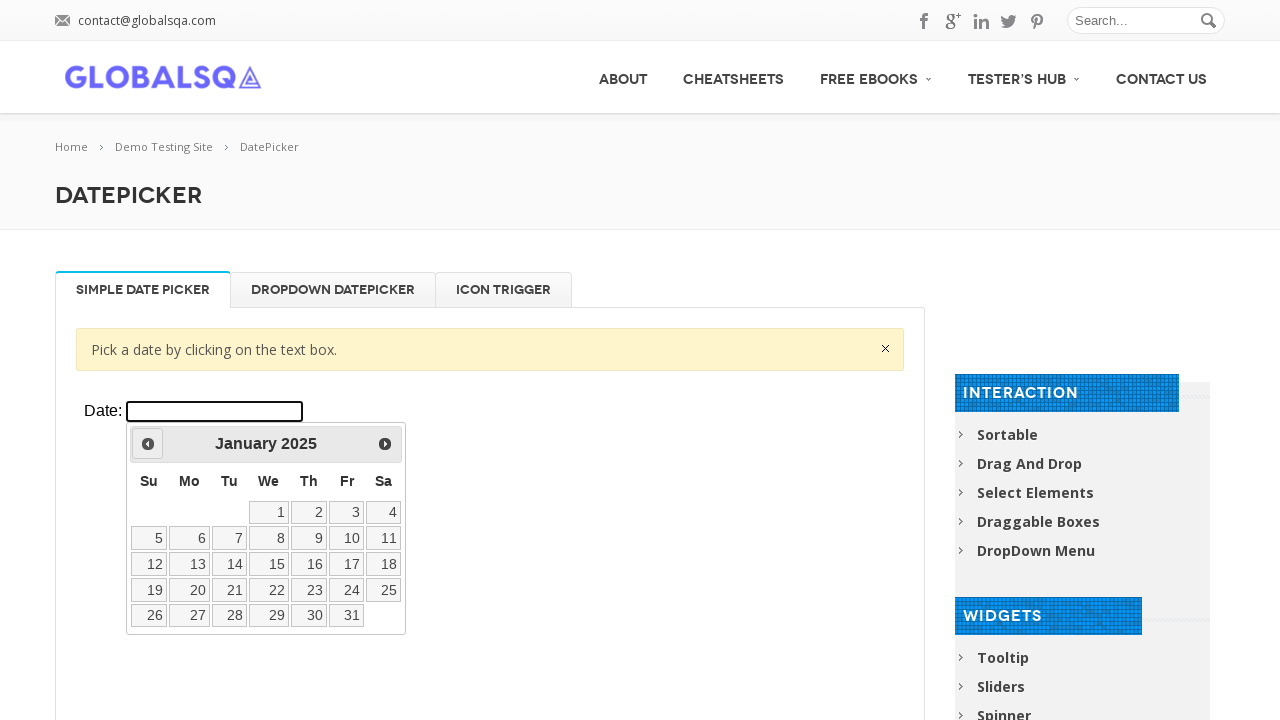

Clicked previous button to navigate to earlier month/year at (148, 444) on xpath=//div[@class='resp-tabs-container']/div[1]/p/iframe >> internal:control=en
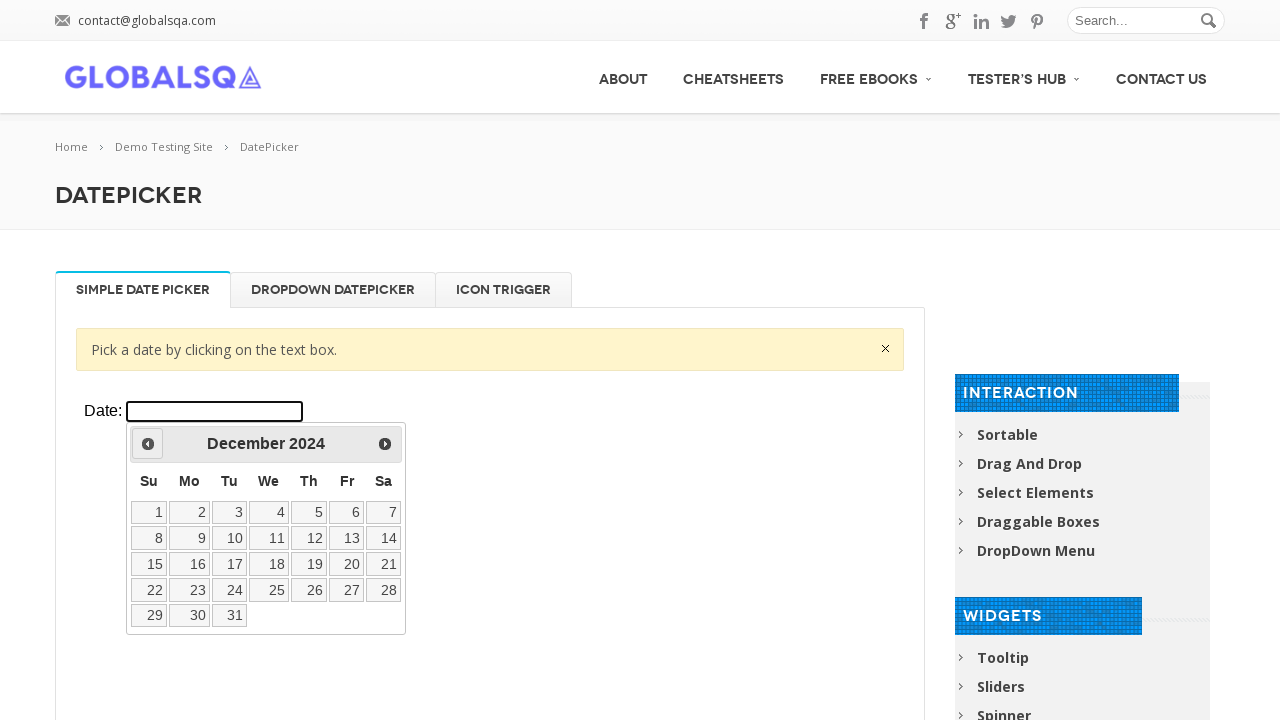

Waited for calendar to update (200ms)
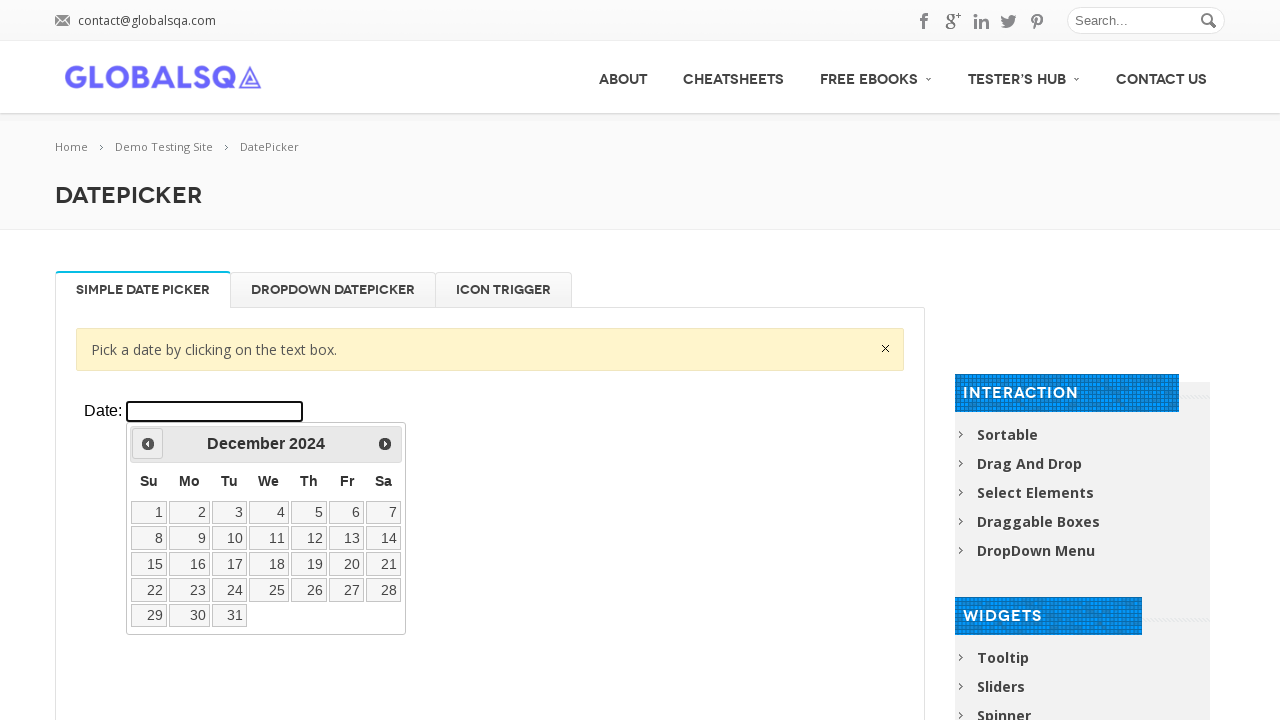

Retrieved displayed year: 2024
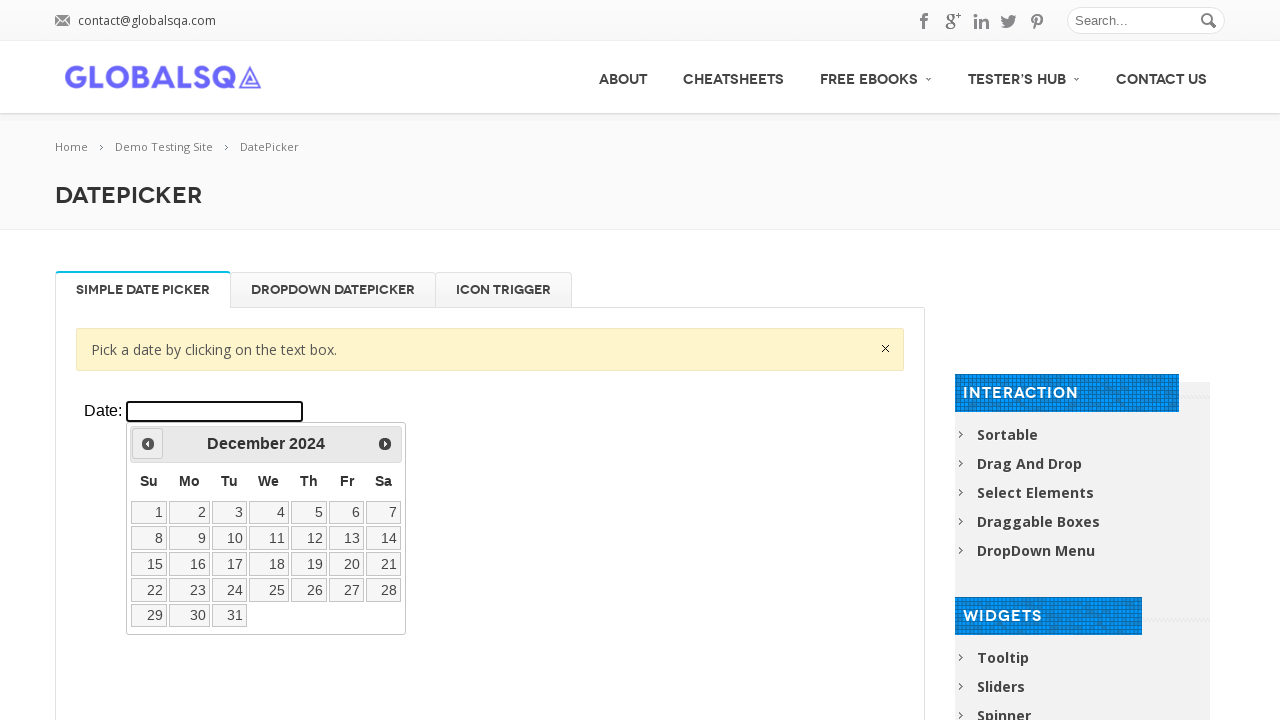

Retrieved displayed month: December
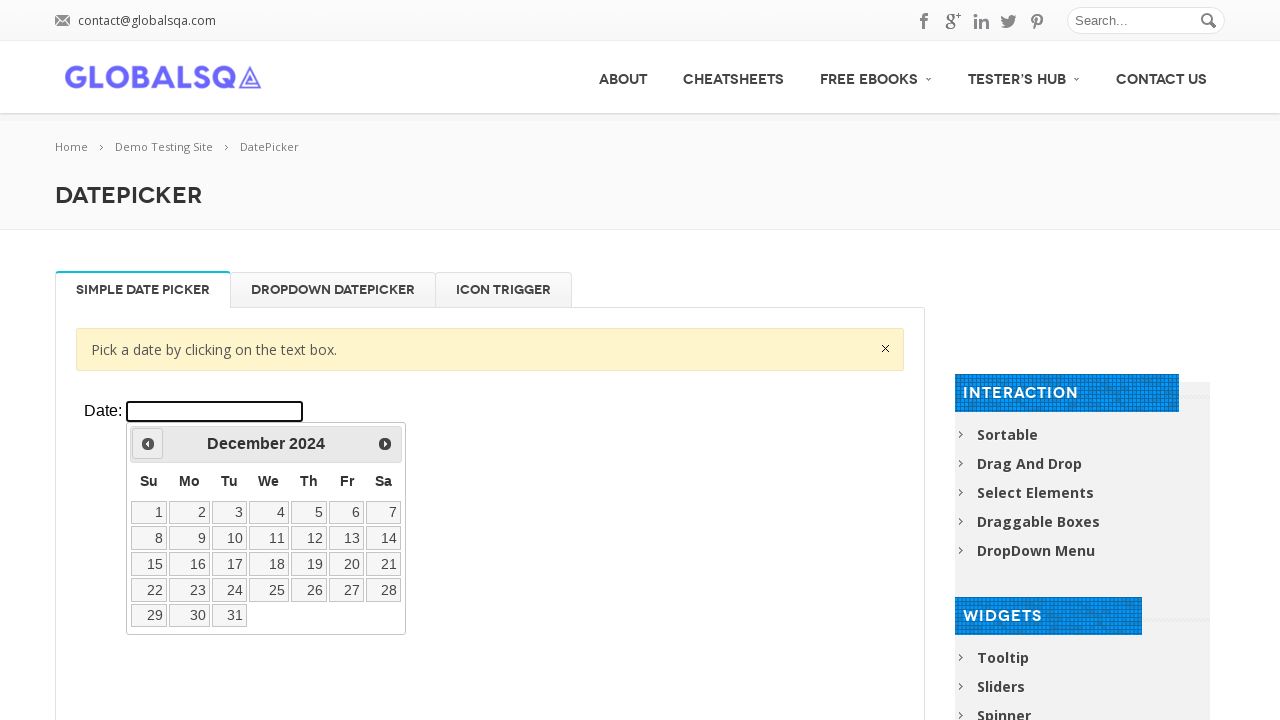

Clicked previous button to navigate to earlier month/year at (148, 444) on xpath=//div[@class='resp-tabs-container']/div[1]/p/iframe >> internal:control=en
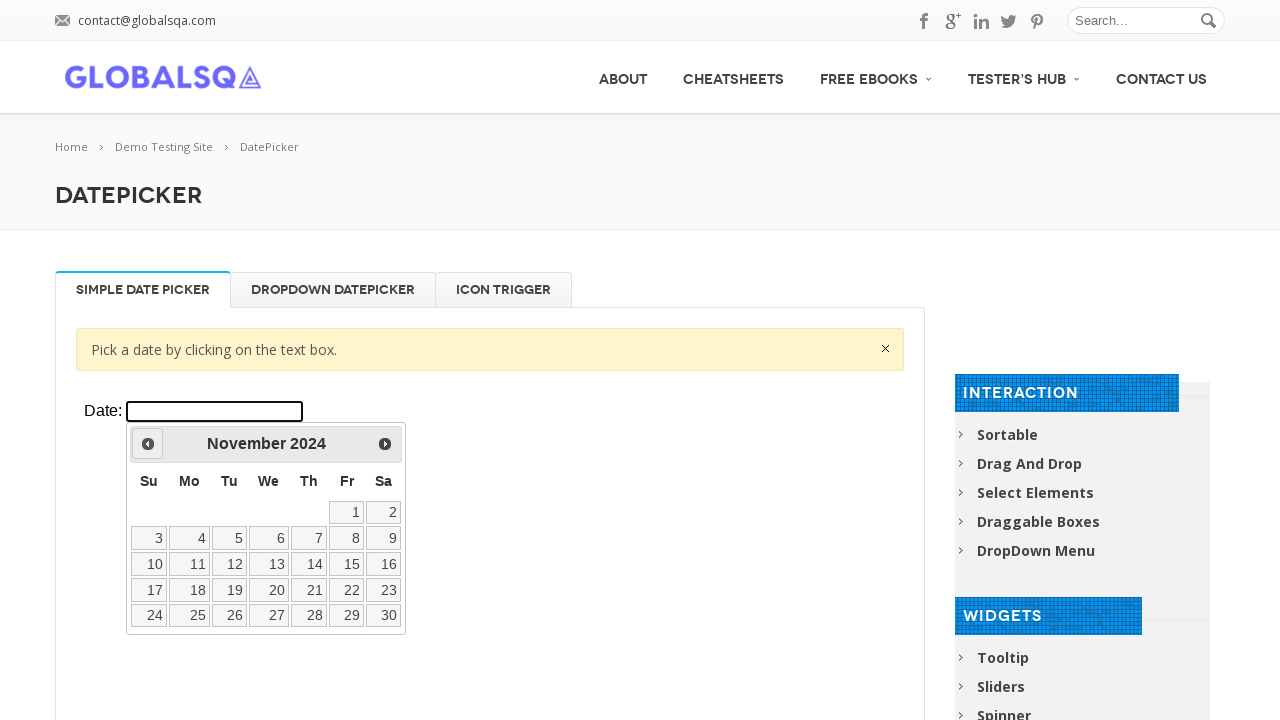

Waited for calendar to update (200ms)
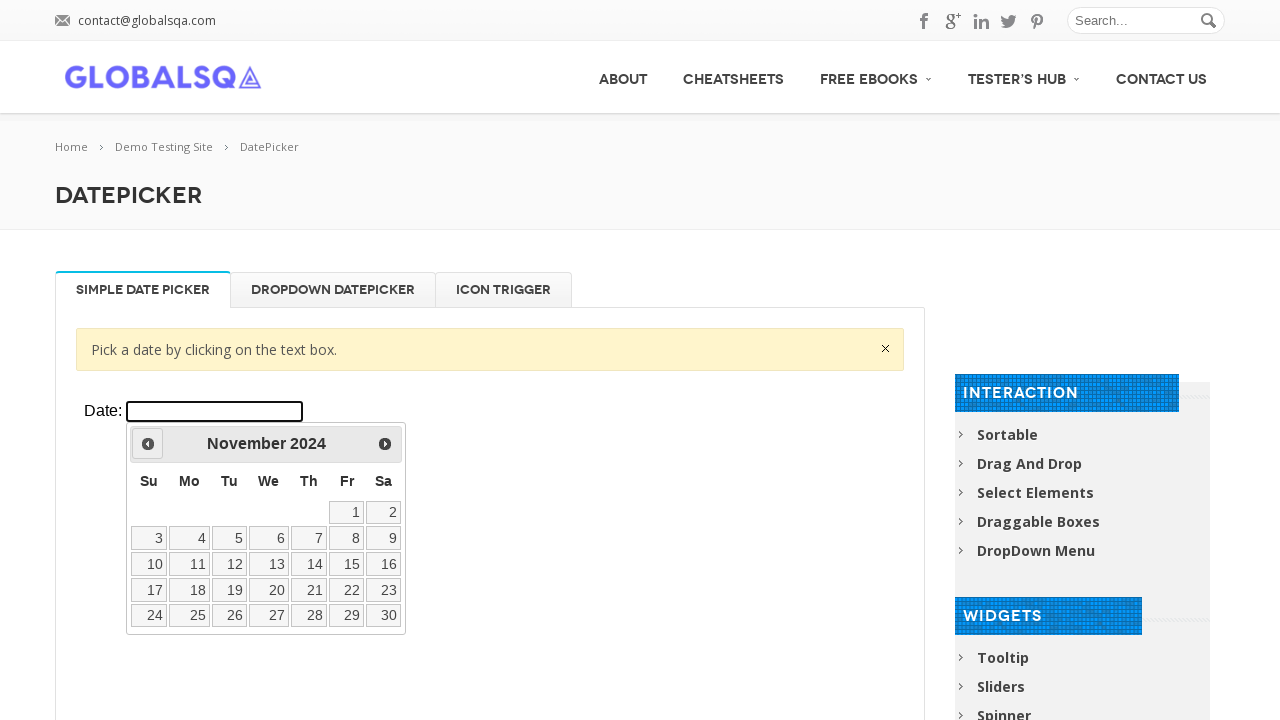

Retrieved displayed year: 2024
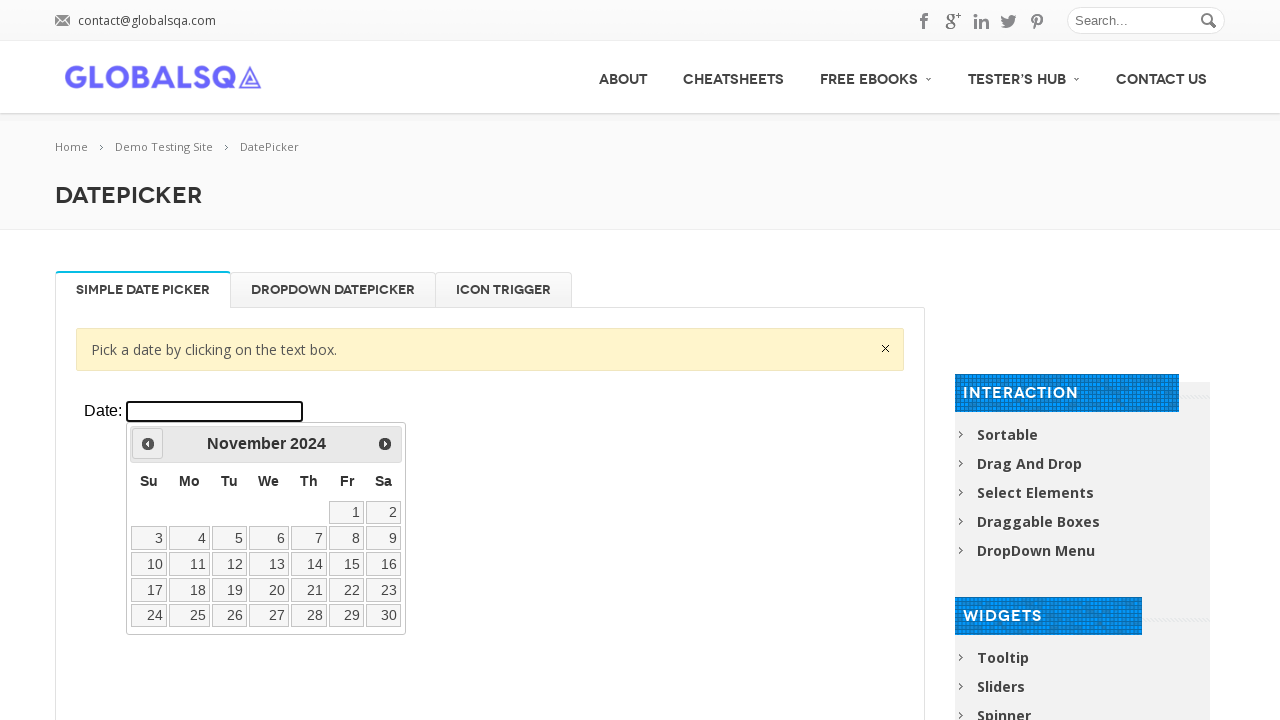

Retrieved displayed month: November
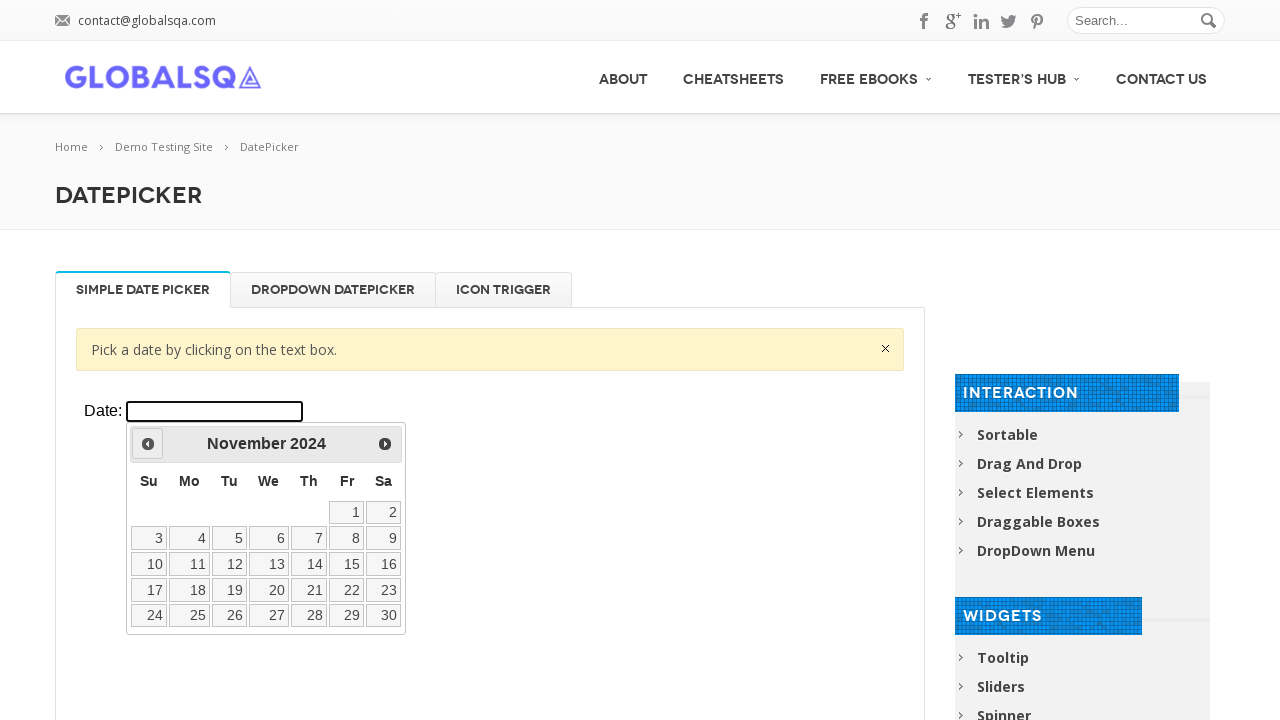

Clicked previous button to navigate to earlier month/year at (148, 444) on xpath=//div[@class='resp-tabs-container']/div[1]/p/iframe >> internal:control=en
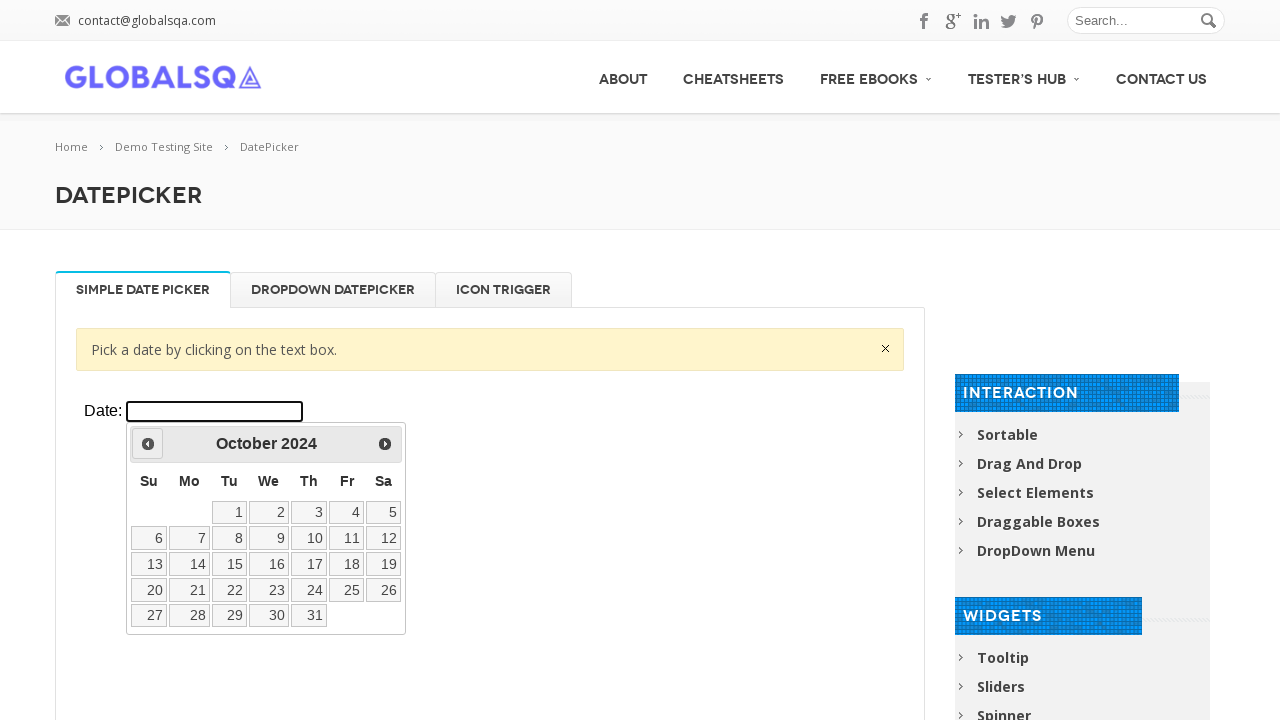

Waited for calendar to update (200ms)
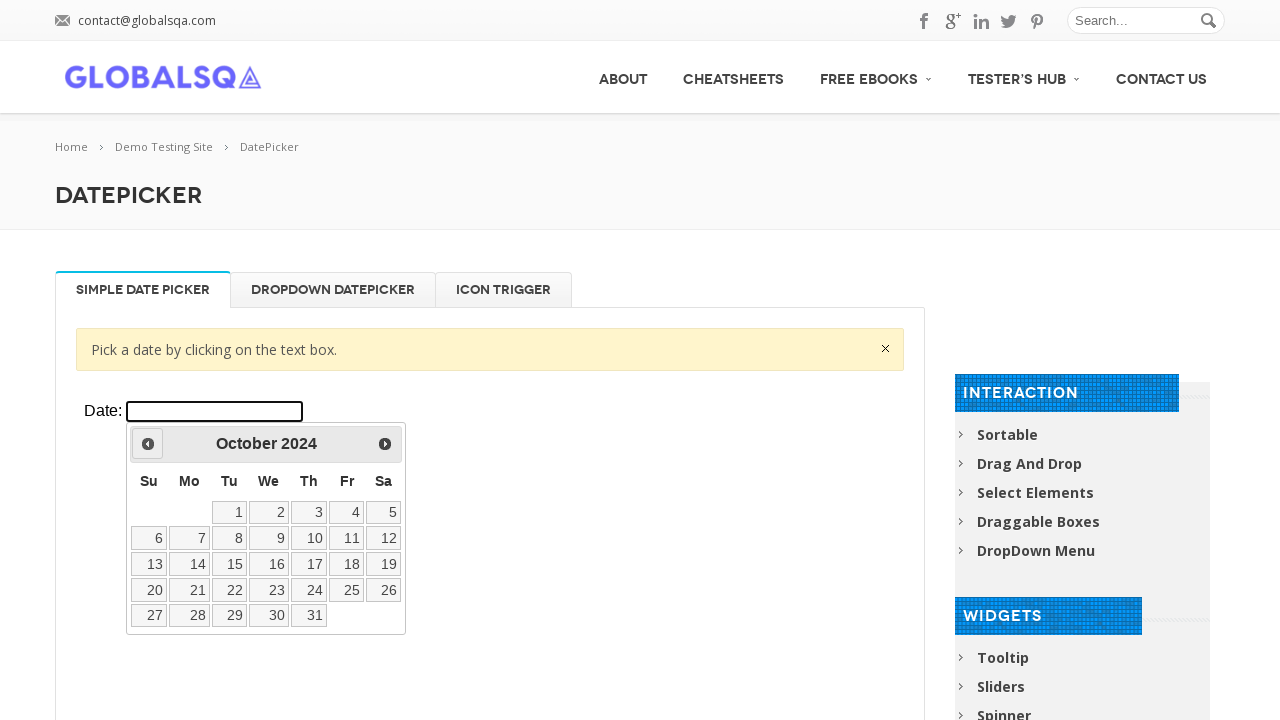

Retrieved displayed year: 2024
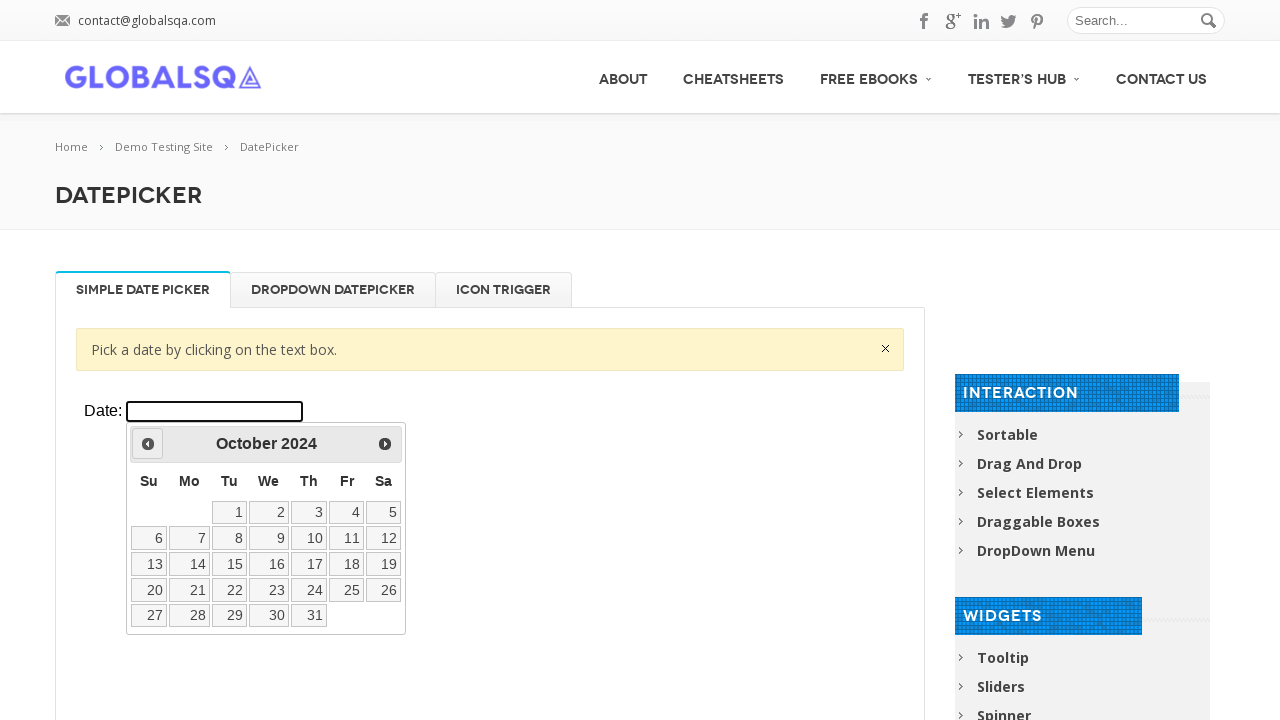

Retrieved displayed month: October
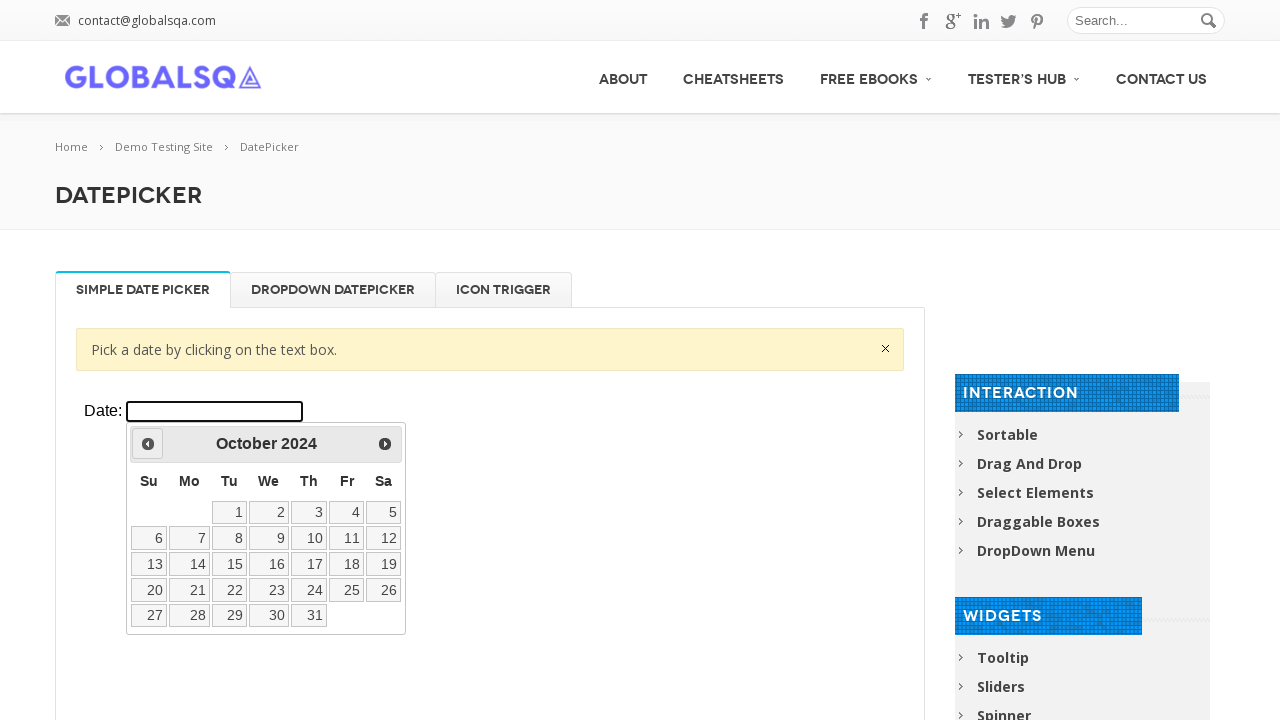

Clicked previous button to navigate to earlier month/year at (148, 444) on xpath=//div[@class='resp-tabs-container']/div[1]/p/iframe >> internal:control=en
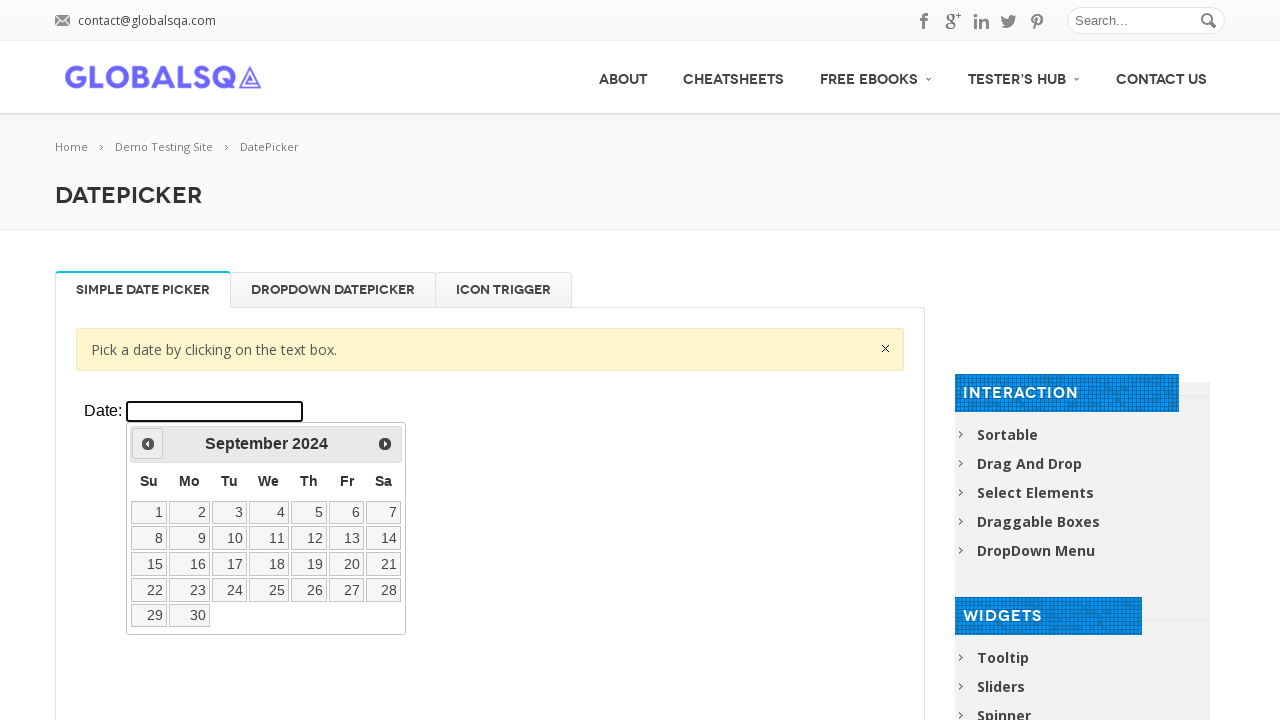

Waited for calendar to update (200ms)
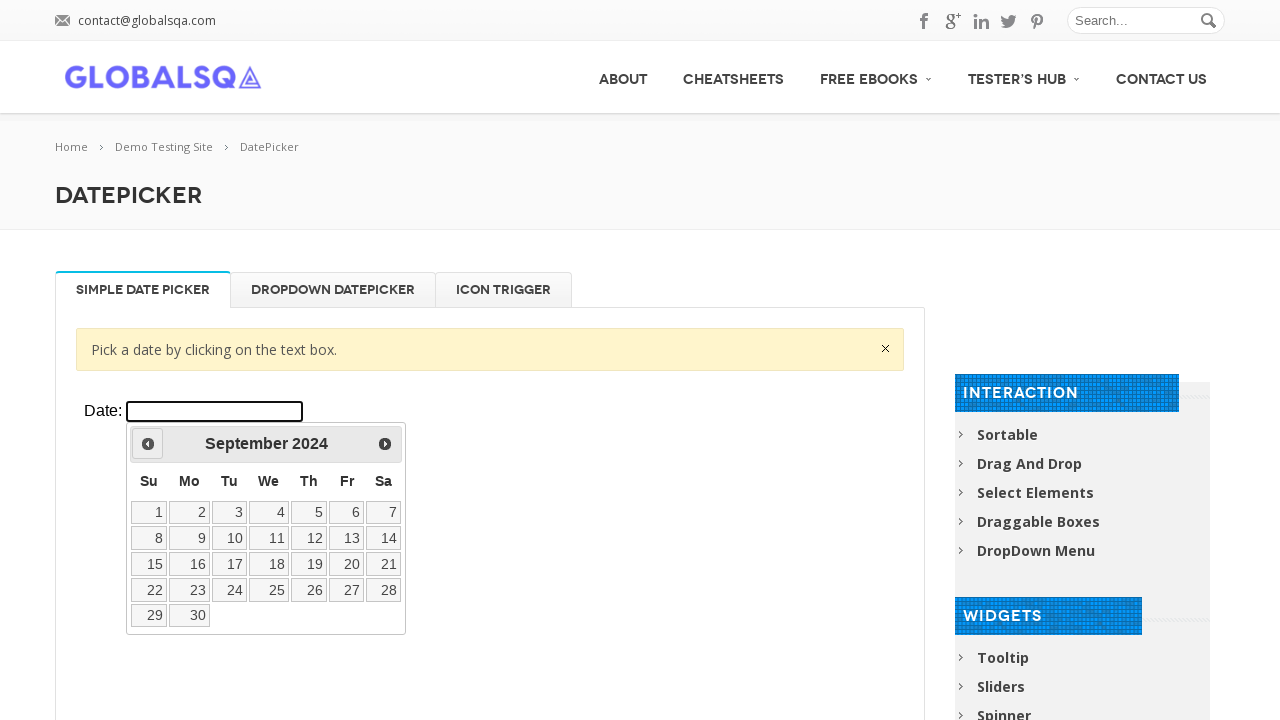

Retrieved displayed year: 2024
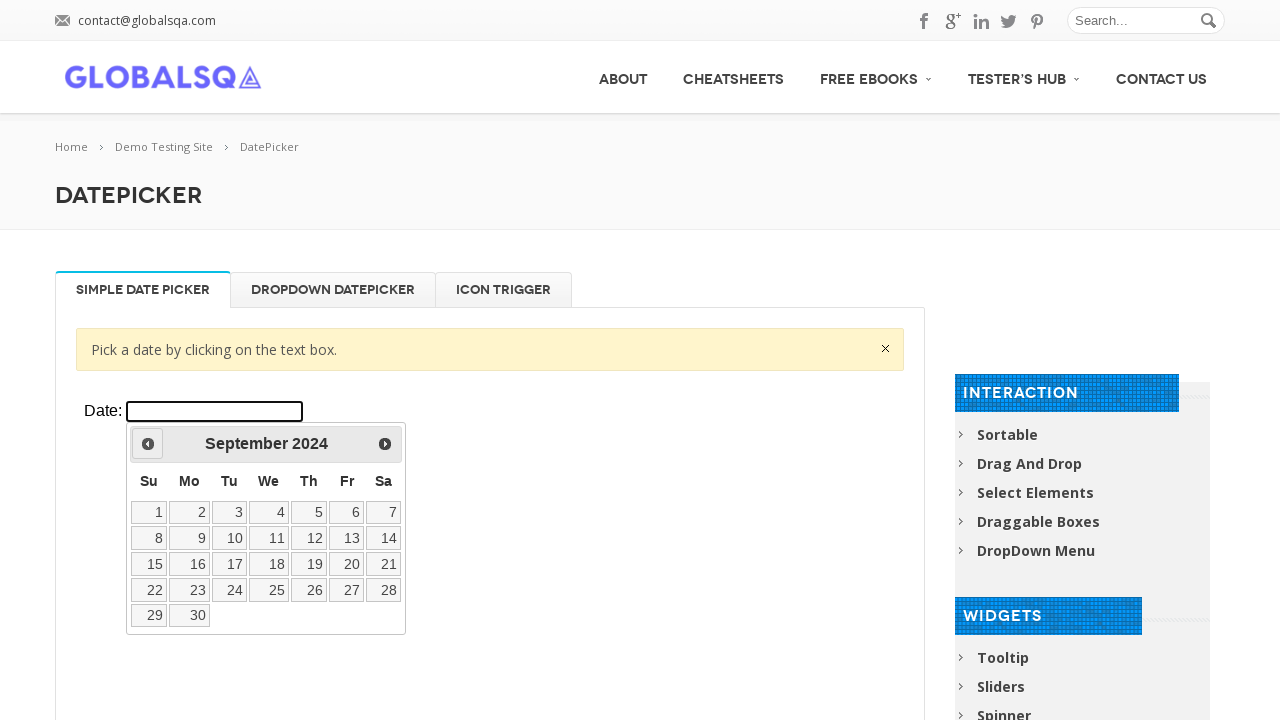

Retrieved displayed month: September
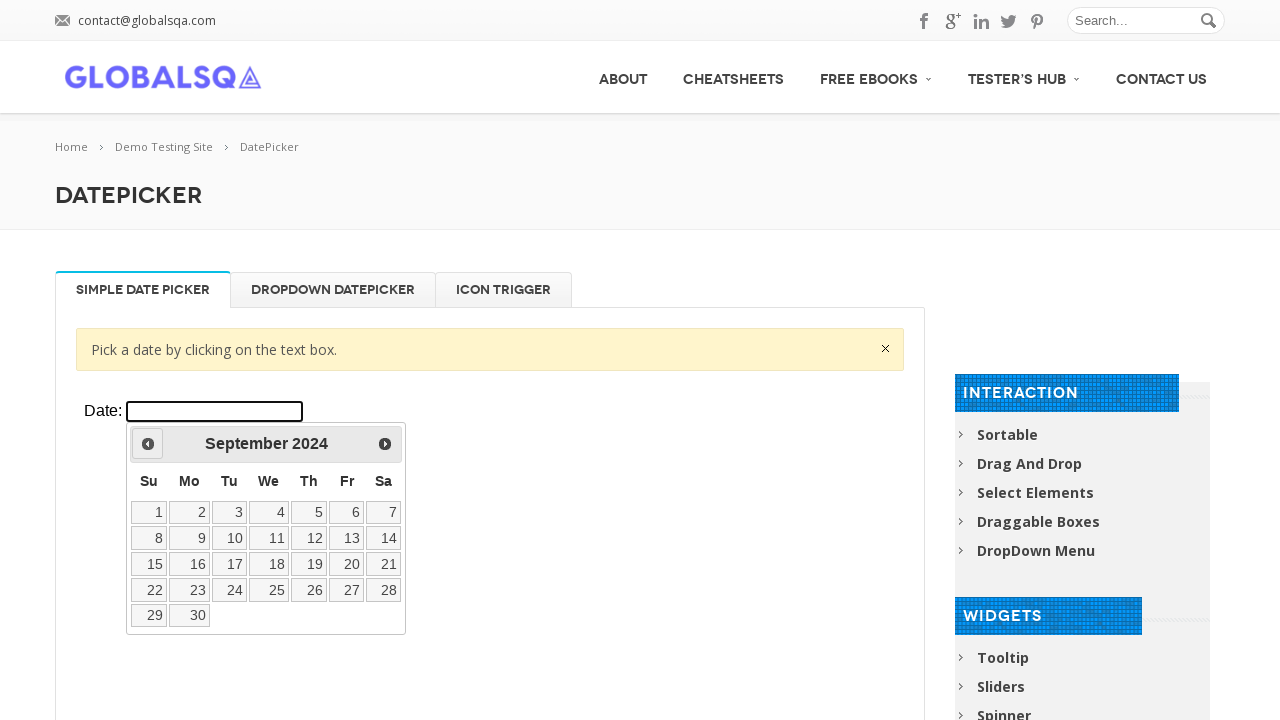

Clicked previous button to navigate to earlier month/year at (148, 444) on xpath=//div[@class='resp-tabs-container']/div[1]/p/iframe >> internal:control=en
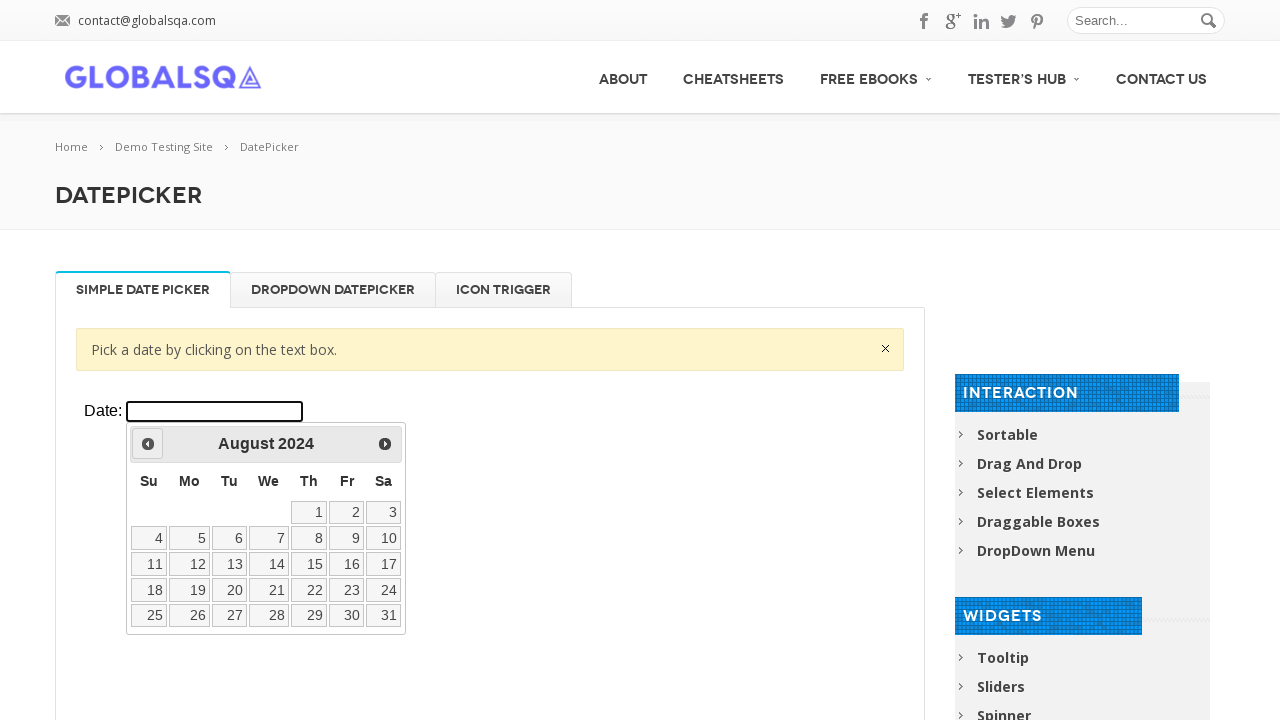

Waited for calendar to update (200ms)
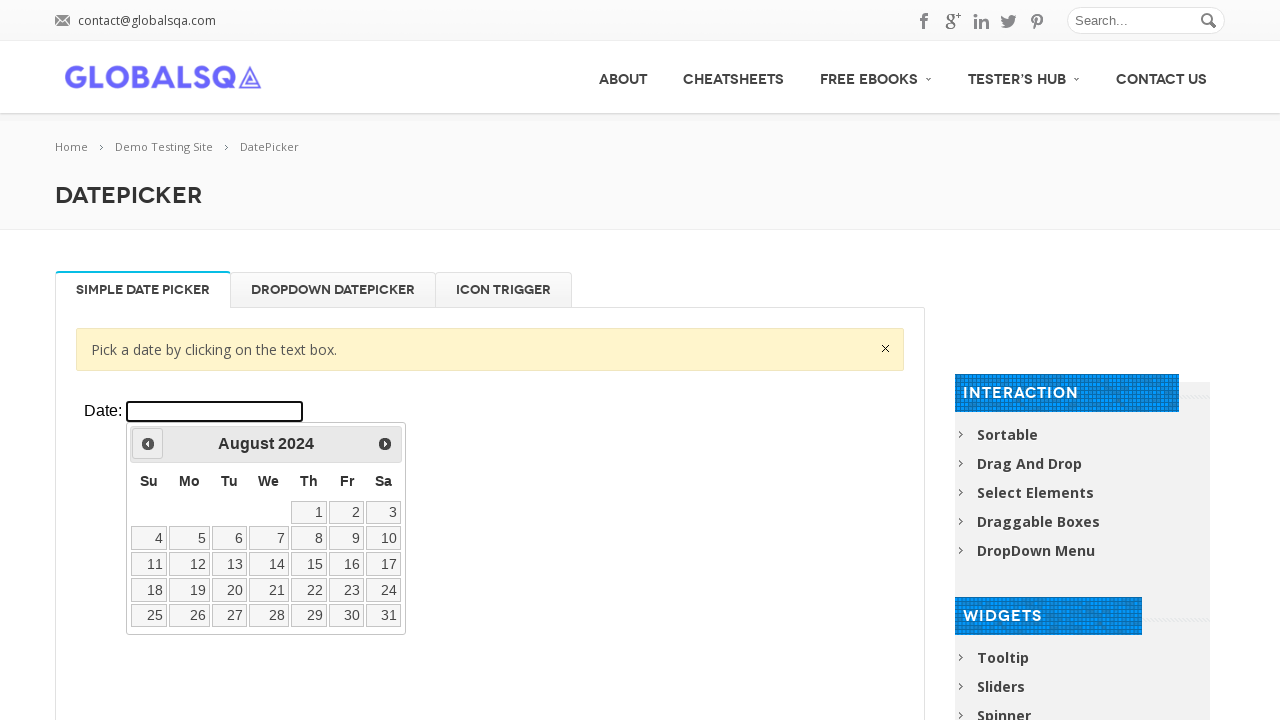

Retrieved displayed year: 2024
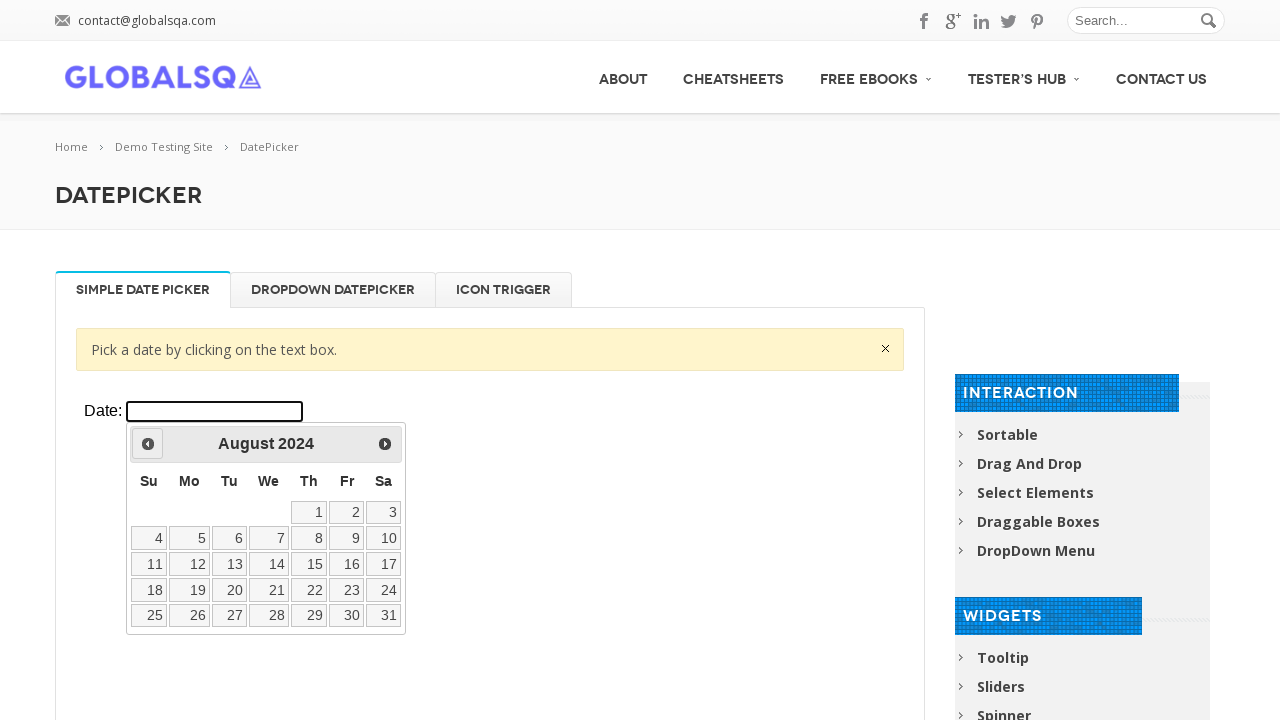

Retrieved displayed month: August
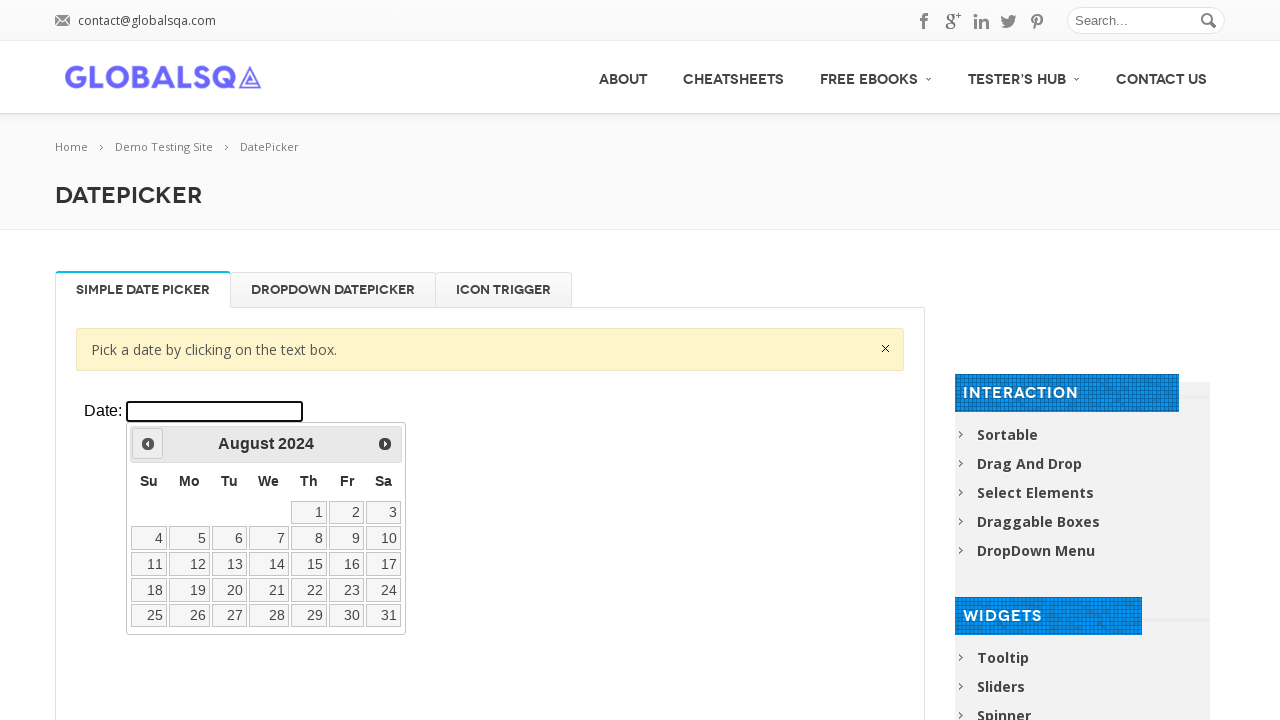

Clicked previous button to navigate to earlier month/year at (148, 444) on xpath=//div[@class='resp-tabs-container']/div[1]/p/iframe >> internal:control=en
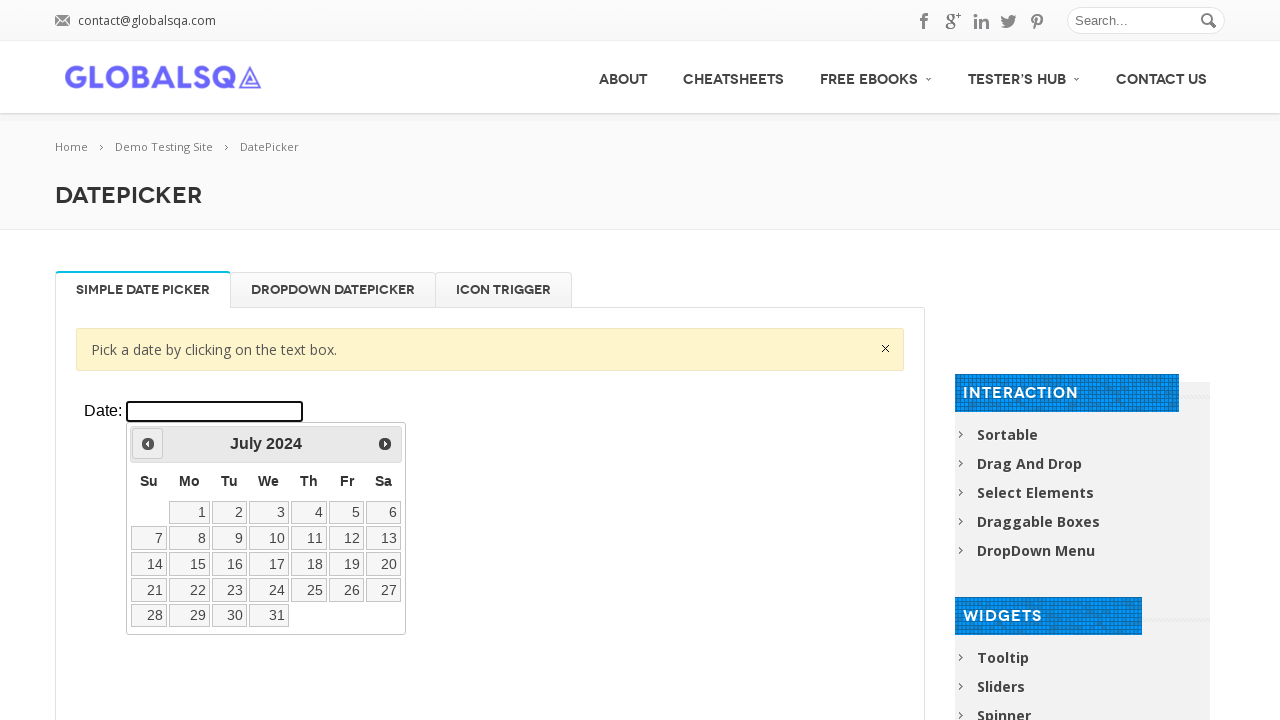

Waited for calendar to update (200ms)
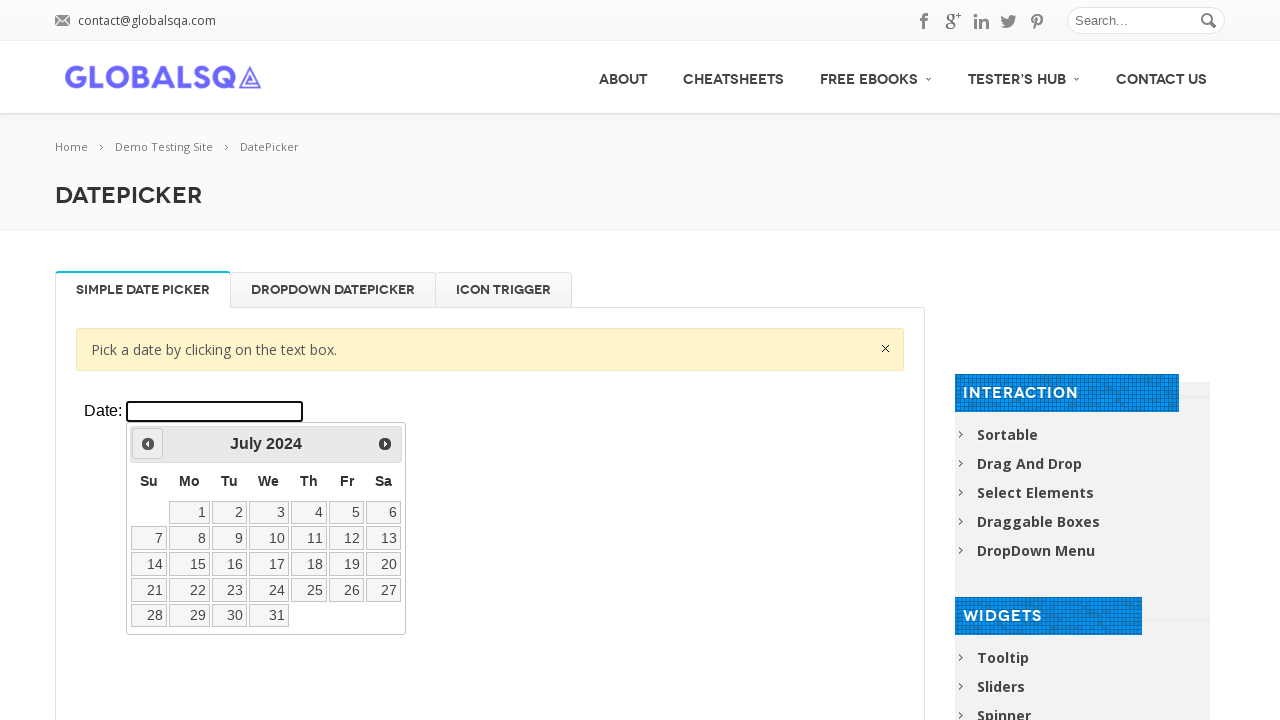

Retrieved displayed year: 2024
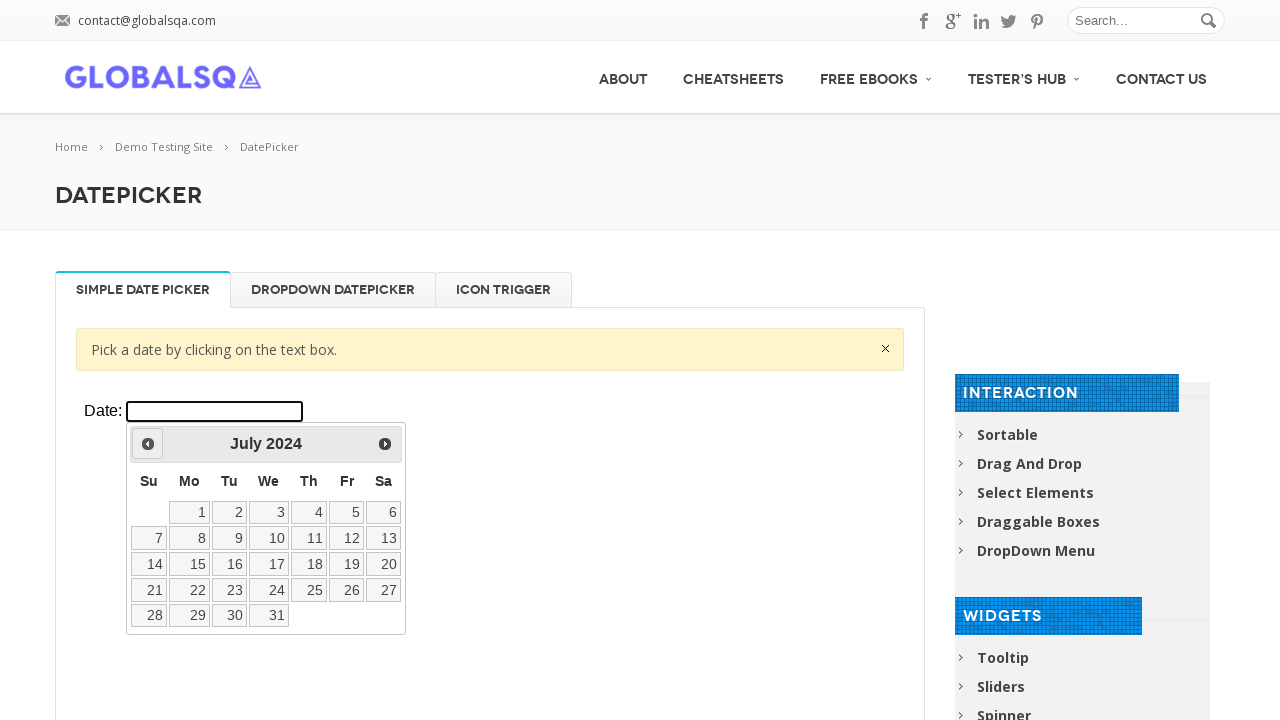

Retrieved displayed month: July
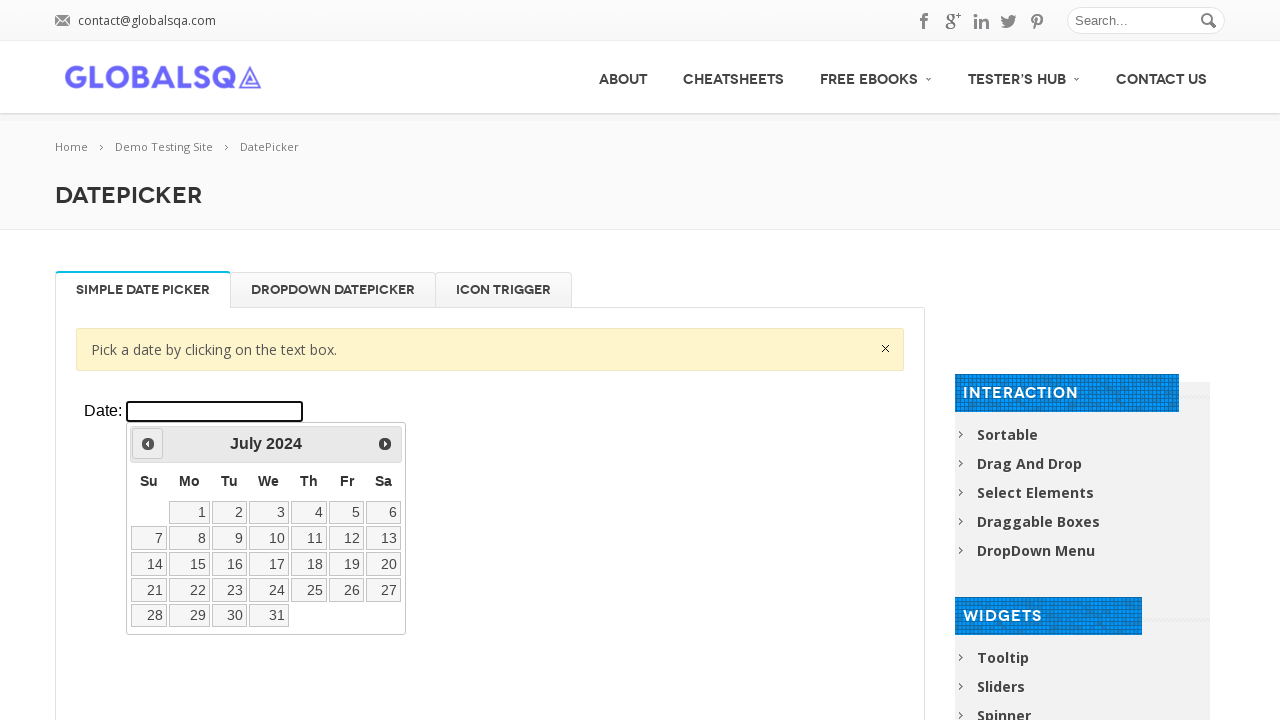

Clicked previous button to navigate to earlier month/year at (148, 444) on xpath=//div[@class='resp-tabs-container']/div[1]/p/iframe >> internal:control=en
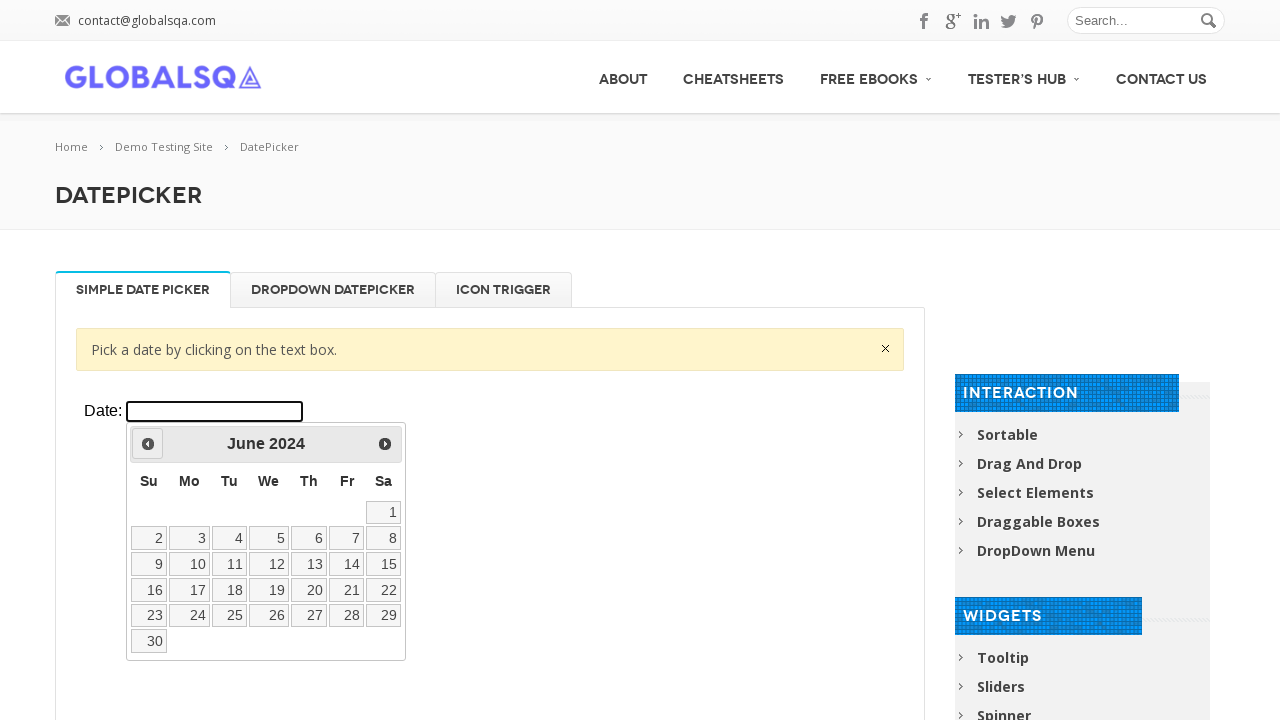

Waited for calendar to update (200ms)
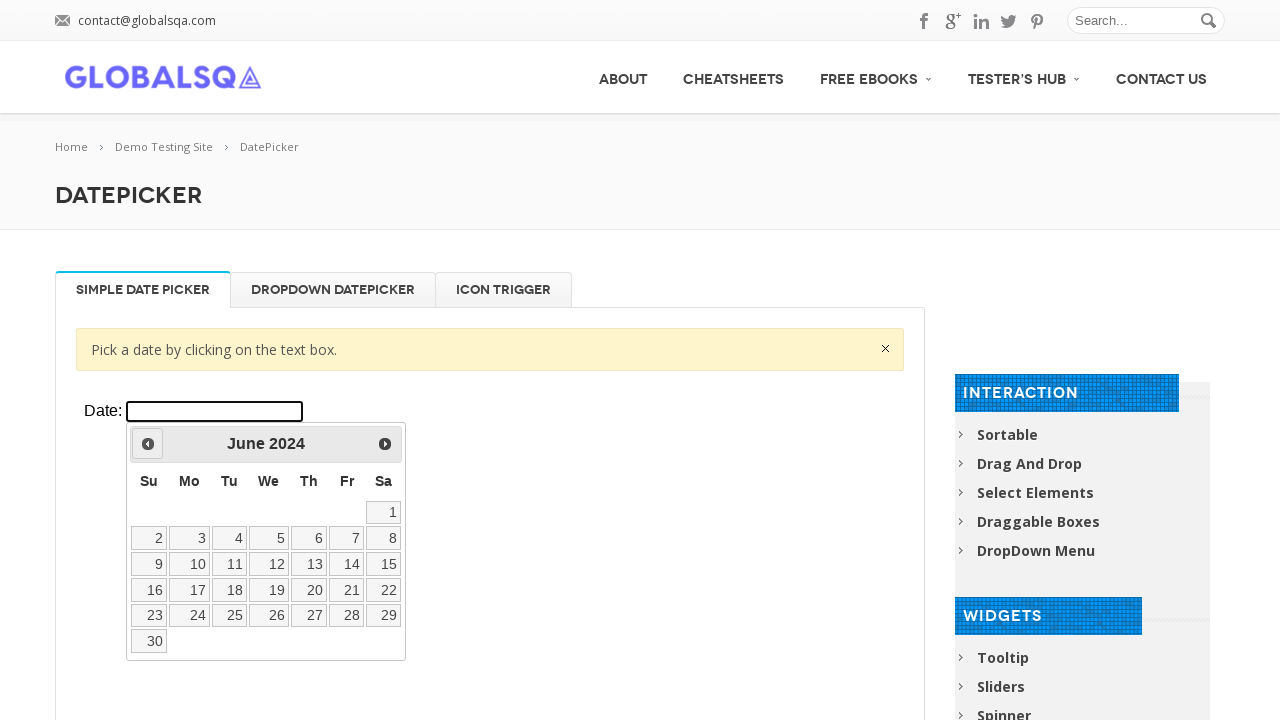

Retrieved displayed year: 2024
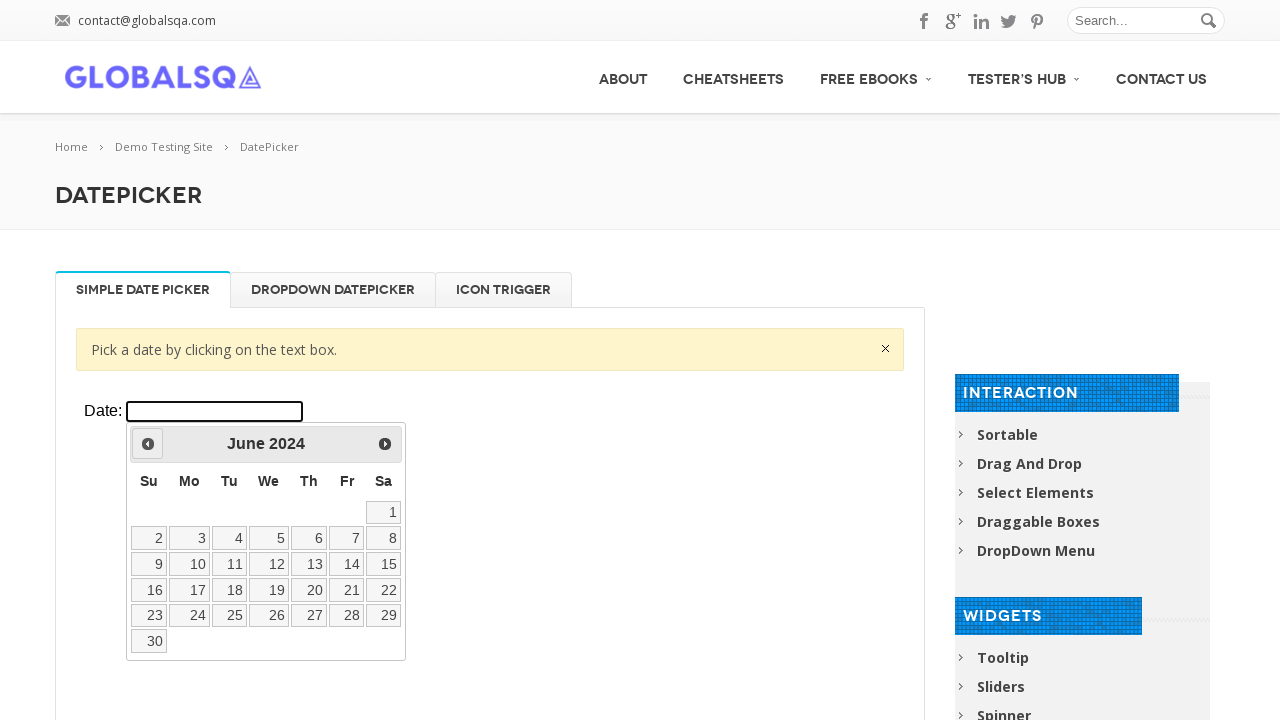

Retrieved displayed month: June
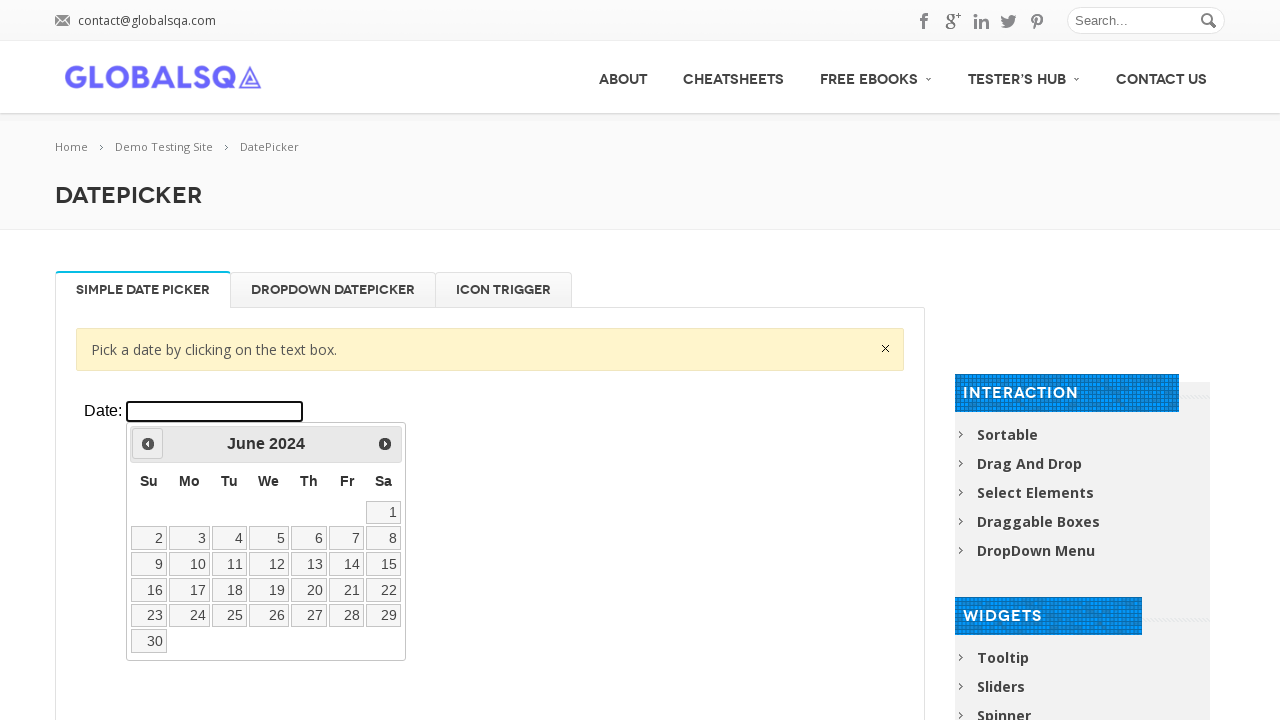

Clicked previous button to navigate to earlier month/year at (148, 444) on xpath=//div[@class='resp-tabs-container']/div[1]/p/iframe >> internal:control=en
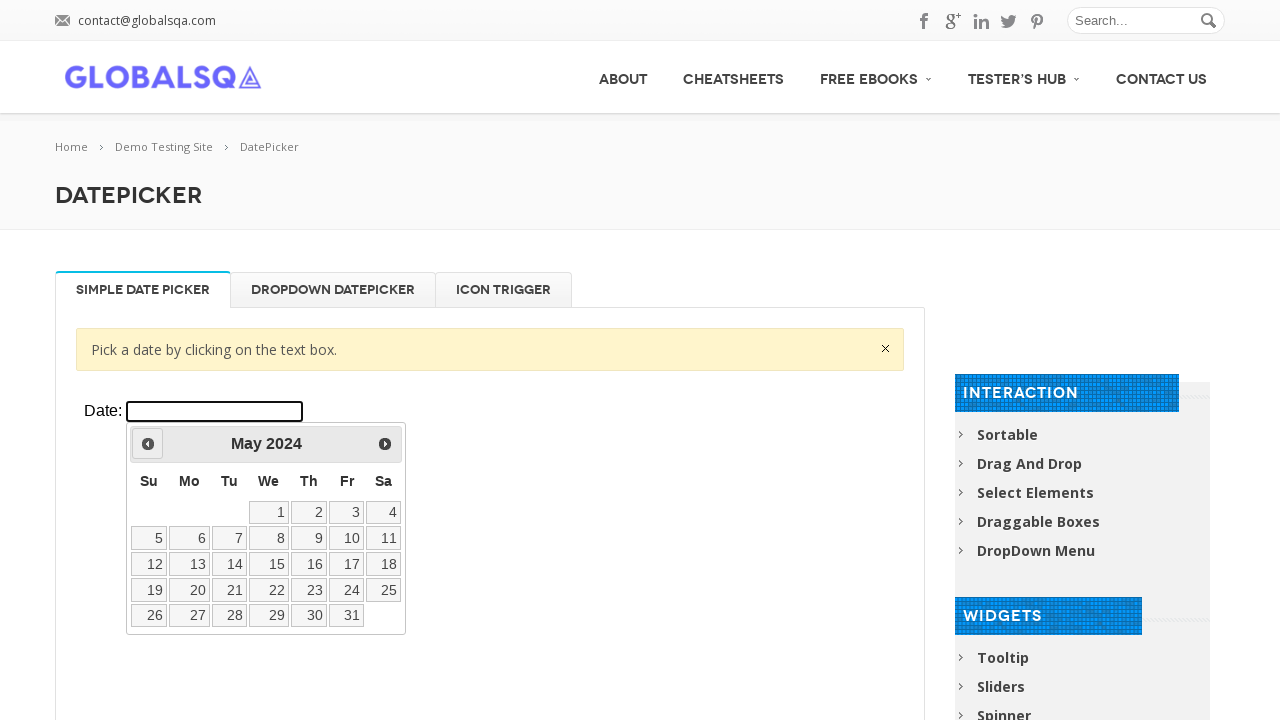

Waited for calendar to update (200ms)
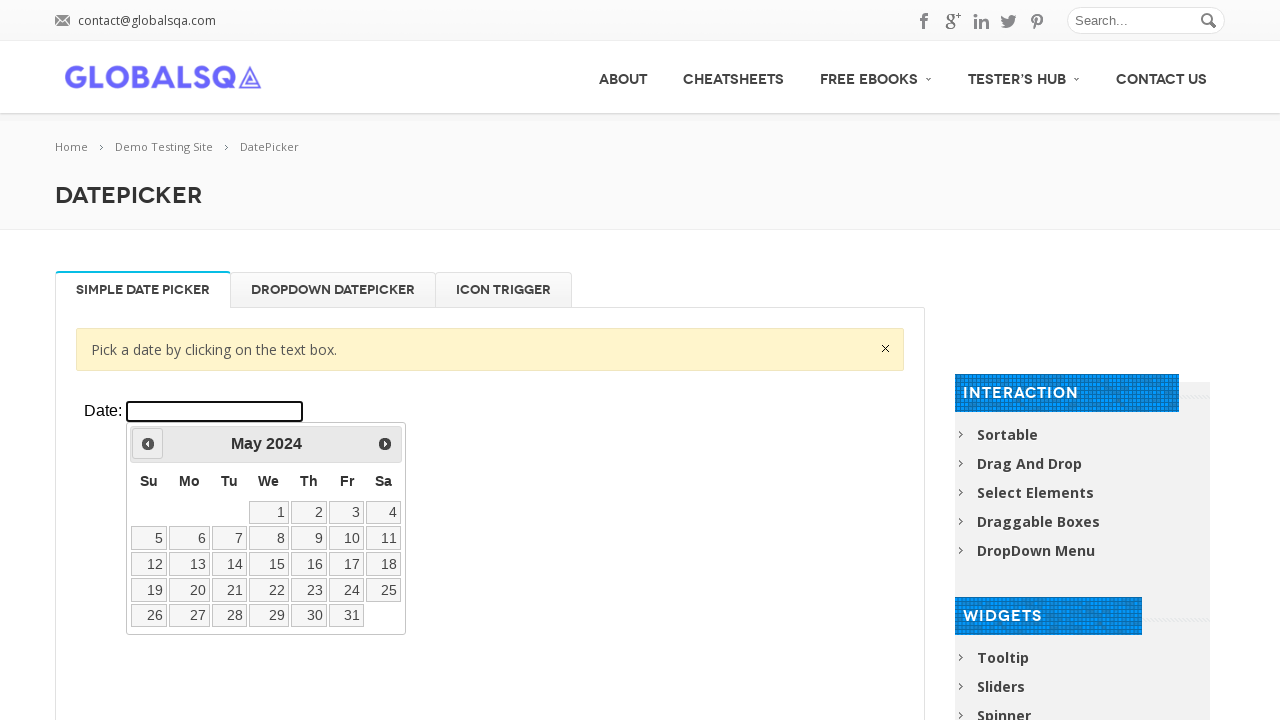

Retrieved displayed year: 2024
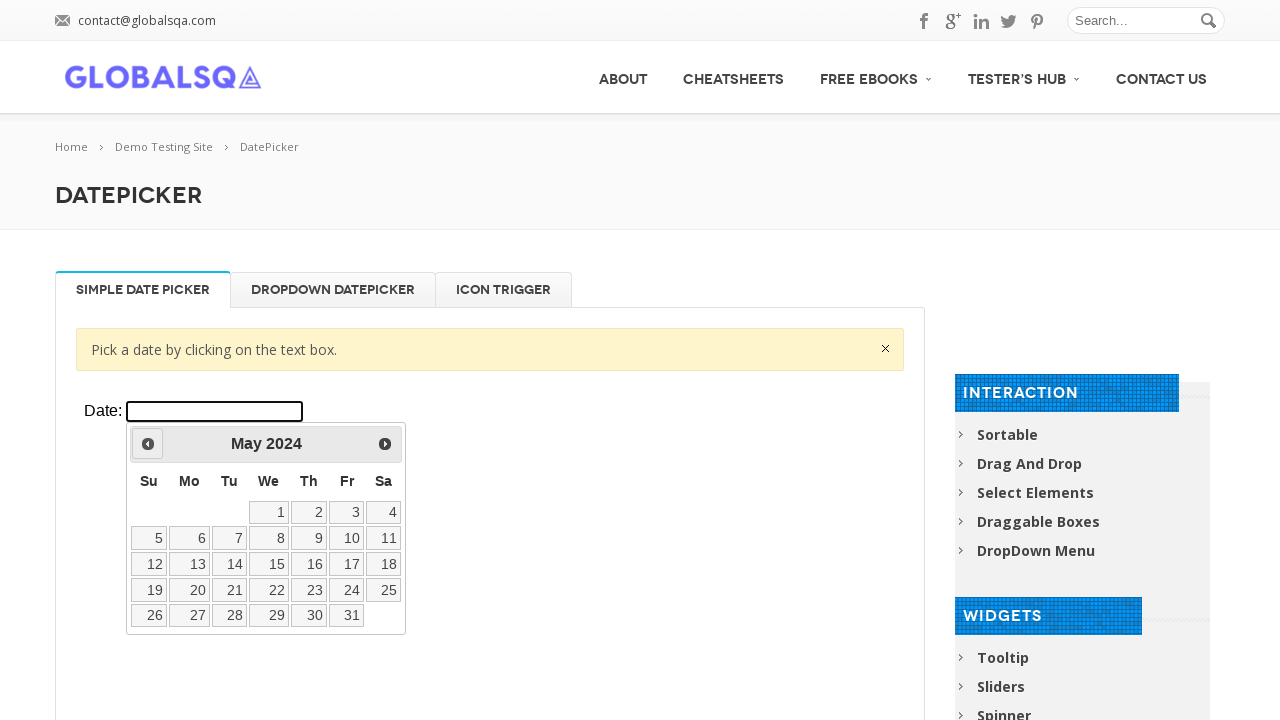

Retrieved displayed month: May
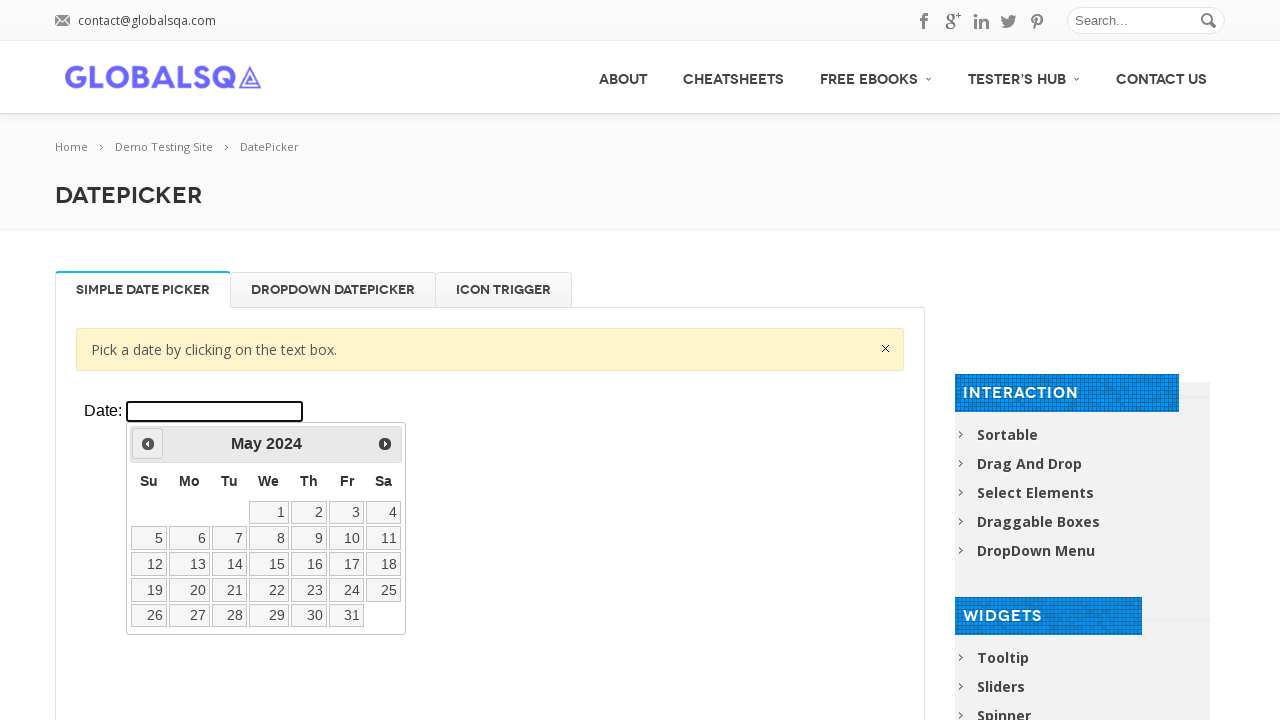

Clicked previous button to navigate to earlier month/year at (148, 444) on xpath=//div[@class='resp-tabs-container']/div[1]/p/iframe >> internal:control=en
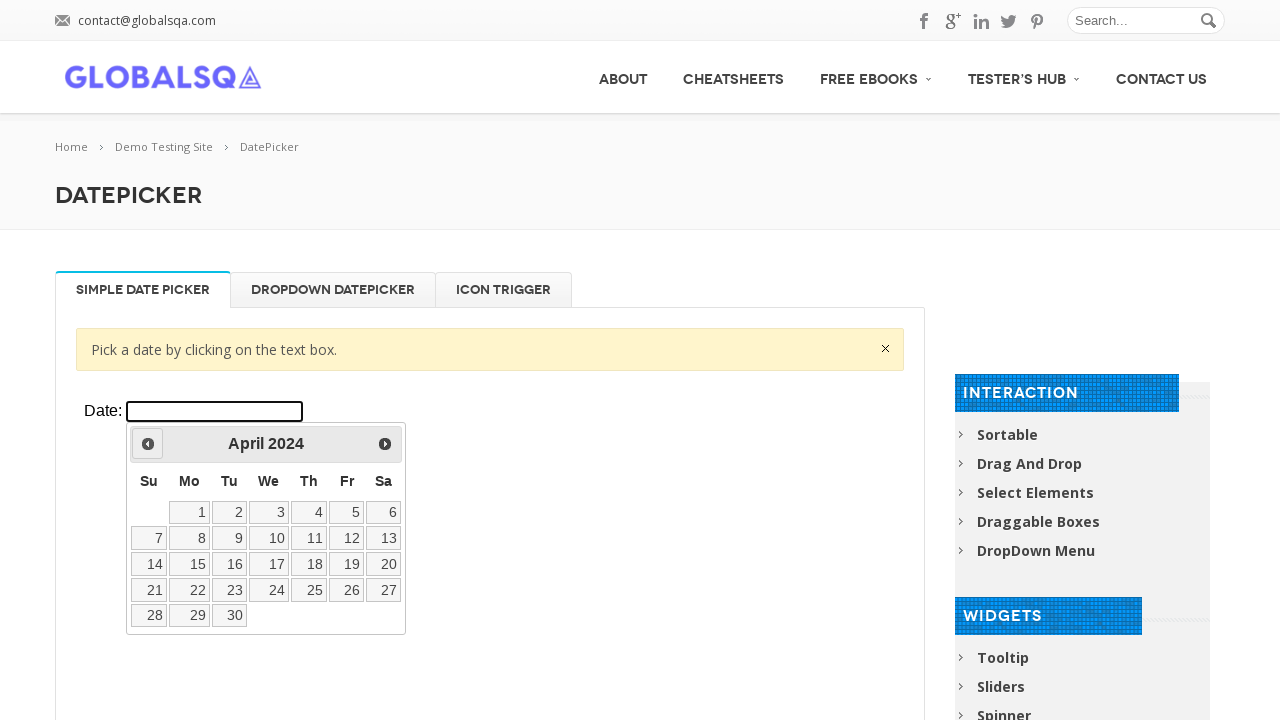

Waited for calendar to update (200ms)
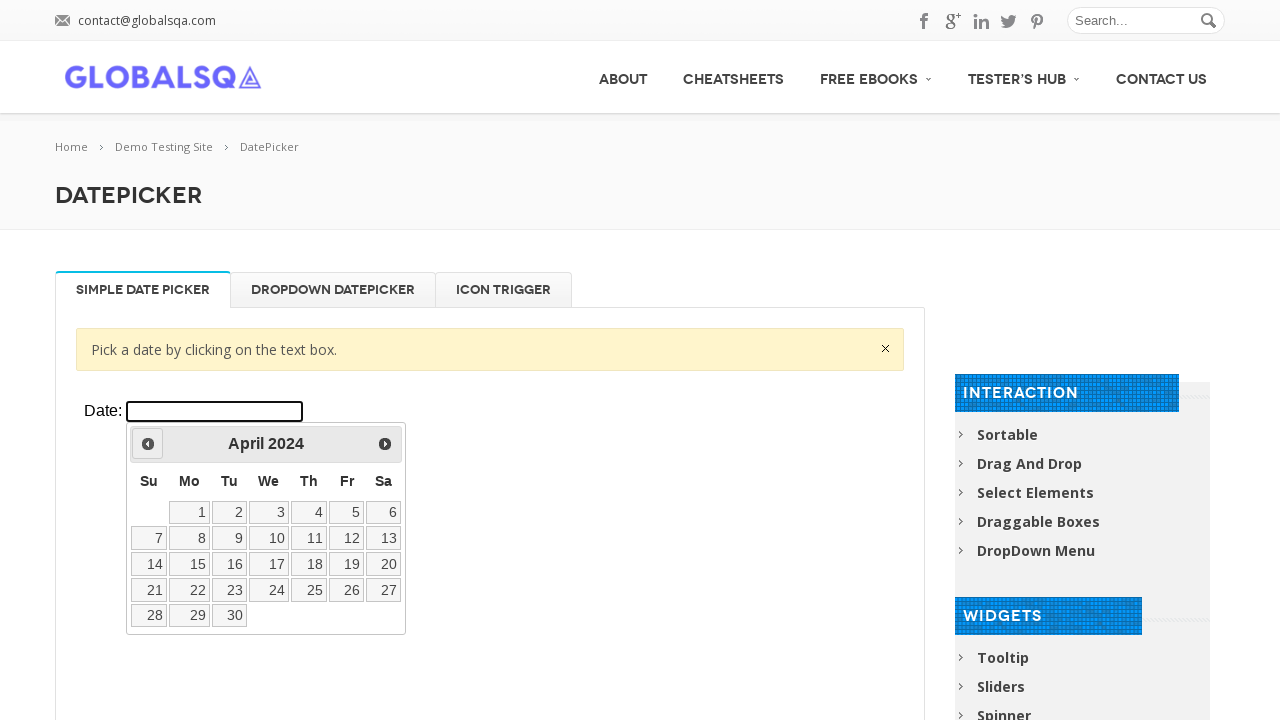

Retrieved displayed year: 2024
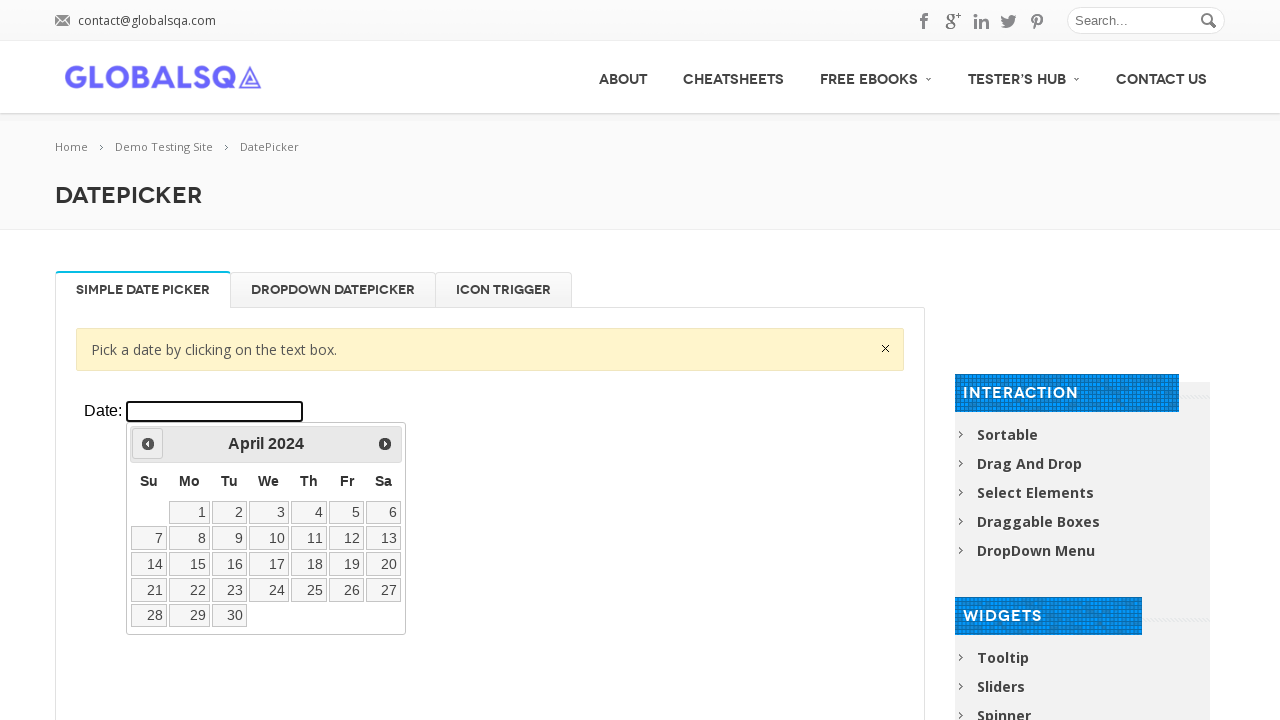

Retrieved displayed month: April
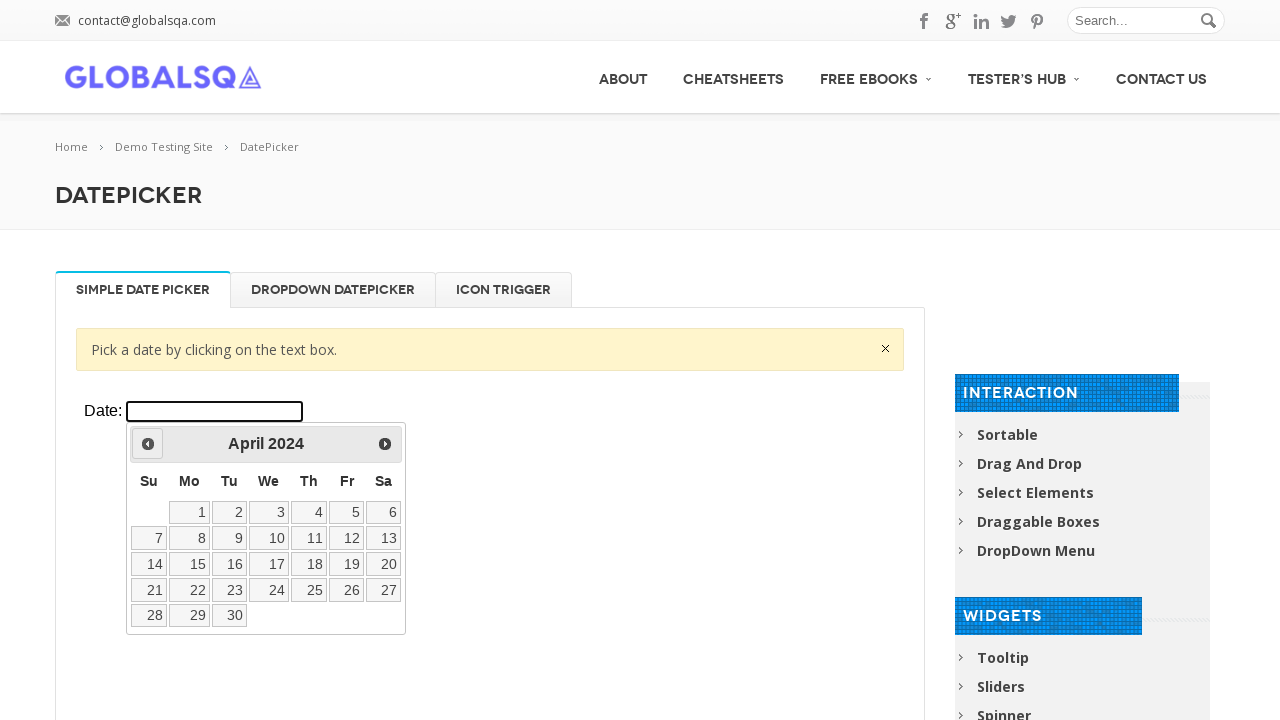

Clicked previous button to navigate to earlier month/year at (148, 444) on xpath=//div[@class='resp-tabs-container']/div[1]/p/iframe >> internal:control=en
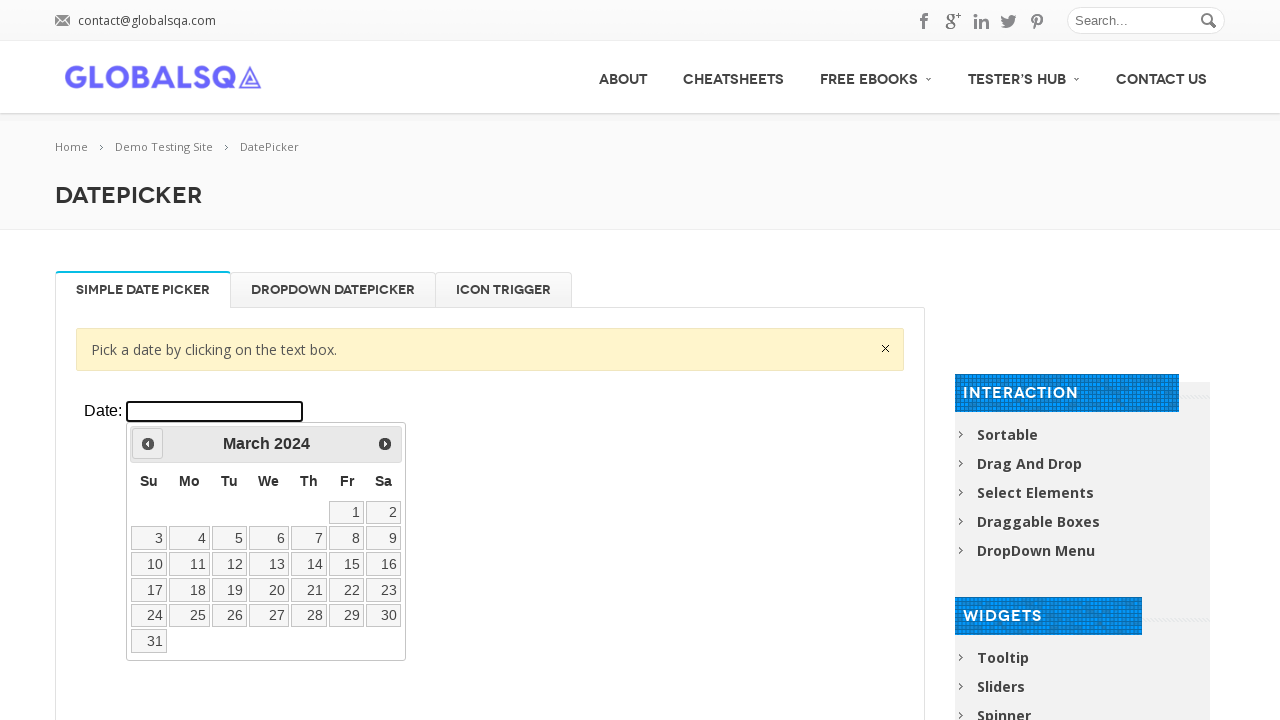

Waited for calendar to update (200ms)
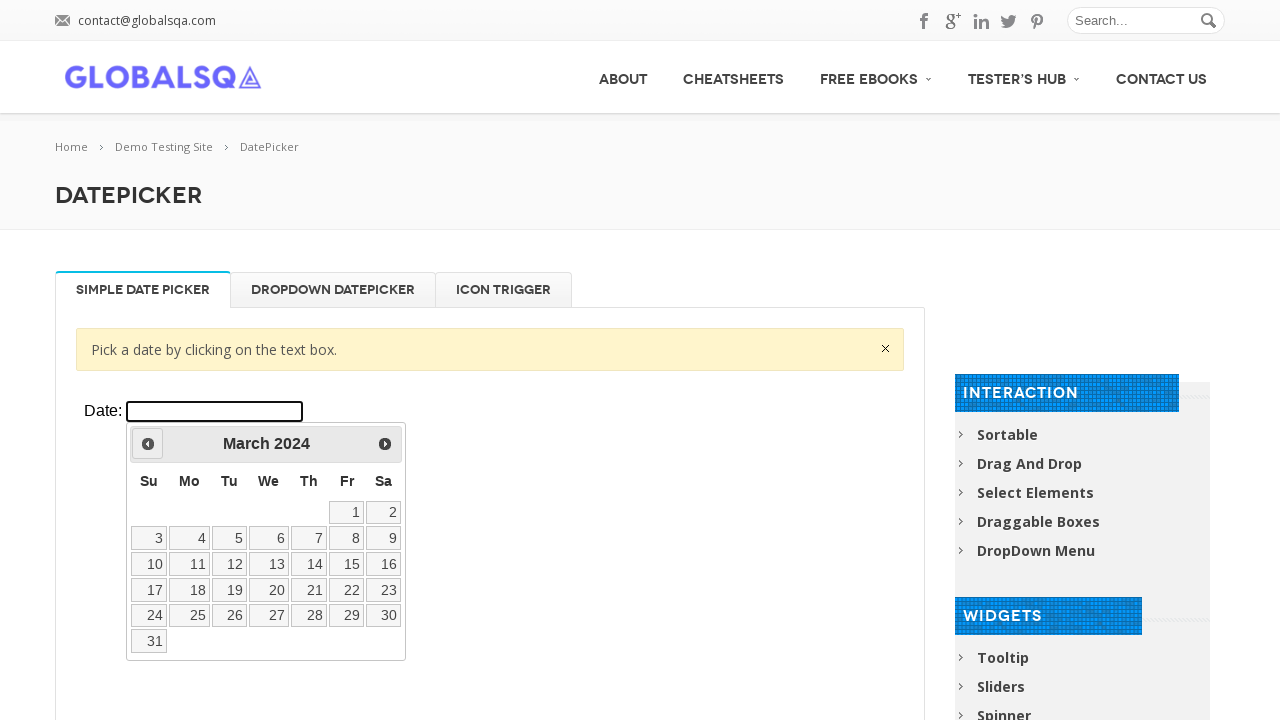

Retrieved displayed year: 2024
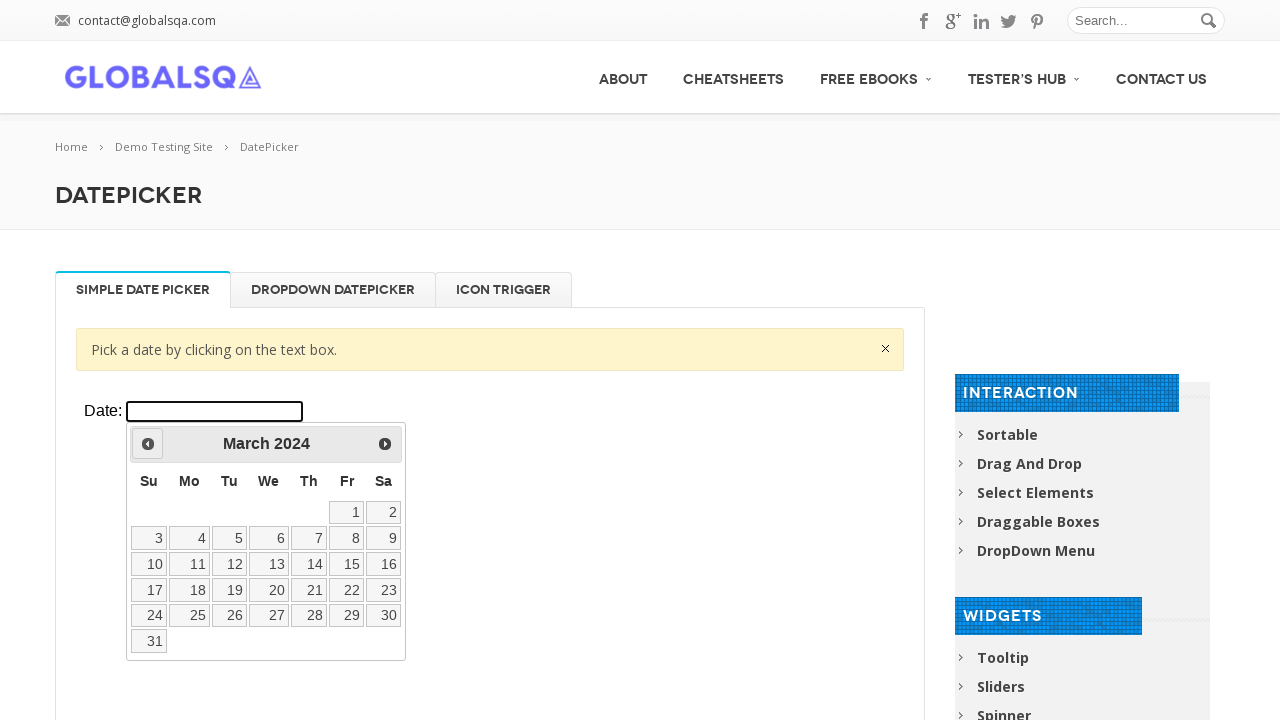

Retrieved displayed month: March
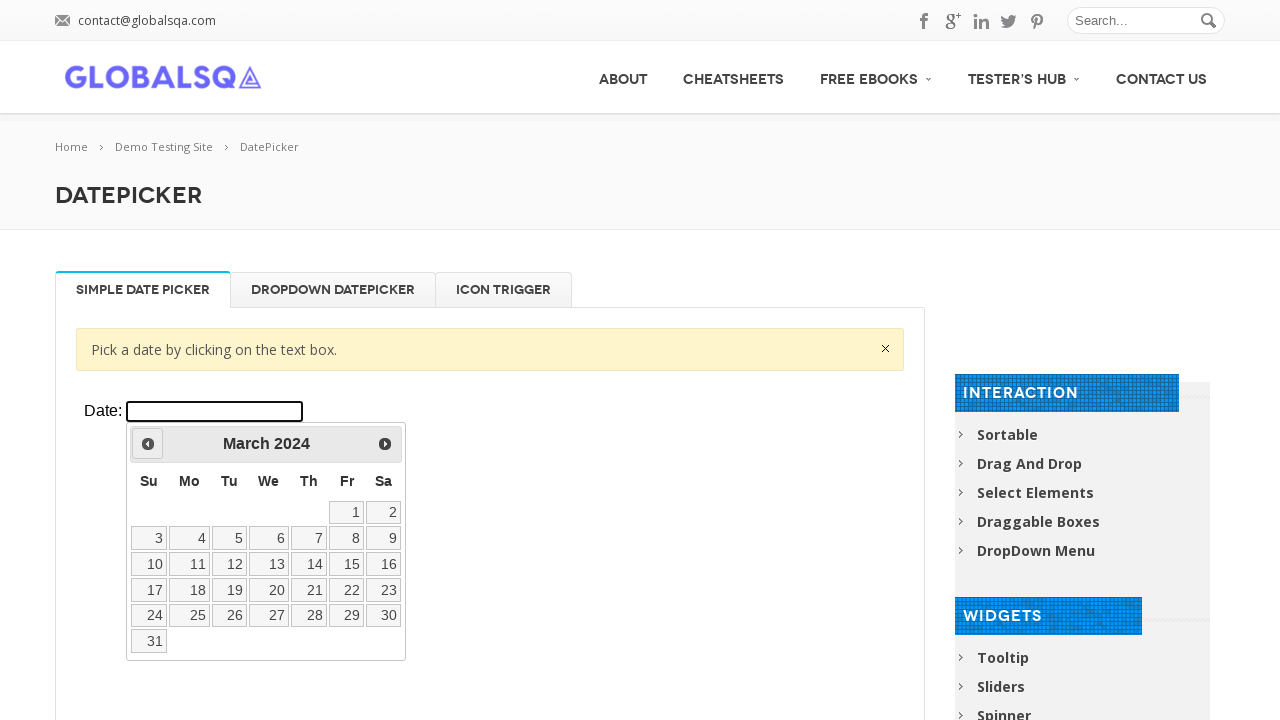

Clicked previous button to navigate to earlier month/year at (148, 444) on xpath=//div[@class='resp-tabs-container']/div[1]/p/iframe >> internal:control=en
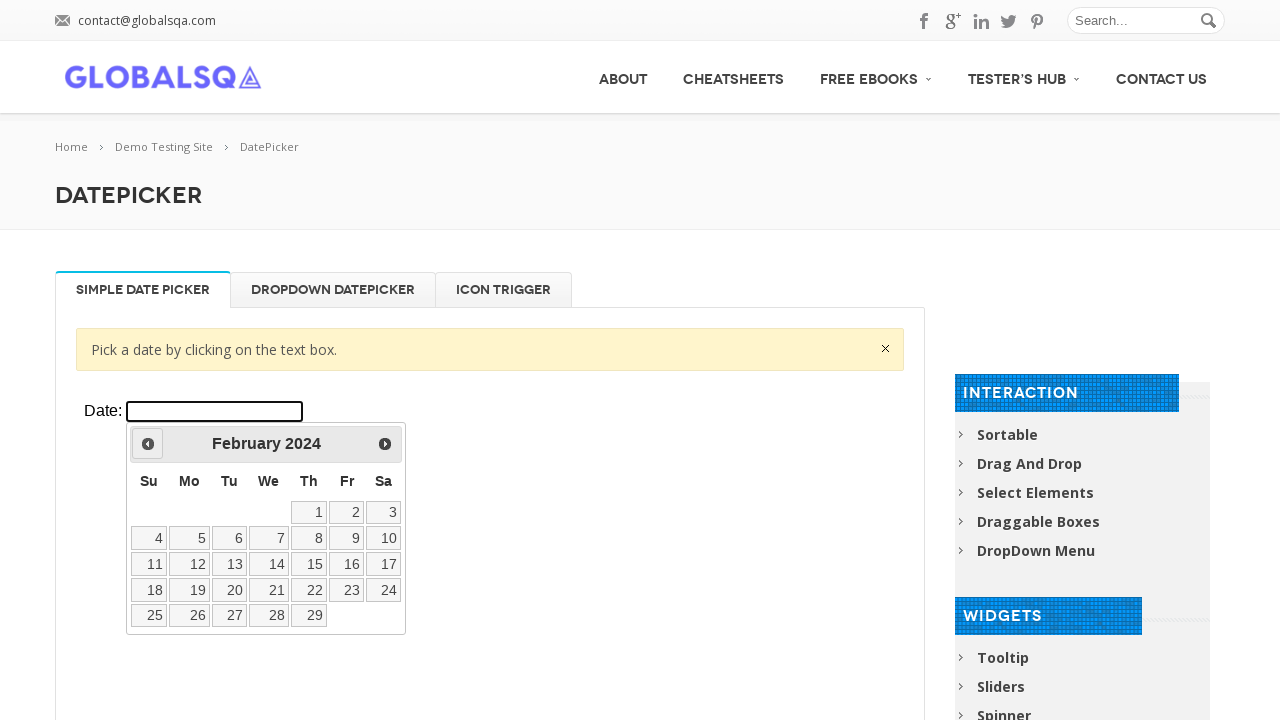

Waited for calendar to update (200ms)
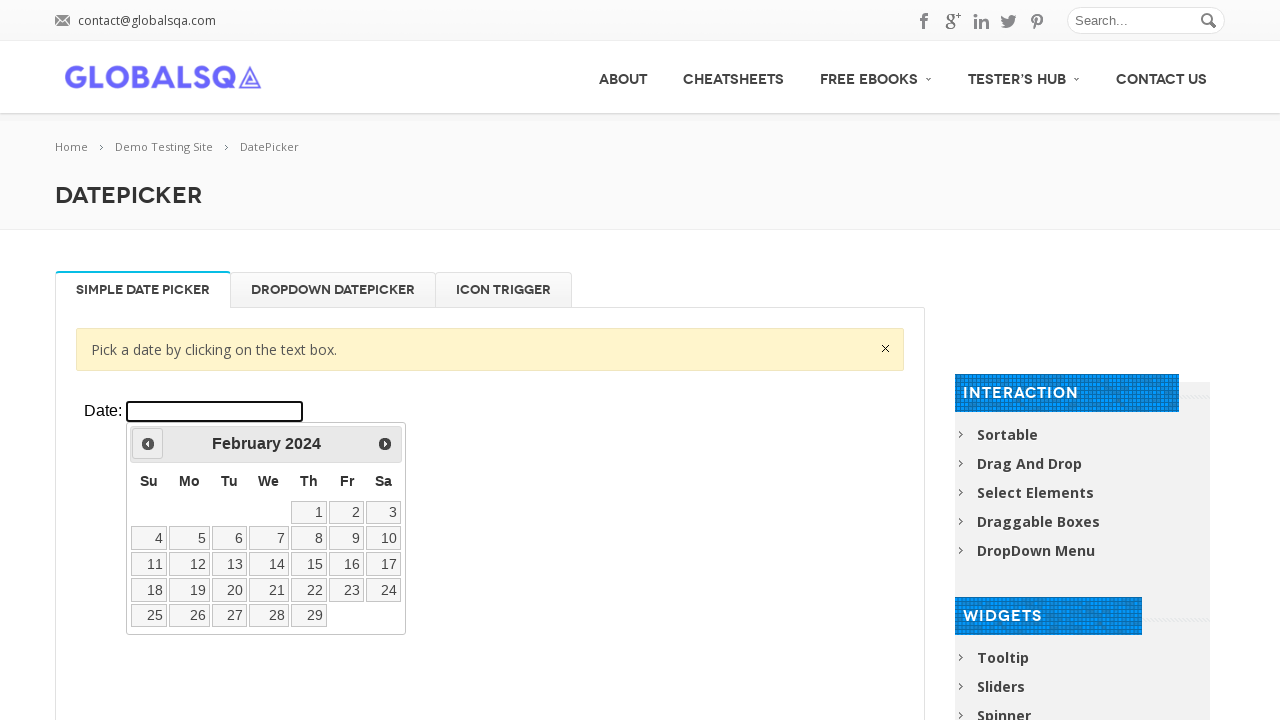

Retrieved displayed year: 2024
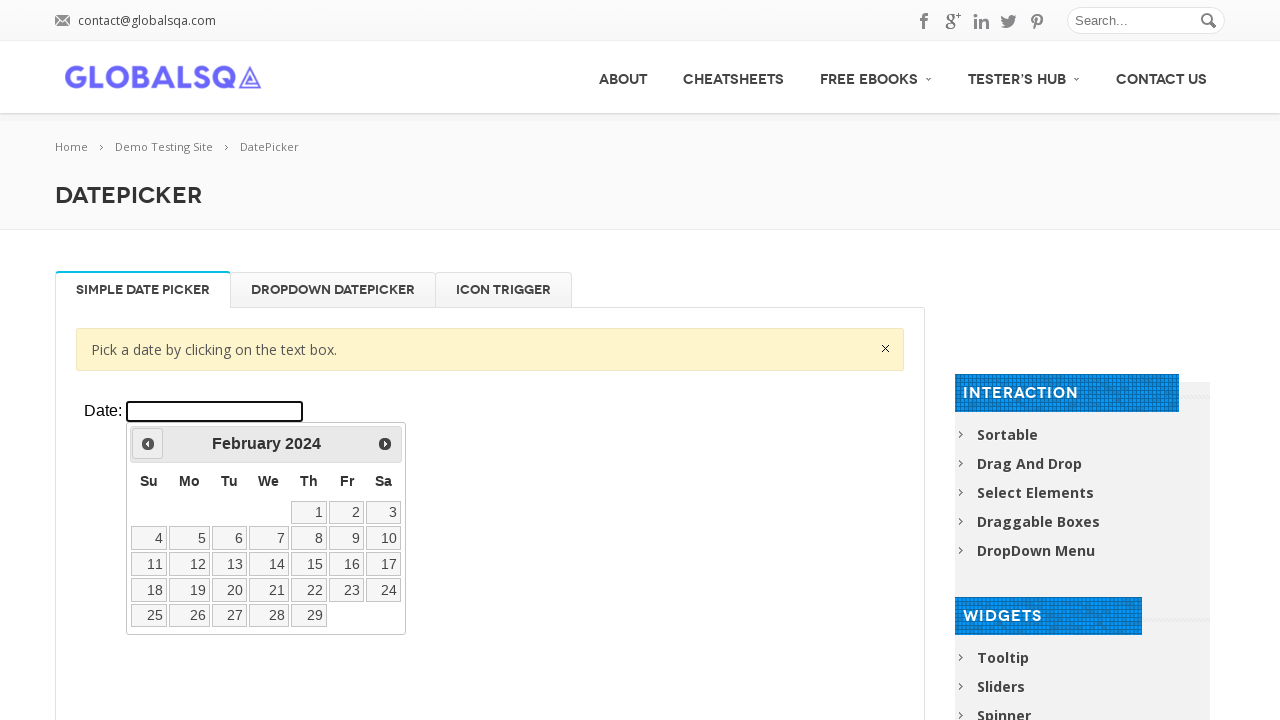

Retrieved displayed month: February
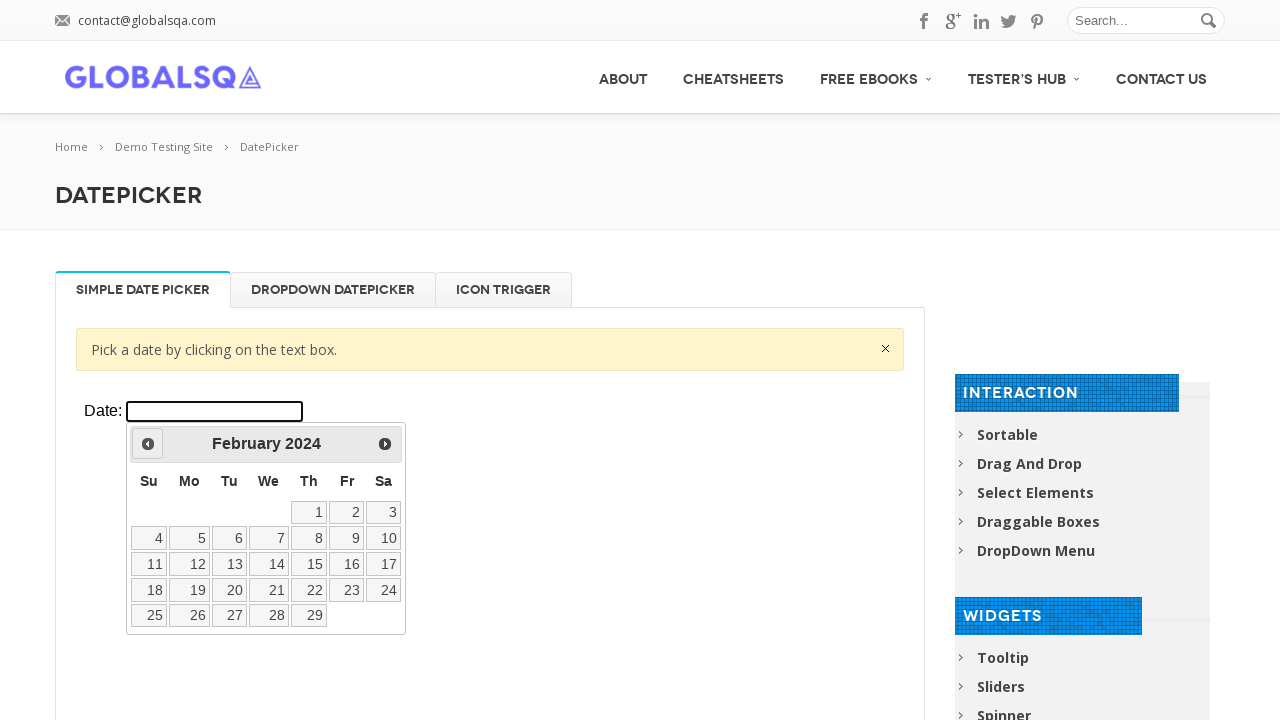

Clicked previous button to navigate to earlier month/year at (148, 444) on xpath=//div[@class='resp-tabs-container']/div[1]/p/iframe >> internal:control=en
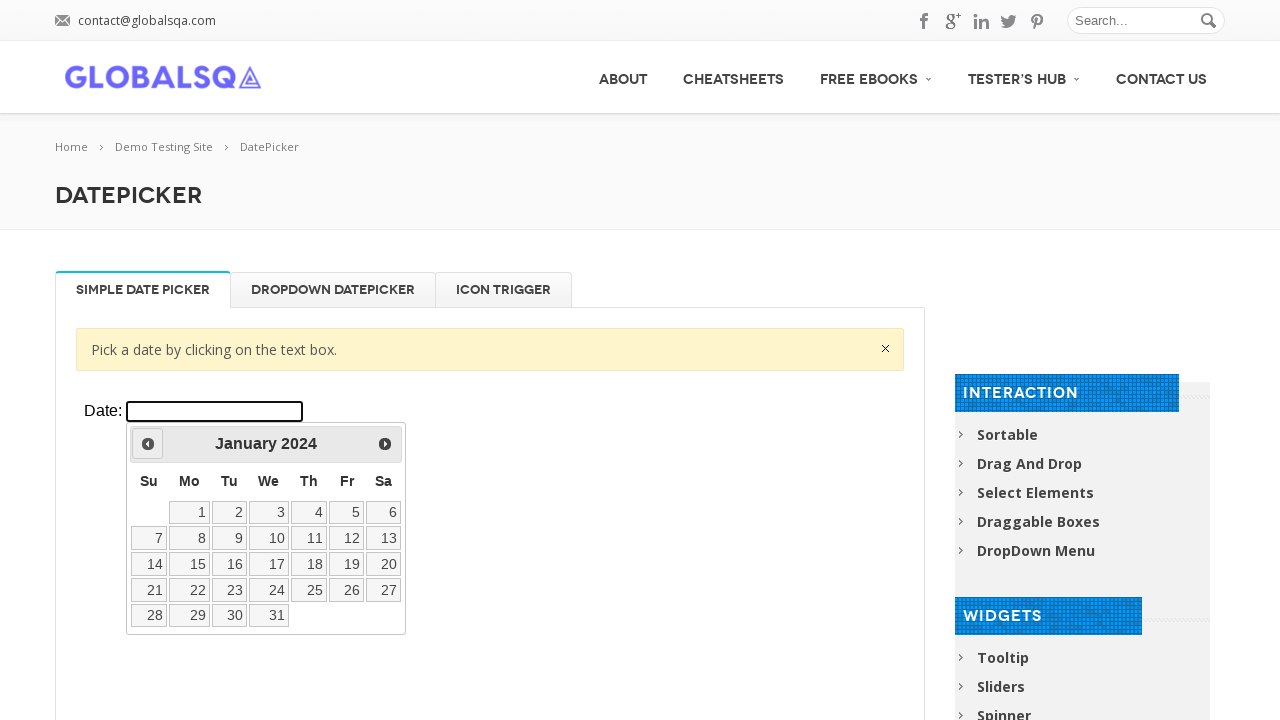

Waited for calendar to update (200ms)
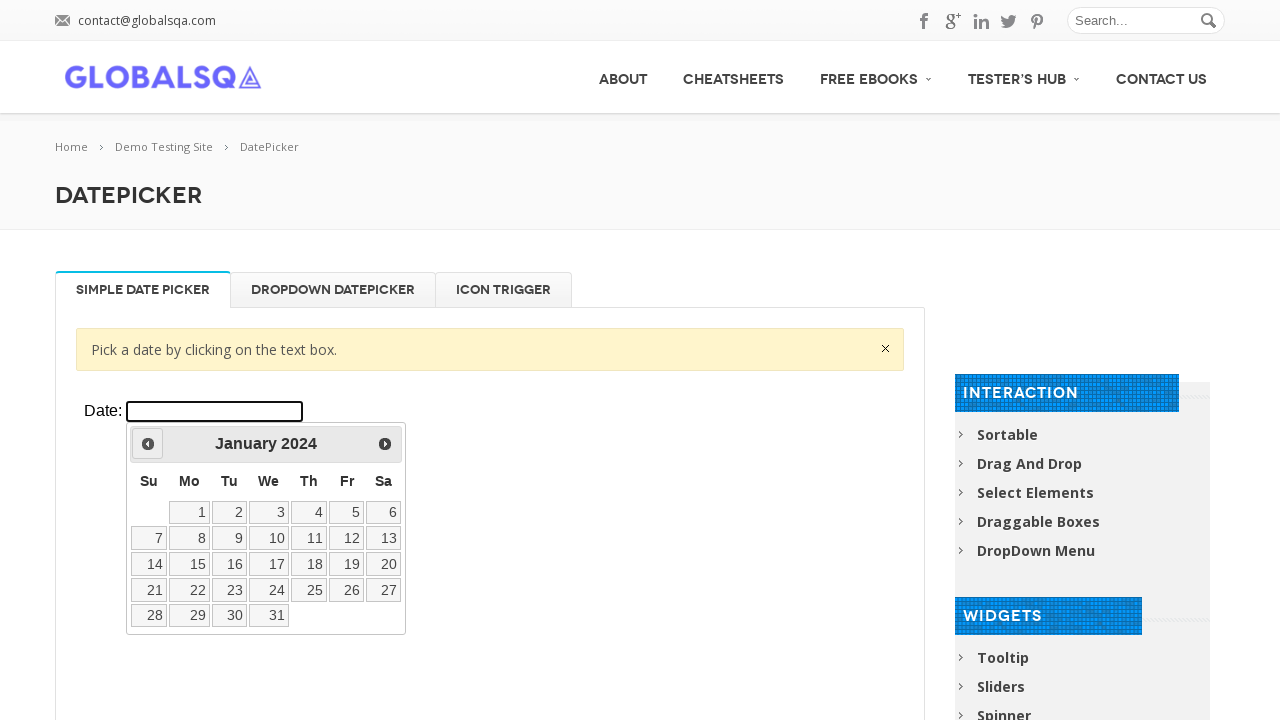

Retrieved displayed year: 2024
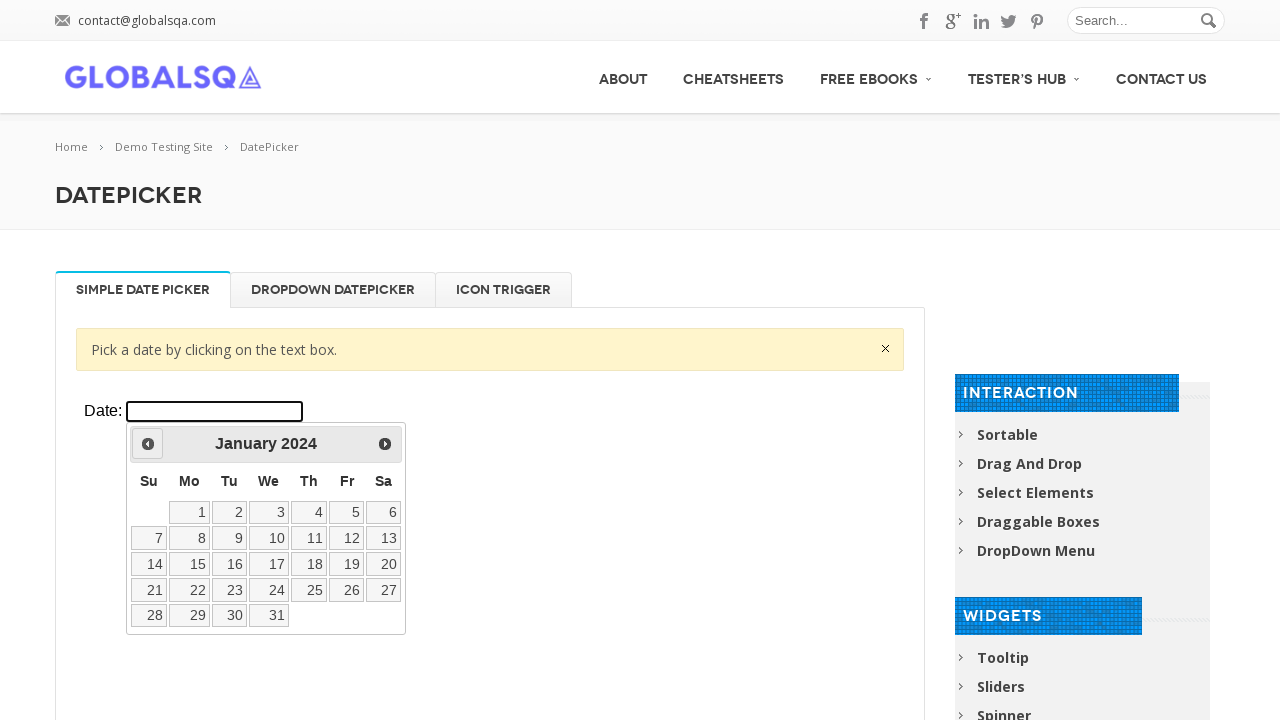

Retrieved displayed month: January
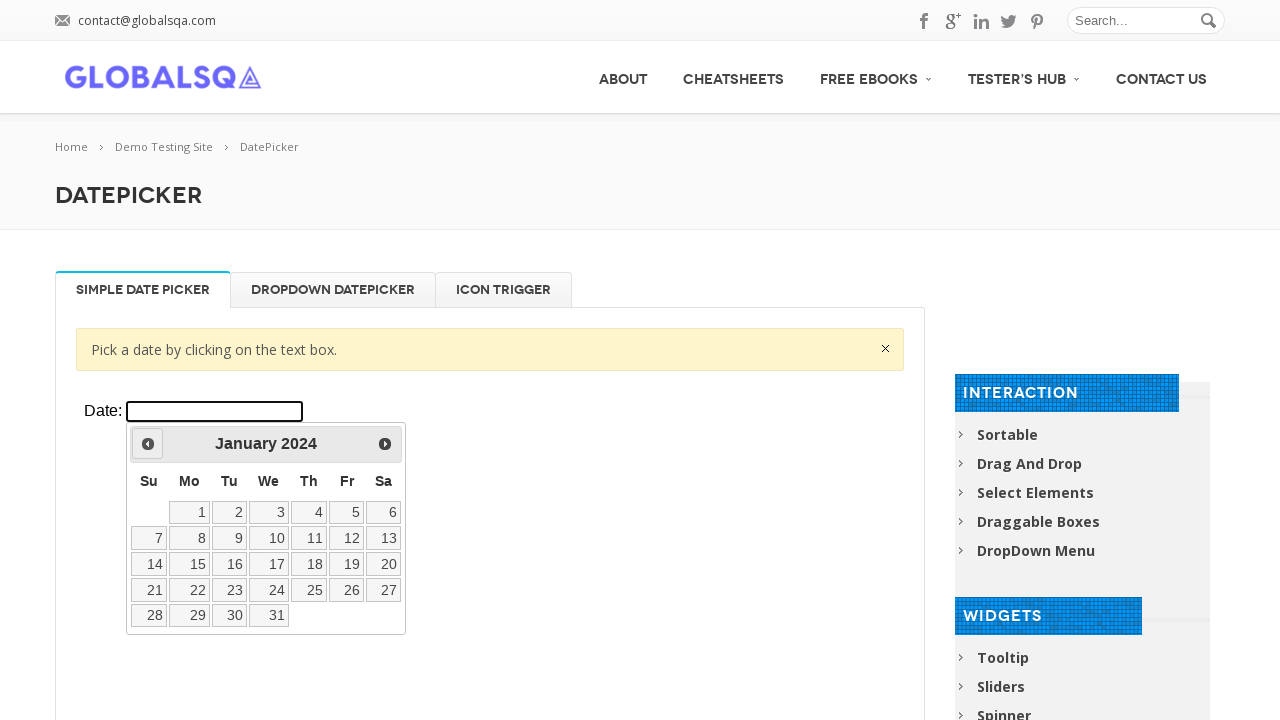

Clicked previous button to navigate to earlier month/year at (148, 444) on xpath=//div[@class='resp-tabs-container']/div[1]/p/iframe >> internal:control=en
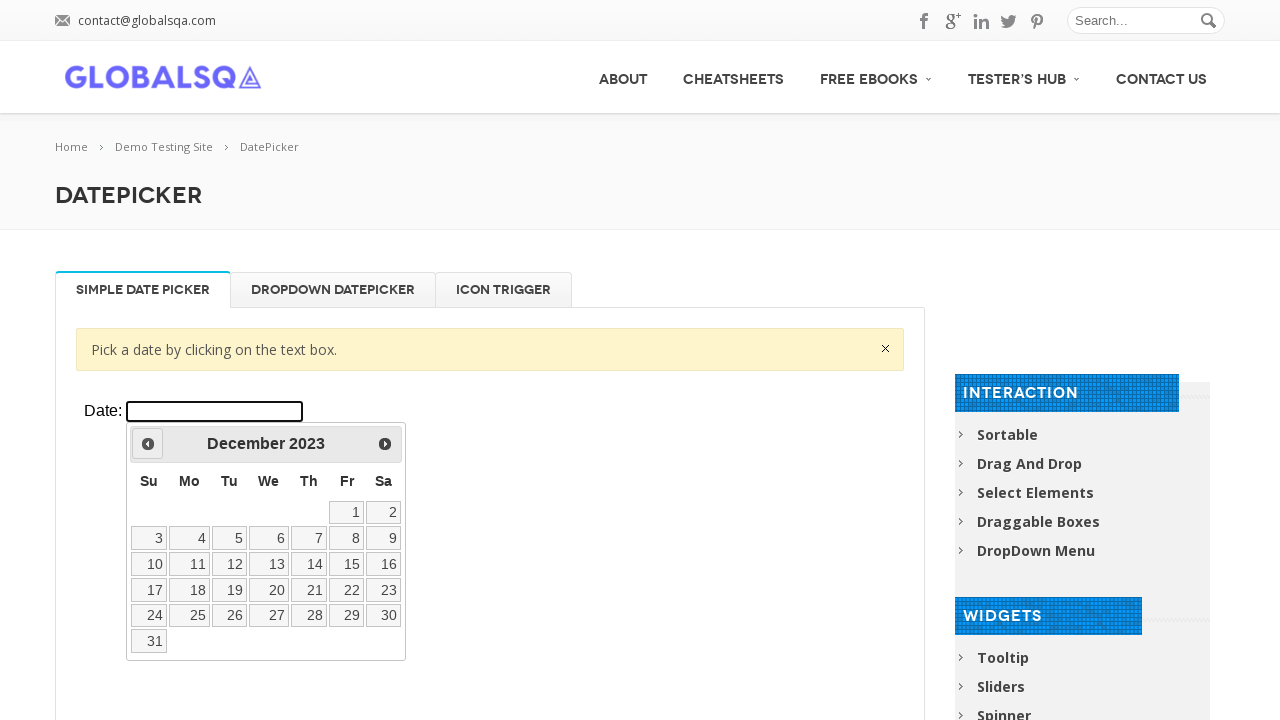

Waited for calendar to update (200ms)
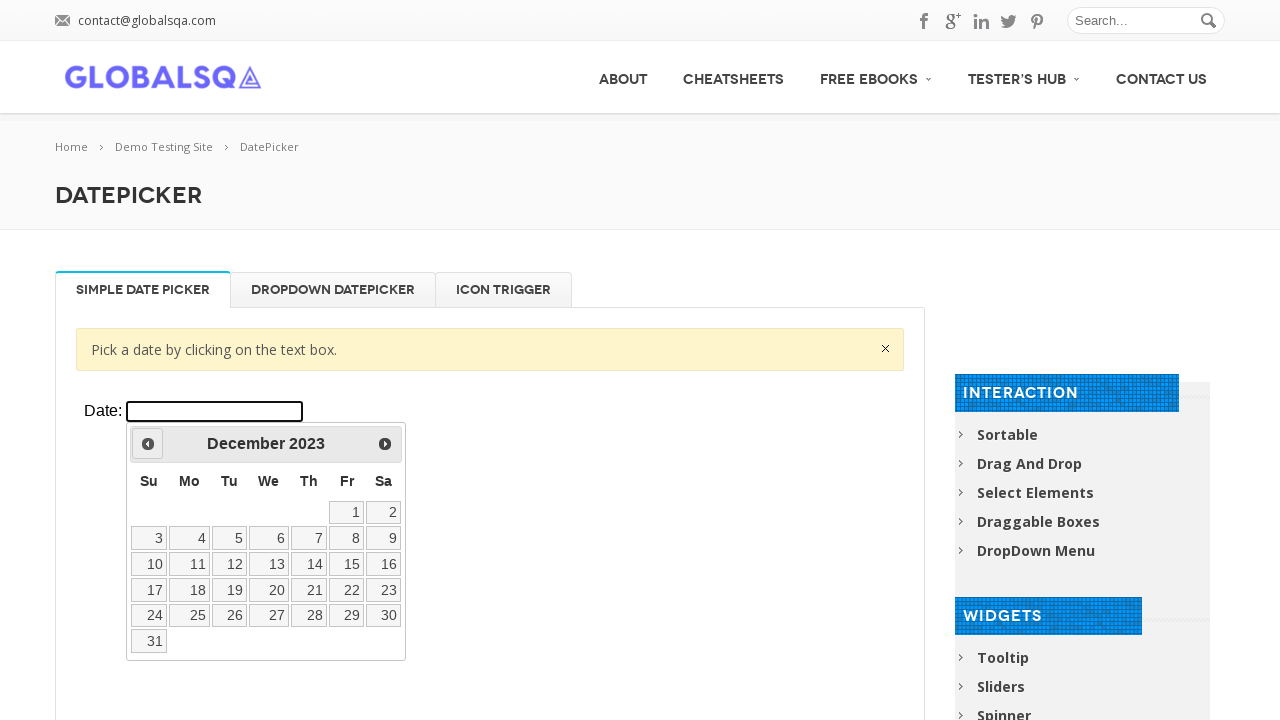

Retrieved displayed year: 2023
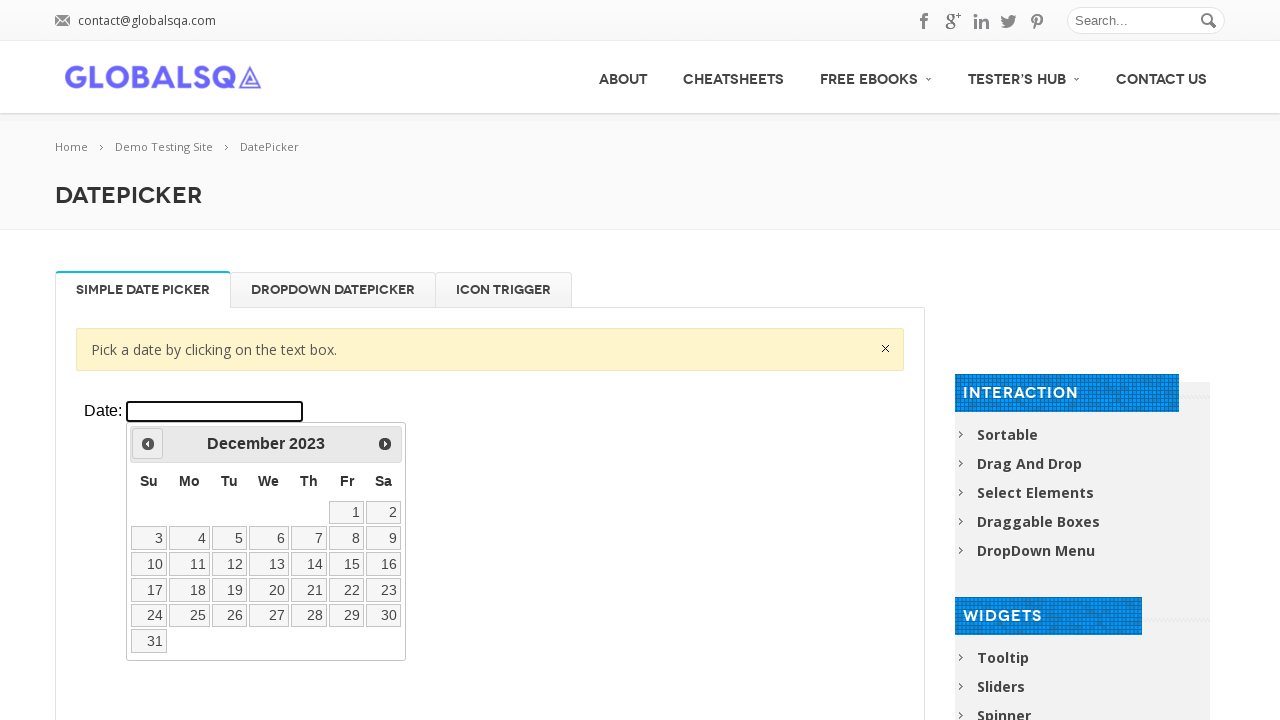

Retrieved displayed month: December
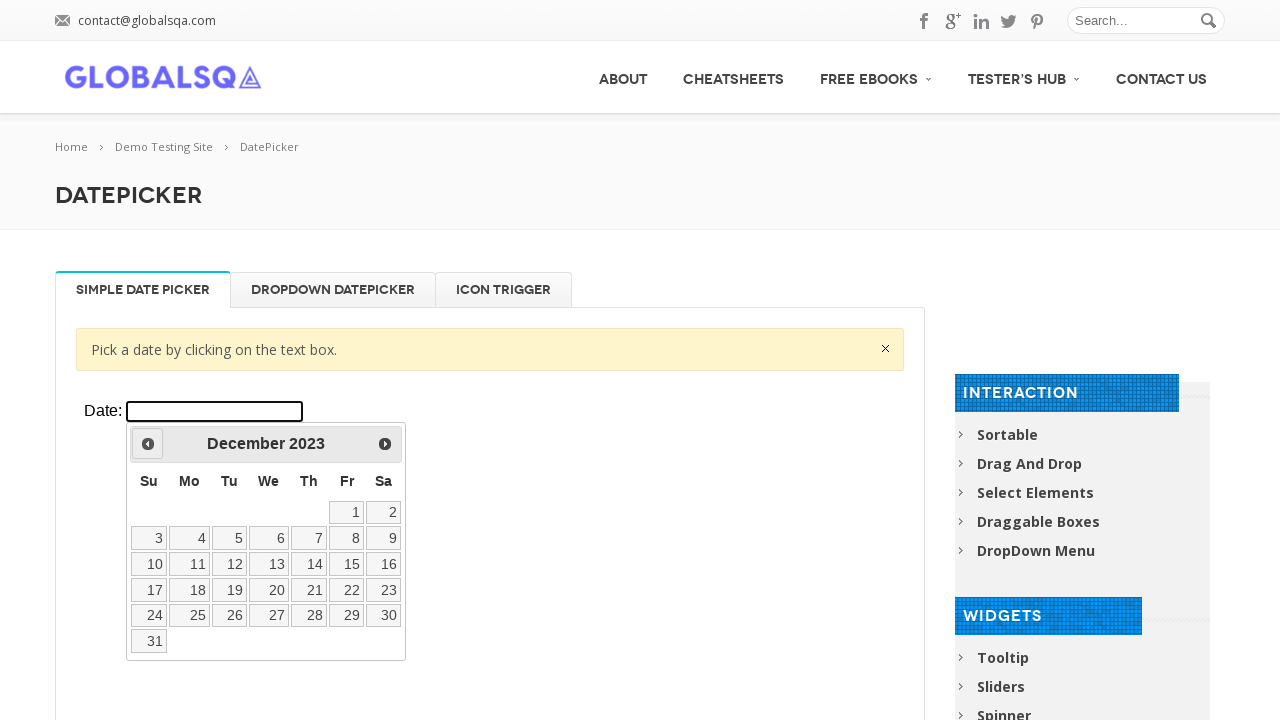

Clicked previous button to navigate to earlier month/year at (148, 444) on xpath=//div[@class='resp-tabs-container']/div[1]/p/iframe >> internal:control=en
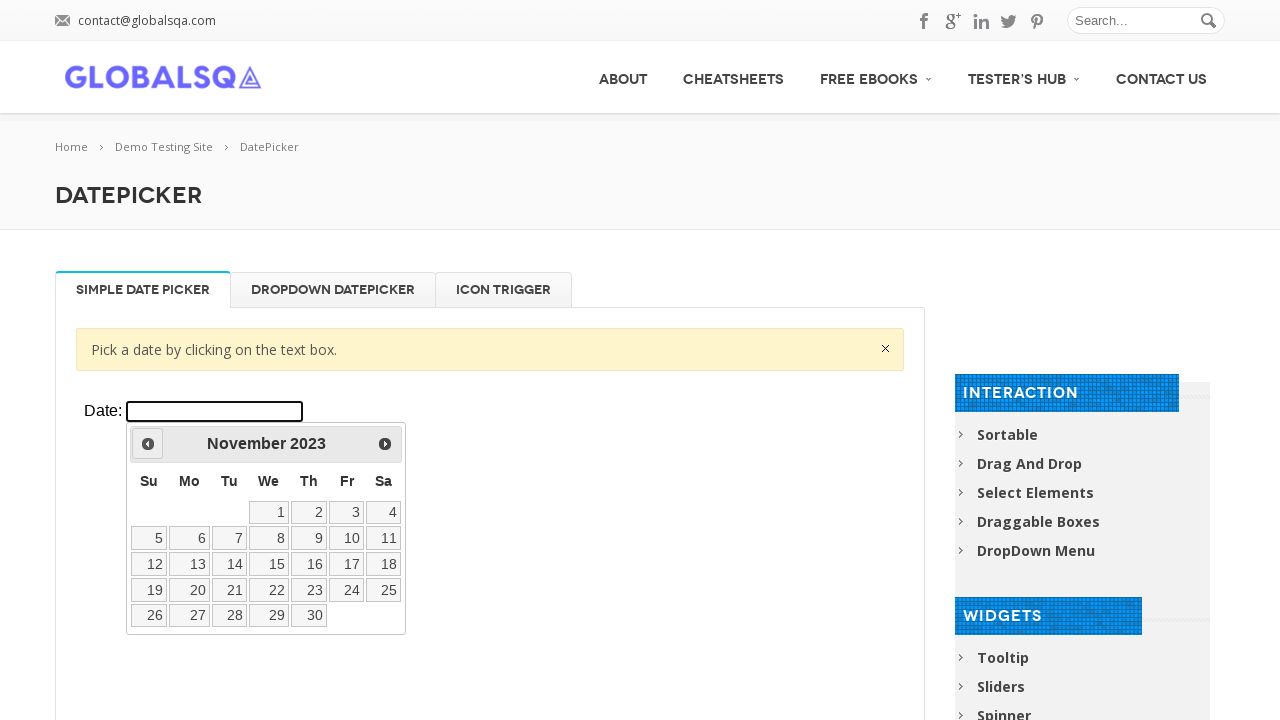

Waited for calendar to update (200ms)
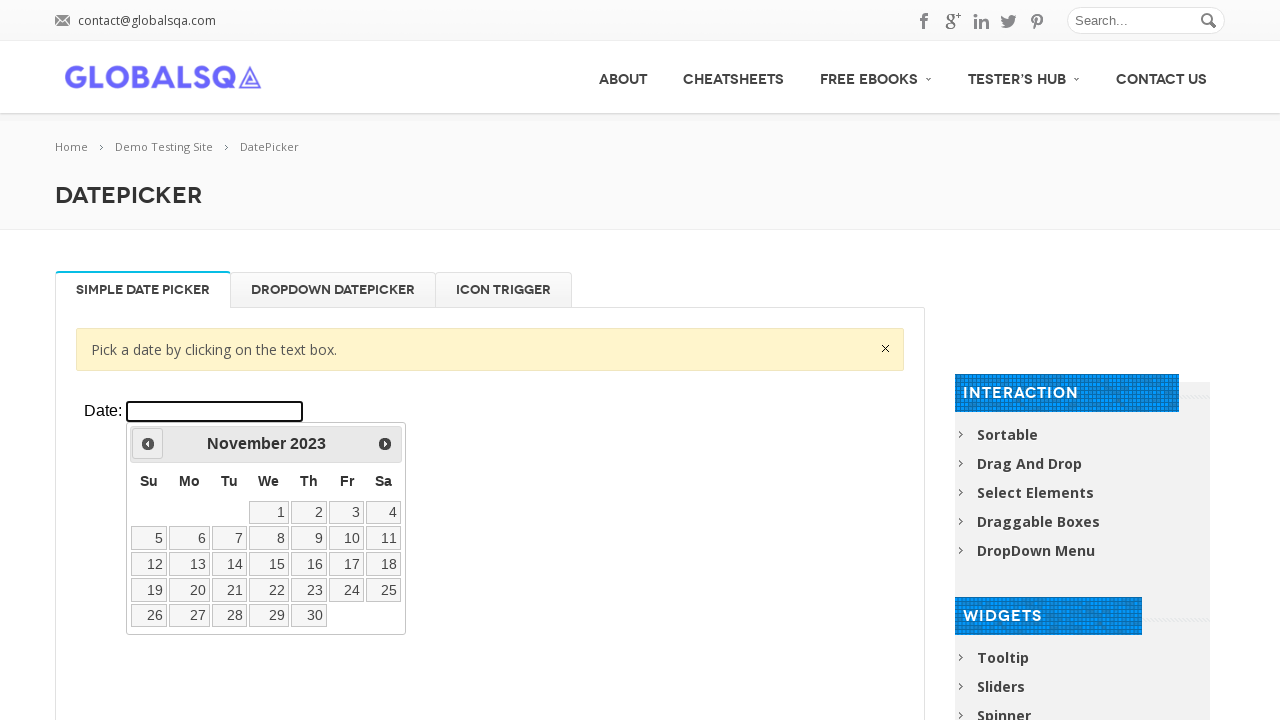

Retrieved displayed year: 2023
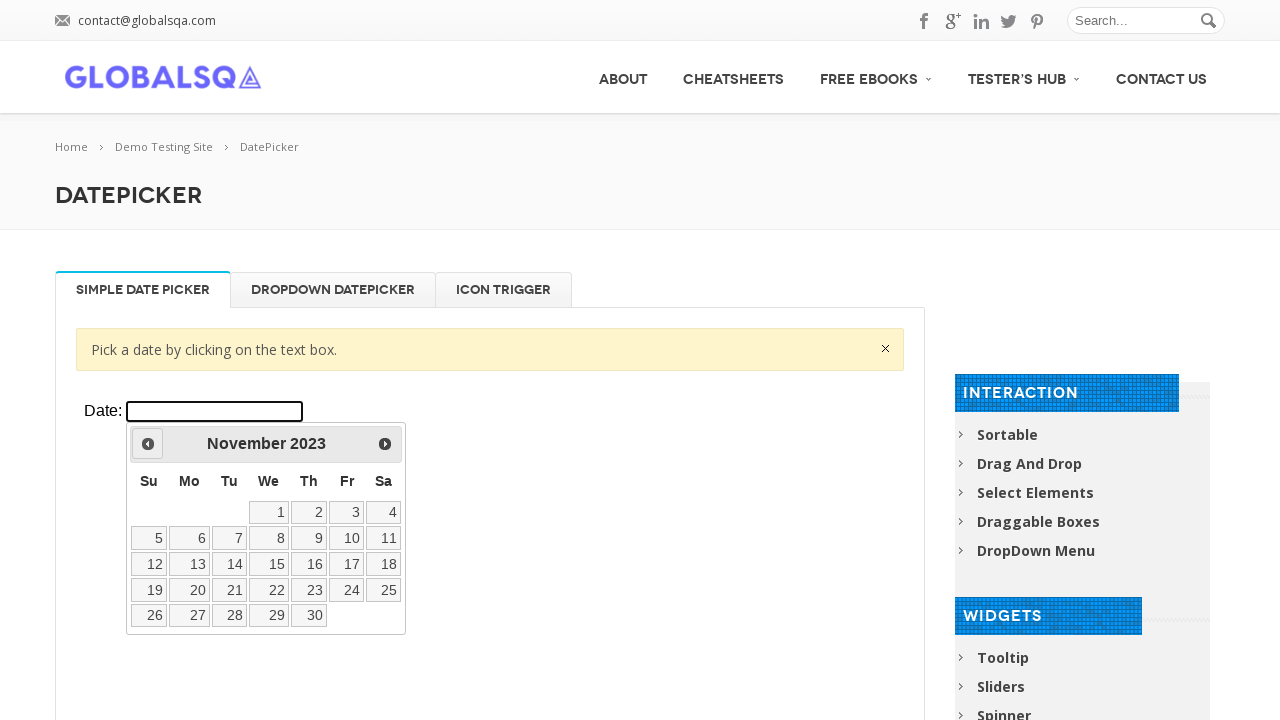

Retrieved displayed month: November
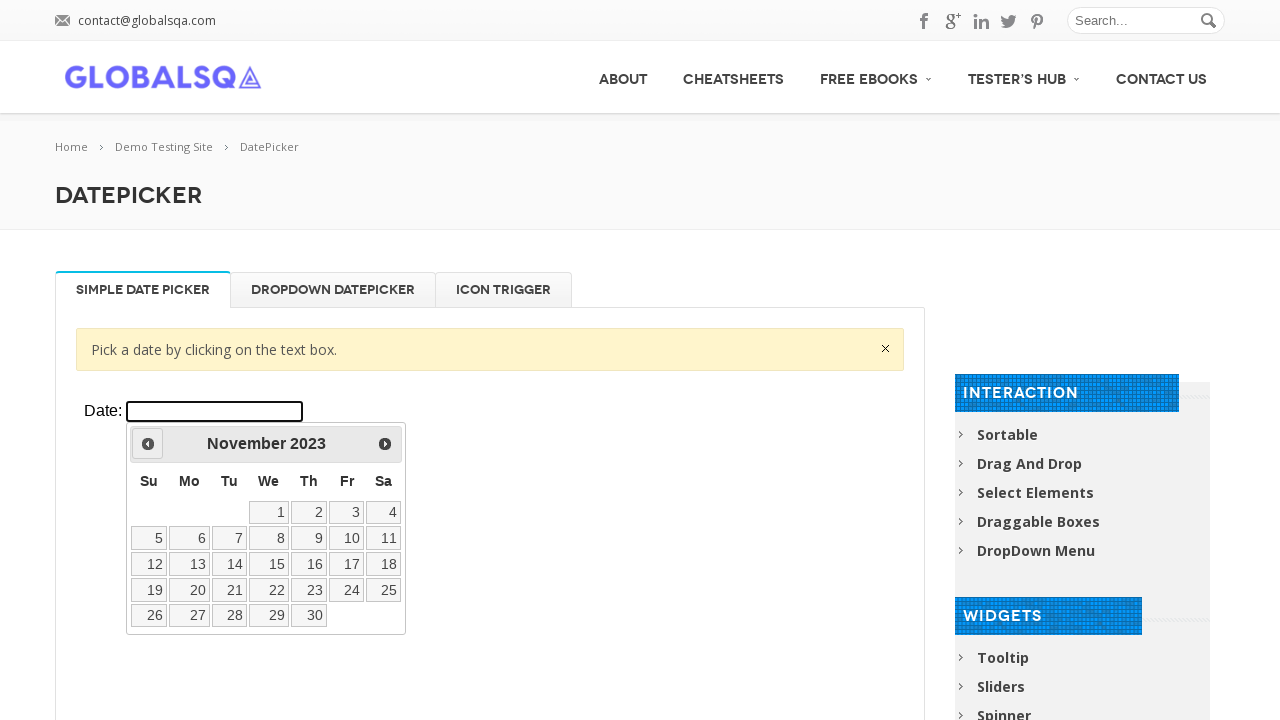

Clicked previous button to navigate to earlier month/year at (148, 444) on xpath=//div[@class='resp-tabs-container']/div[1]/p/iframe >> internal:control=en
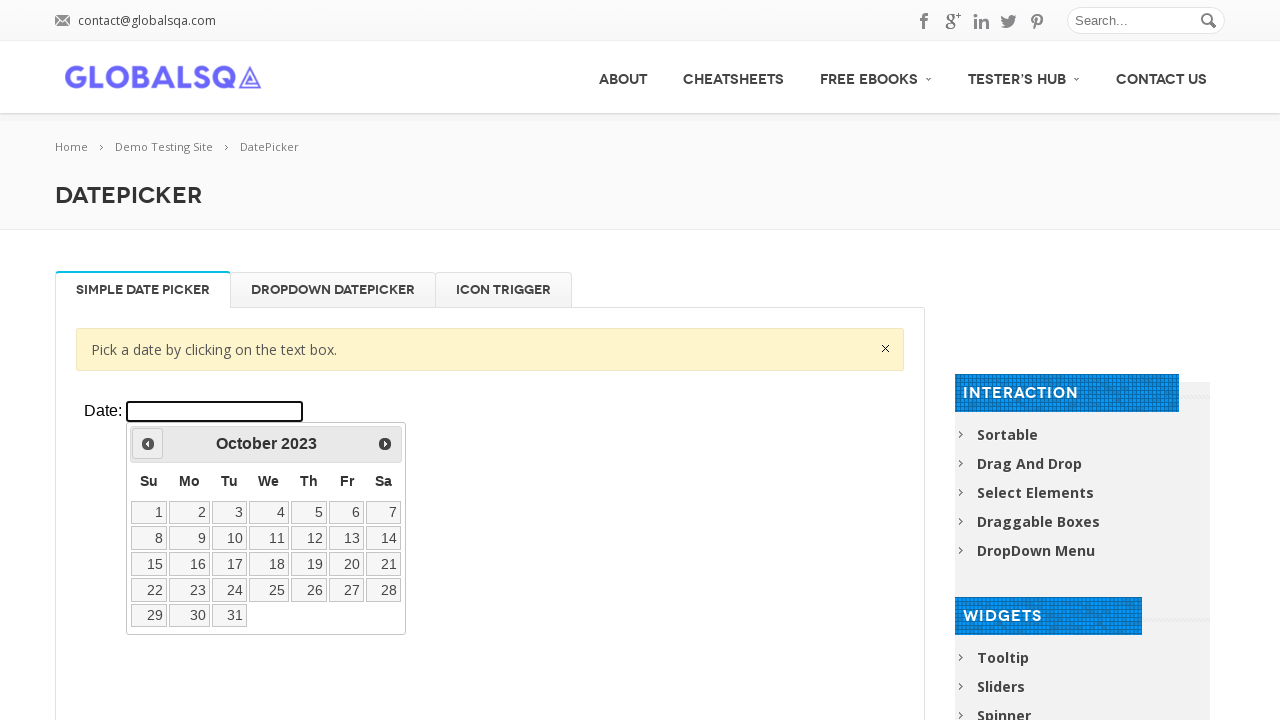

Waited for calendar to update (200ms)
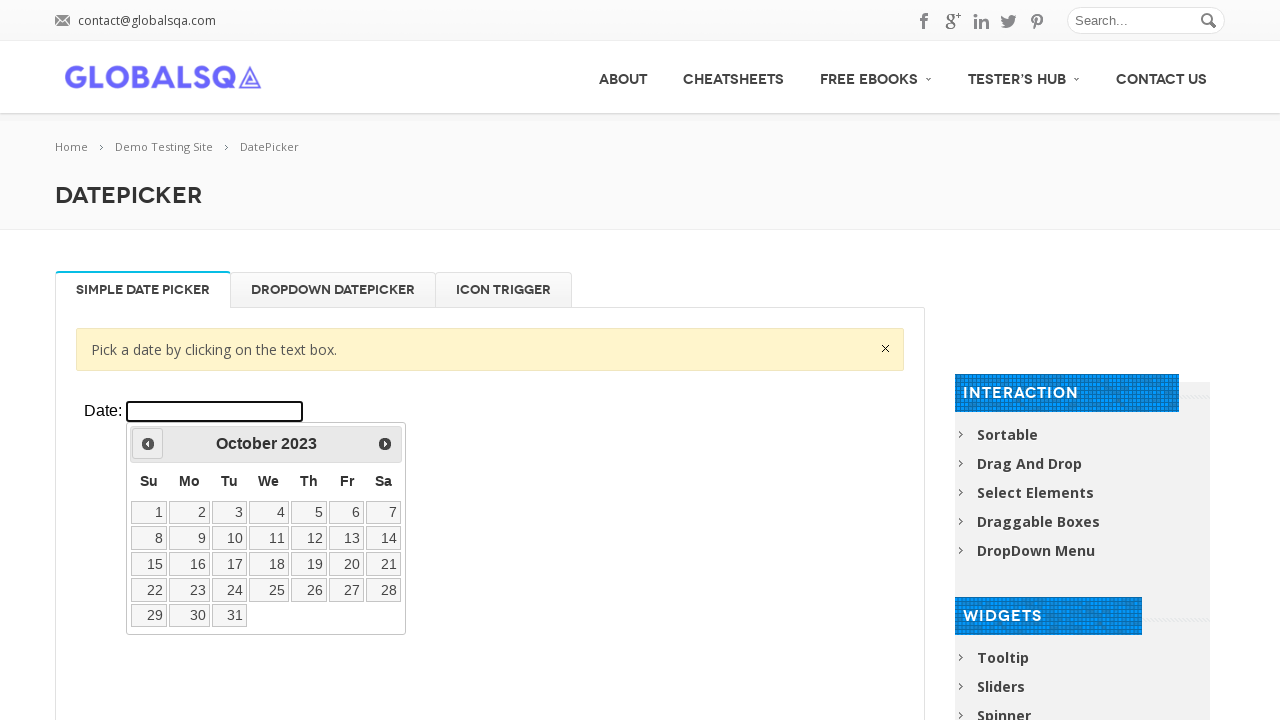

Retrieved displayed year: 2023
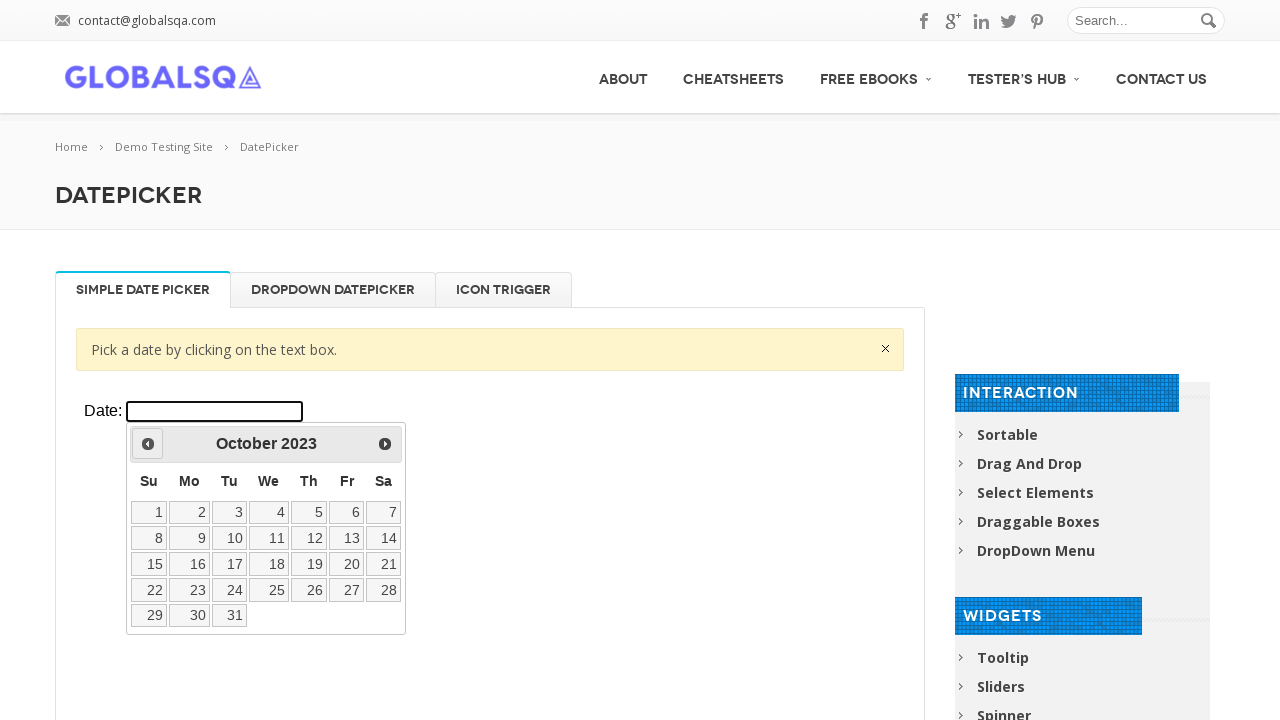

Retrieved displayed month: October
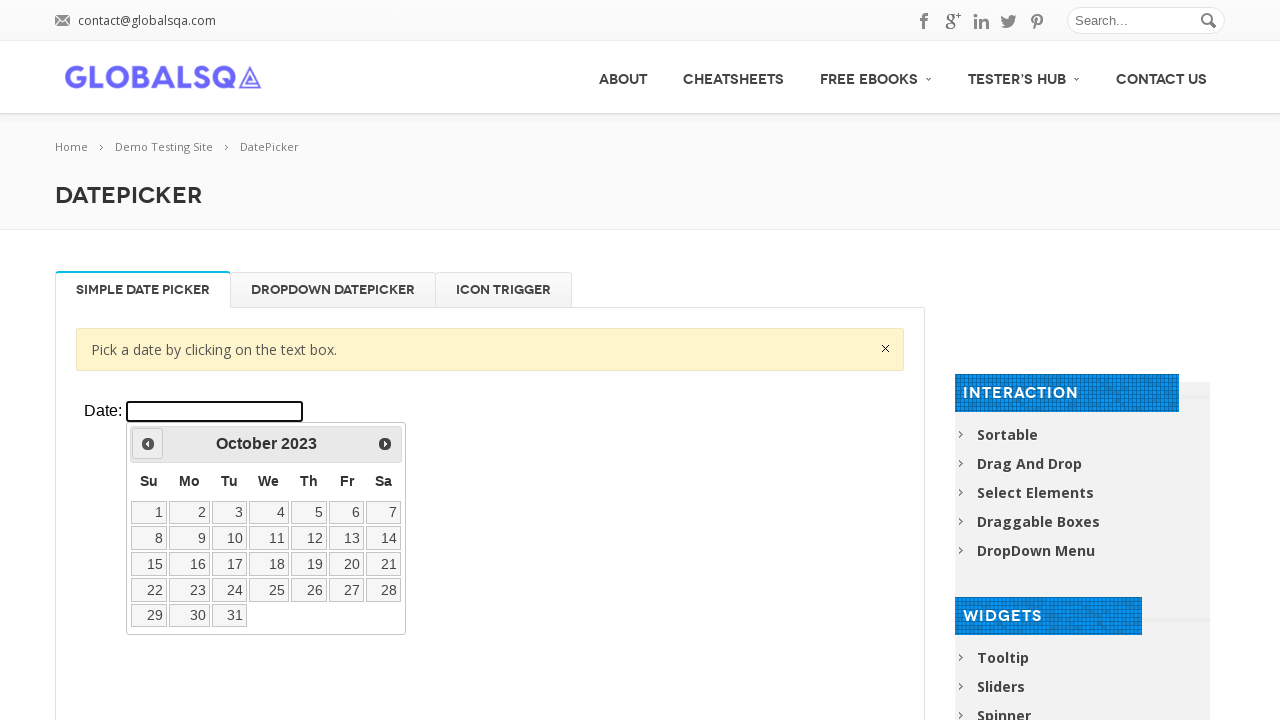

Clicked previous button to navigate to earlier month/year at (148, 444) on xpath=//div[@class='resp-tabs-container']/div[1]/p/iframe >> internal:control=en
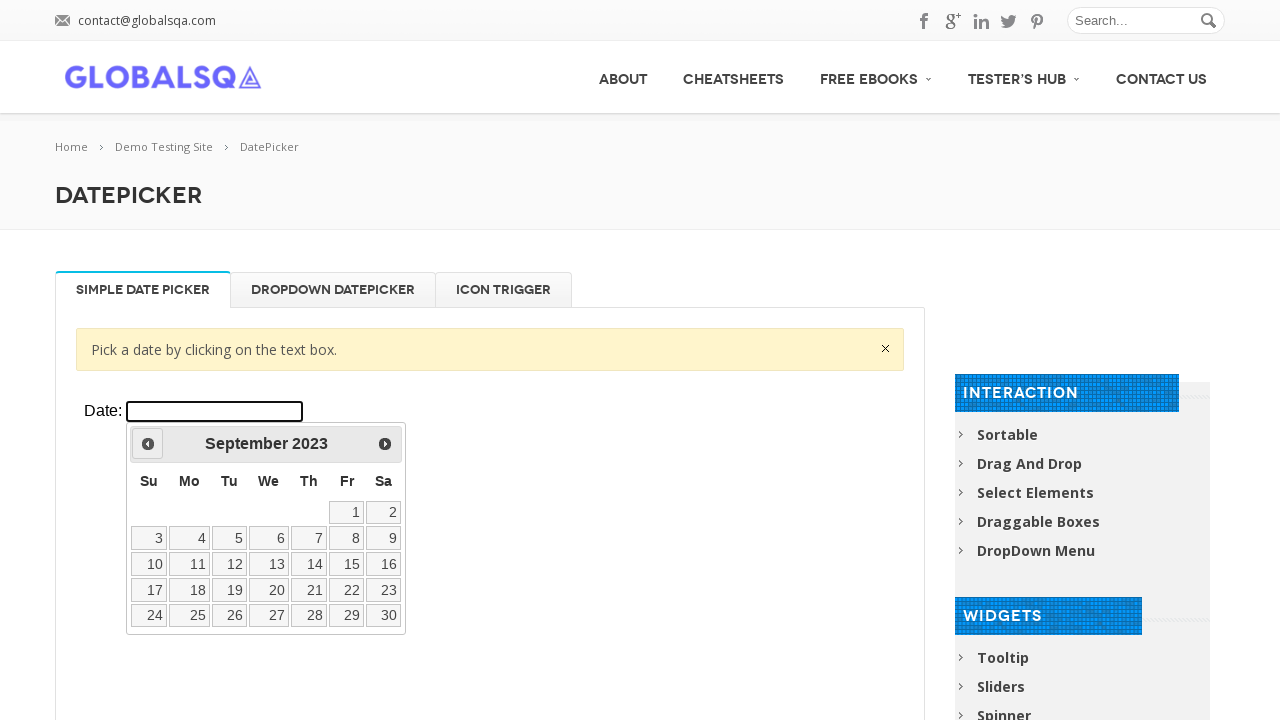

Waited for calendar to update (200ms)
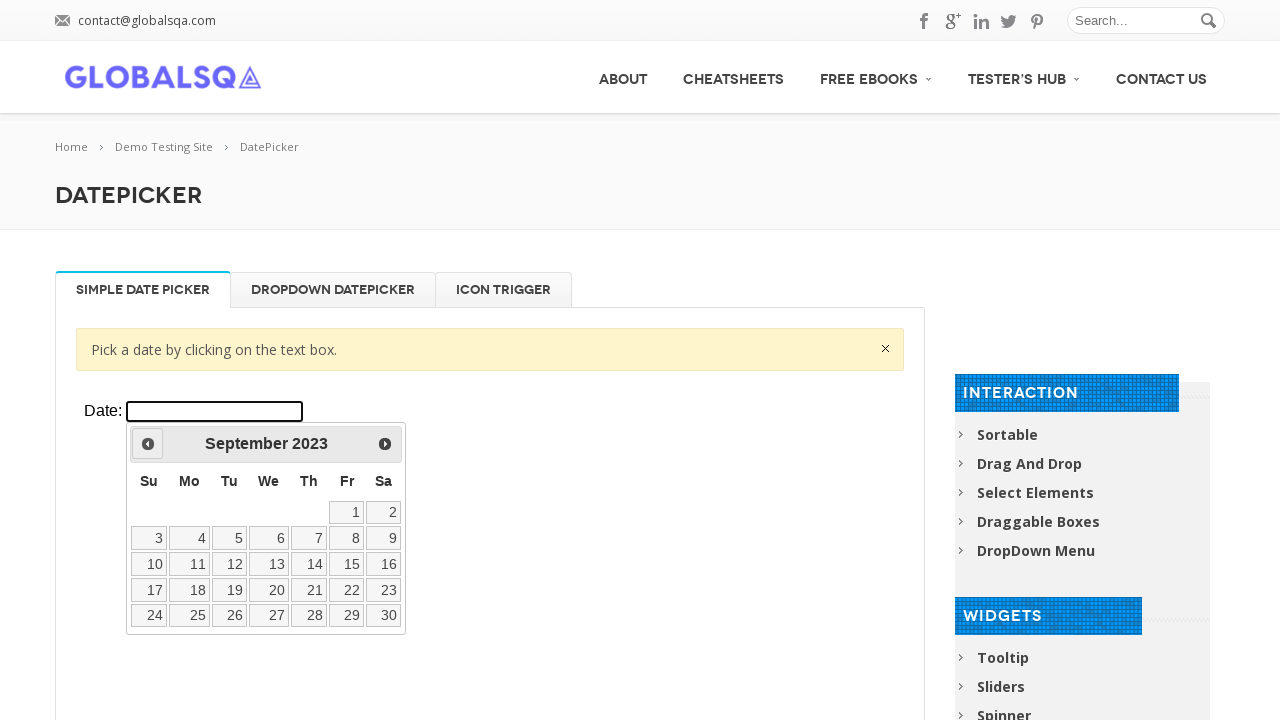

Retrieved displayed year: 2023
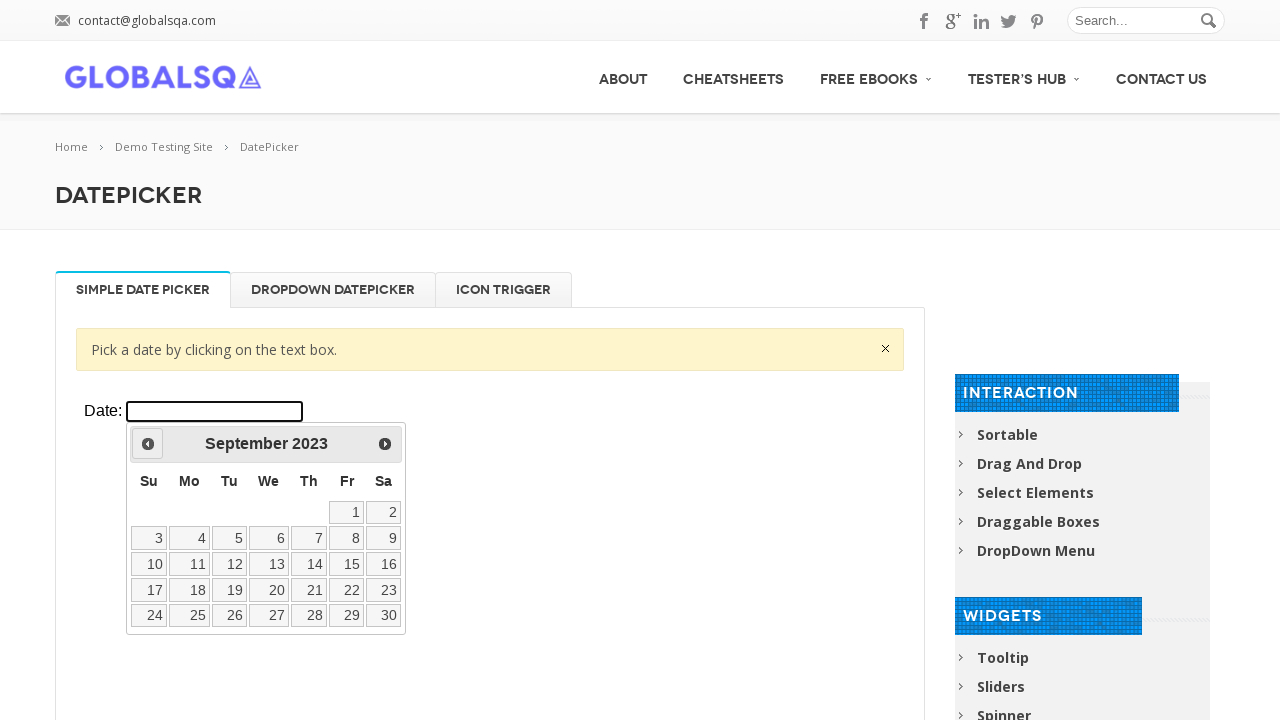

Retrieved displayed month: September
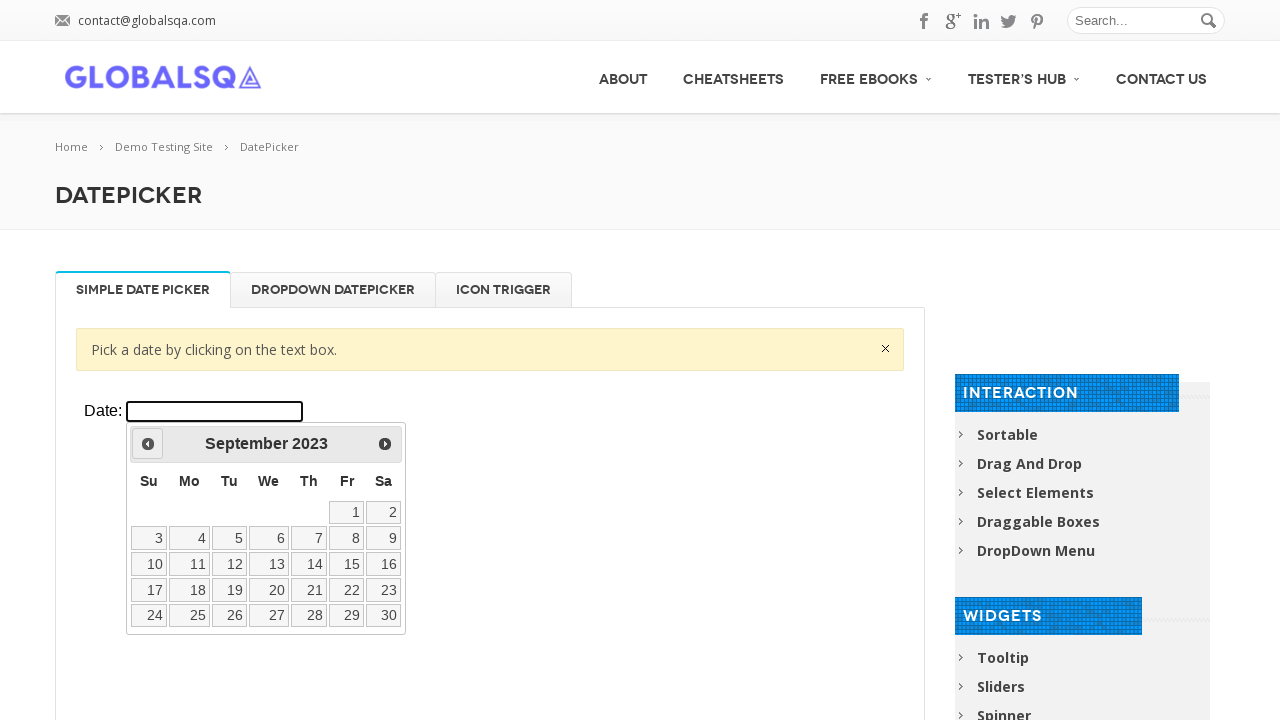

Clicked previous button to navigate to earlier month/year at (148, 444) on xpath=//div[@class='resp-tabs-container']/div[1]/p/iframe >> internal:control=en
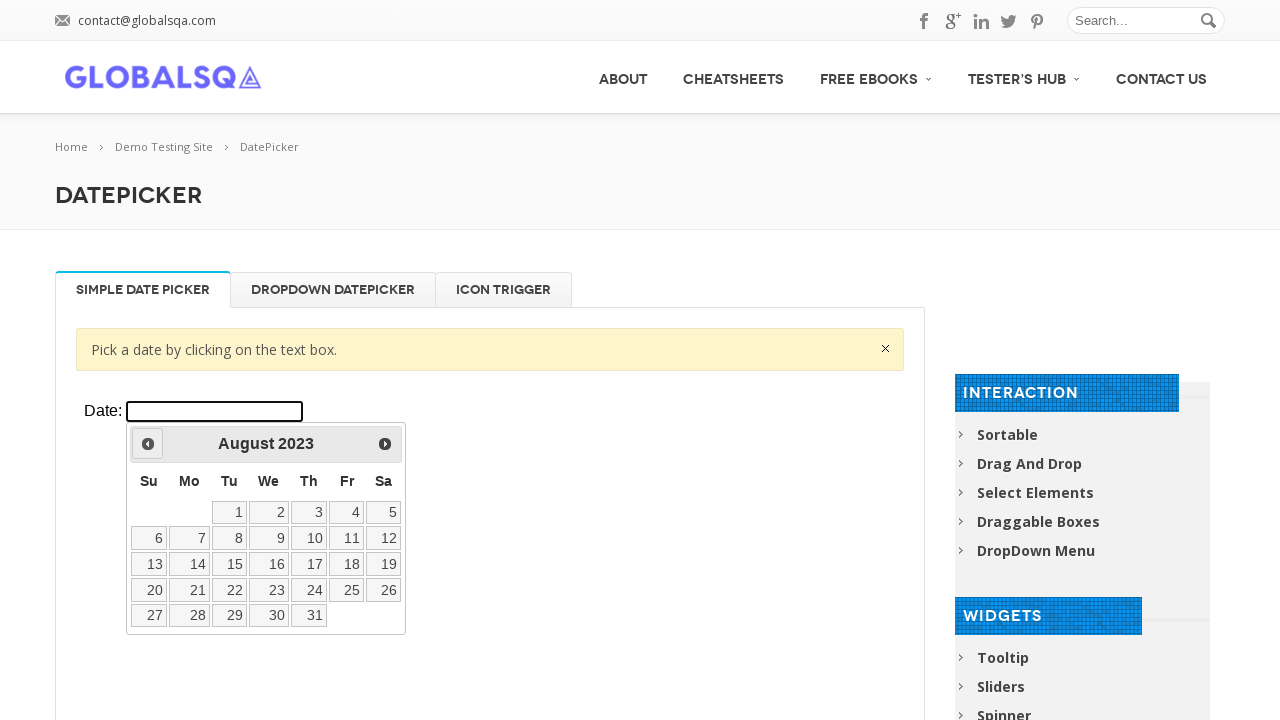

Waited for calendar to update (200ms)
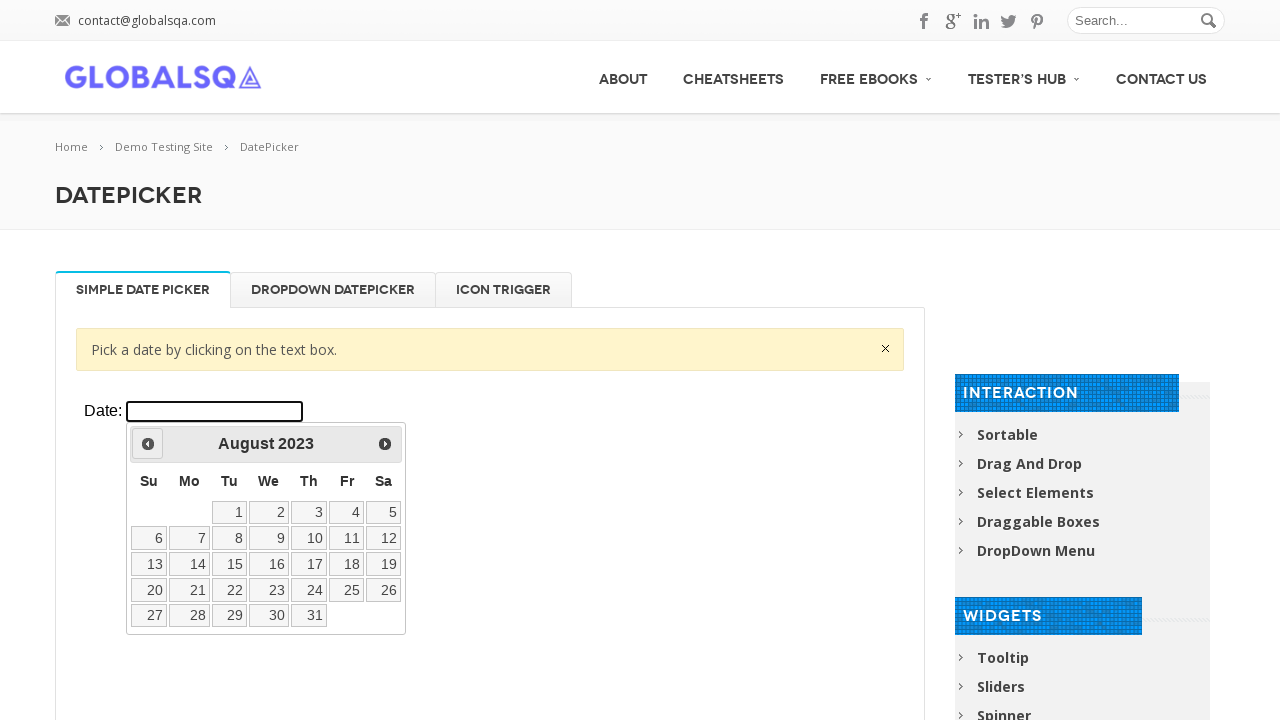

Retrieved displayed year: 2023
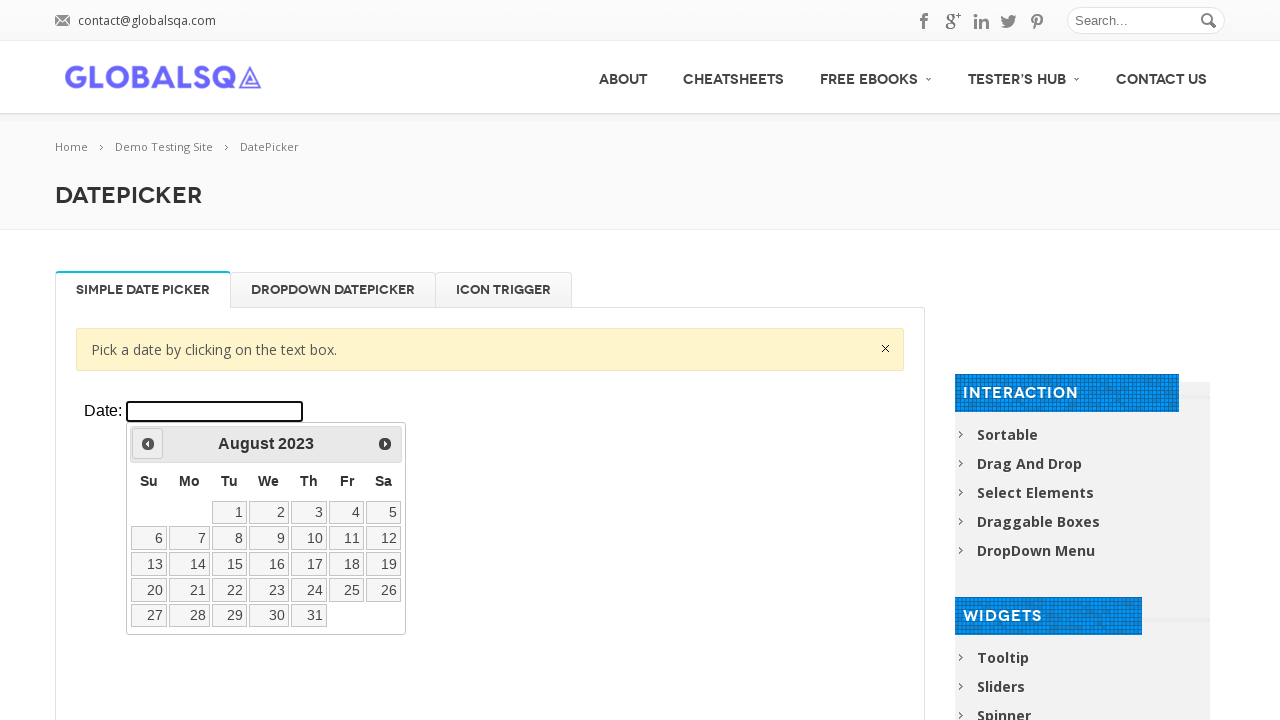

Retrieved displayed month: August
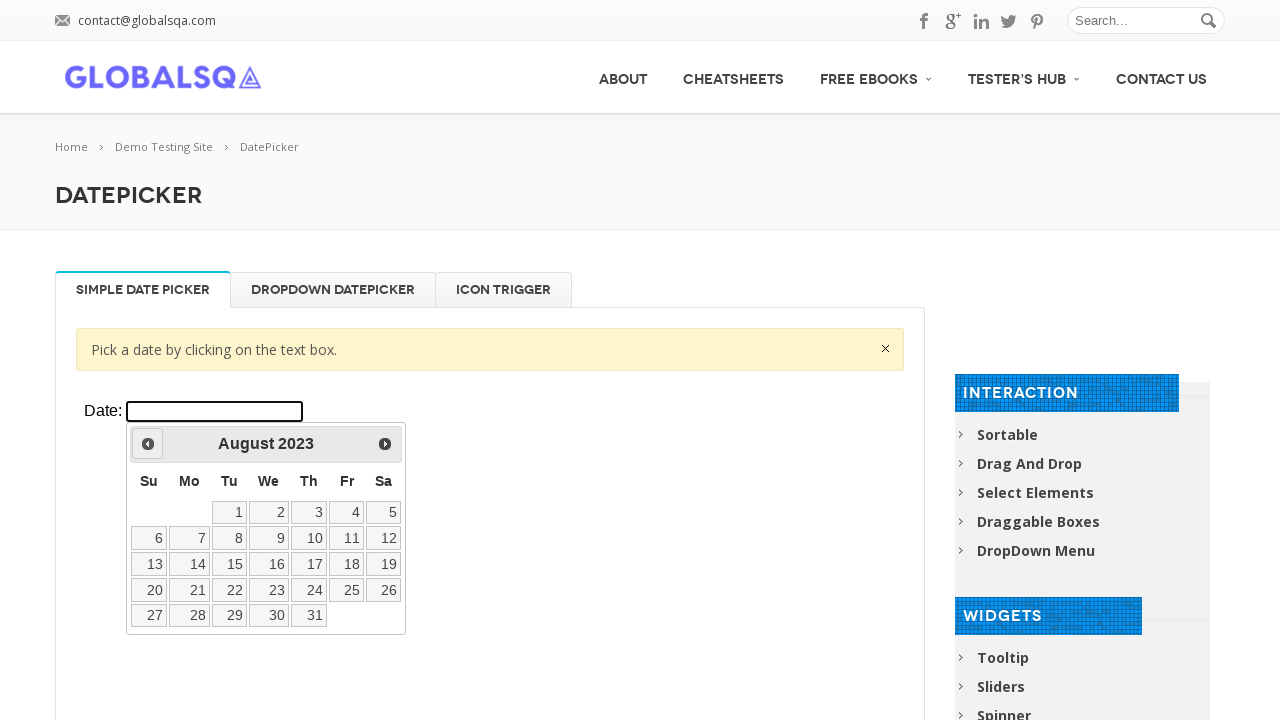

Clicked previous button to navigate to earlier month/year at (148, 444) on xpath=//div[@class='resp-tabs-container']/div[1]/p/iframe >> internal:control=en
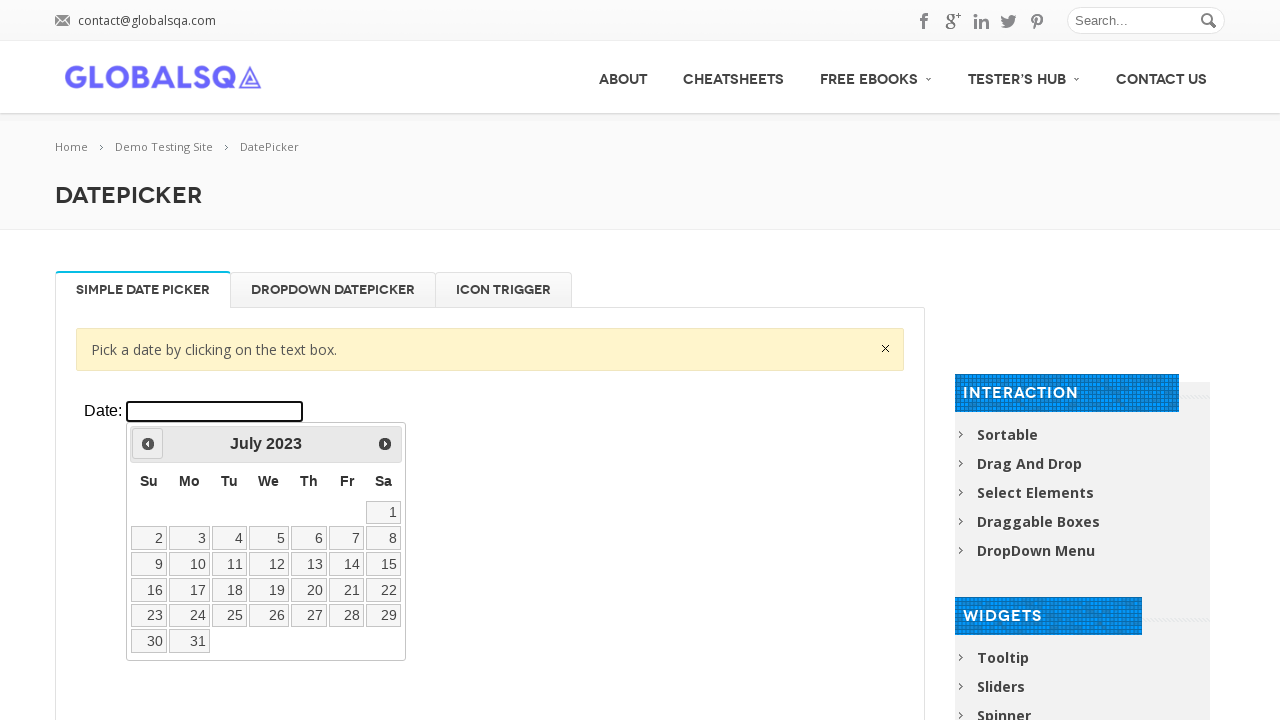

Waited for calendar to update (200ms)
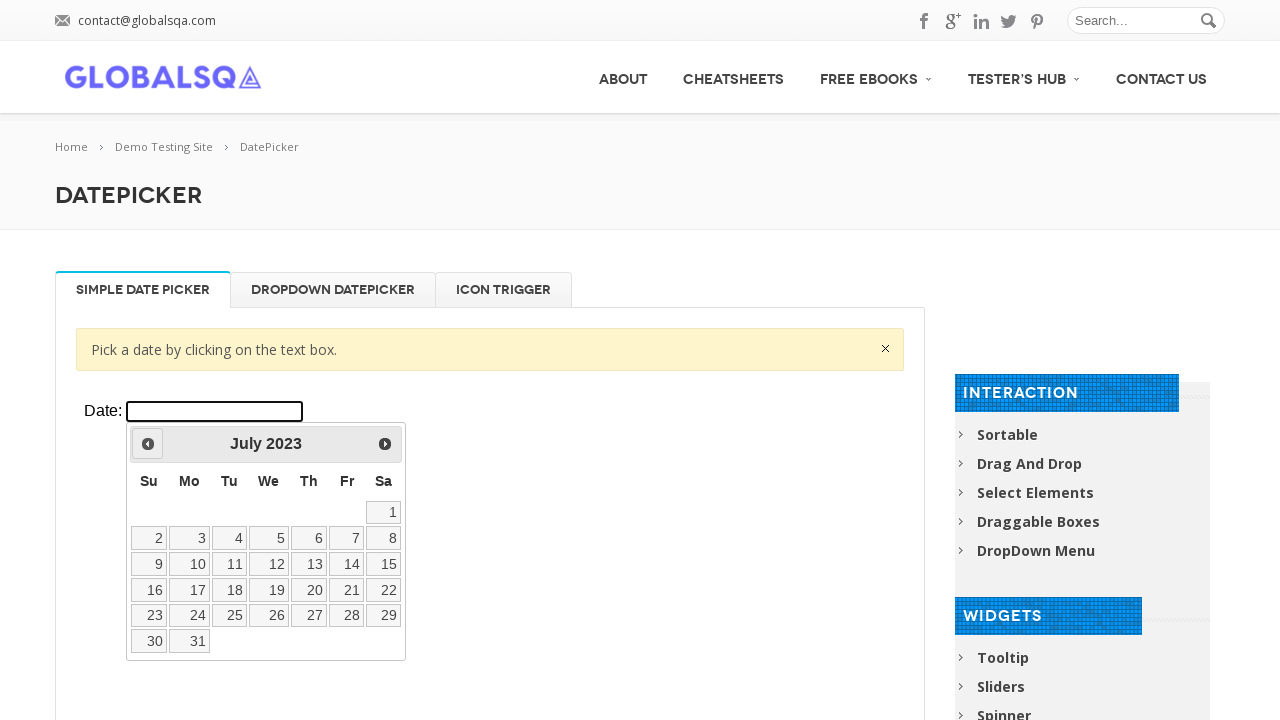

Retrieved displayed year: 2023
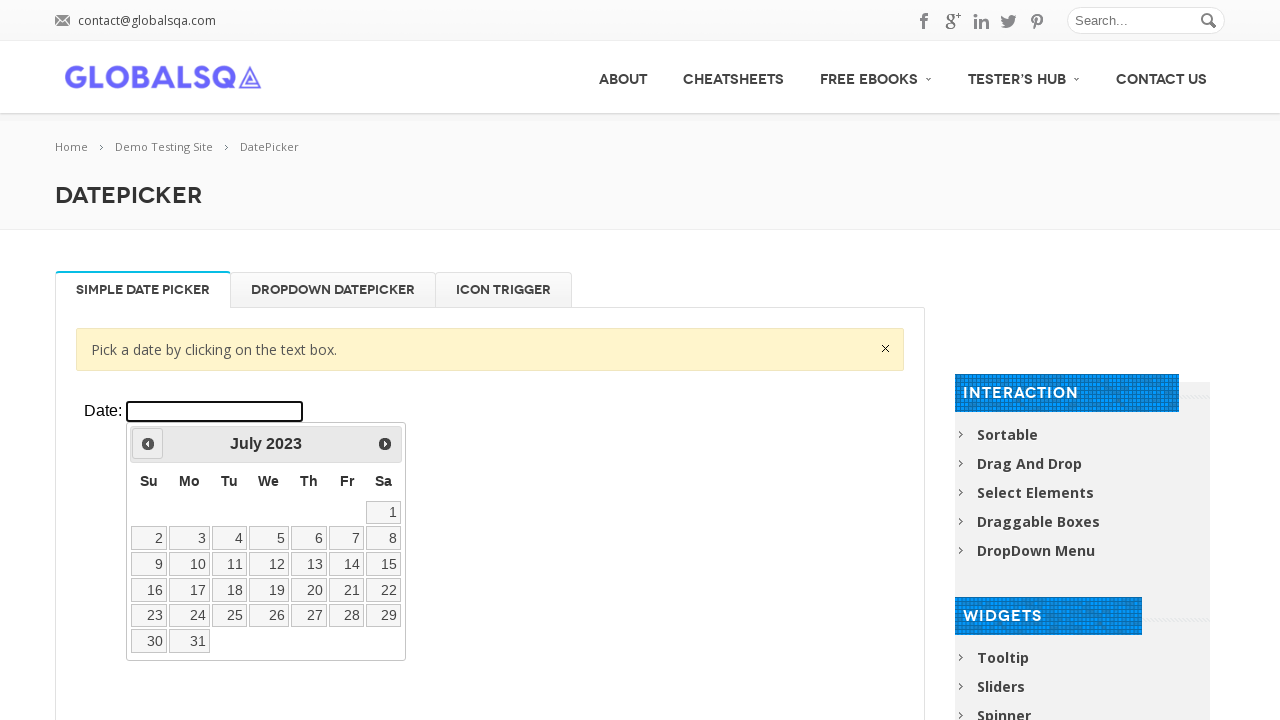

Retrieved displayed month: July
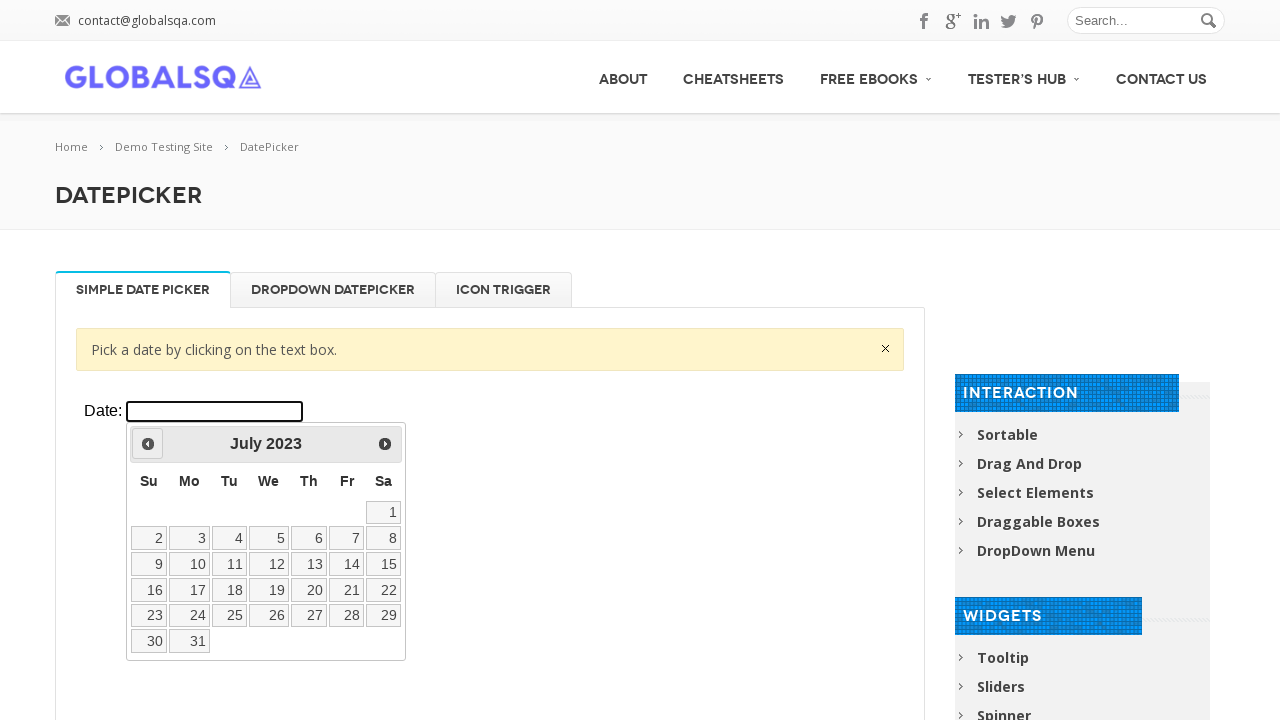

Clicked previous button to navigate to earlier month/year at (148, 444) on xpath=//div[@class='resp-tabs-container']/div[1]/p/iframe >> internal:control=en
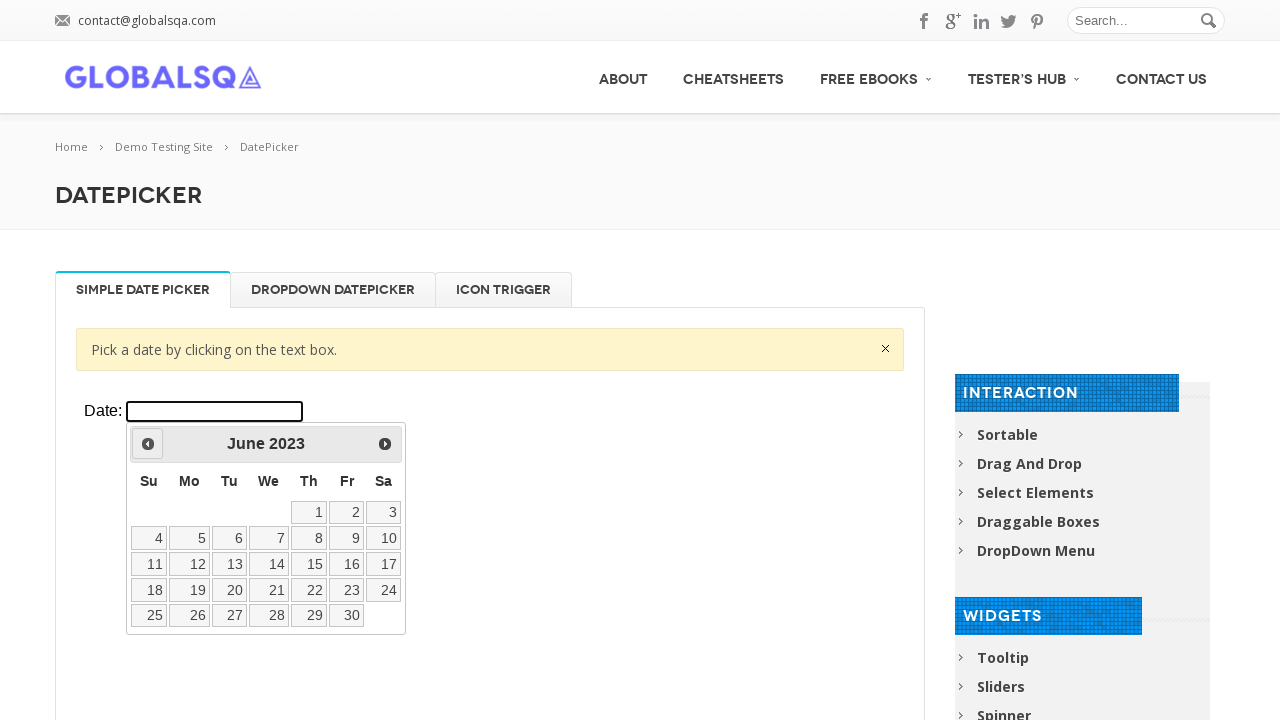

Waited for calendar to update (200ms)
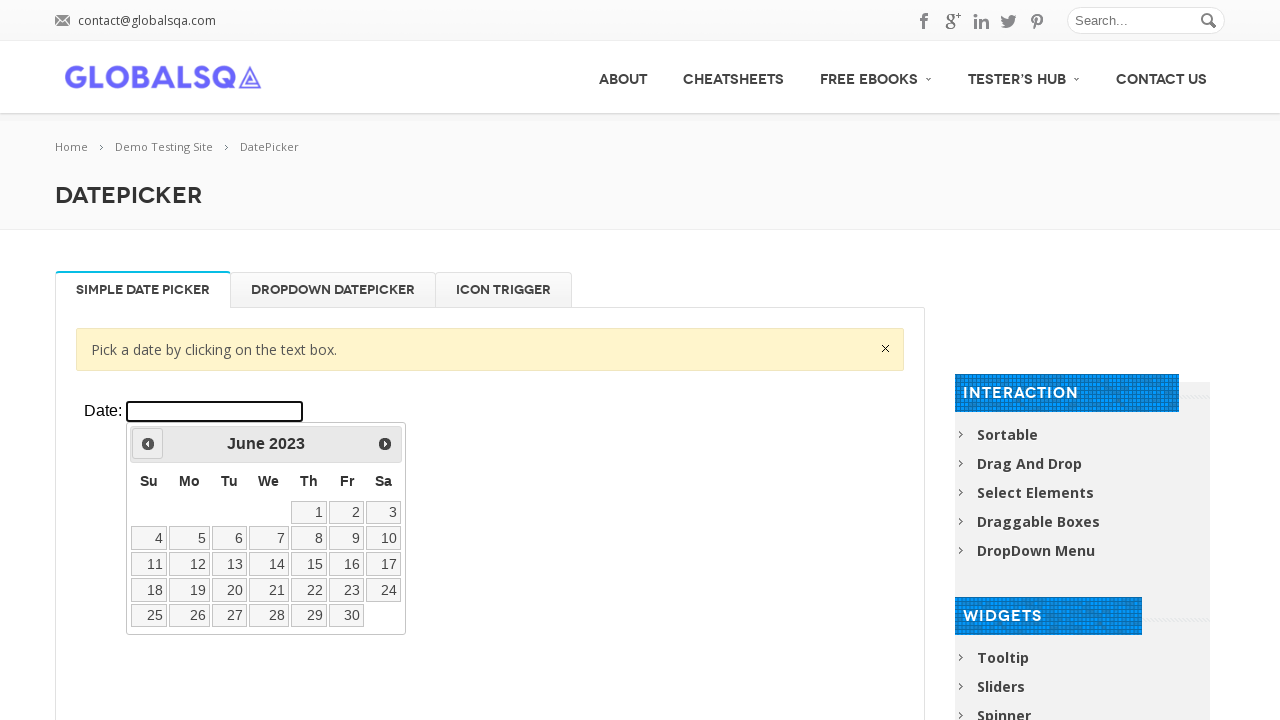

Retrieved displayed year: 2023
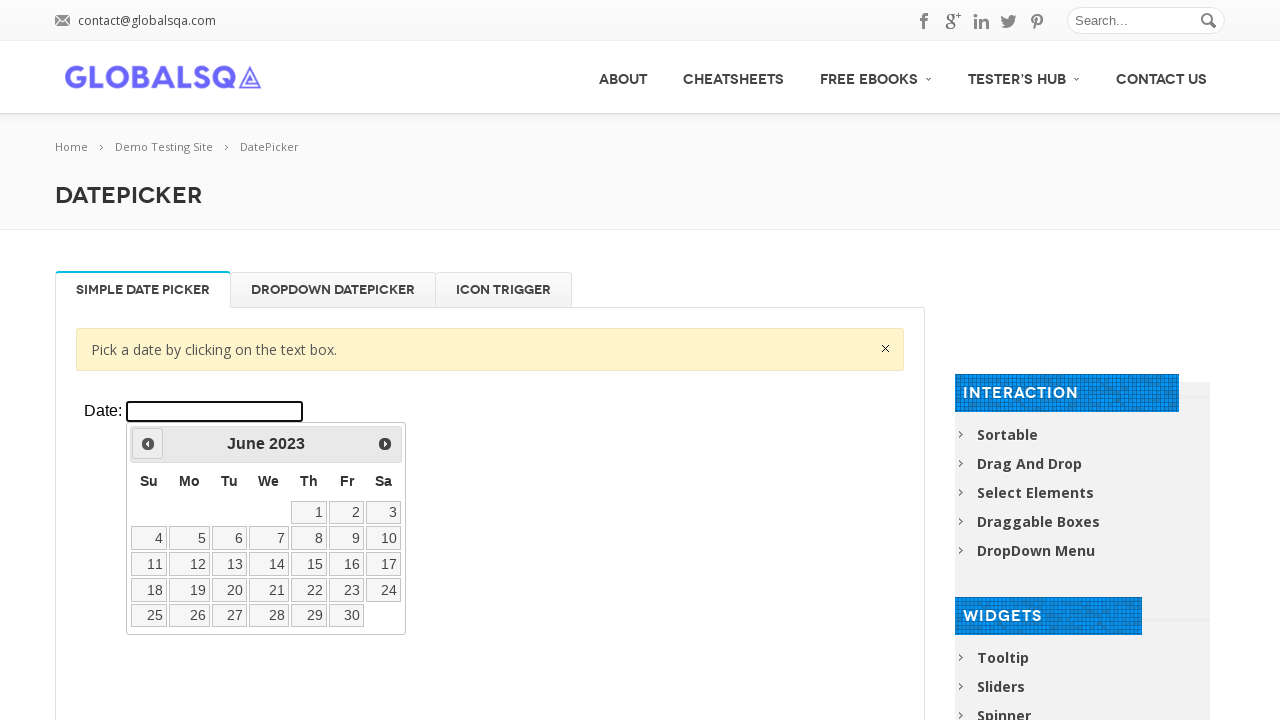

Retrieved displayed month: June
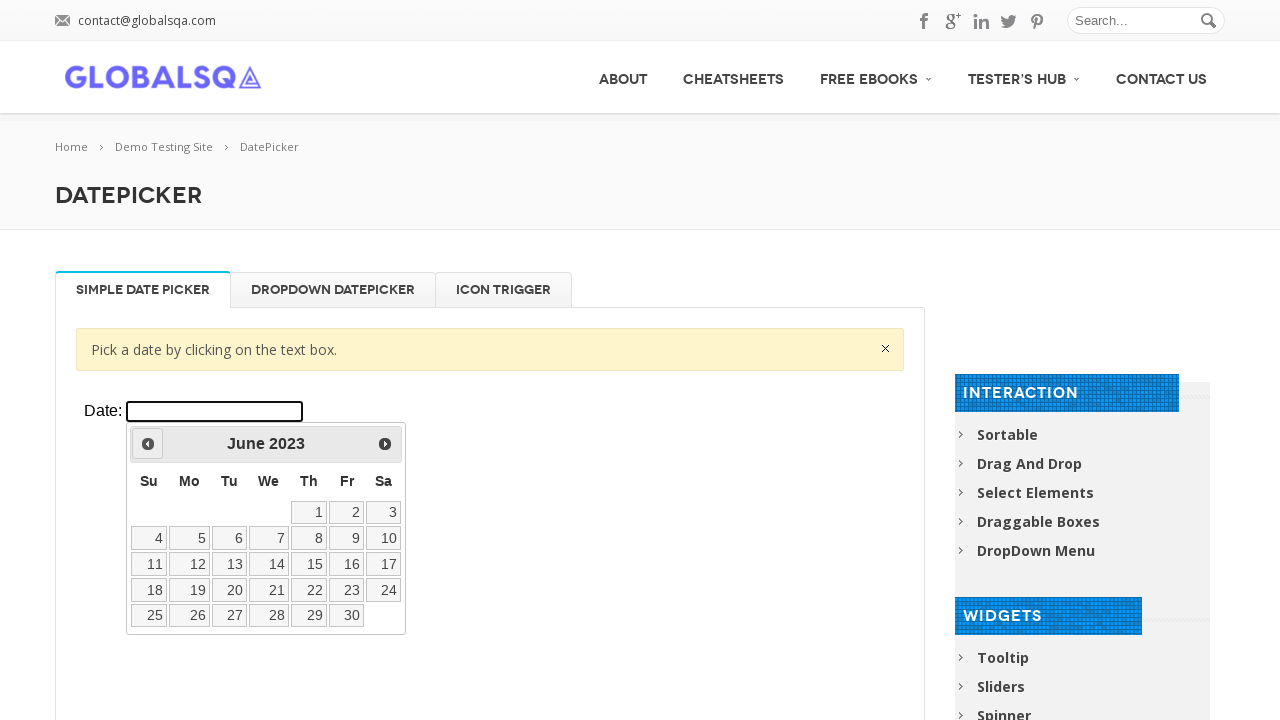

Clicked previous button to navigate to earlier month/year at (148, 444) on xpath=//div[@class='resp-tabs-container']/div[1]/p/iframe >> internal:control=en
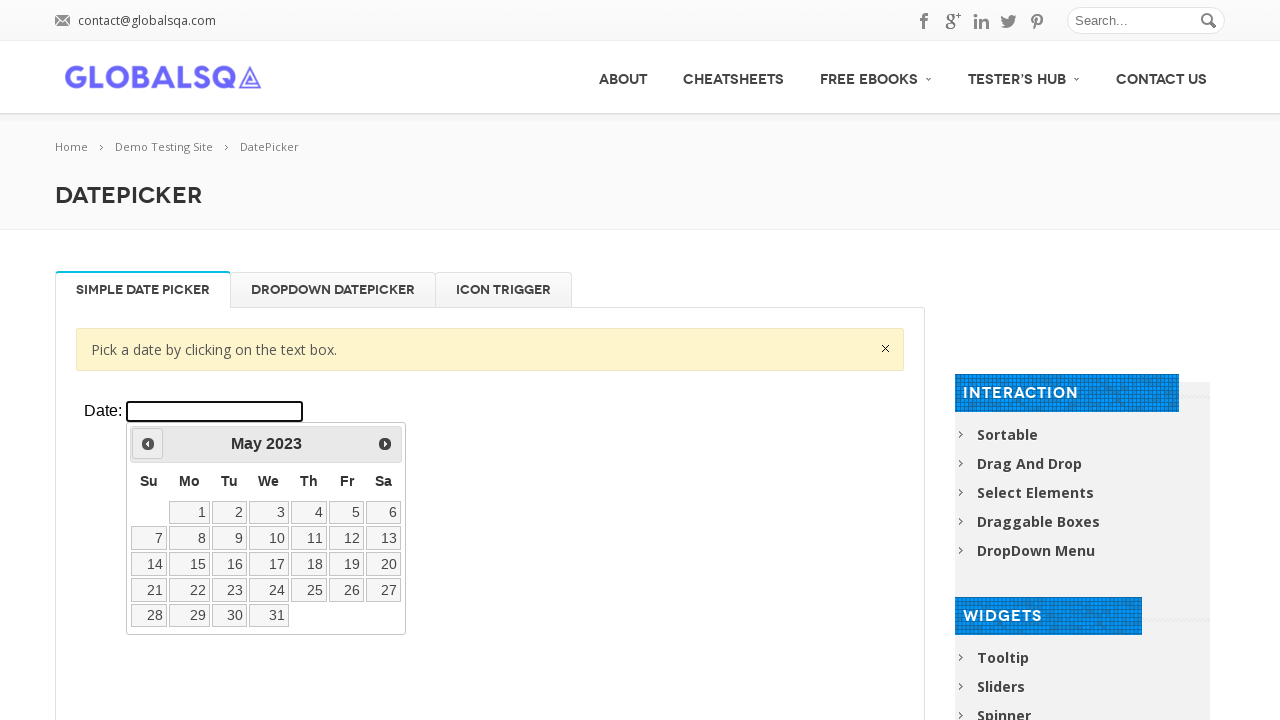

Waited for calendar to update (200ms)
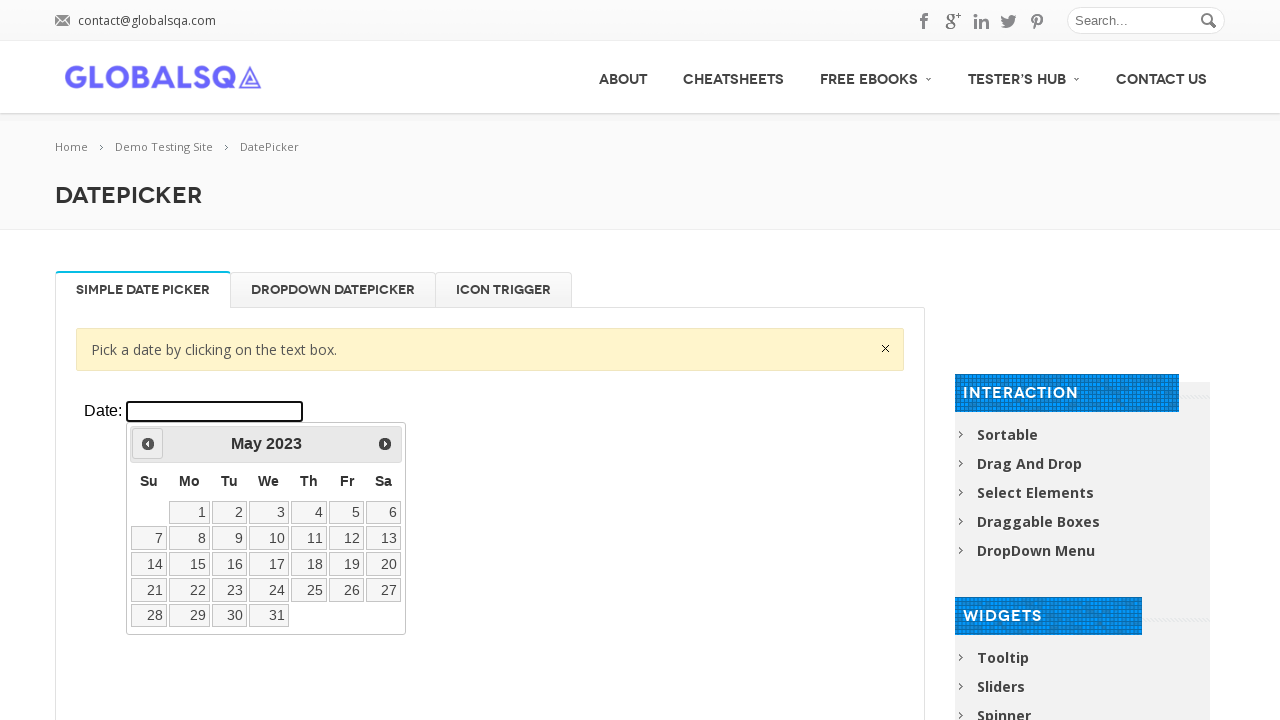

Retrieved displayed year: 2023
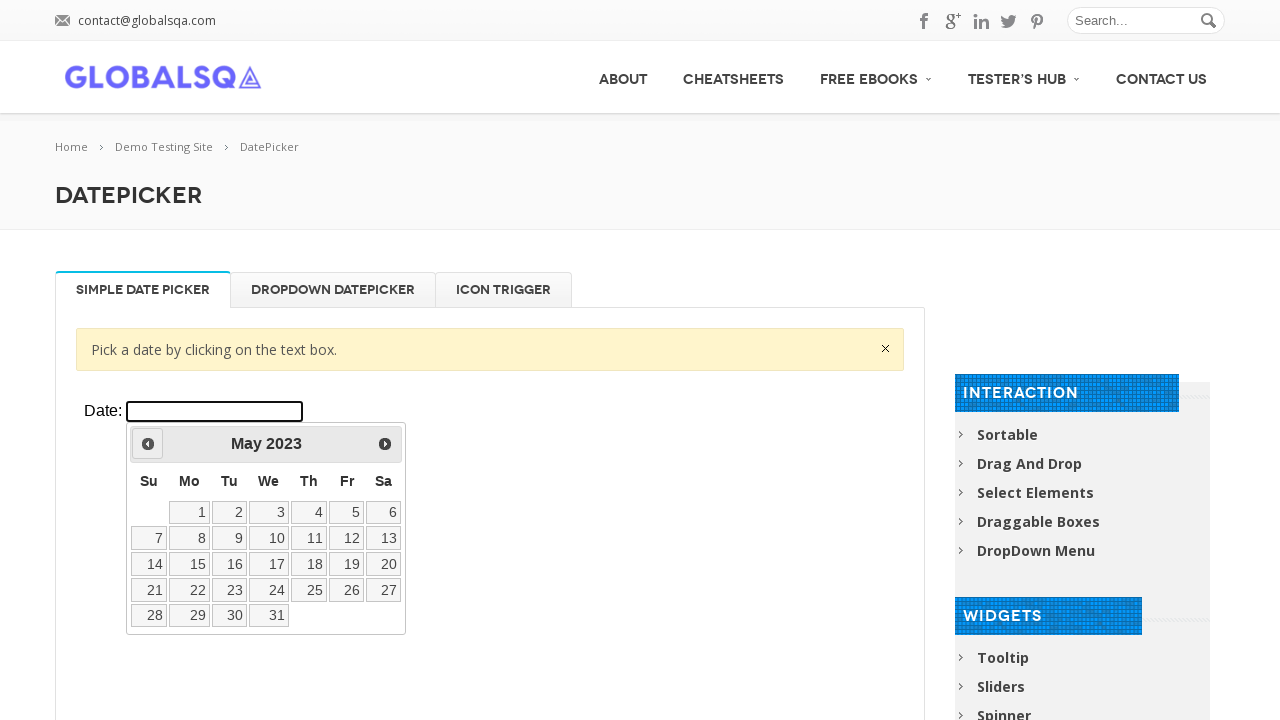

Retrieved displayed month: May
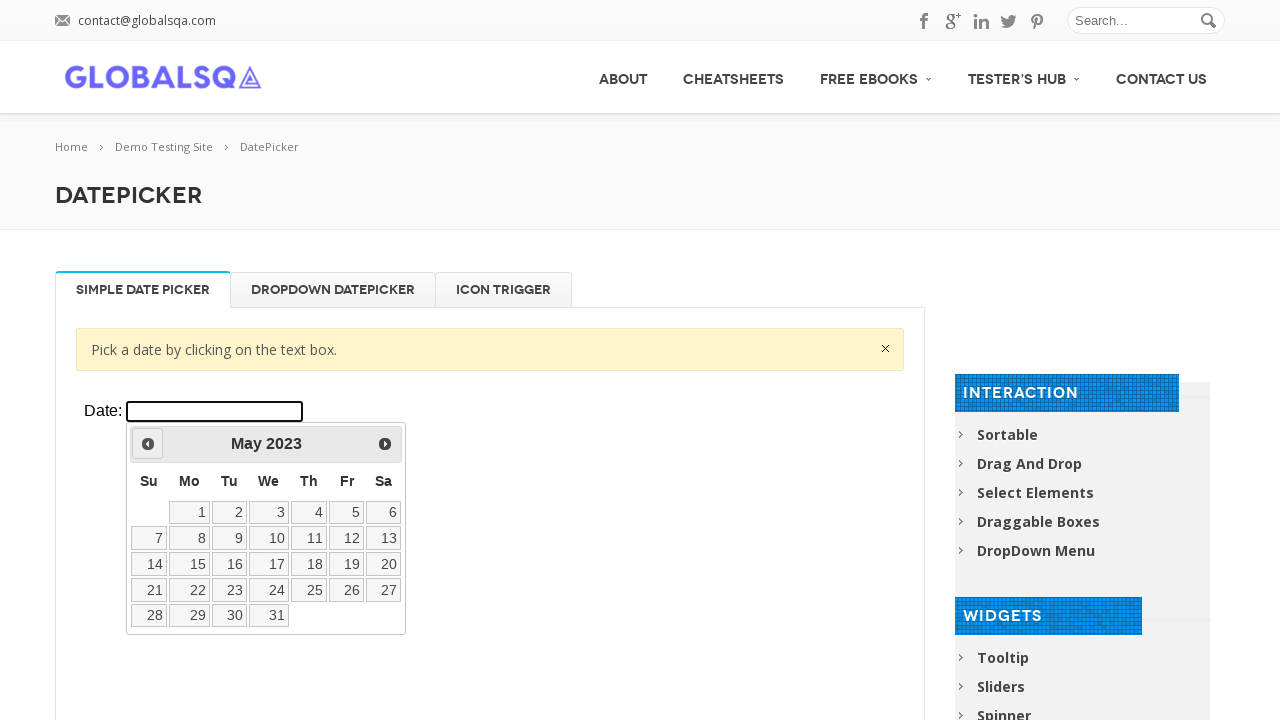

Clicked previous button to navigate to earlier month/year at (148, 444) on xpath=//div[@class='resp-tabs-container']/div[1]/p/iframe >> internal:control=en
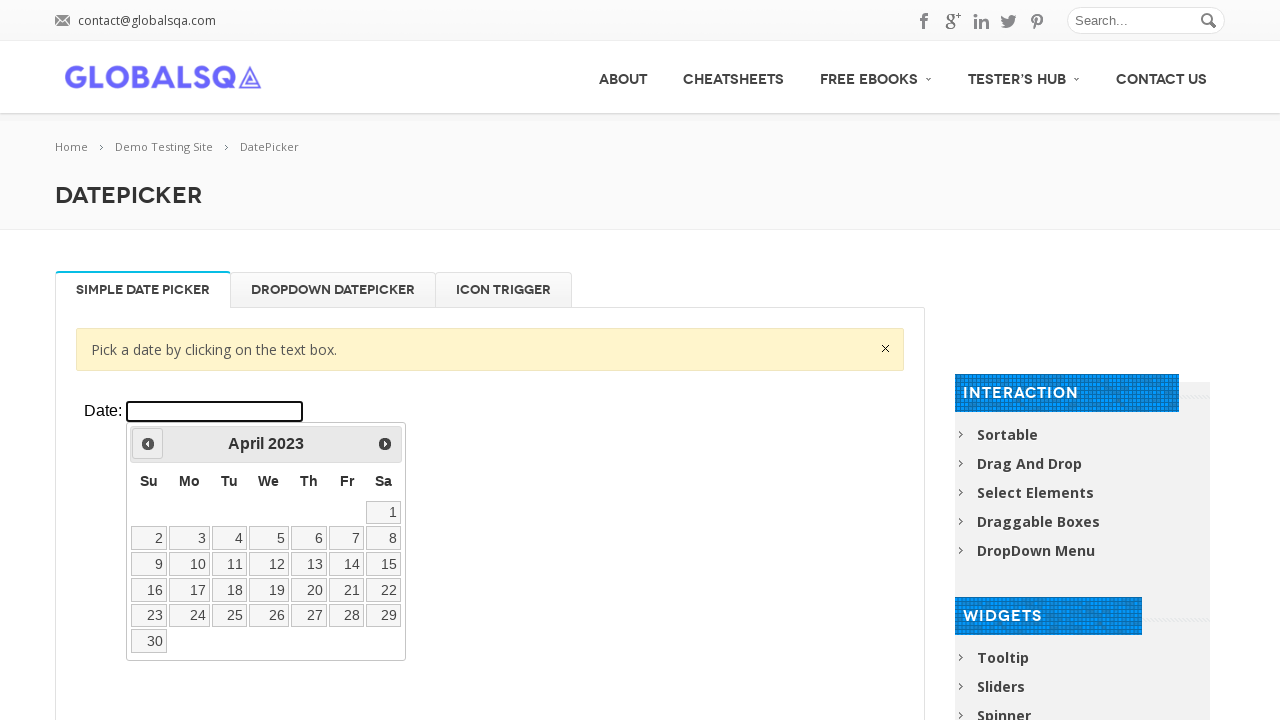

Waited for calendar to update (200ms)
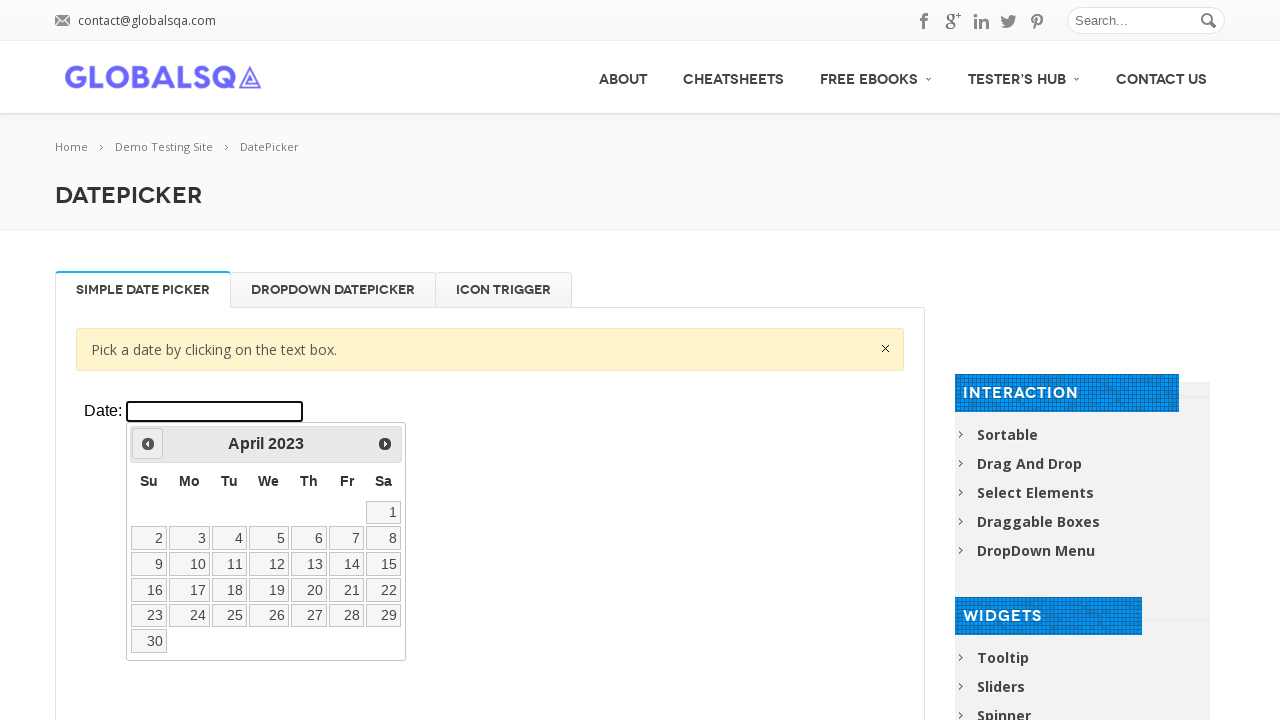

Retrieved displayed year: 2023
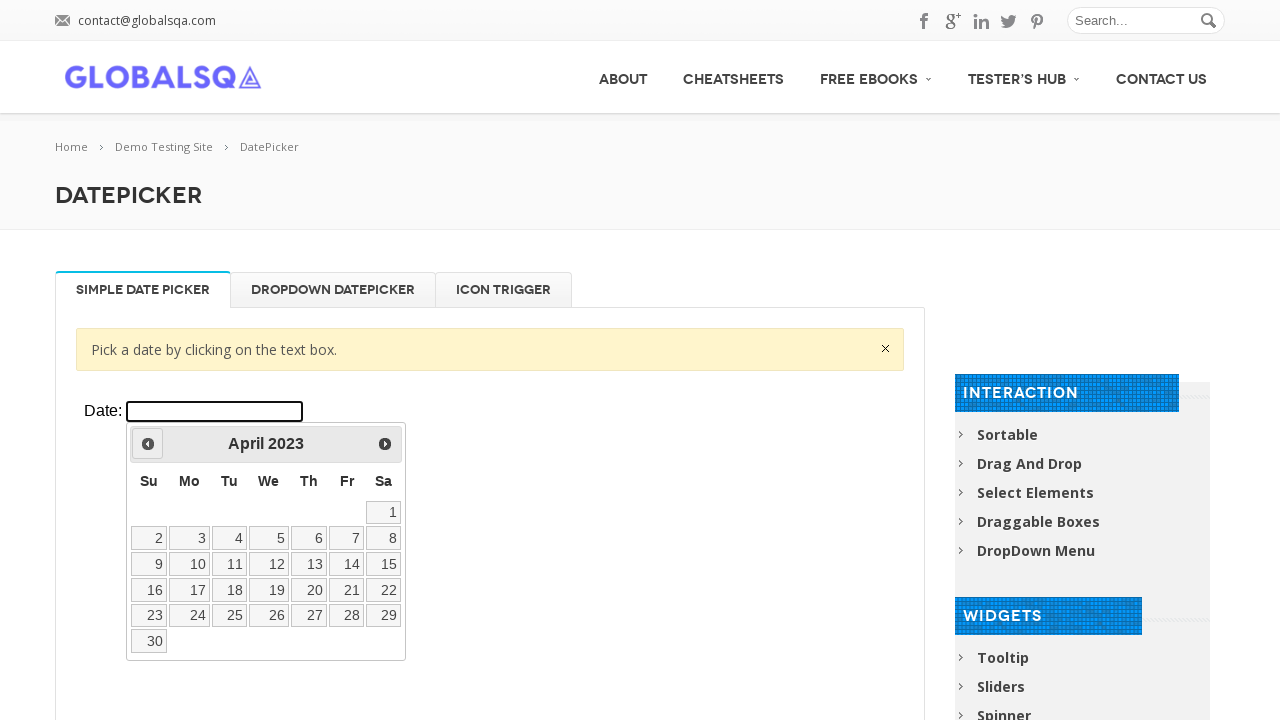

Retrieved displayed month: April
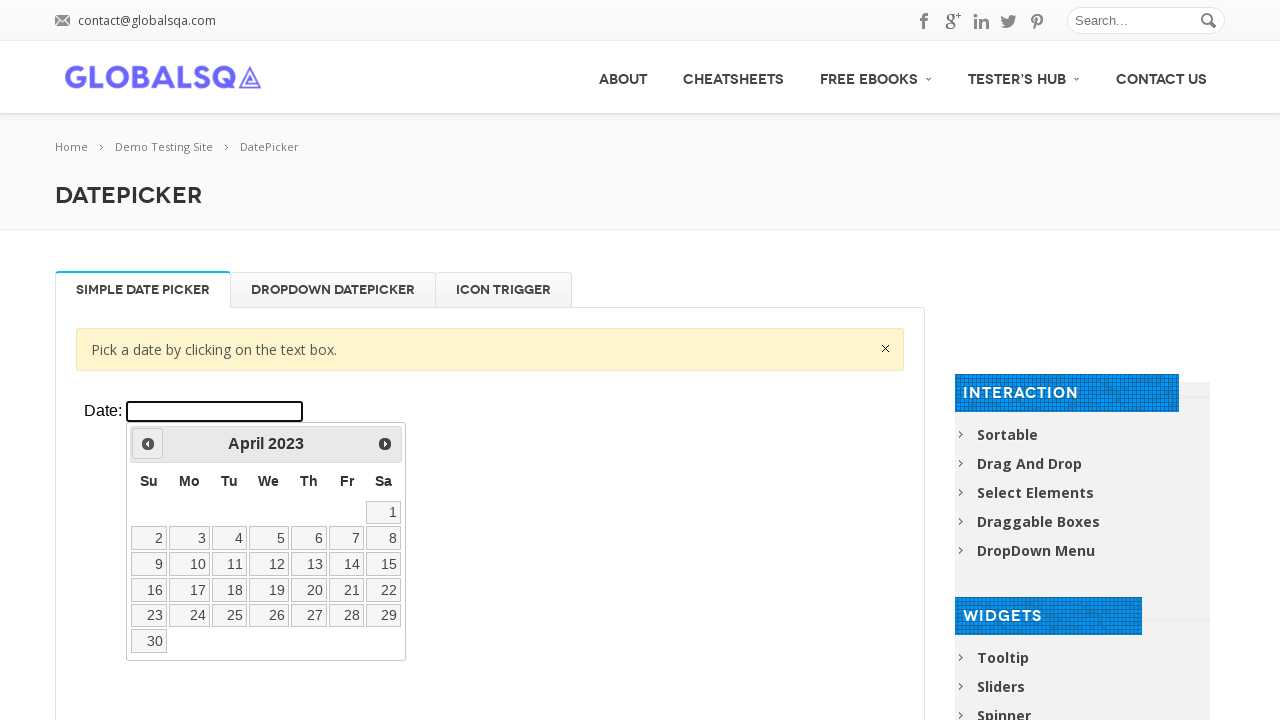

Clicked previous button to navigate to earlier month/year at (148, 444) on xpath=//div[@class='resp-tabs-container']/div[1]/p/iframe >> internal:control=en
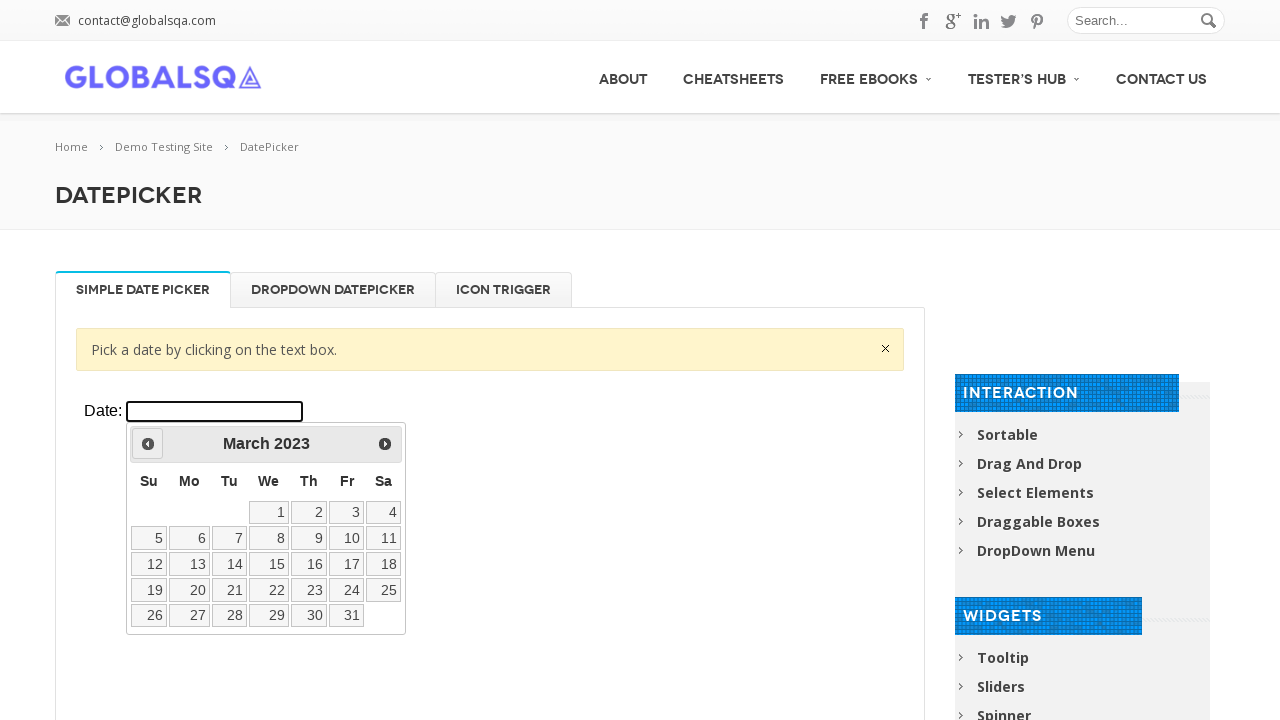

Waited for calendar to update (200ms)
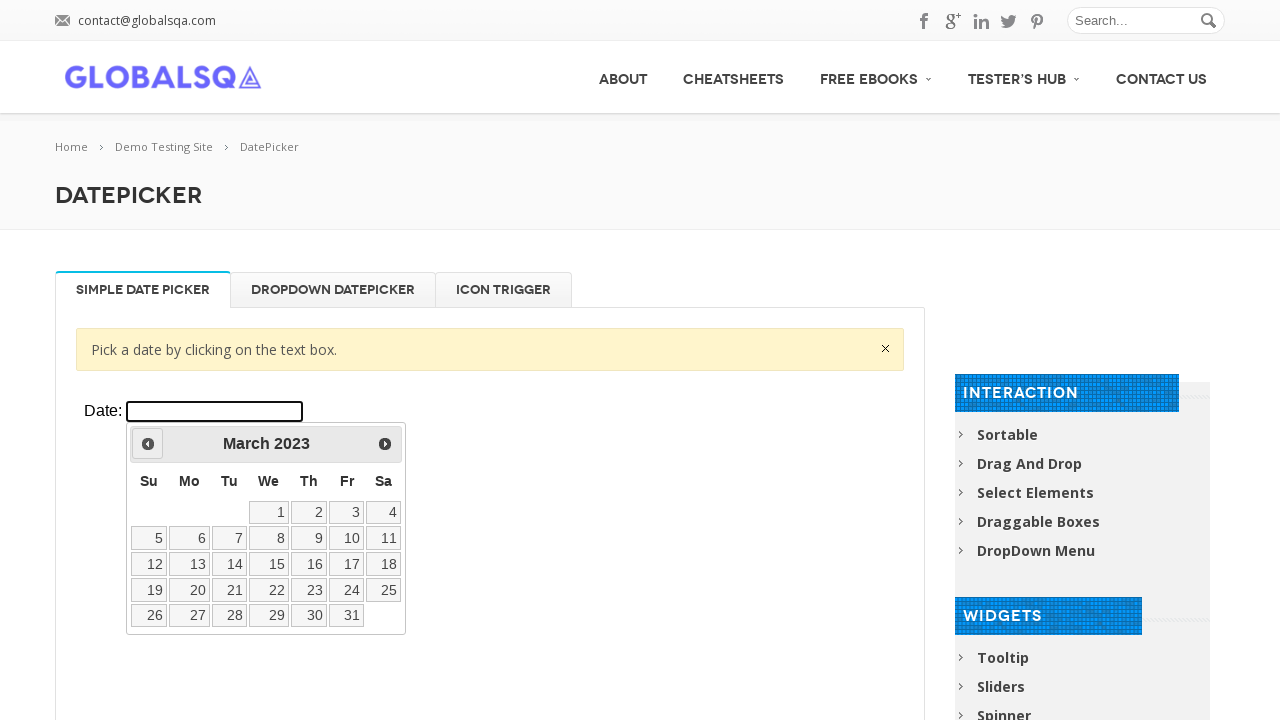

Retrieved displayed year: 2023
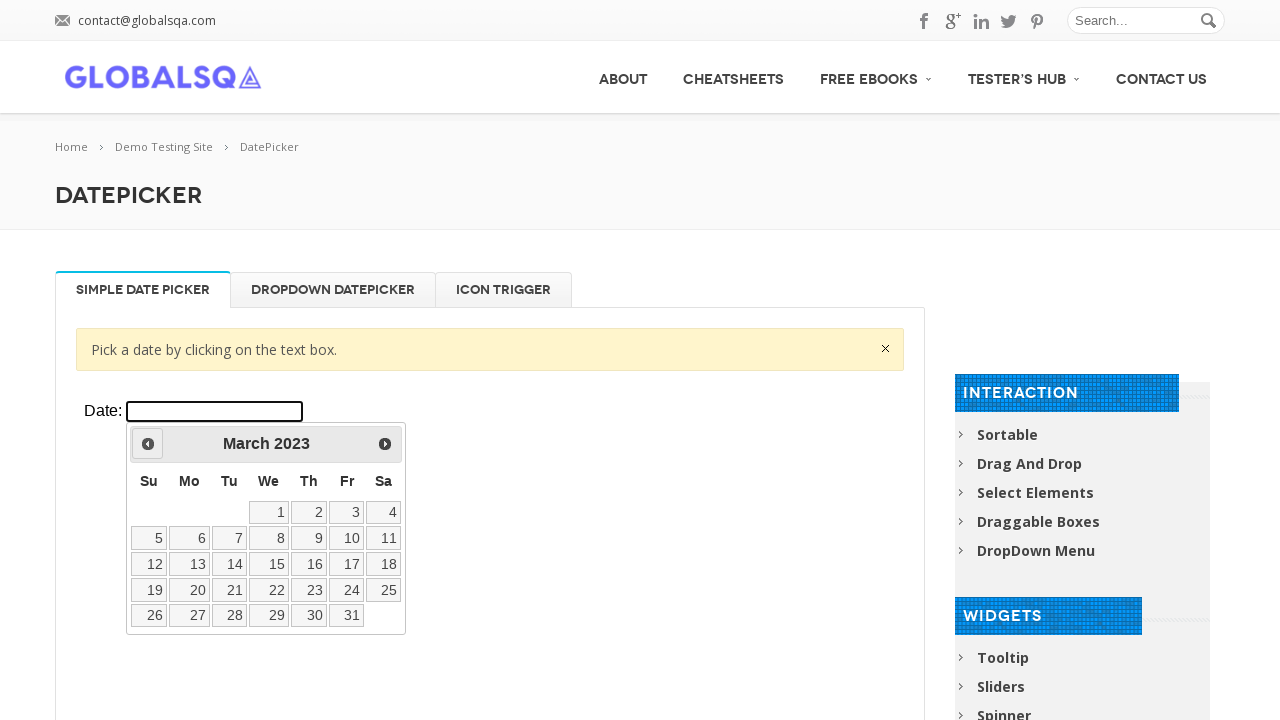

Retrieved displayed month: March
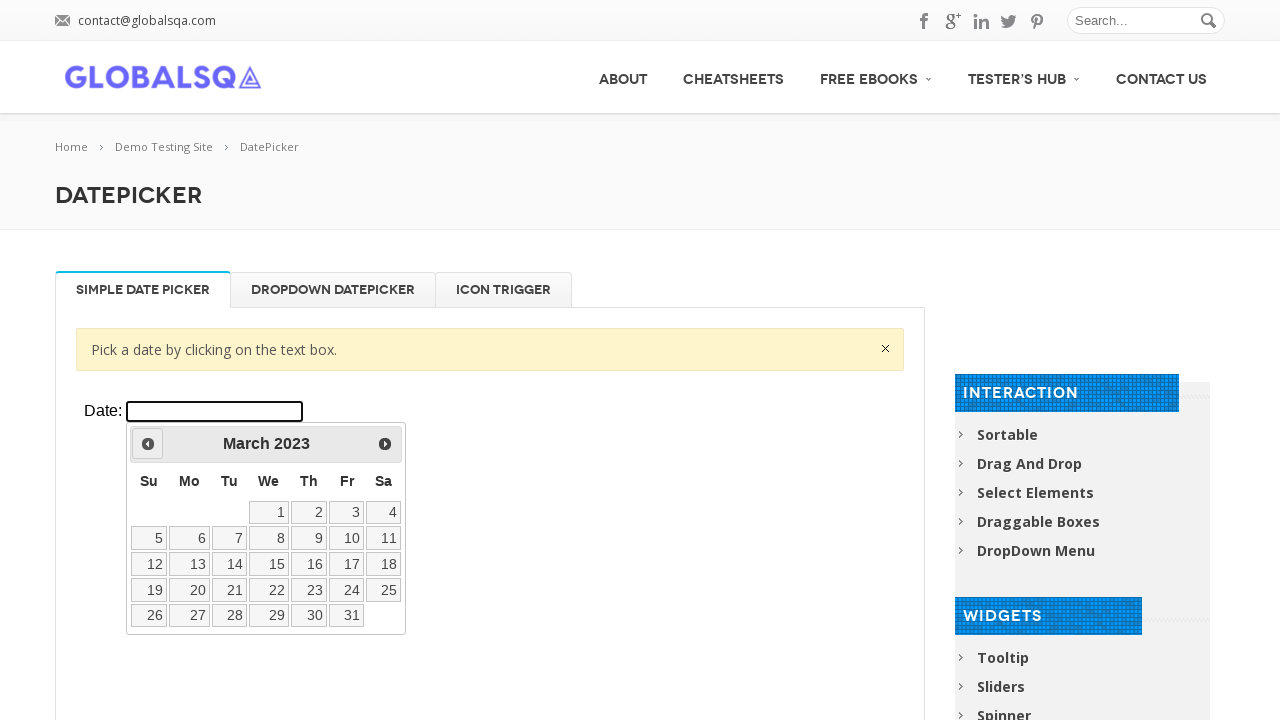

Clicked previous button to navigate to earlier month/year at (148, 444) on xpath=//div[@class='resp-tabs-container']/div[1]/p/iframe >> internal:control=en
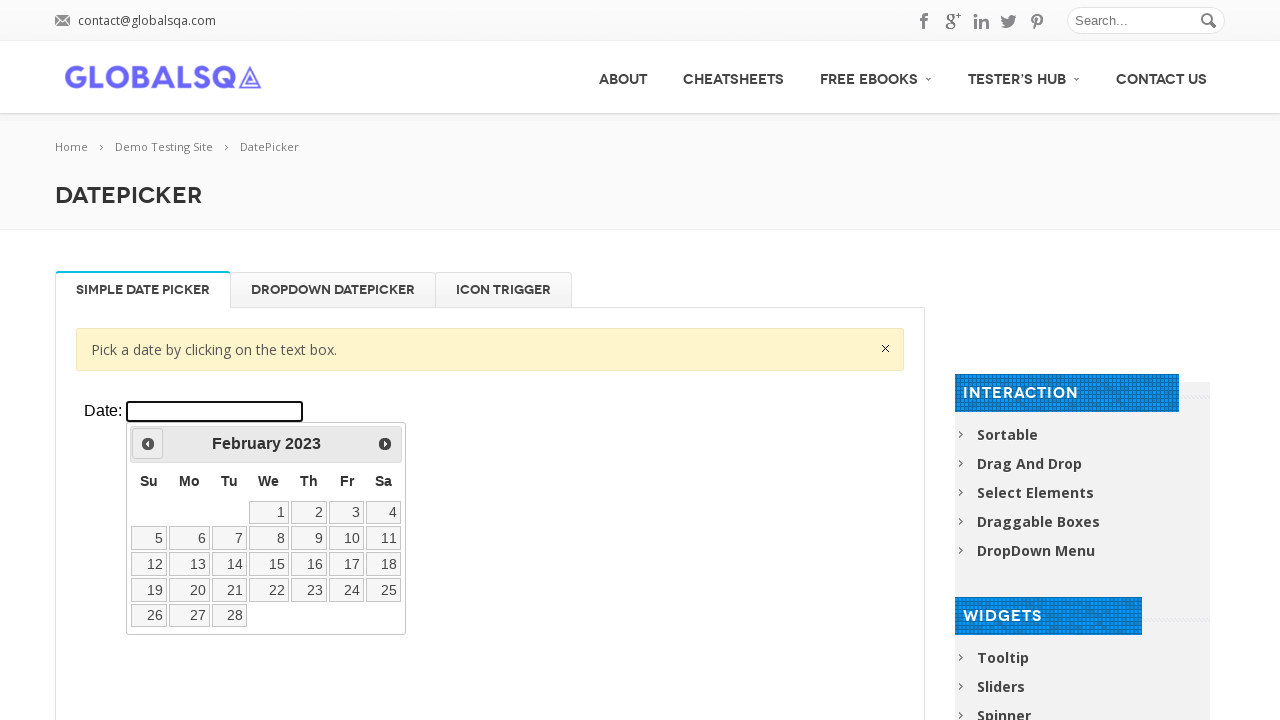

Waited for calendar to update (200ms)
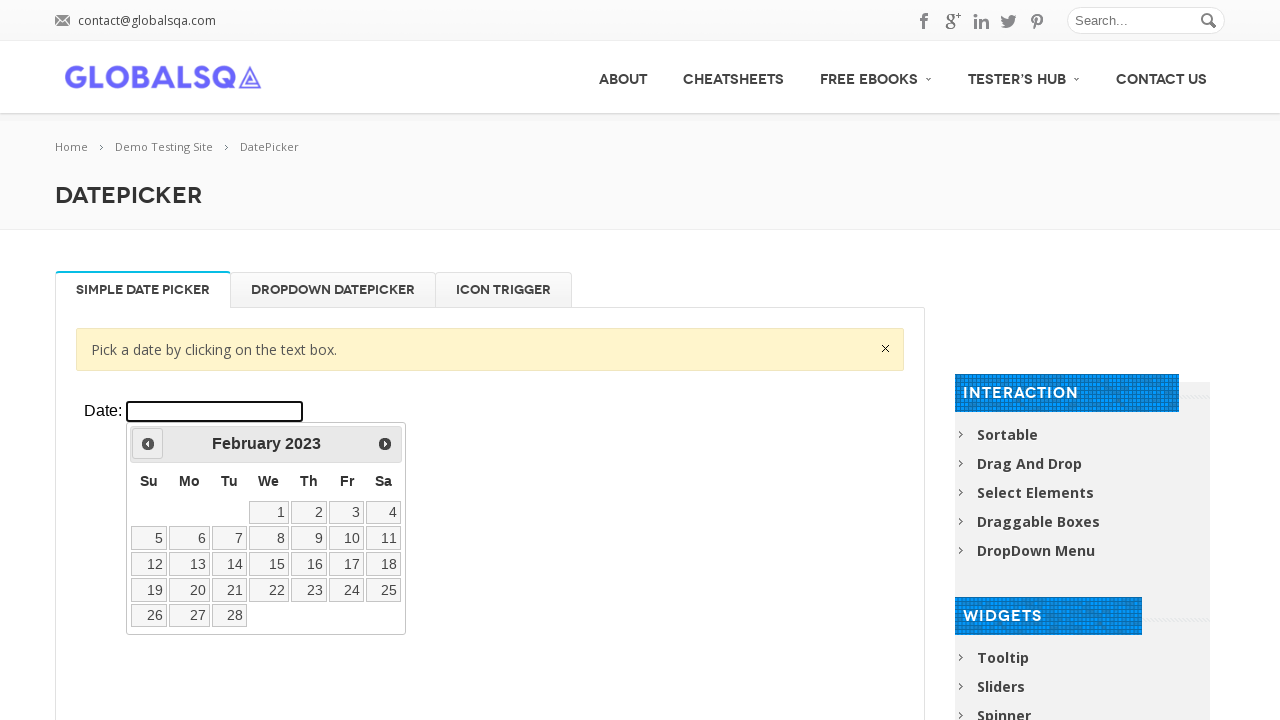

Retrieved displayed year: 2023
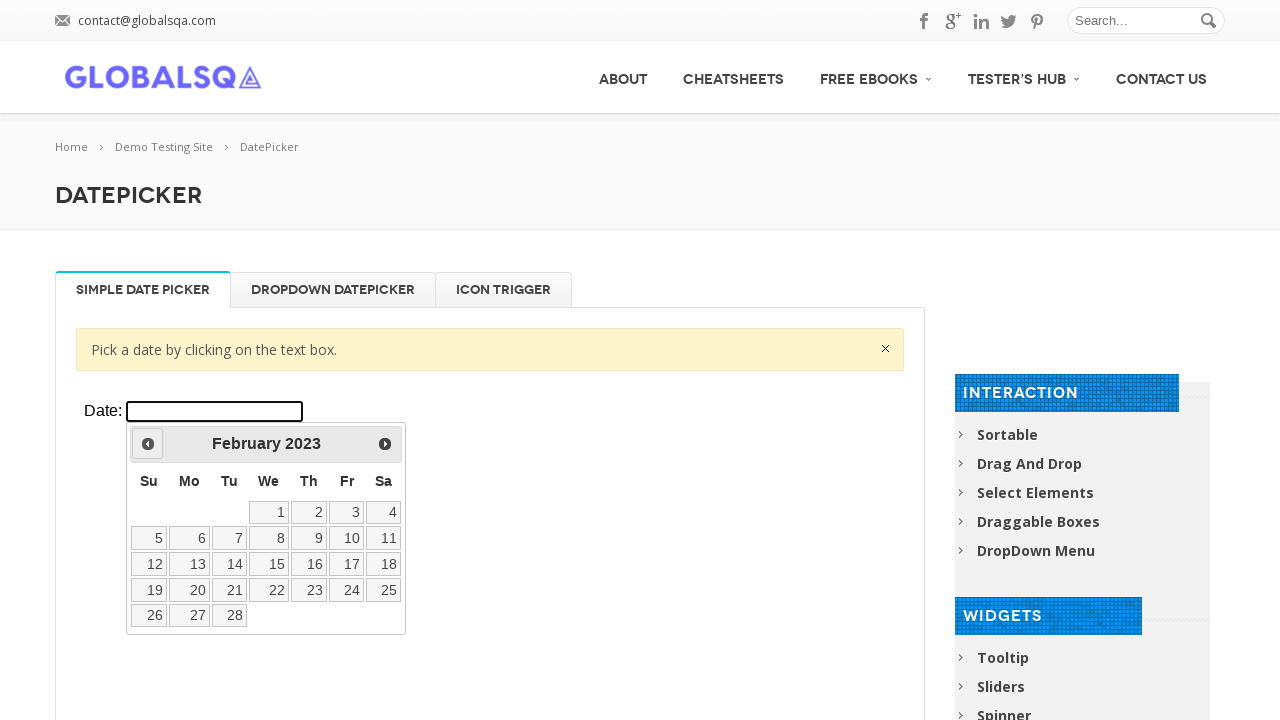

Retrieved displayed month: February
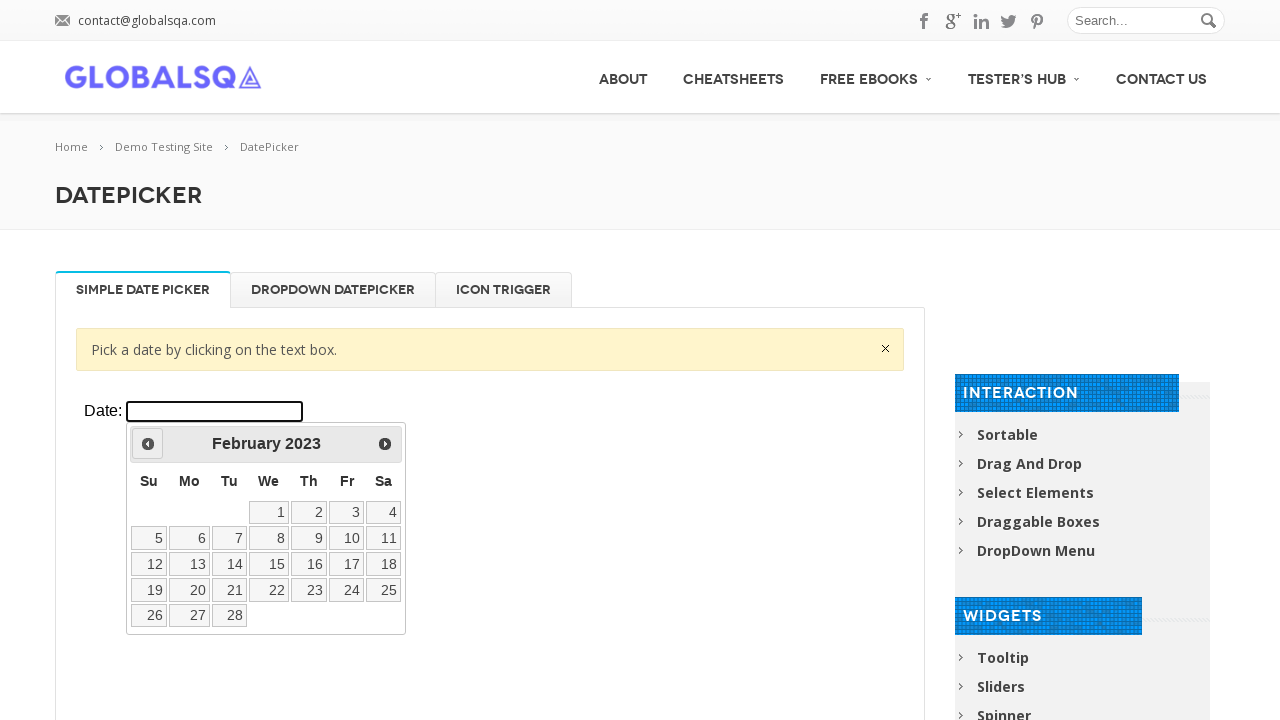

Clicked previous button to navigate to earlier month/year at (148, 444) on xpath=//div[@class='resp-tabs-container']/div[1]/p/iframe >> internal:control=en
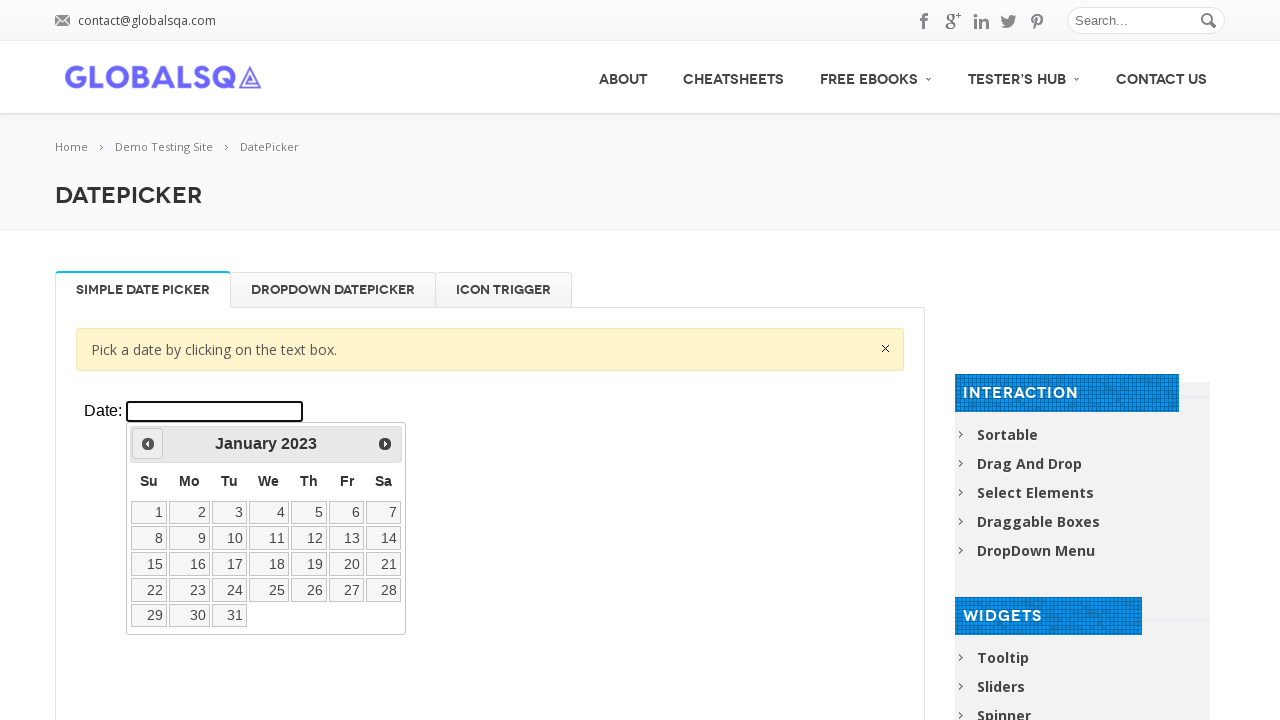

Waited for calendar to update (200ms)
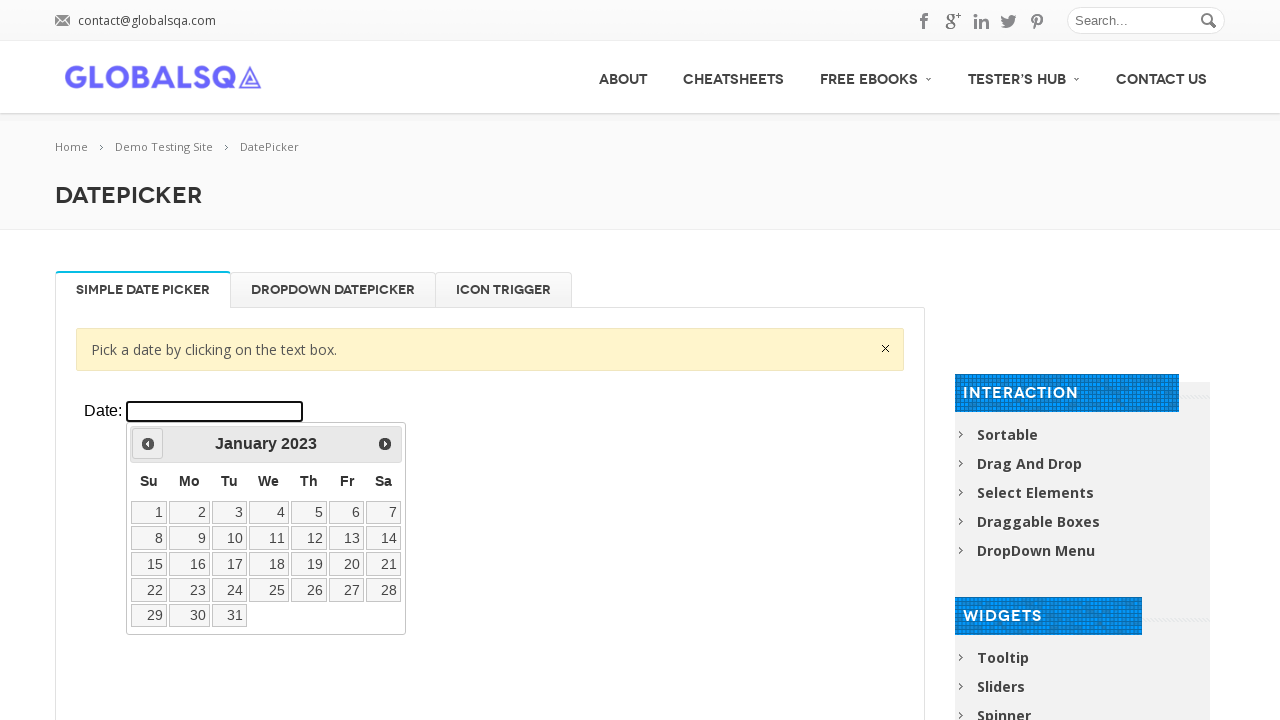

Retrieved displayed year: 2023
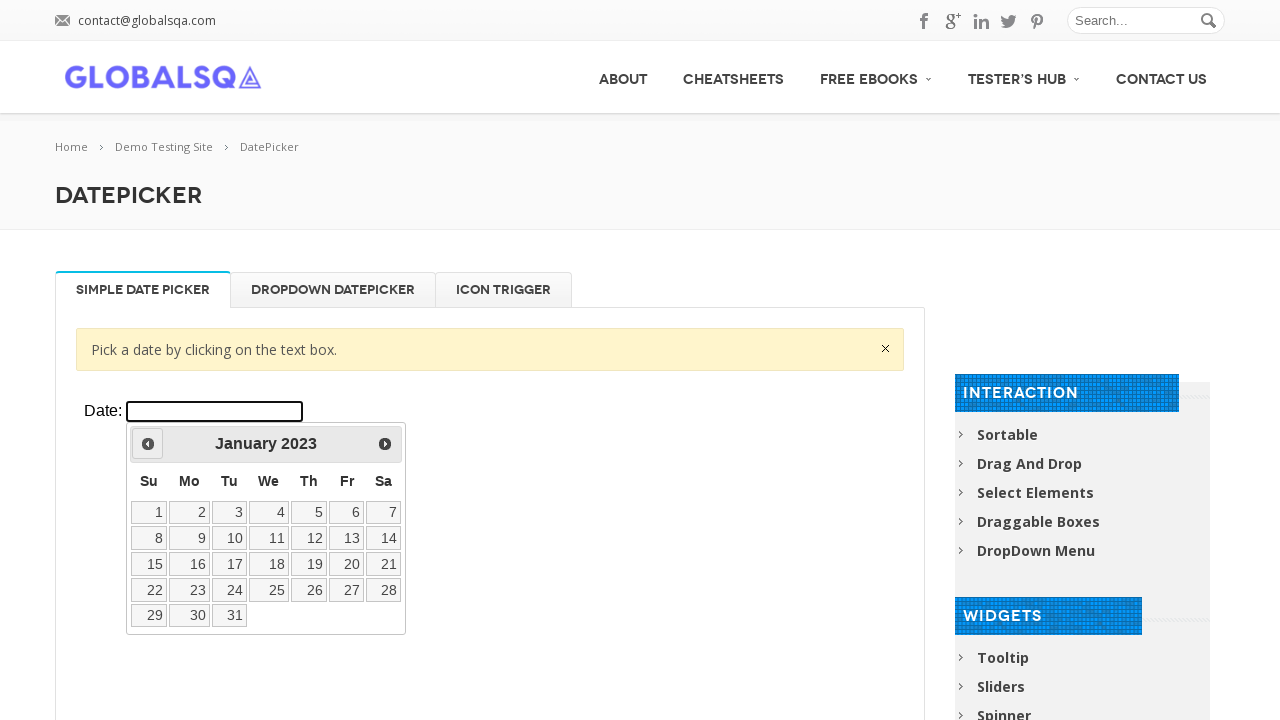

Retrieved displayed month: January
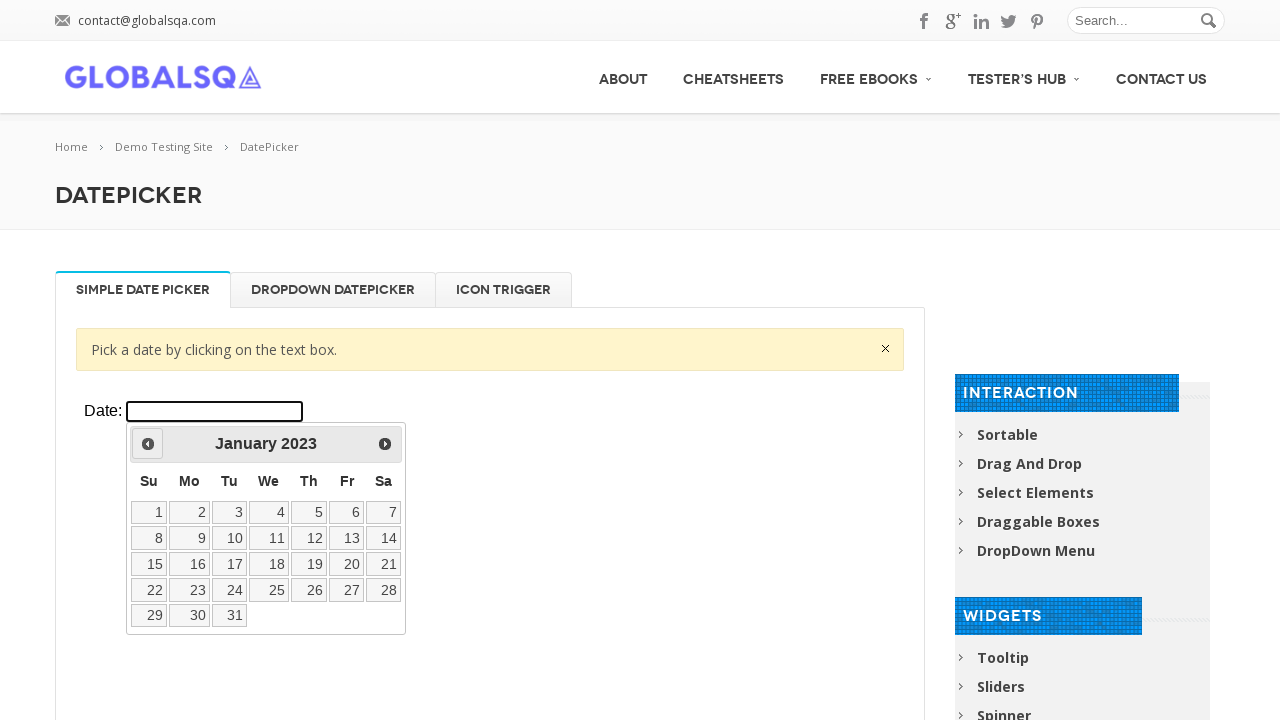

Clicked previous button to navigate to earlier month/year at (148, 444) on xpath=//div[@class='resp-tabs-container']/div[1]/p/iframe >> internal:control=en
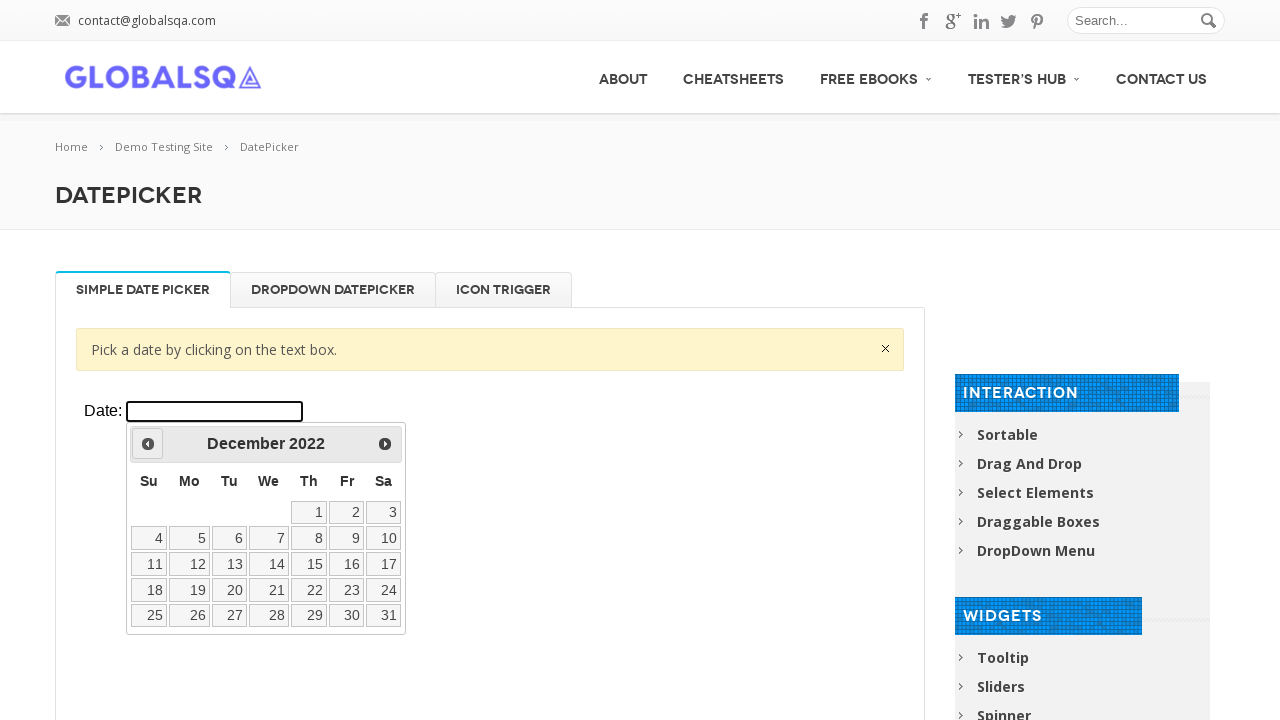

Waited for calendar to update (200ms)
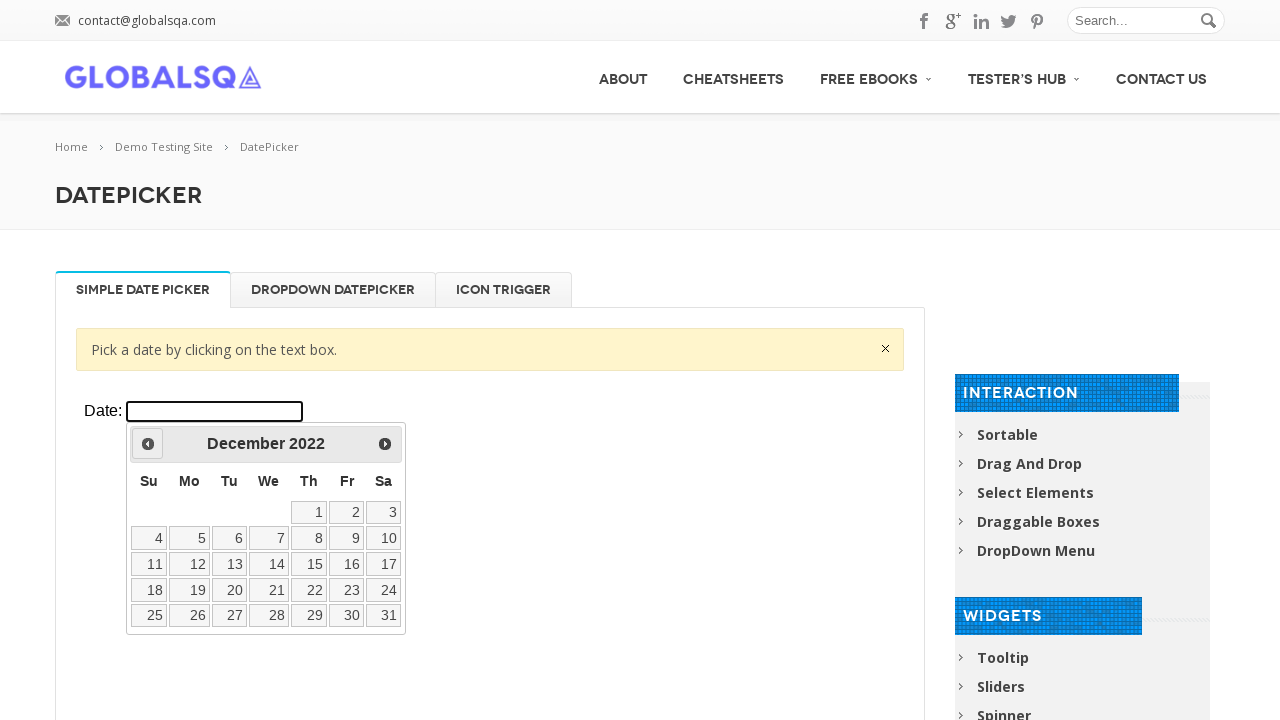

Retrieved displayed year: 2022
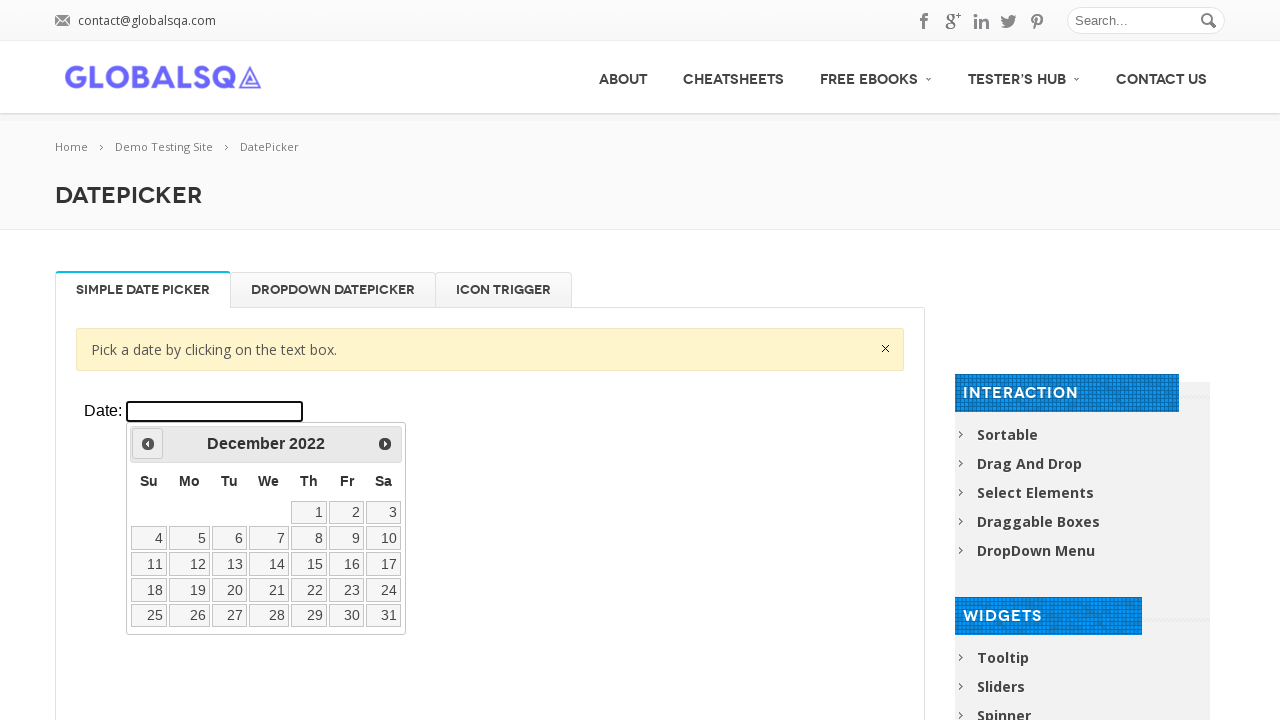

Retrieved displayed month: December
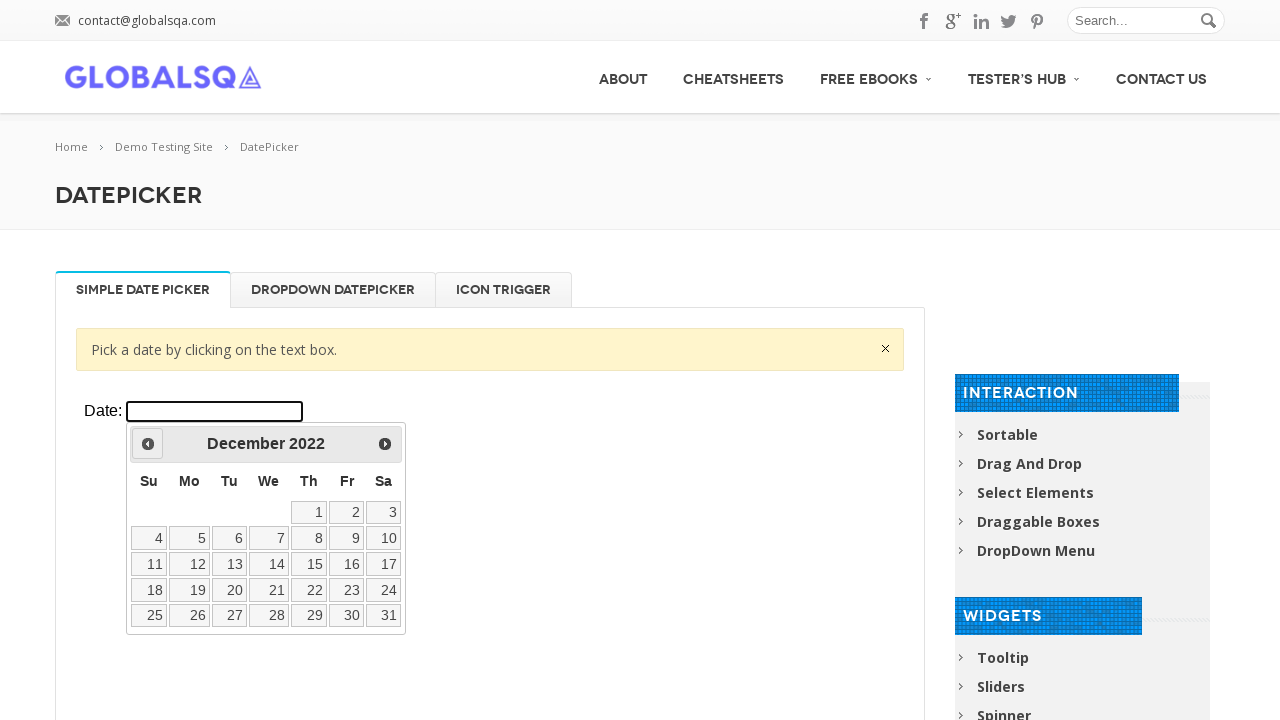

Clicked previous button to navigate to earlier month/year at (148, 444) on xpath=//div[@class='resp-tabs-container']/div[1]/p/iframe >> internal:control=en
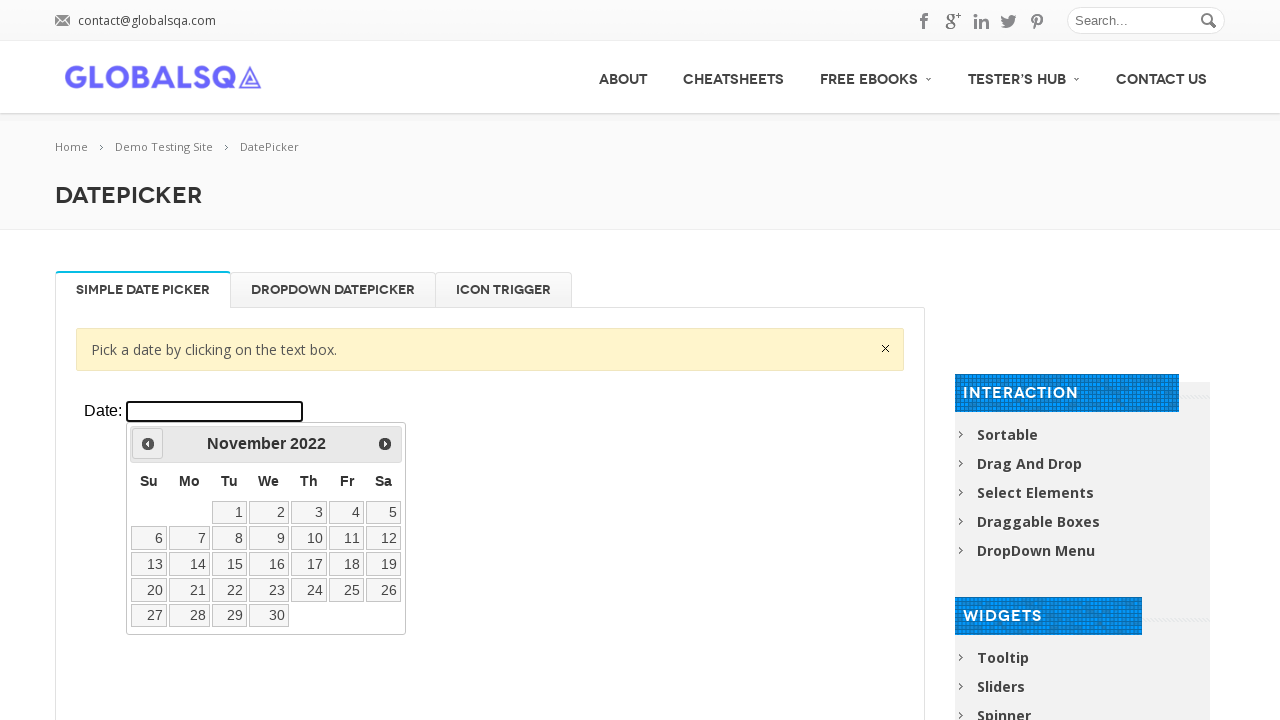

Waited for calendar to update (200ms)
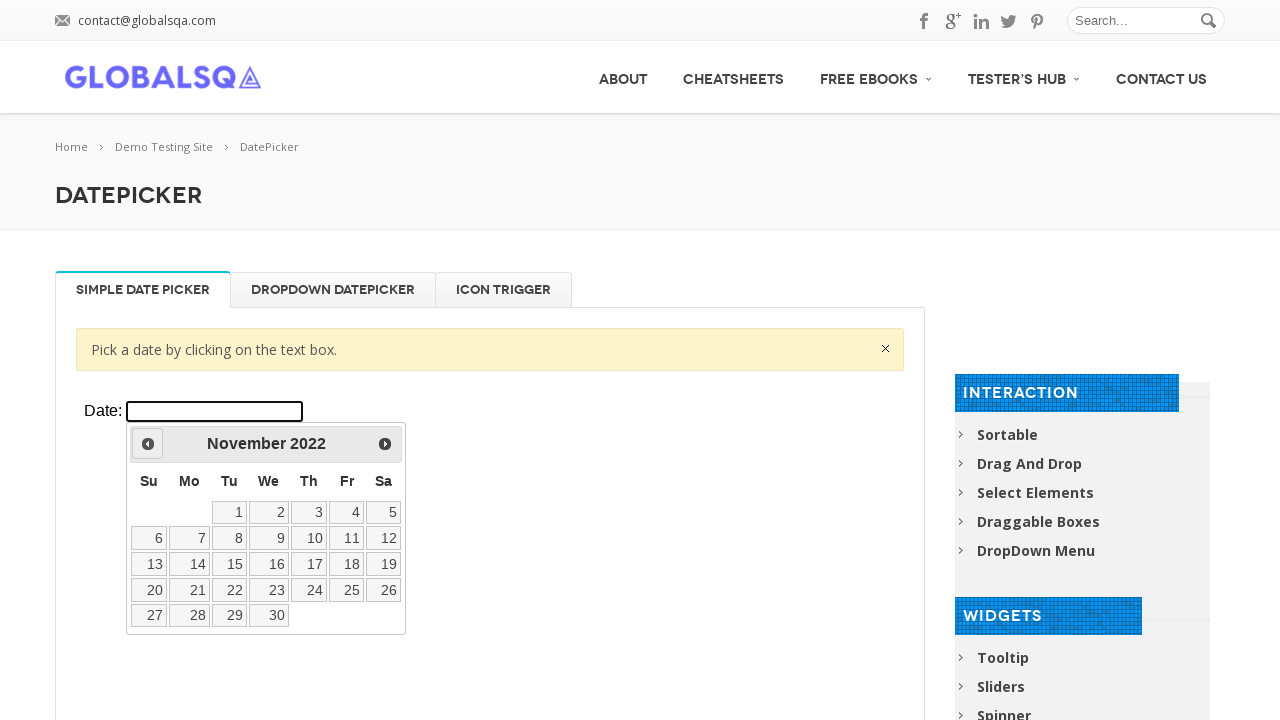

Retrieved displayed year: 2022
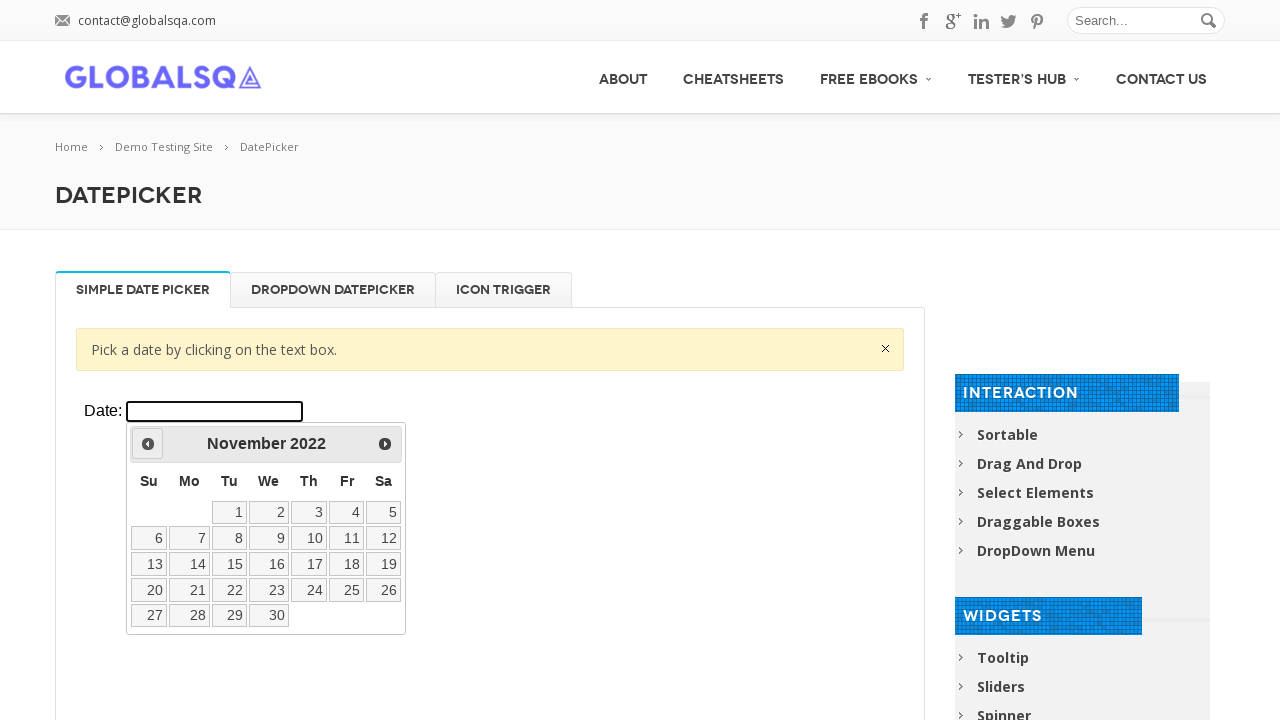

Retrieved displayed month: November
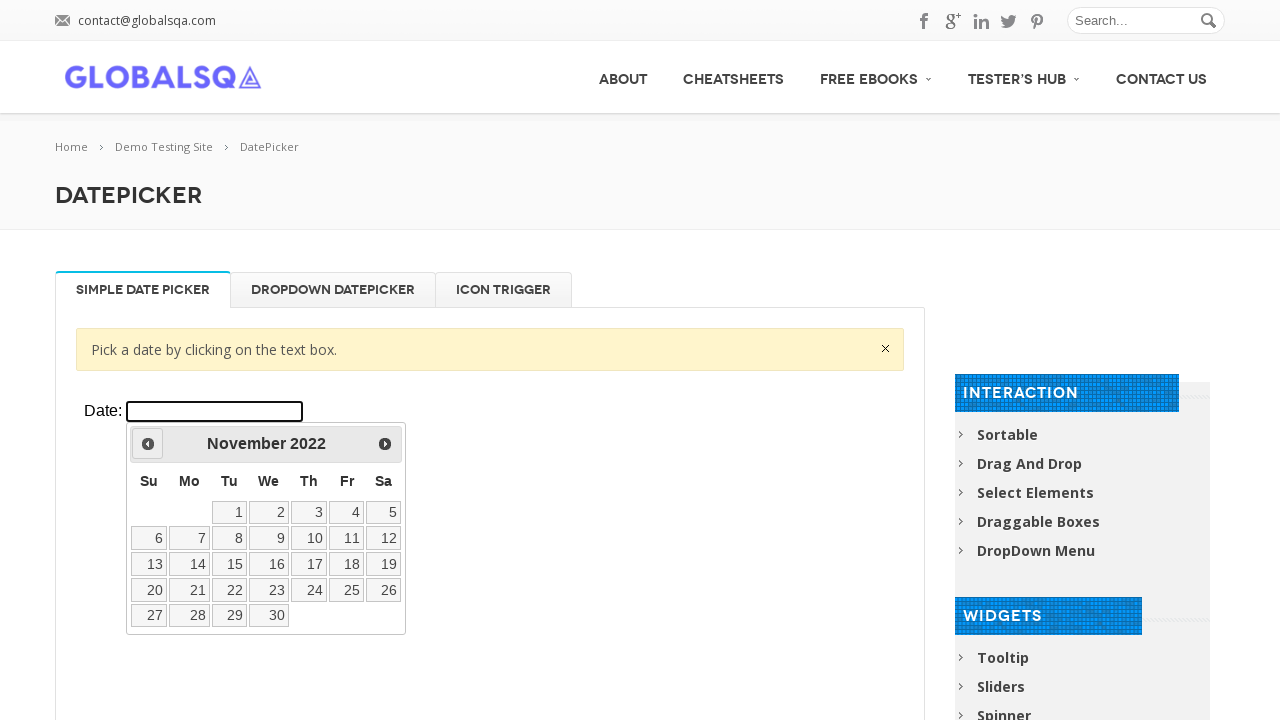

Clicked previous button to navigate to earlier month/year at (148, 444) on xpath=//div[@class='resp-tabs-container']/div[1]/p/iframe >> internal:control=en
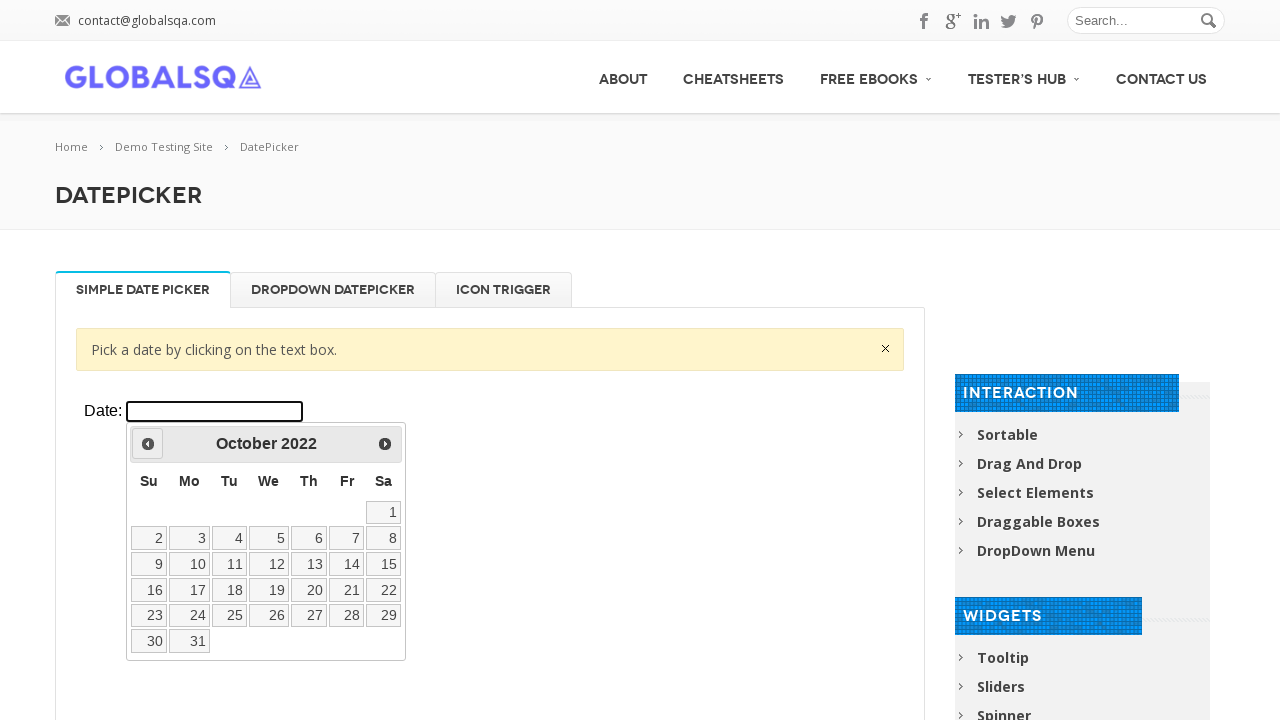

Waited for calendar to update (200ms)
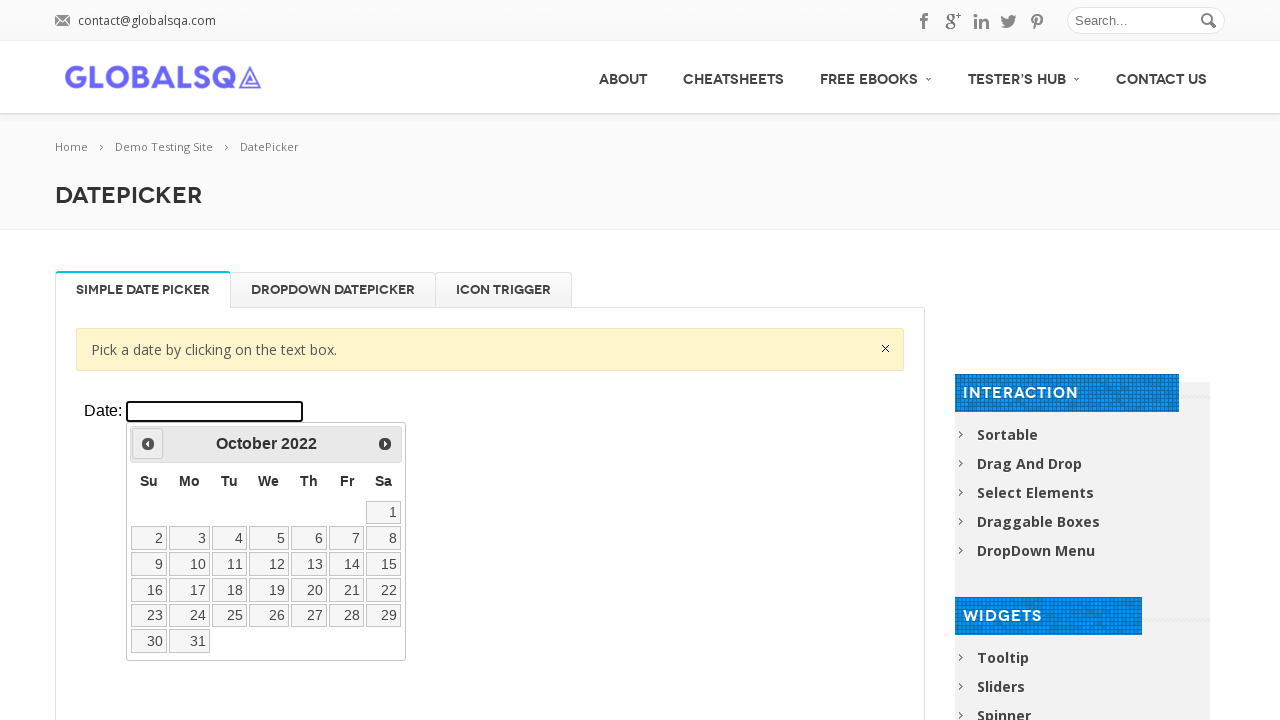

Retrieved displayed year: 2022
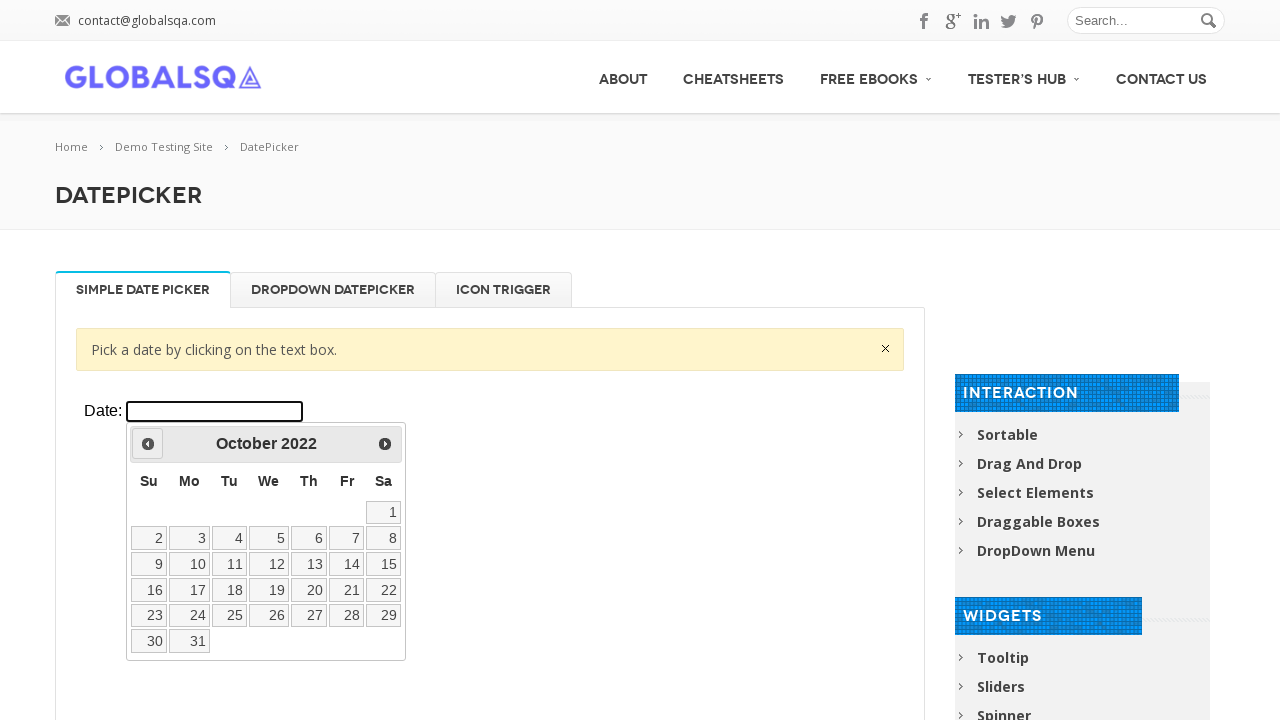

Retrieved displayed month: October
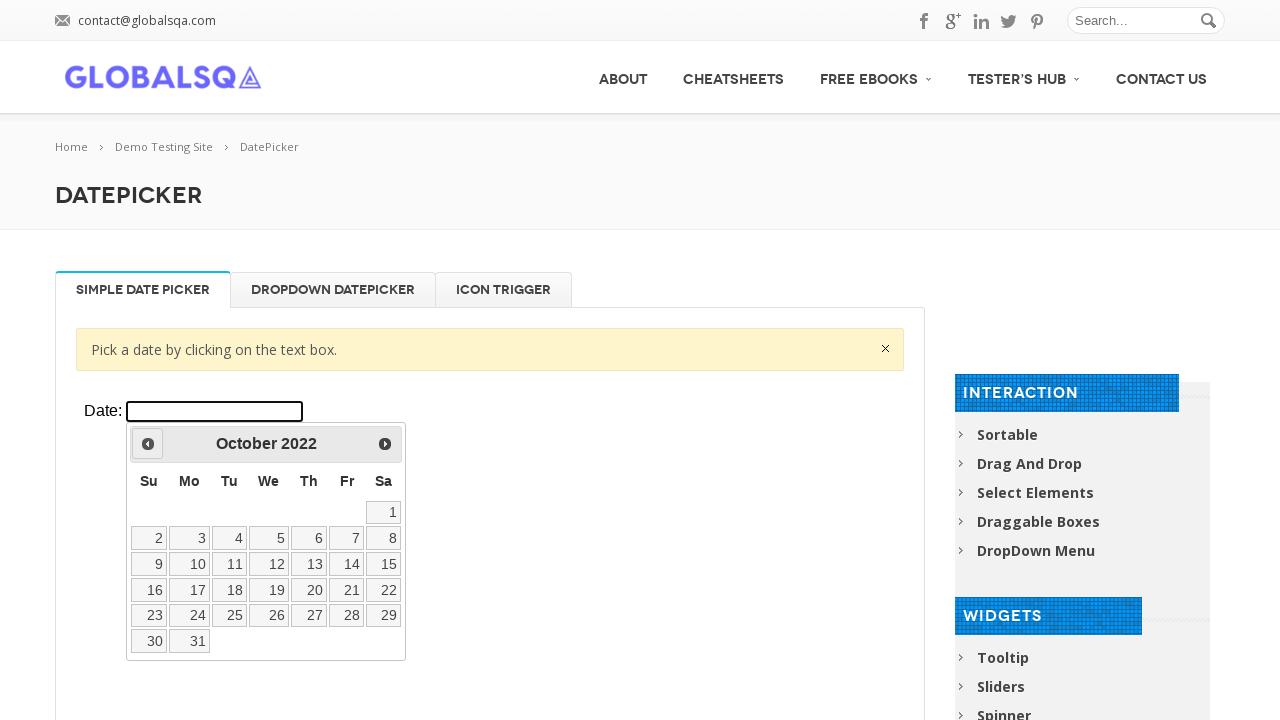

Clicked previous button to navigate to earlier month/year at (148, 444) on xpath=//div[@class='resp-tabs-container']/div[1]/p/iframe >> internal:control=en
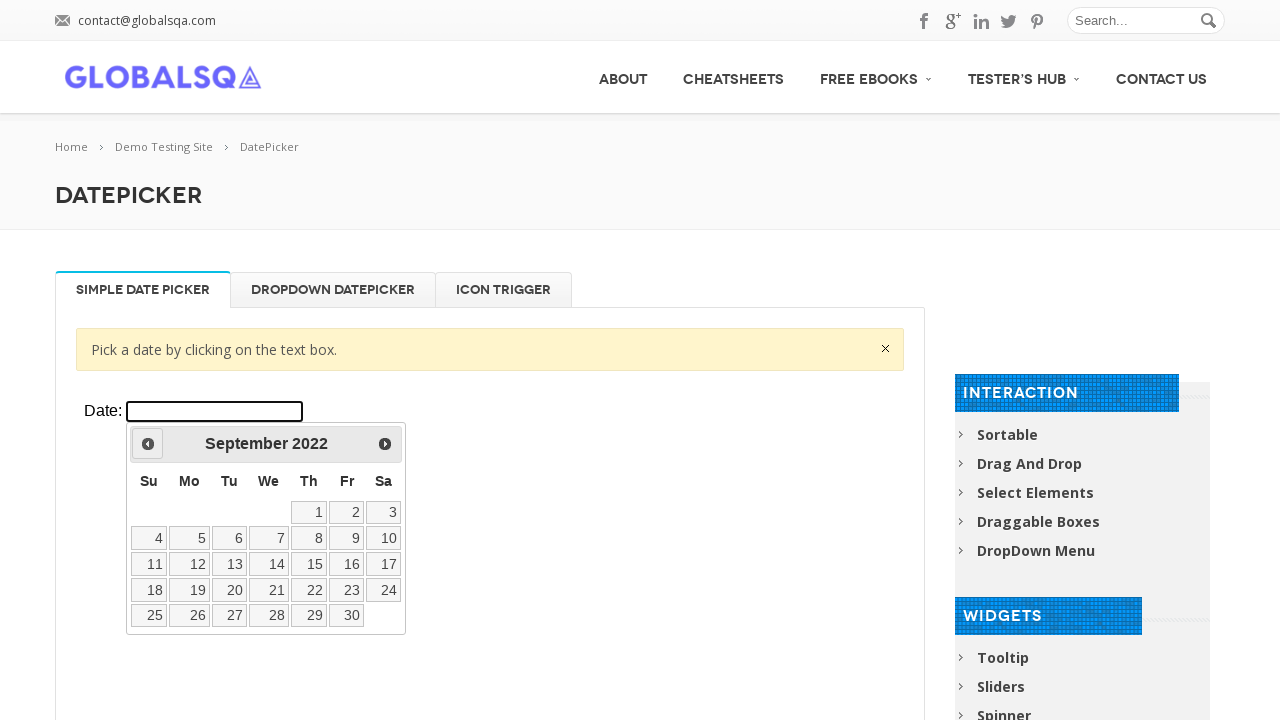

Waited for calendar to update (200ms)
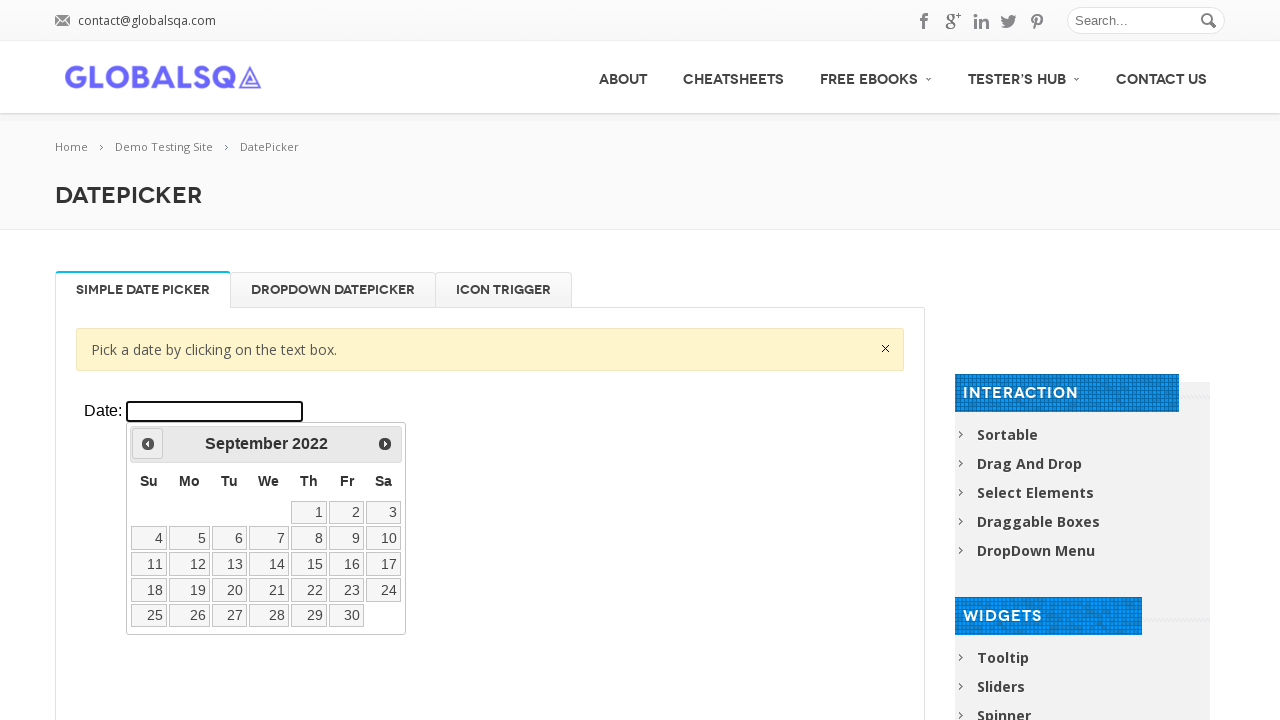

Retrieved displayed year: 2022
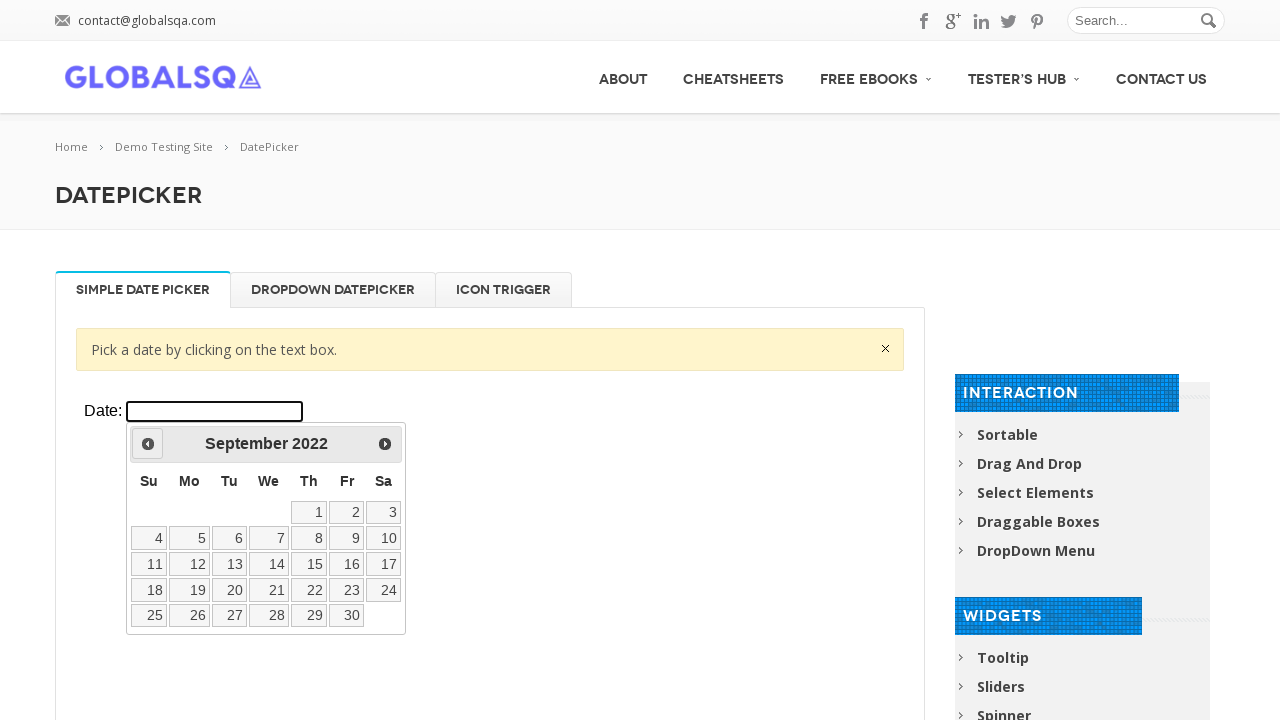

Retrieved displayed month: September
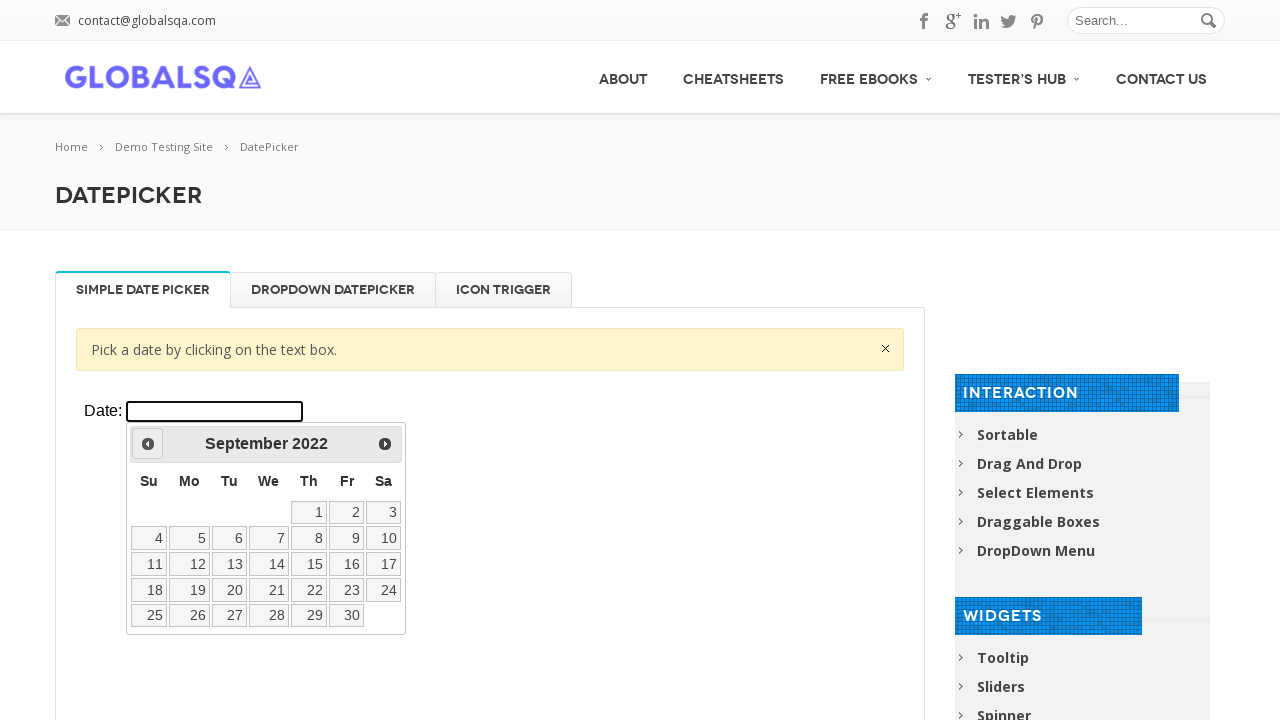

Clicked previous button to navigate to earlier month/year at (148, 444) on xpath=//div[@class='resp-tabs-container']/div[1]/p/iframe >> internal:control=en
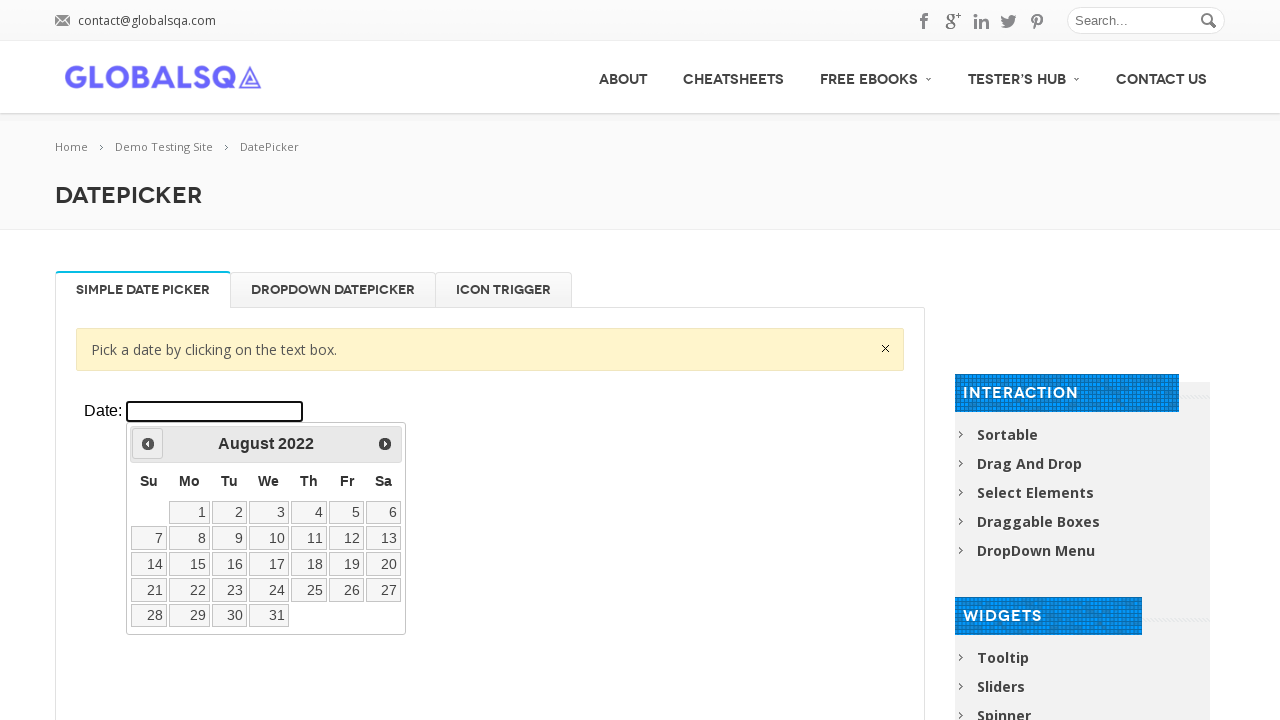

Waited for calendar to update (200ms)
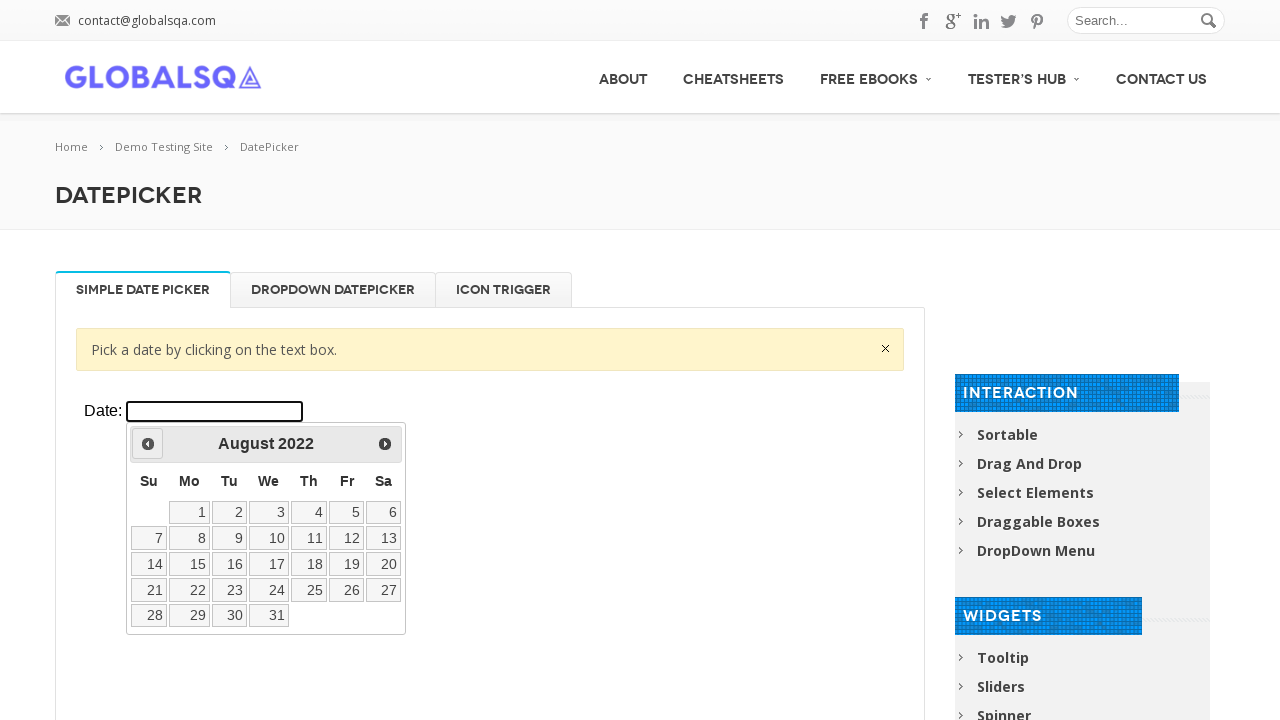

Retrieved displayed year: 2022
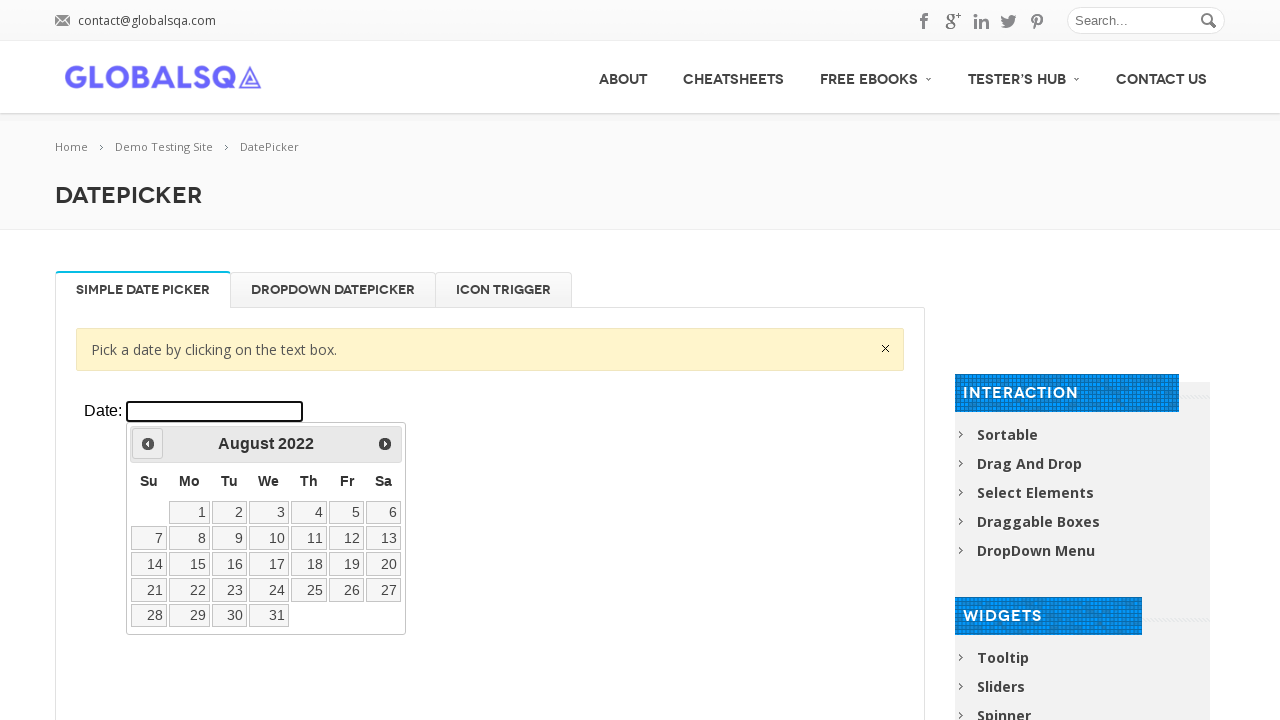

Retrieved displayed month: August
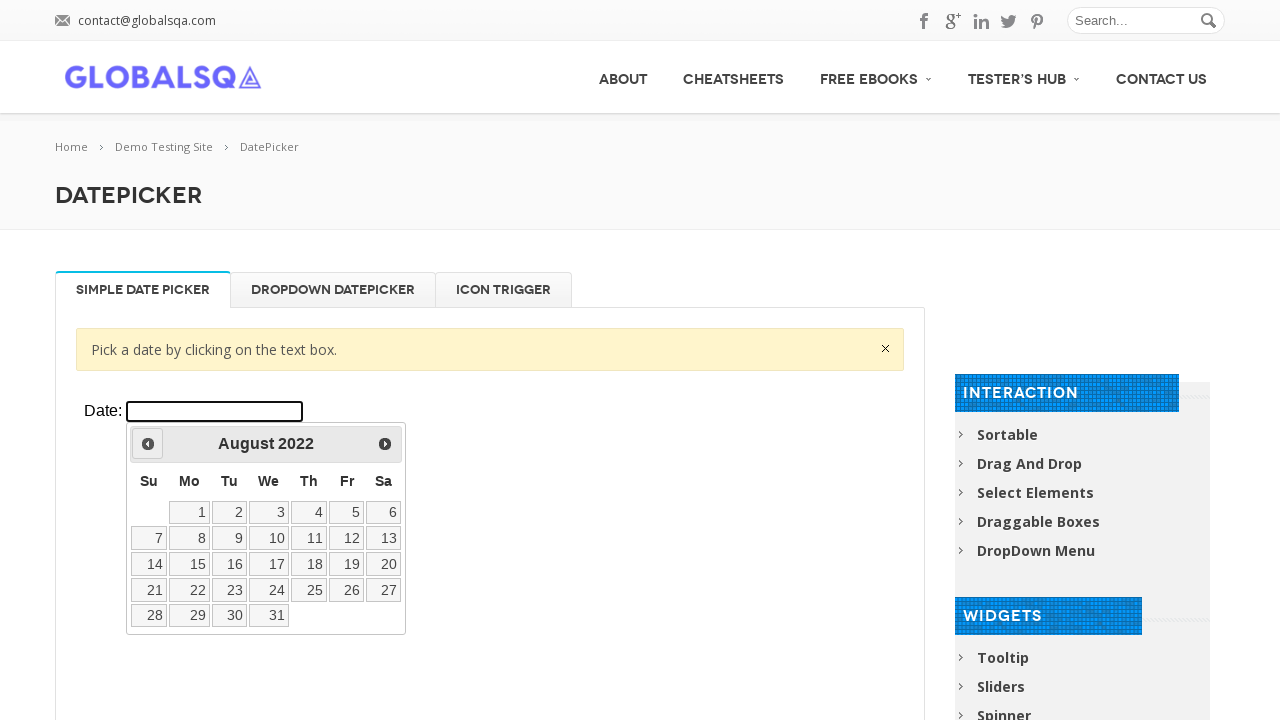

Clicked previous button to navigate to earlier month/year at (148, 444) on xpath=//div[@class='resp-tabs-container']/div[1]/p/iframe >> internal:control=en
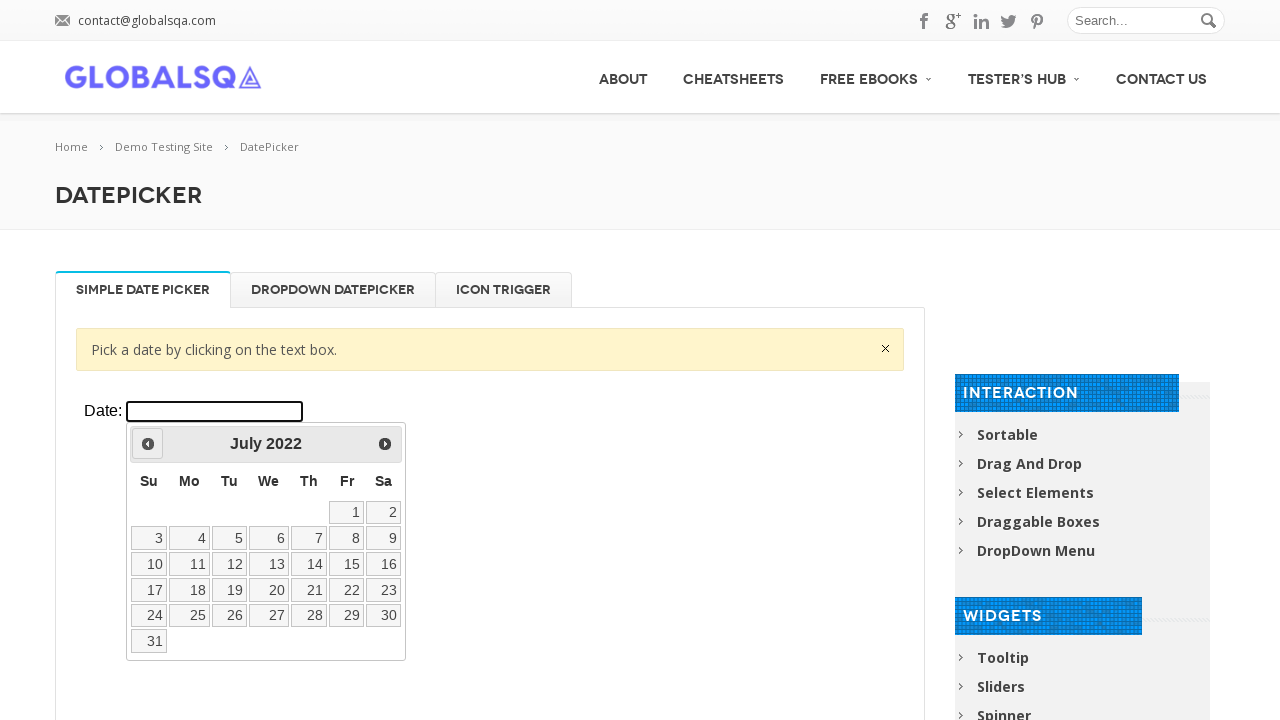

Waited for calendar to update (200ms)
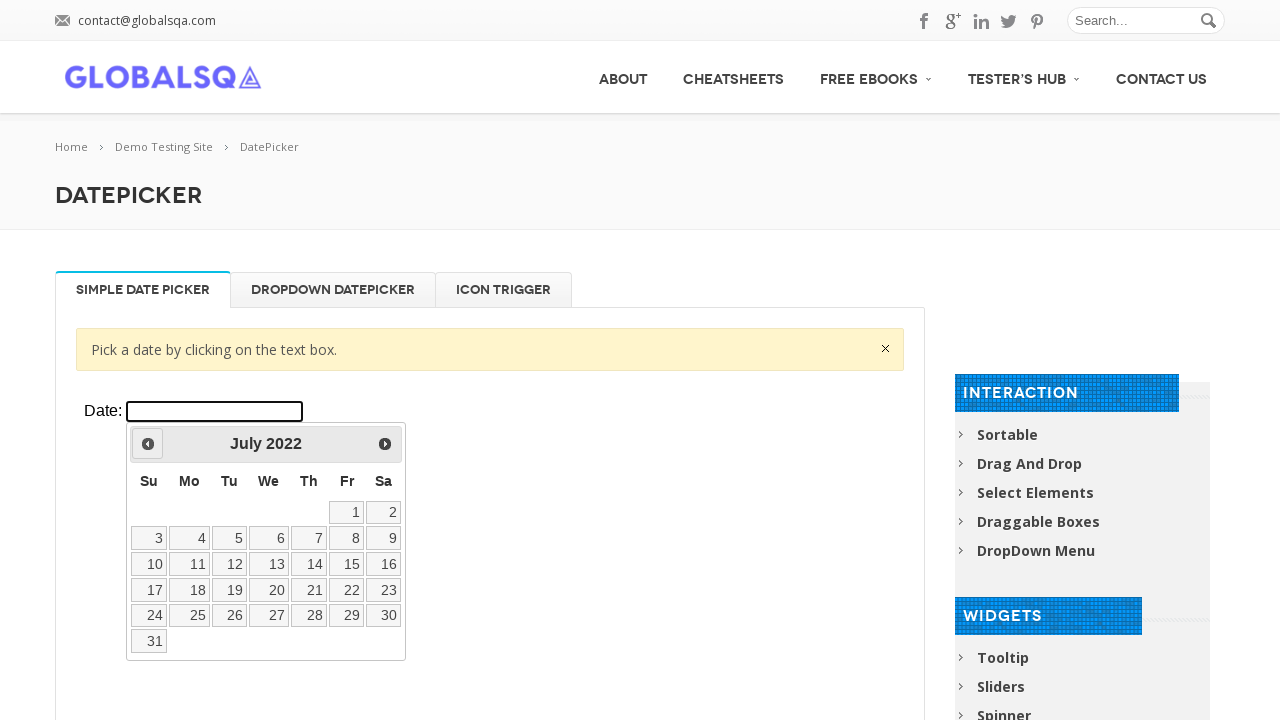

Retrieved displayed year: 2022
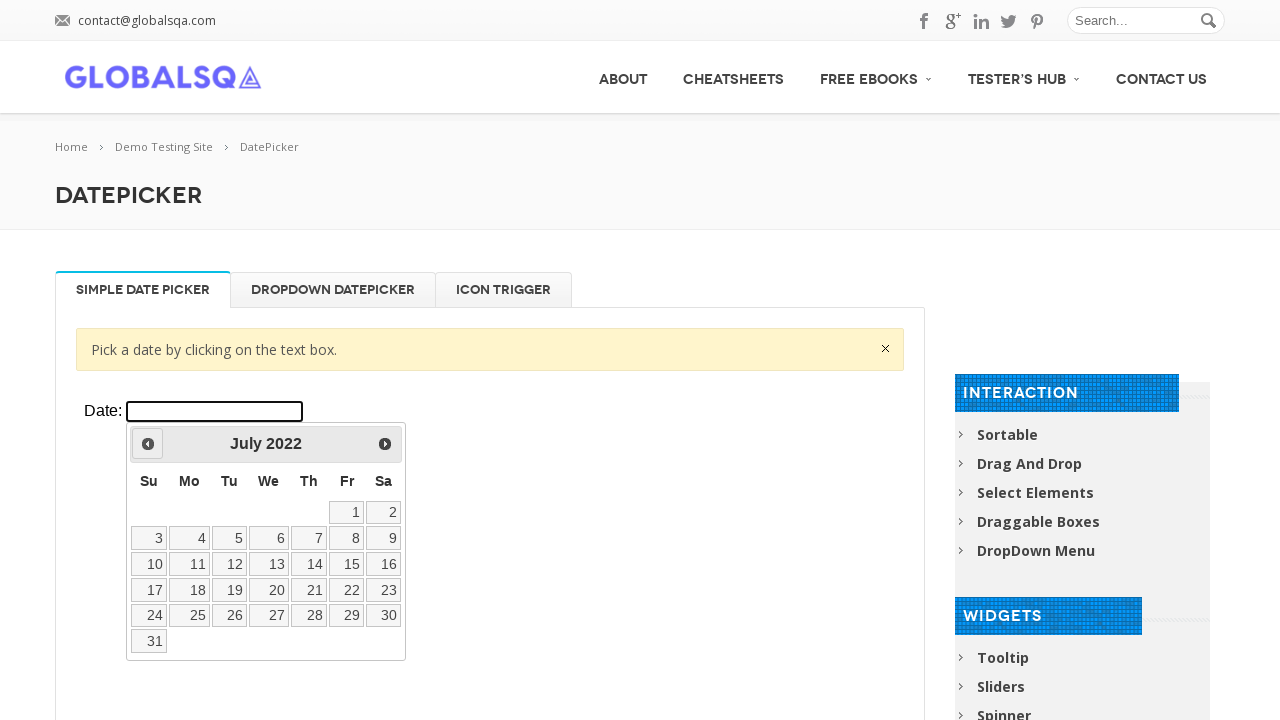

Retrieved displayed month: July
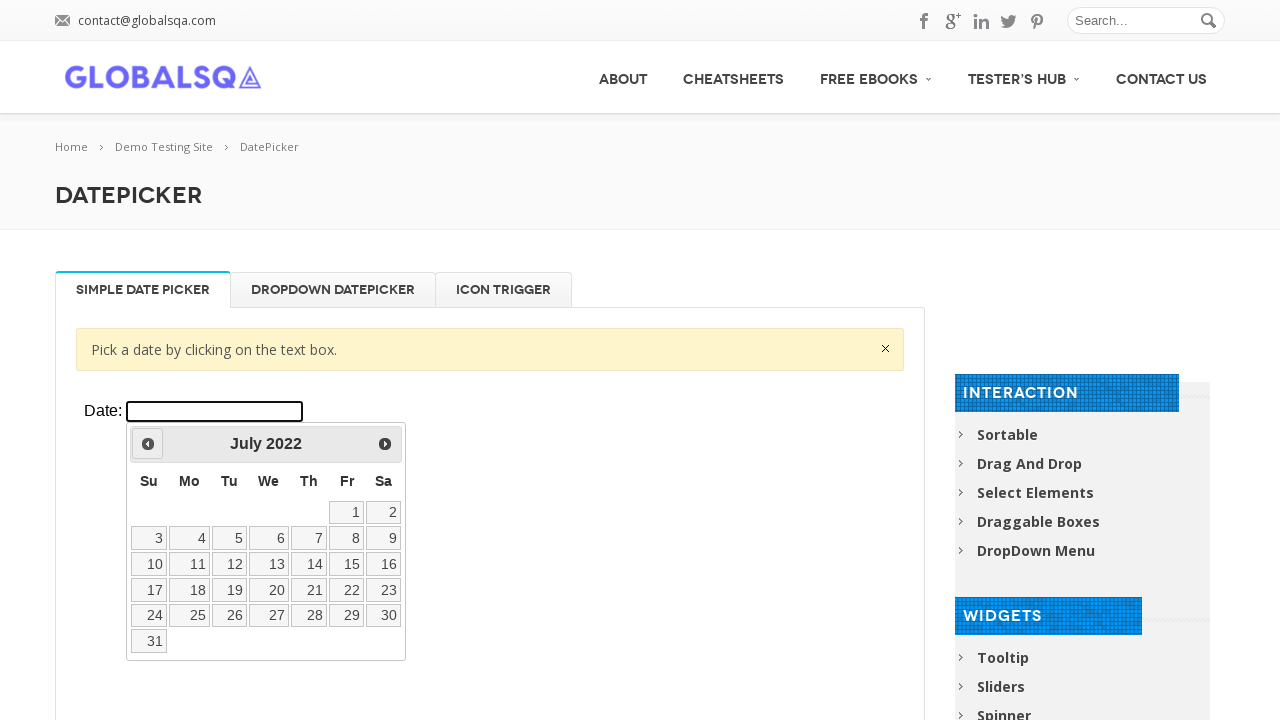

Clicked previous button to navigate to earlier month/year at (148, 444) on xpath=//div[@class='resp-tabs-container']/div[1]/p/iframe >> internal:control=en
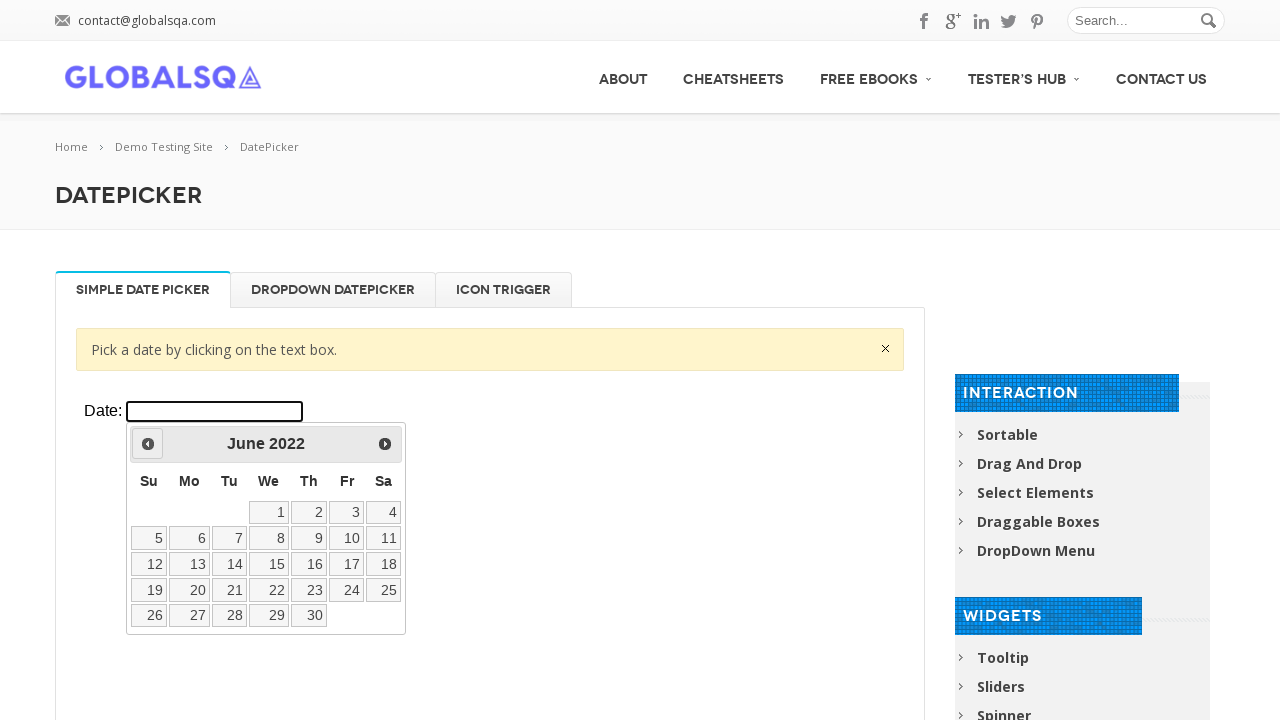

Waited for calendar to update (200ms)
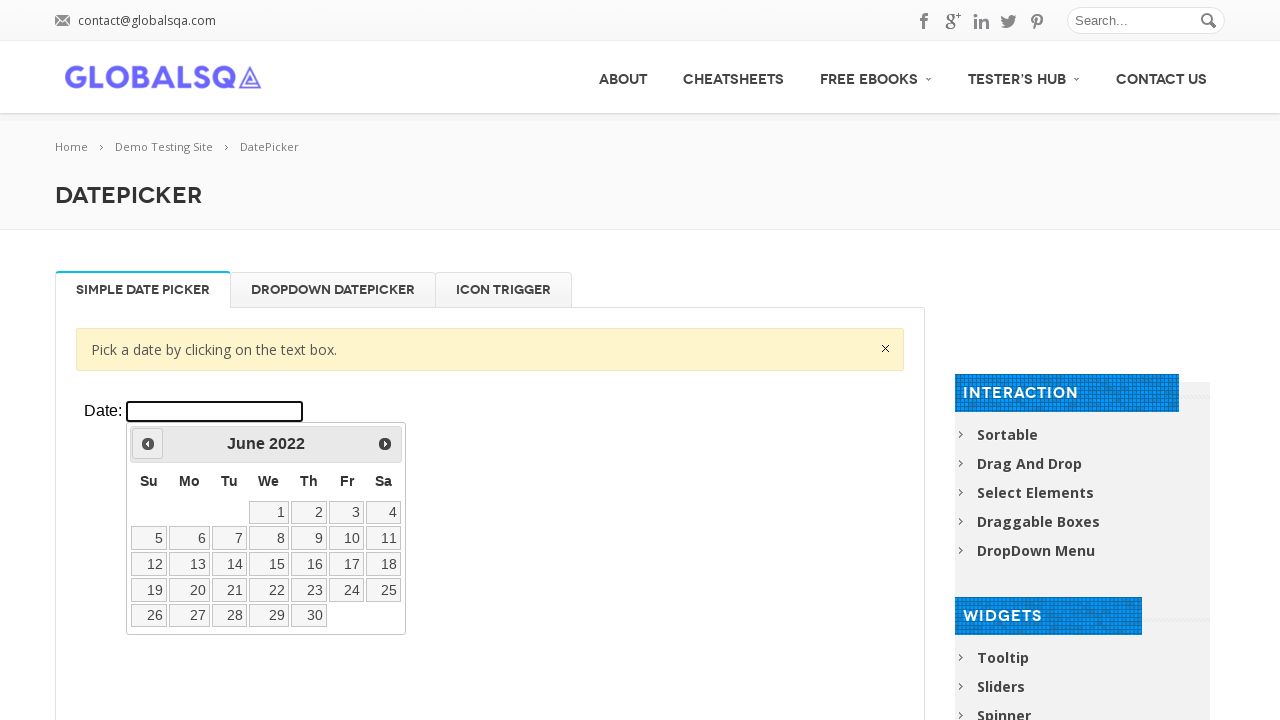

Retrieved displayed year: 2022
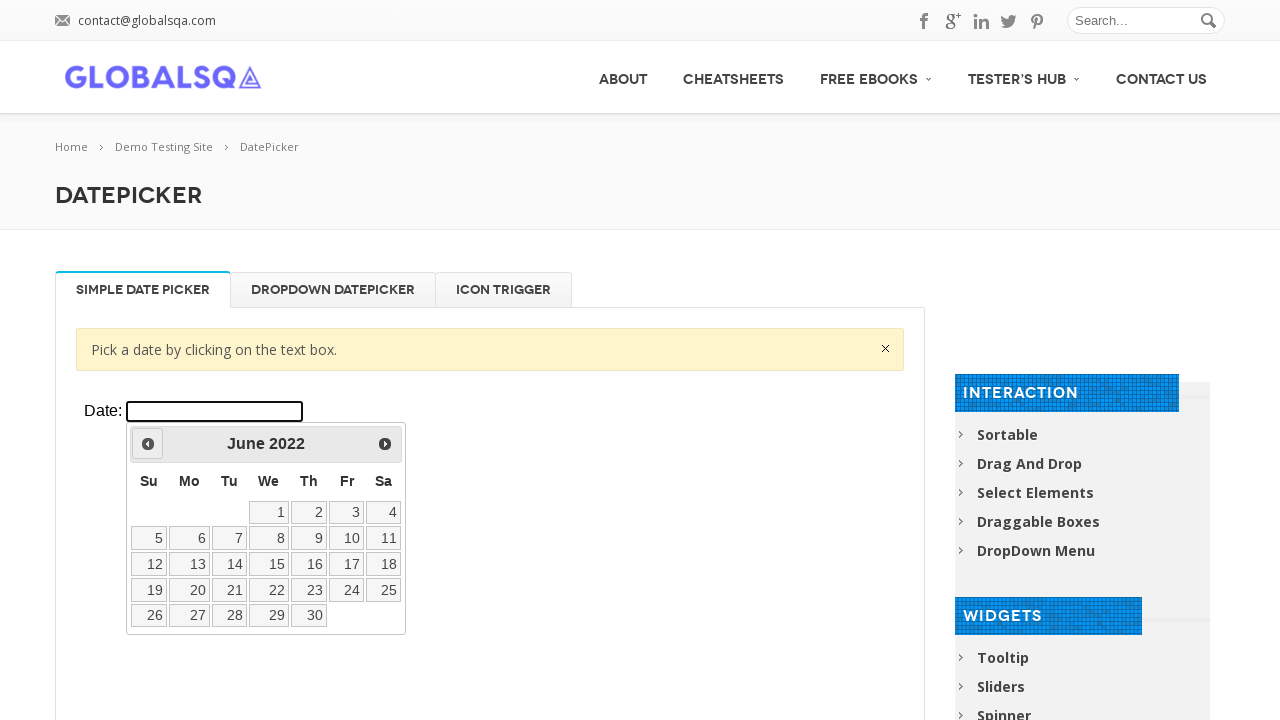

Retrieved displayed month: June
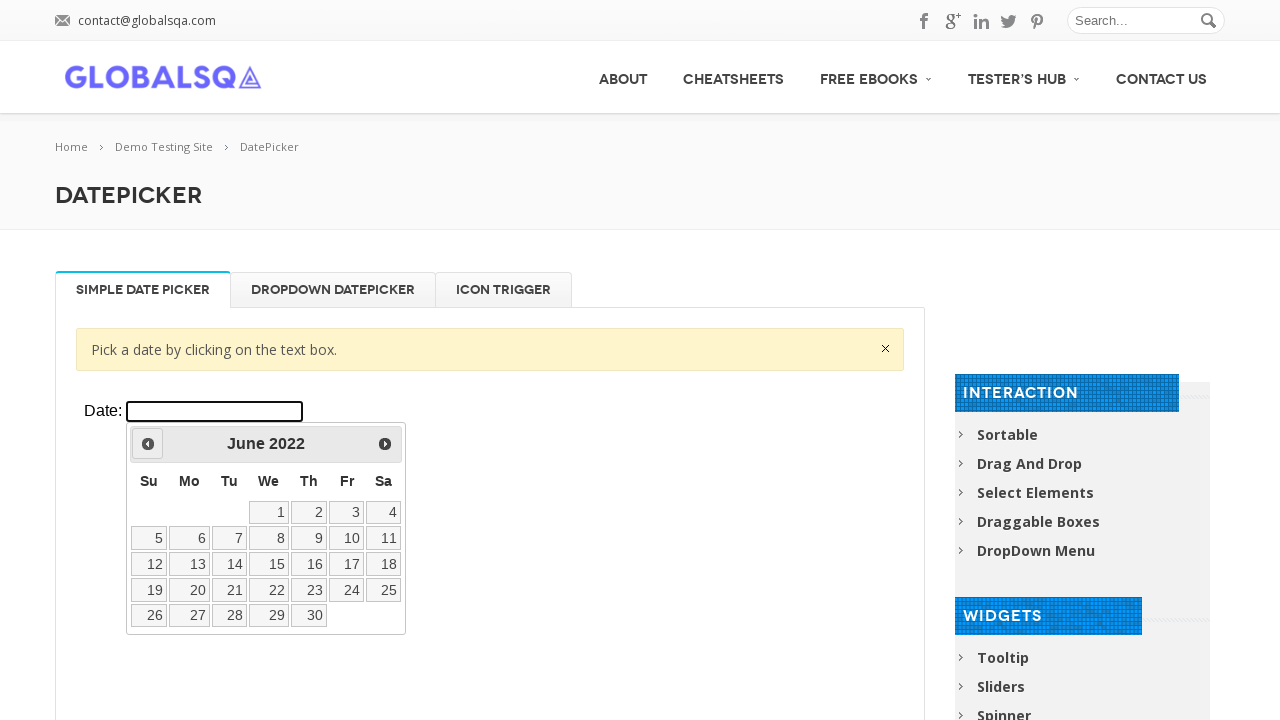

Clicked previous button to navigate to earlier month/year at (148, 444) on xpath=//div[@class='resp-tabs-container']/div[1]/p/iframe >> internal:control=en
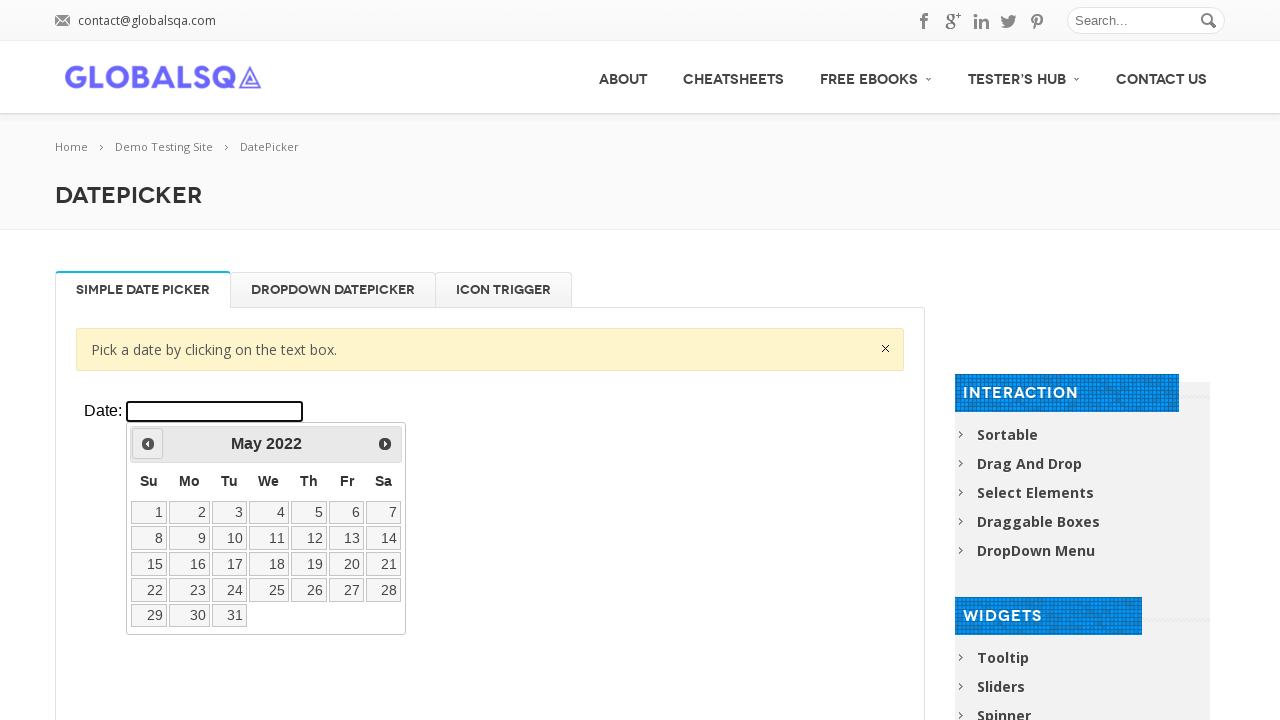

Waited for calendar to update (200ms)
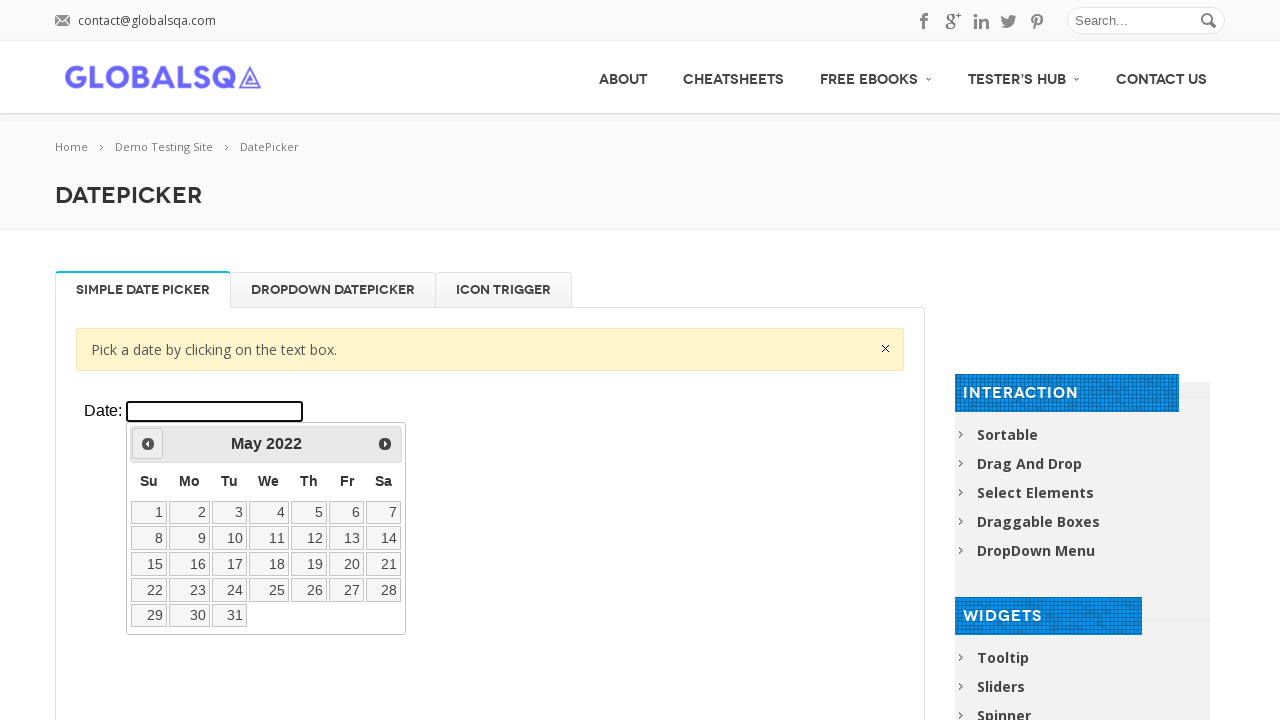

Retrieved displayed year: 2022
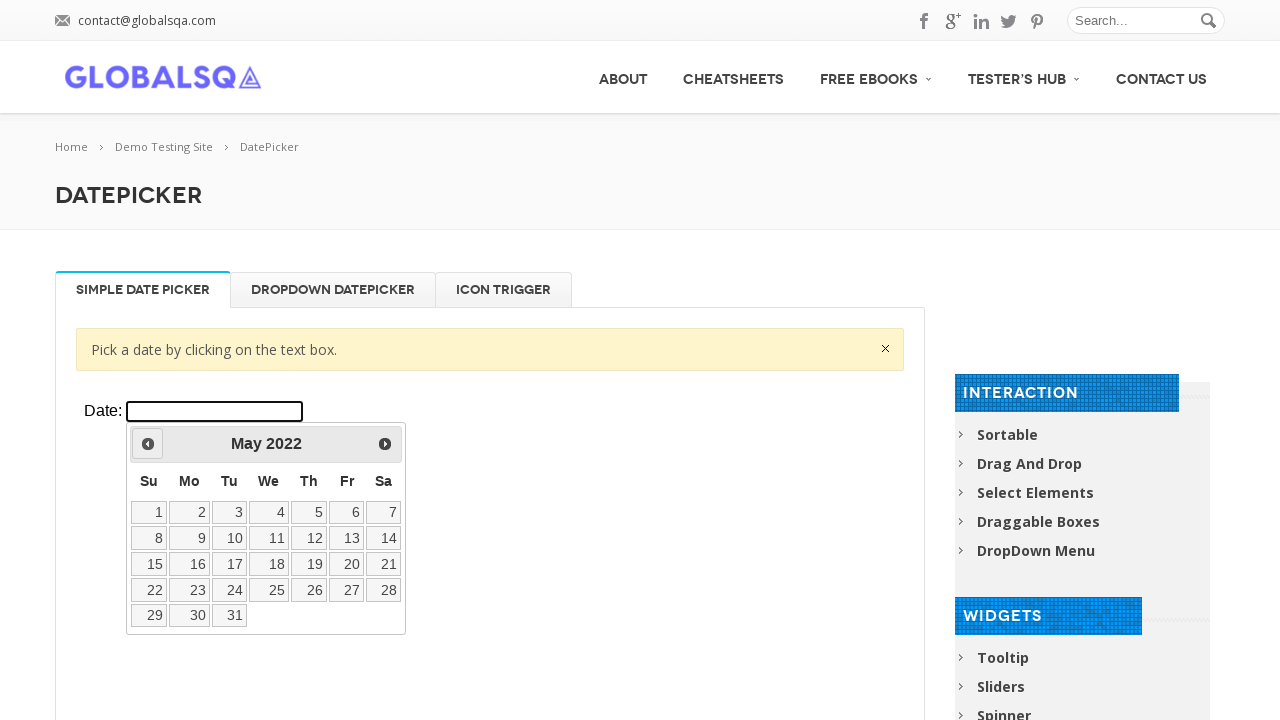

Retrieved displayed month: May
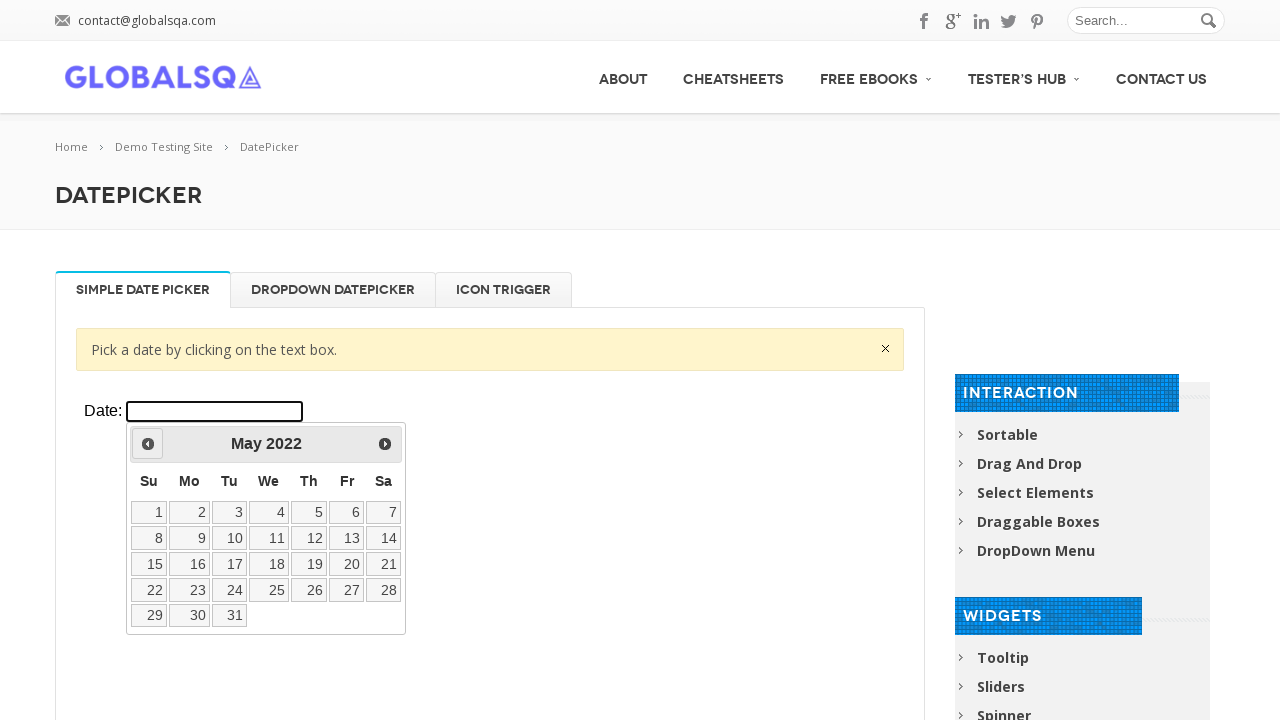

Clicked previous button to navigate to earlier month/year at (148, 444) on xpath=//div[@class='resp-tabs-container']/div[1]/p/iframe >> internal:control=en
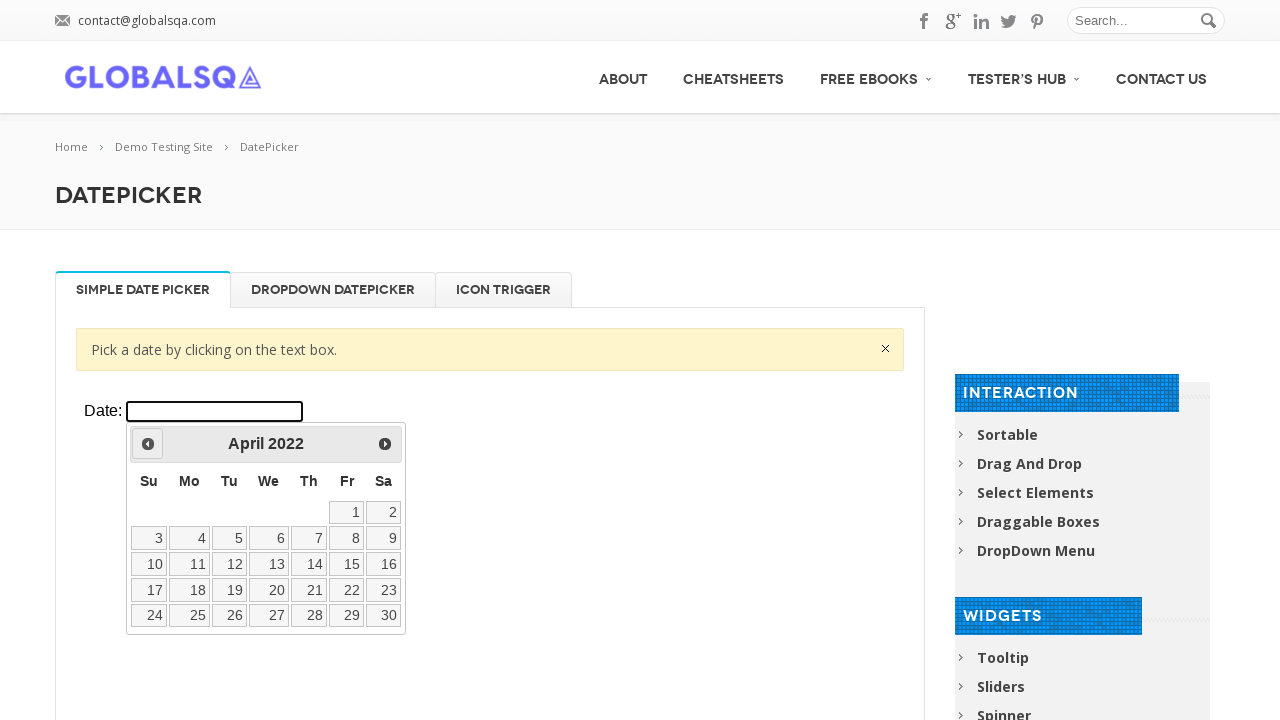

Waited for calendar to update (200ms)
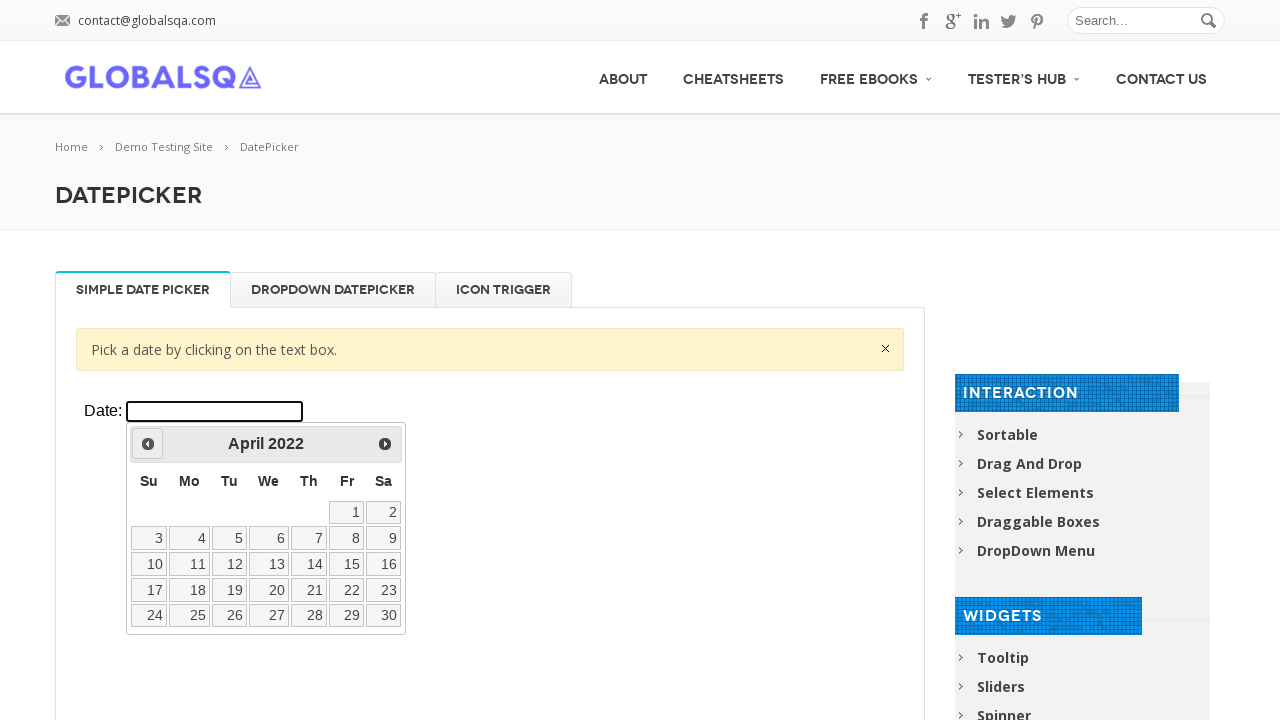

Retrieved displayed year: 2022
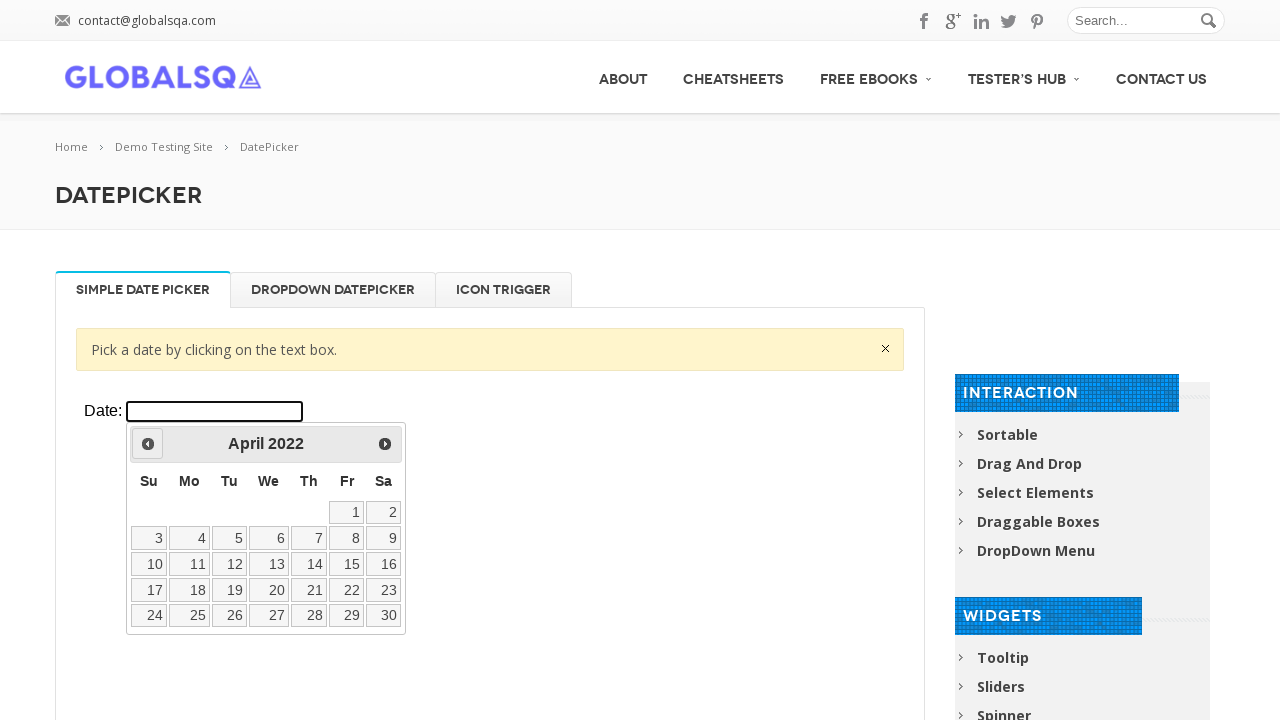

Retrieved displayed month: April
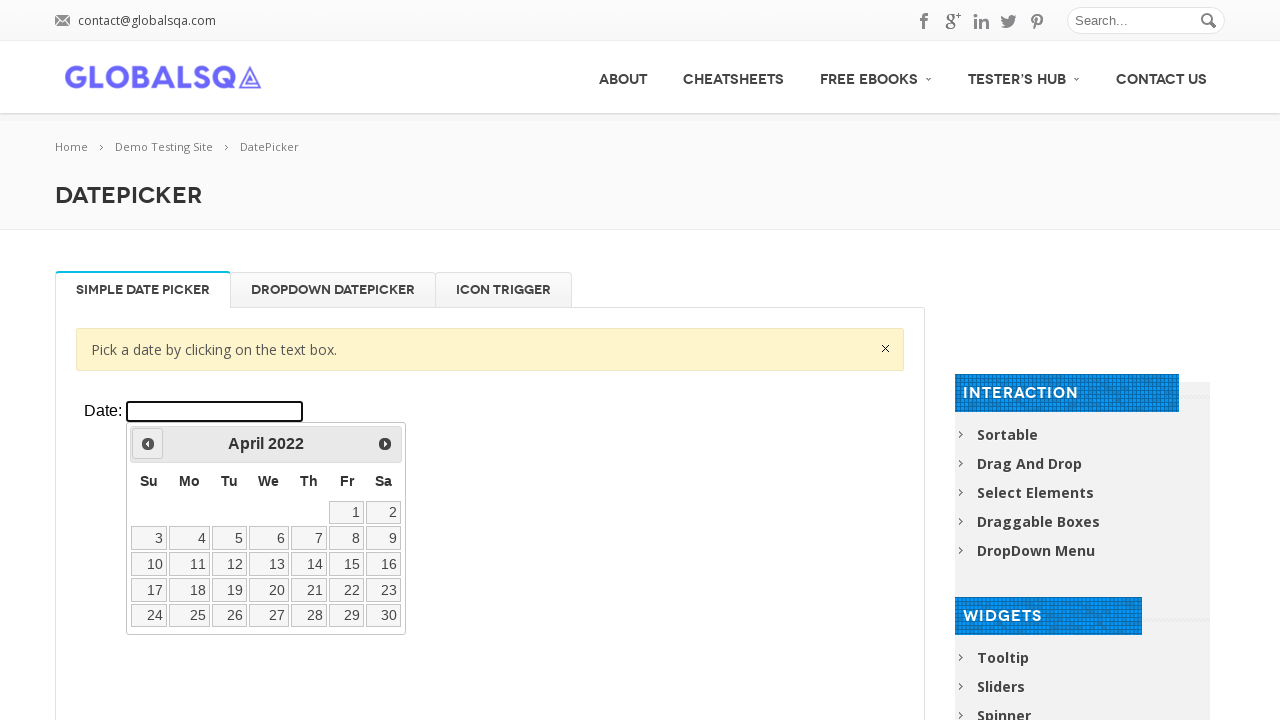

Clicked previous button to navigate to earlier month/year at (148, 444) on xpath=//div[@class='resp-tabs-container']/div[1]/p/iframe >> internal:control=en
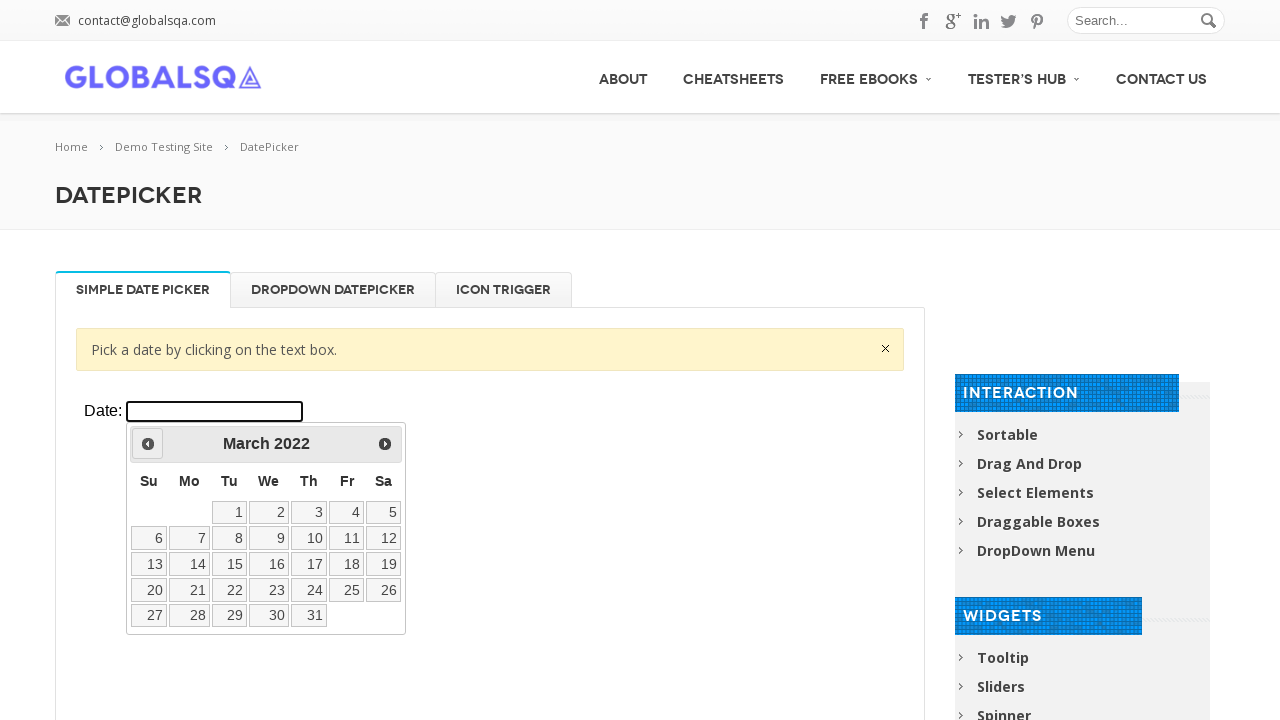

Waited for calendar to update (200ms)
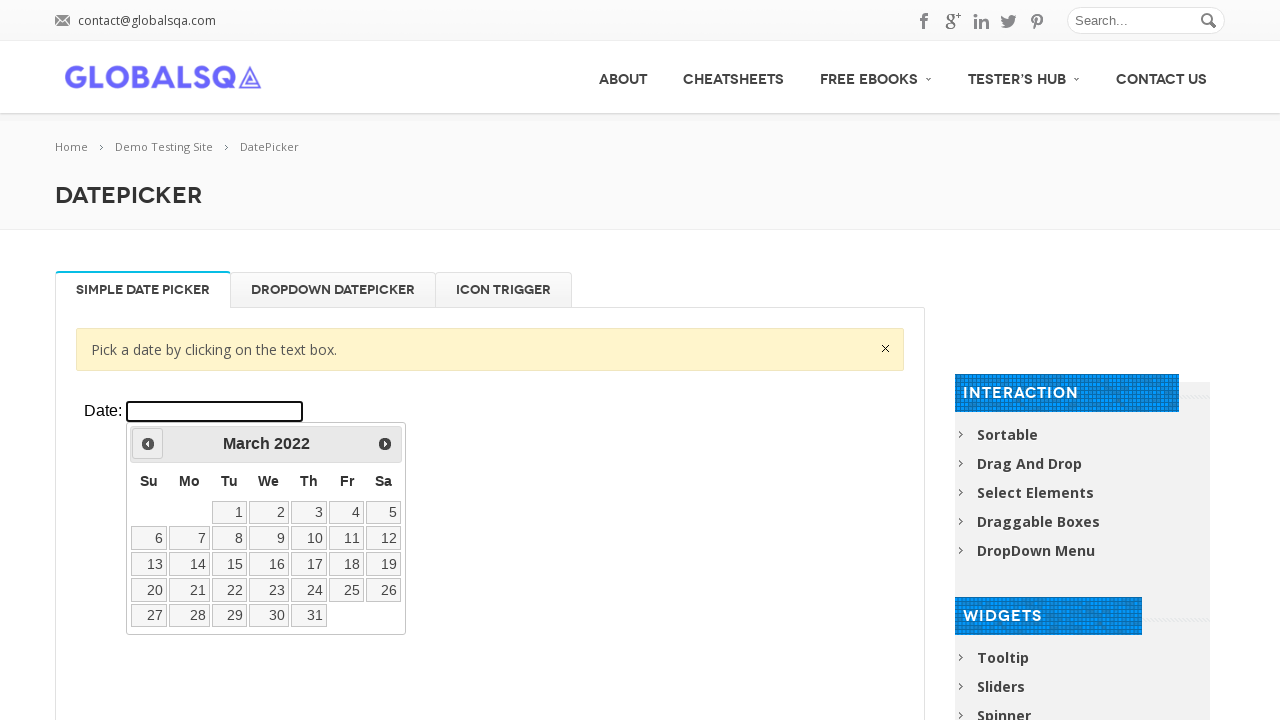

Retrieved displayed year: 2022
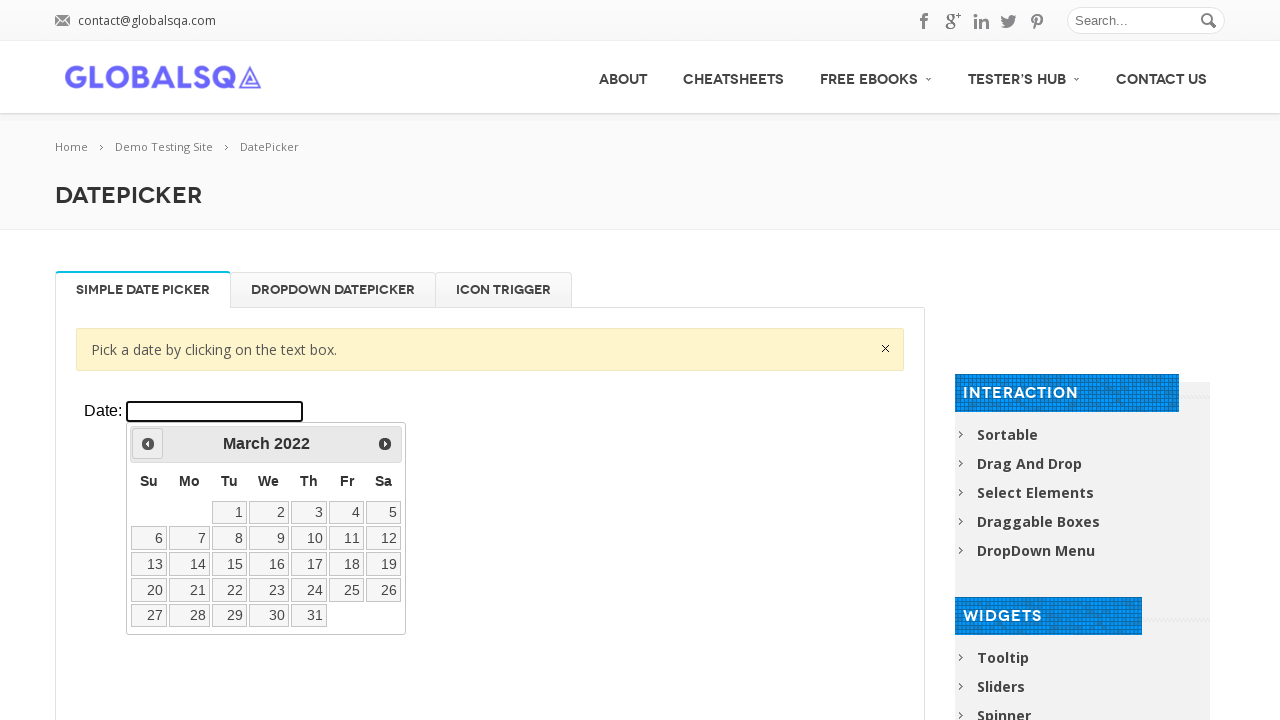

Retrieved displayed month: March
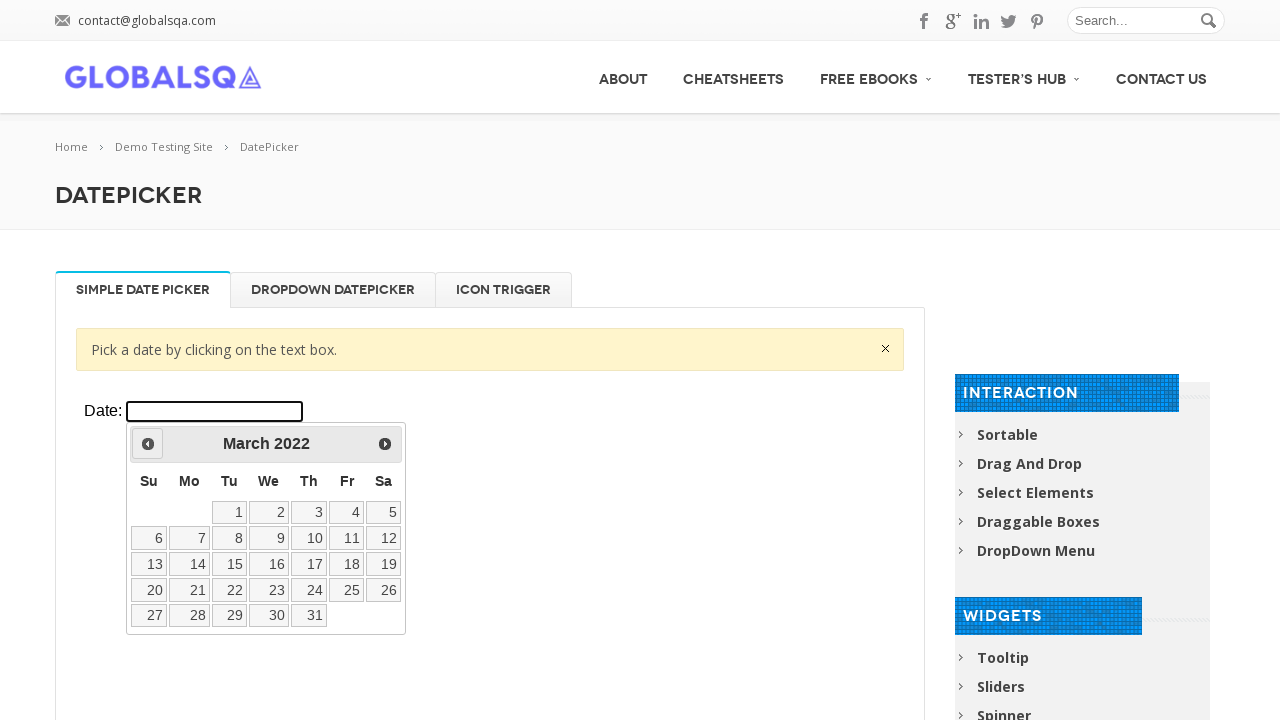

Clicked previous button to navigate to earlier month/year at (148, 444) on xpath=//div[@class='resp-tabs-container']/div[1]/p/iframe >> internal:control=en
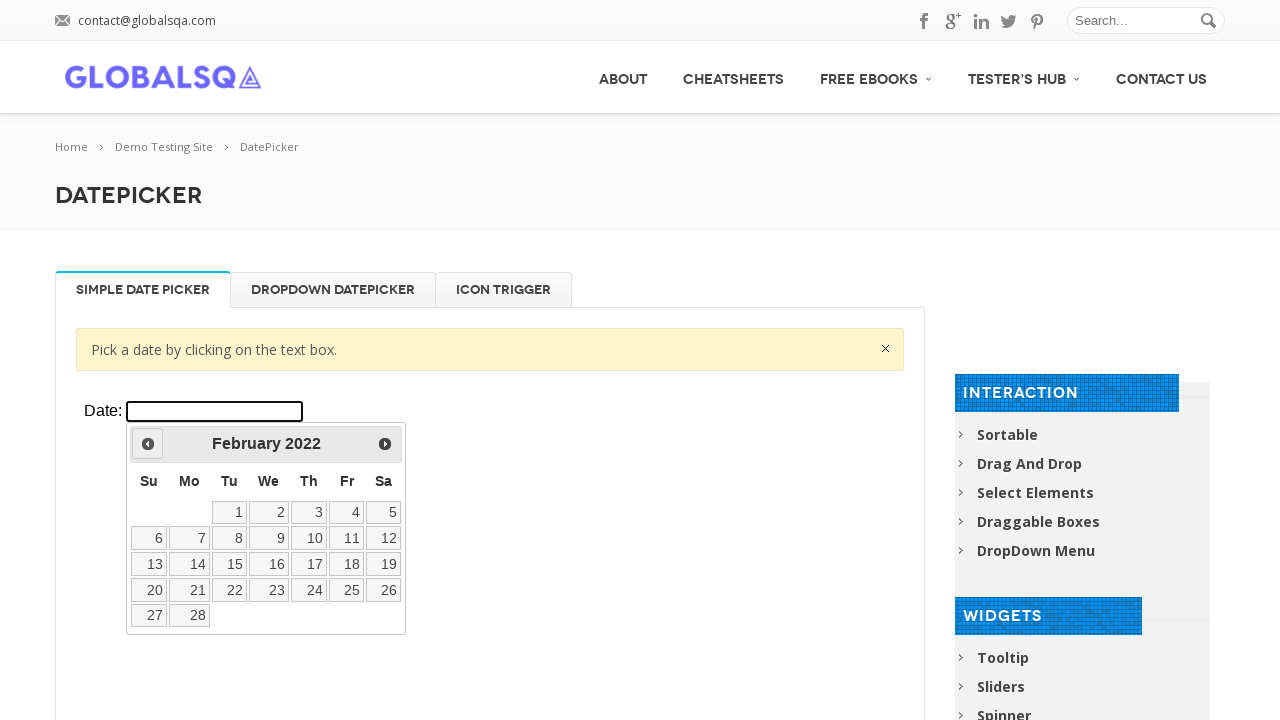

Waited for calendar to update (200ms)
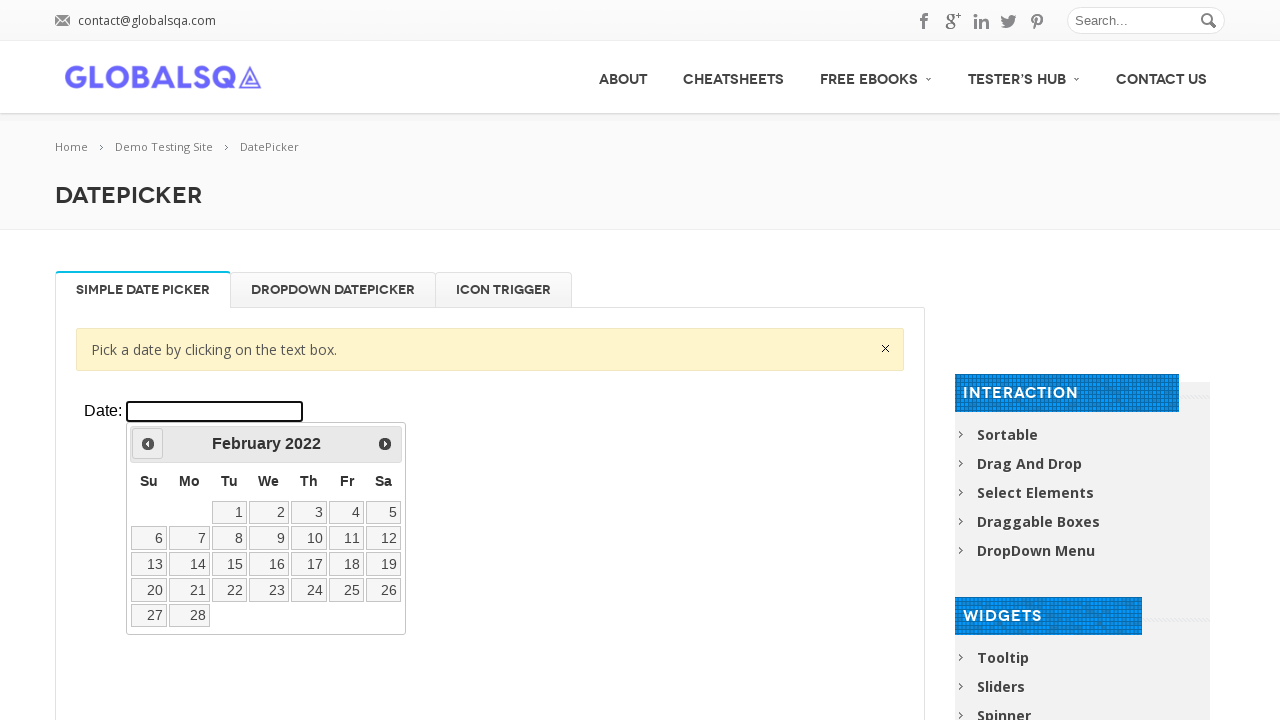

Retrieved displayed year: 2022
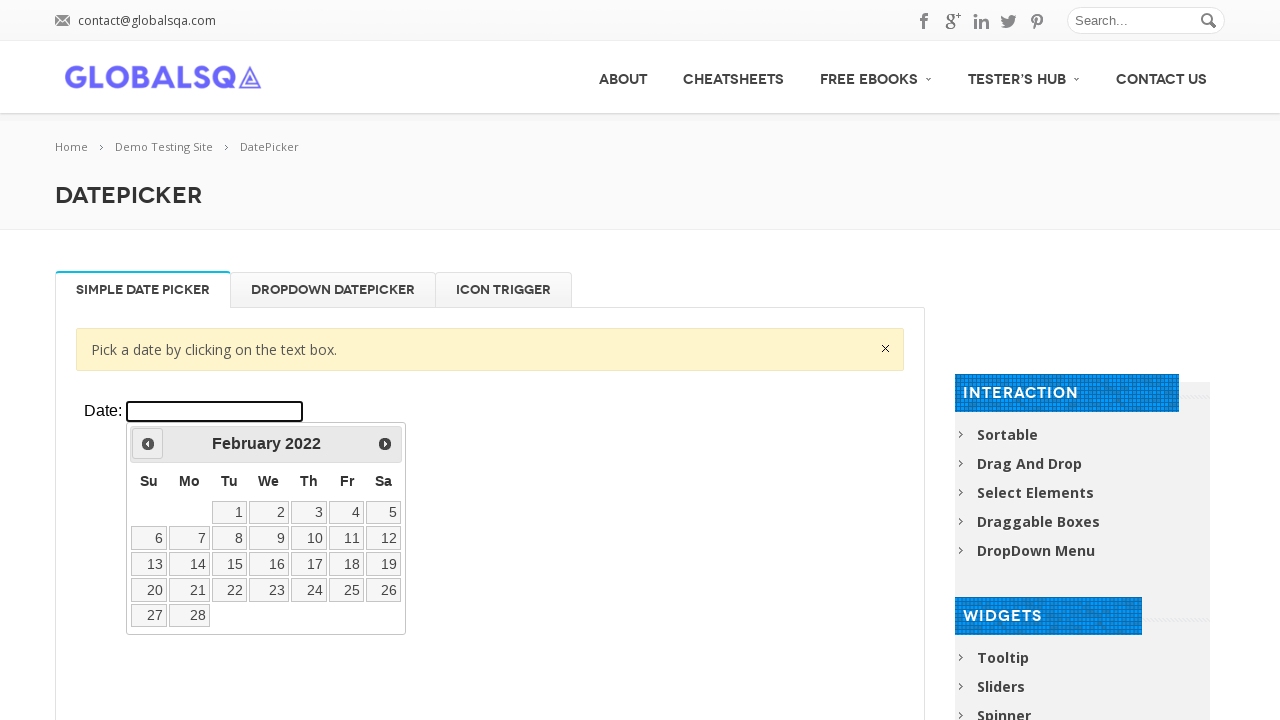

Retrieved displayed month: February
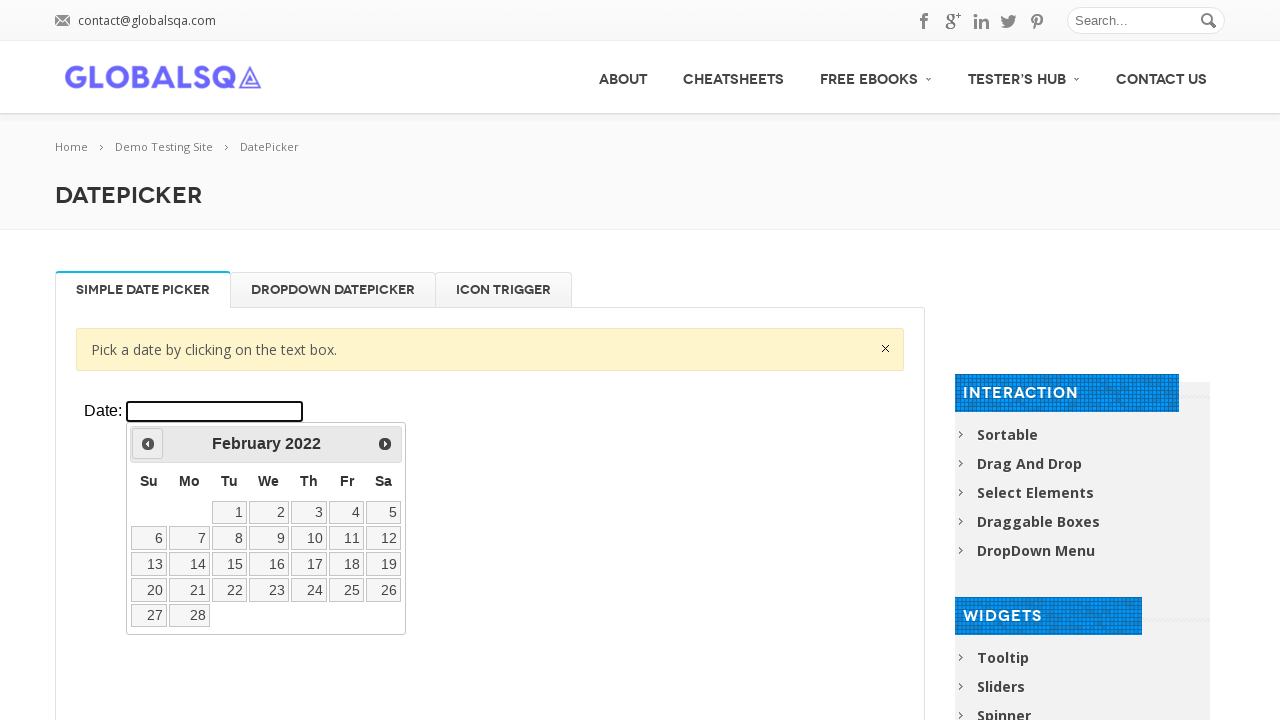

Clicked previous button to navigate to earlier month/year at (148, 444) on xpath=//div[@class='resp-tabs-container']/div[1]/p/iframe >> internal:control=en
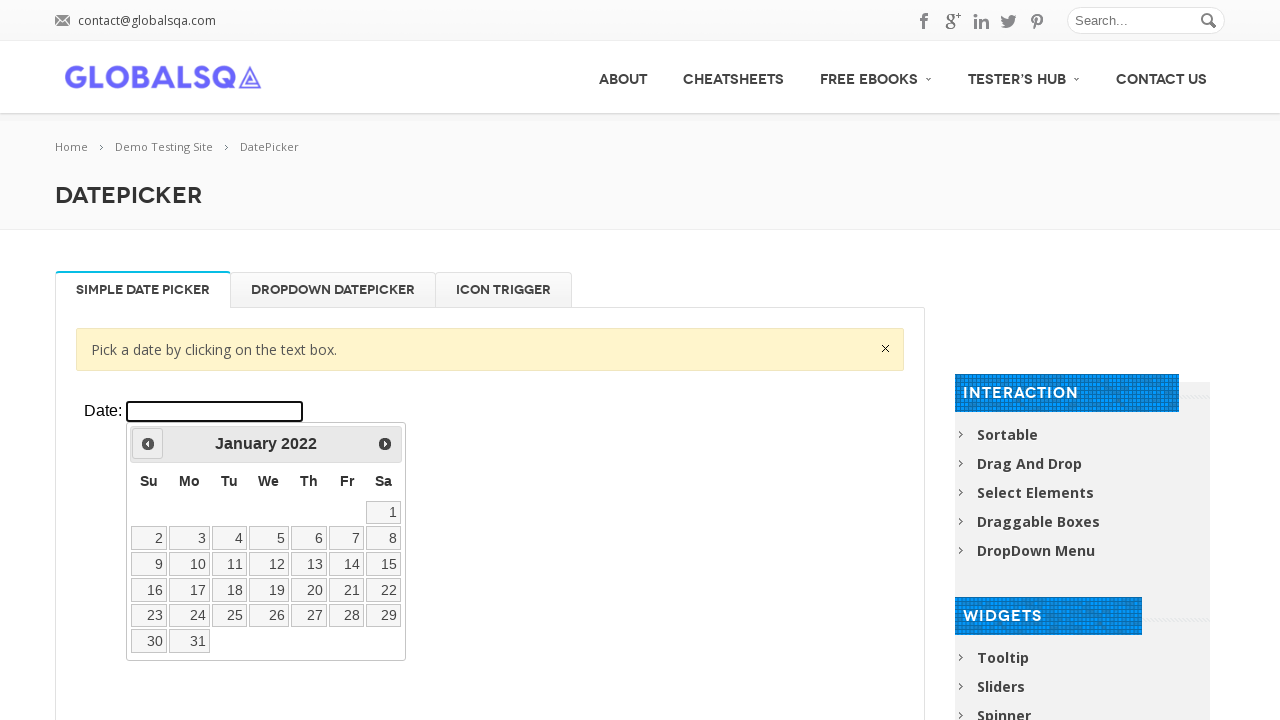

Waited for calendar to update (200ms)
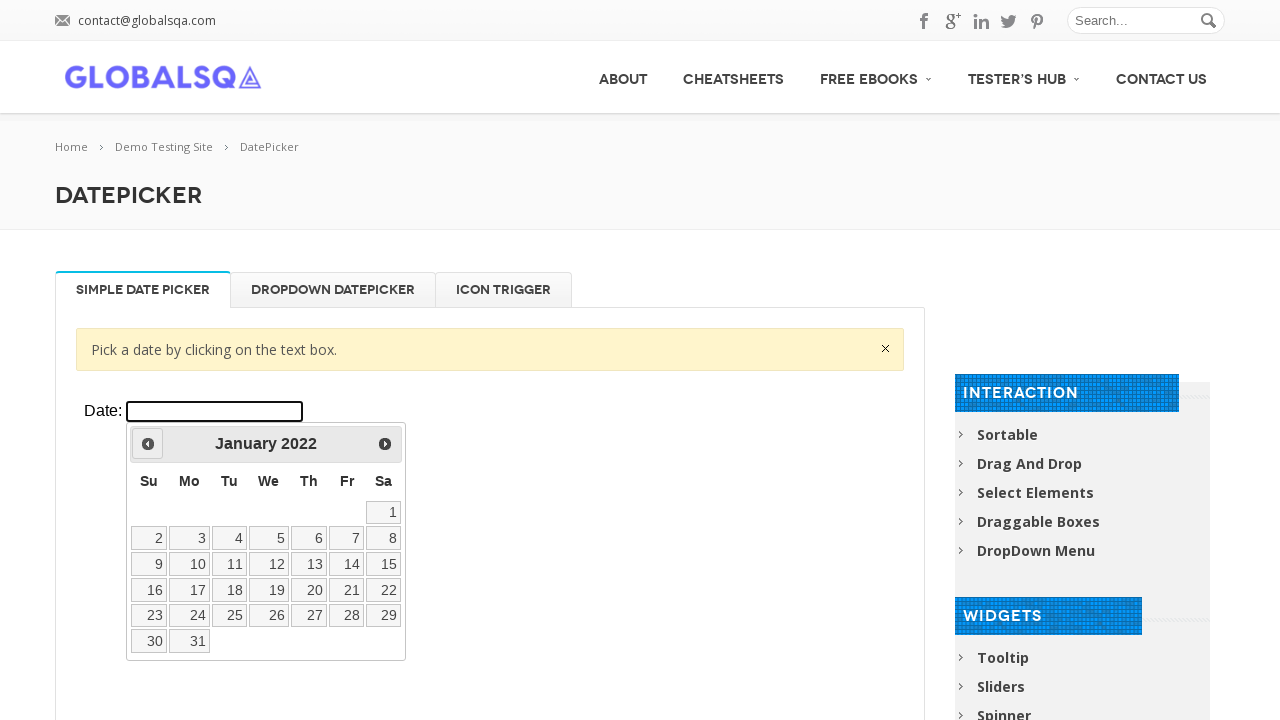

Retrieved displayed year: 2022
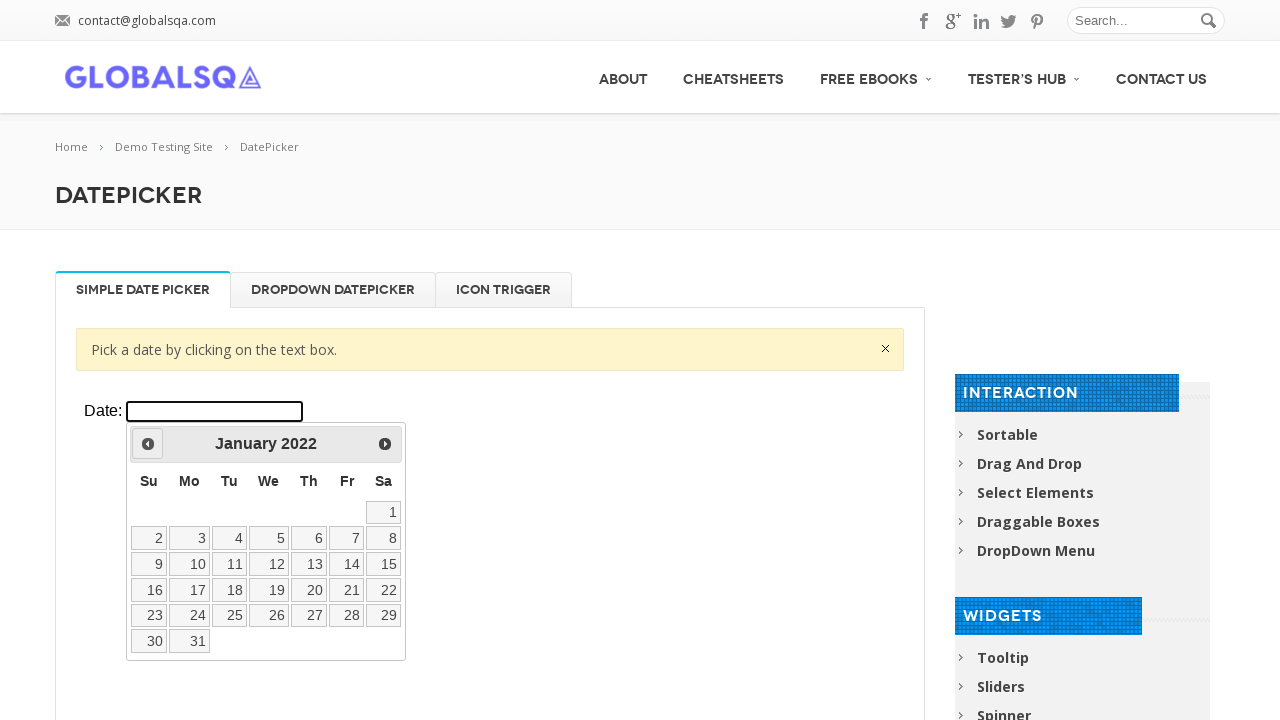

Retrieved displayed month: January
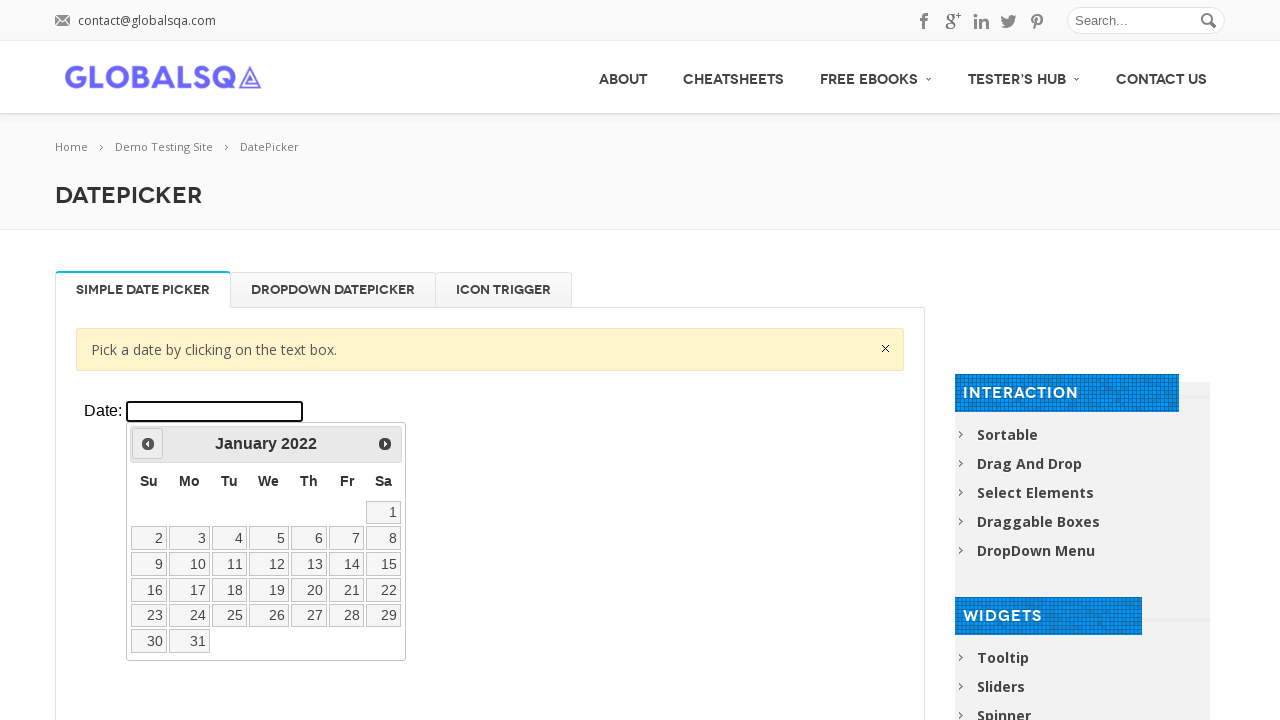

Clicked previous button to navigate to earlier month/year at (148, 444) on xpath=//div[@class='resp-tabs-container']/div[1]/p/iframe >> internal:control=en
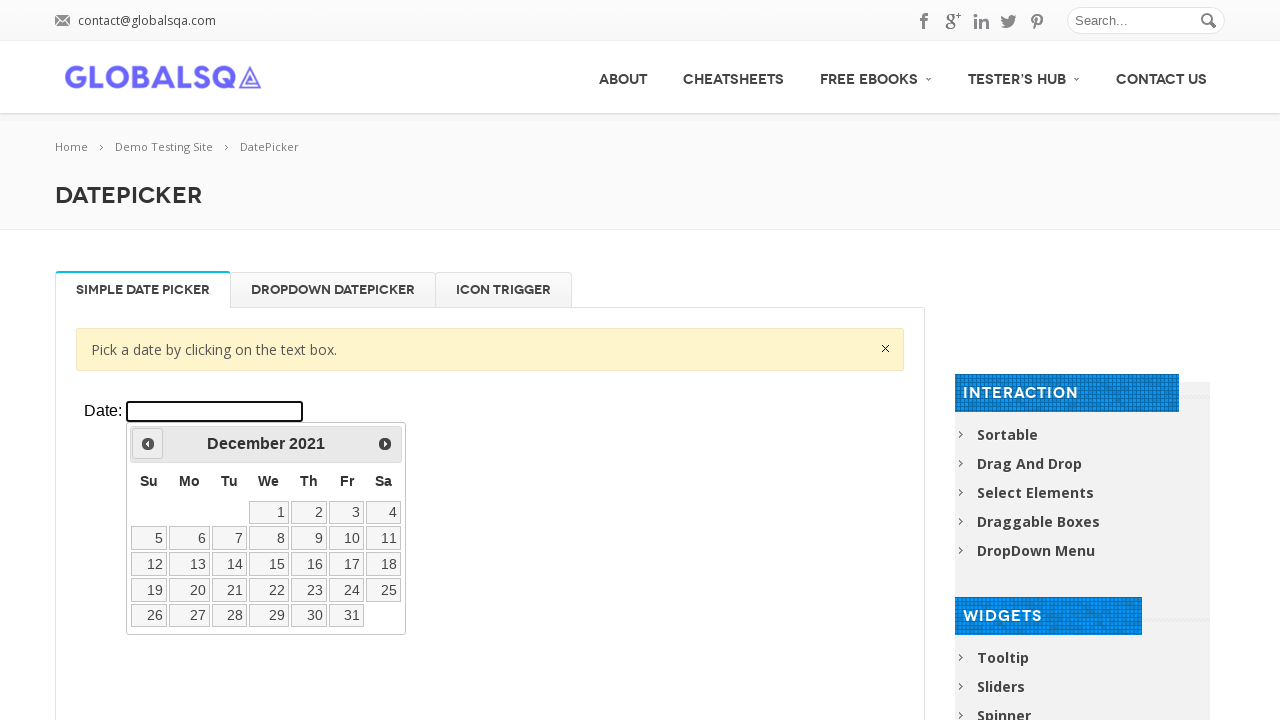

Waited for calendar to update (200ms)
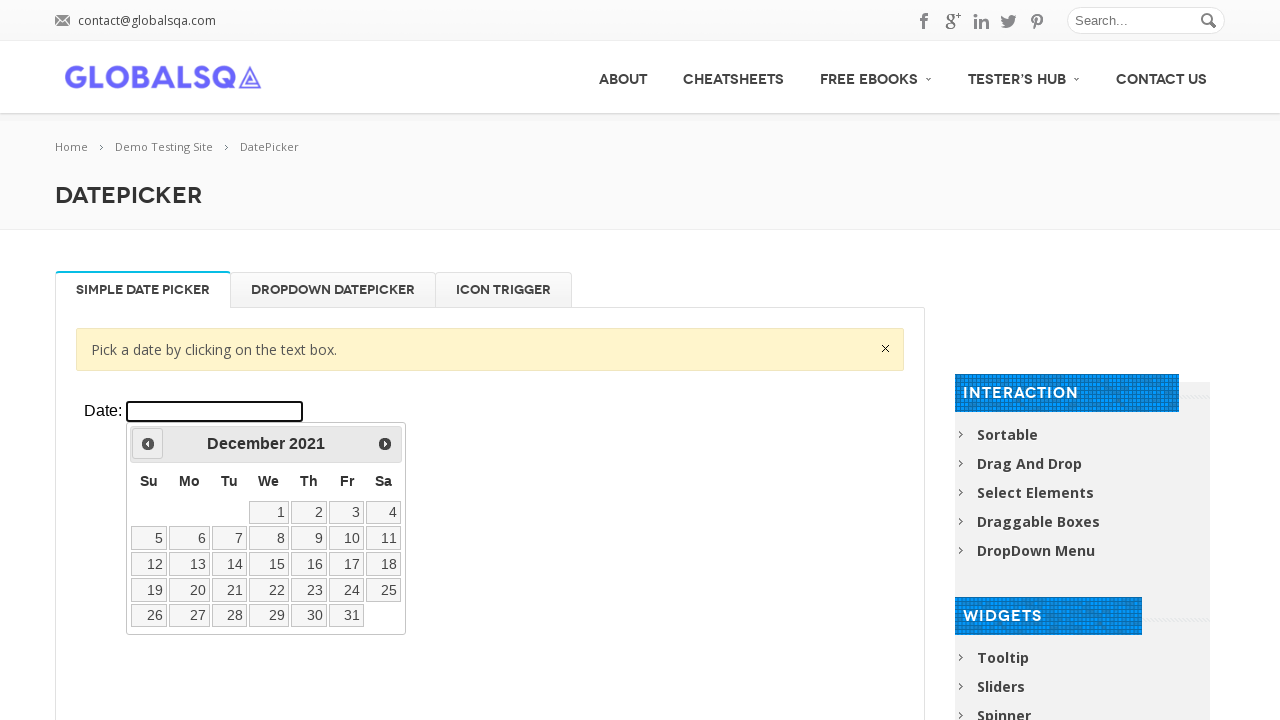

Retrieved displayed year: 2021
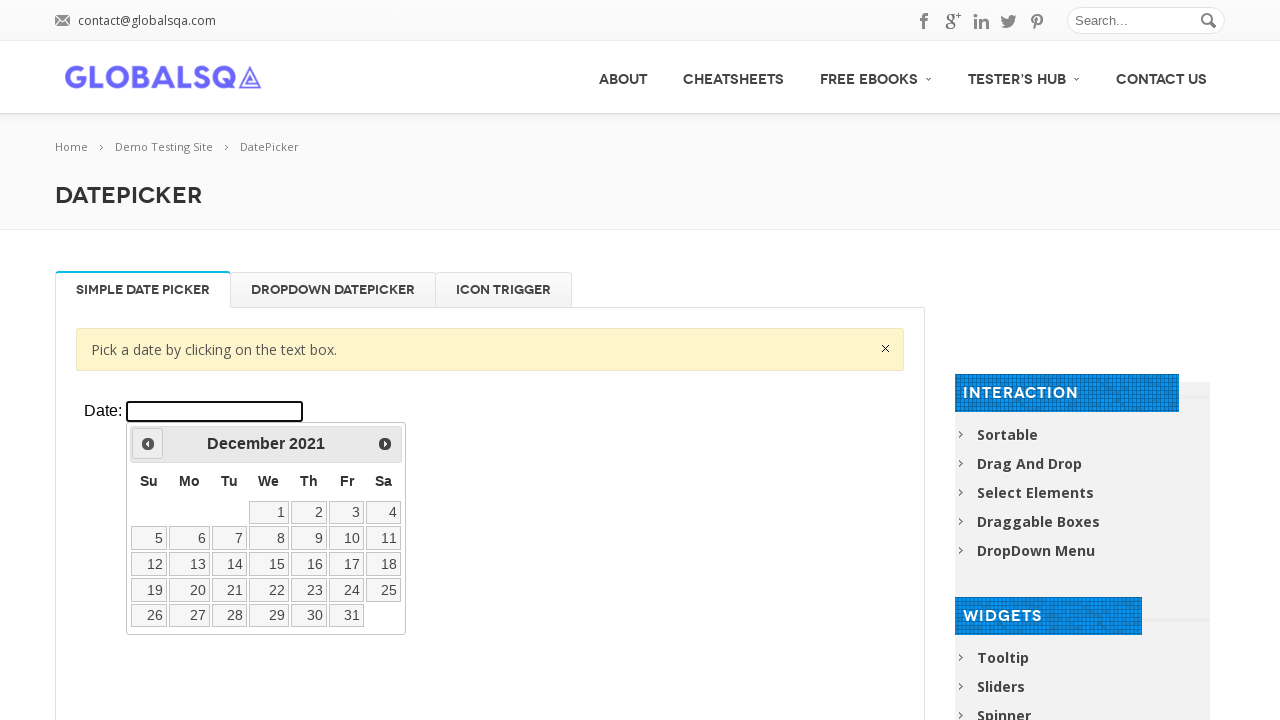

Retrieved displayed month: December
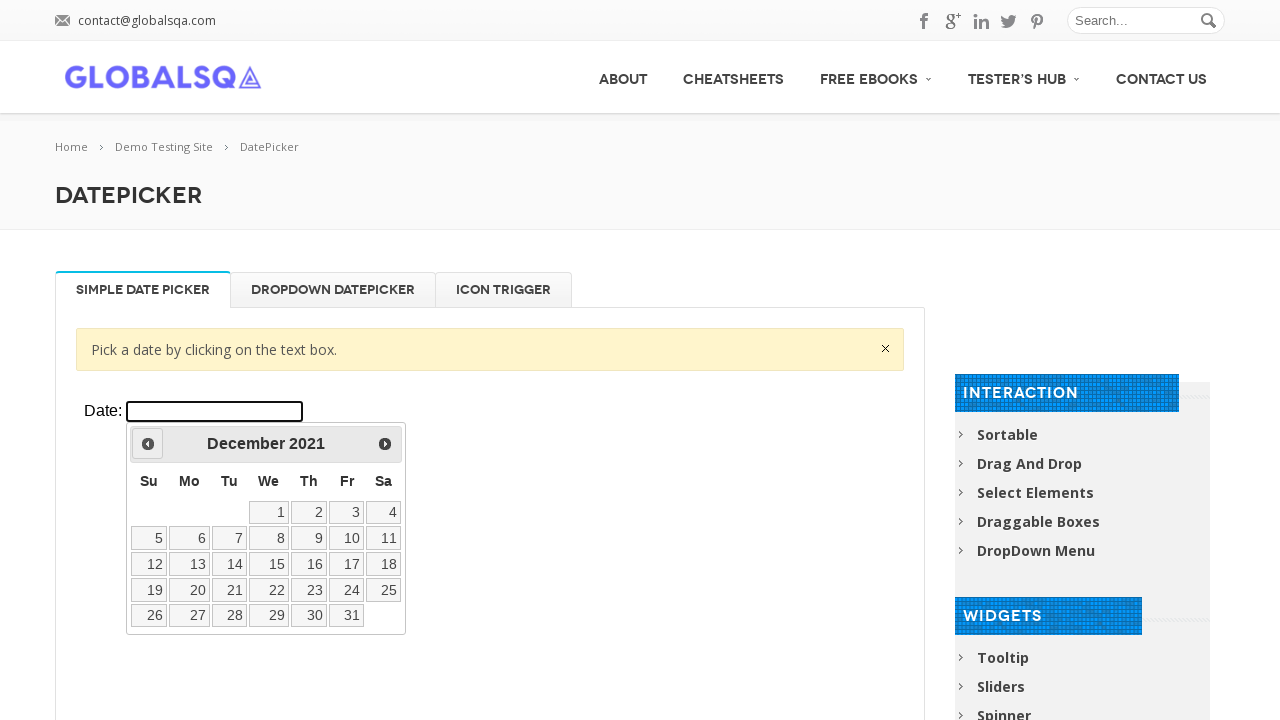

Clicked previous button to navigate to earlier month/year at (148, 444) on xpath=//div[@class='resp-tabs-container']/div[1]/p/iframe >> internal:control=en
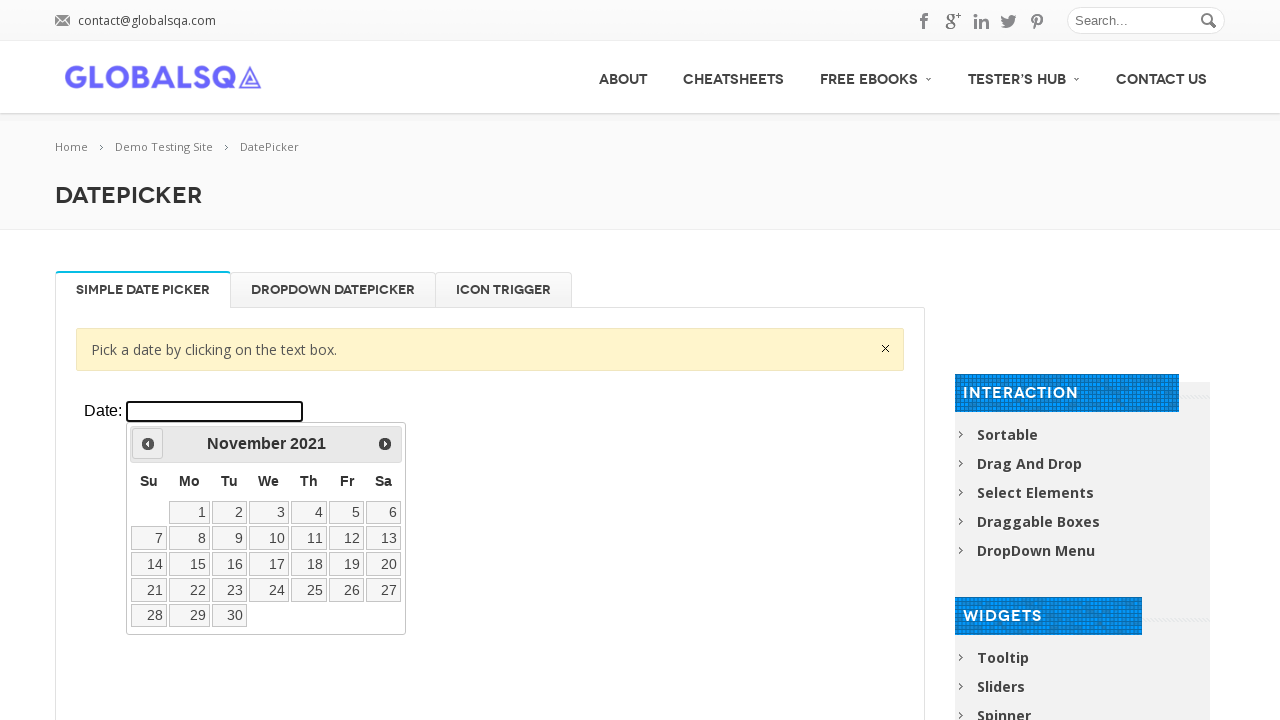

Waited for calendar to update (200ms)
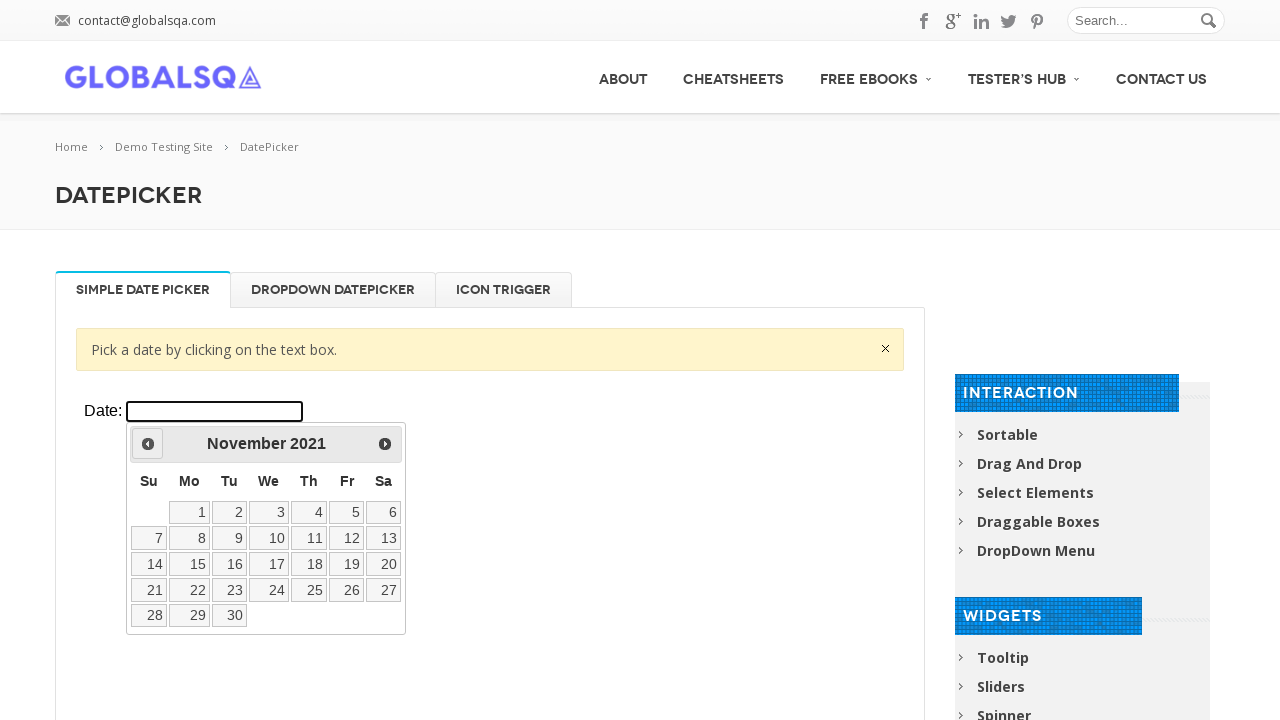

Retrieved displayed year: 2021
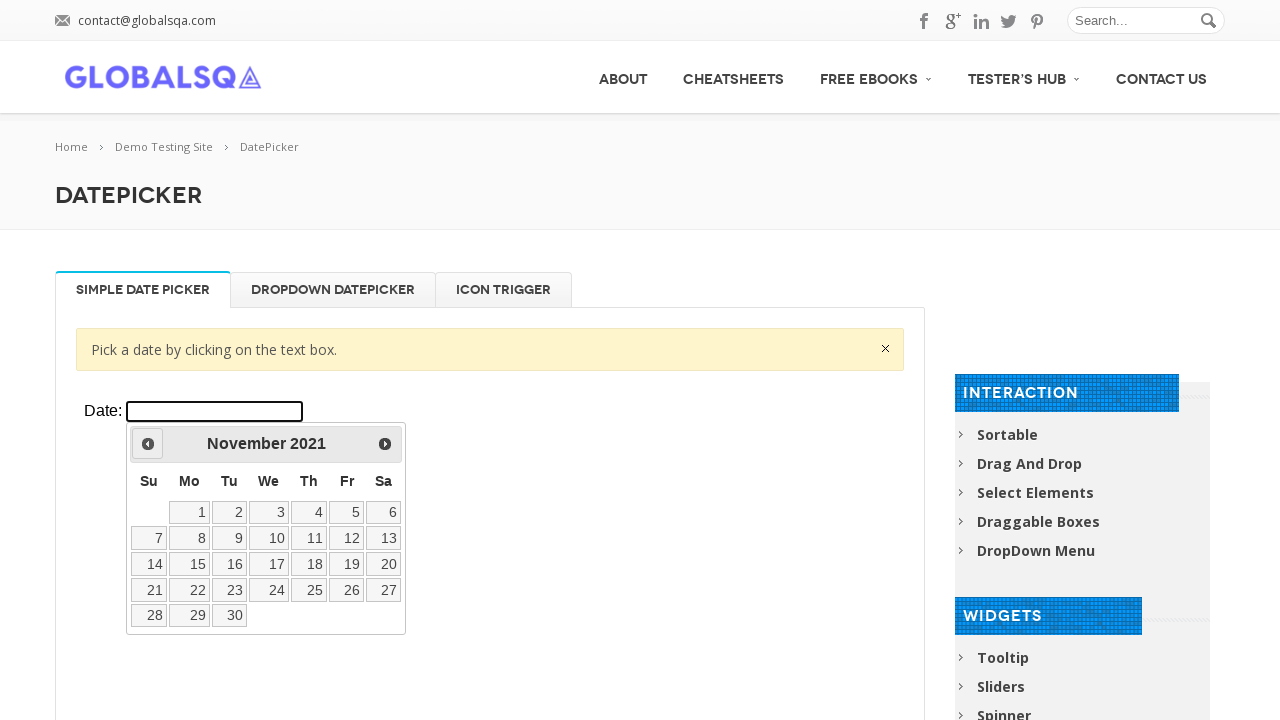

Retrieved displayed month: November
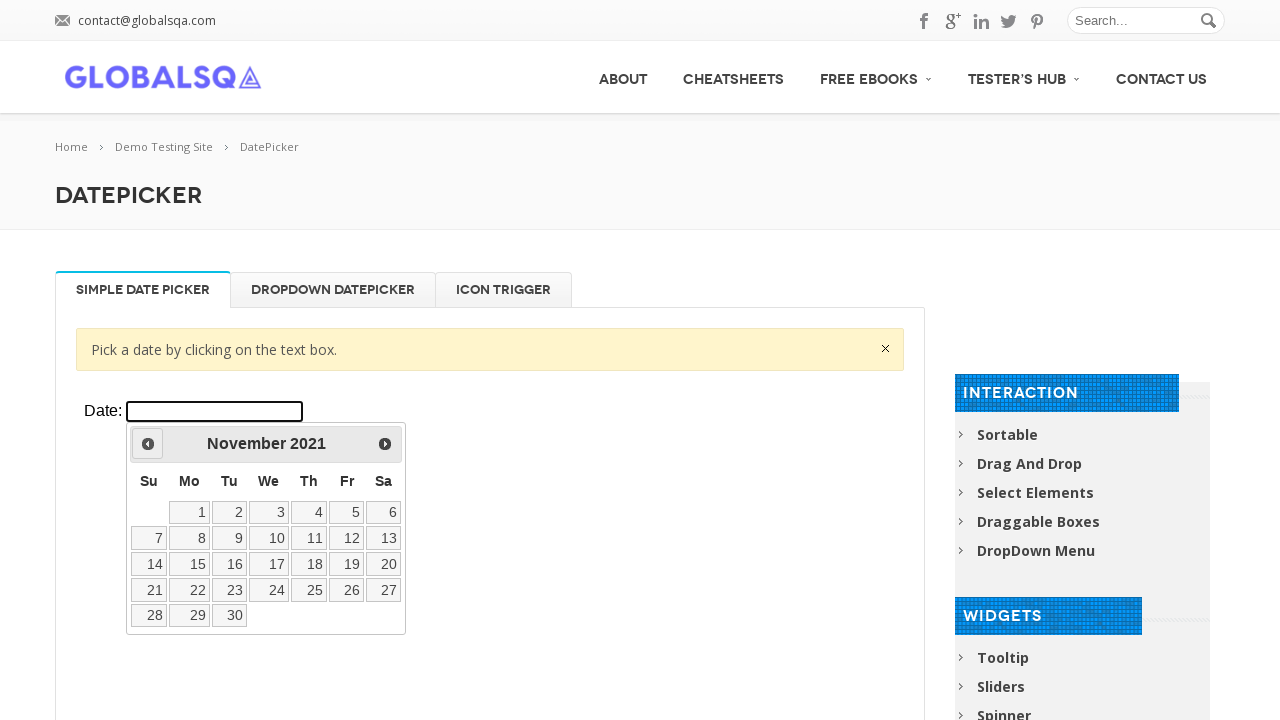

Clicked previous button to navigate to earlier month/year at (148, 444) on xpath=//div[@class='resp-tabs-container']/div[1]/p/iframe >> internal:control=en
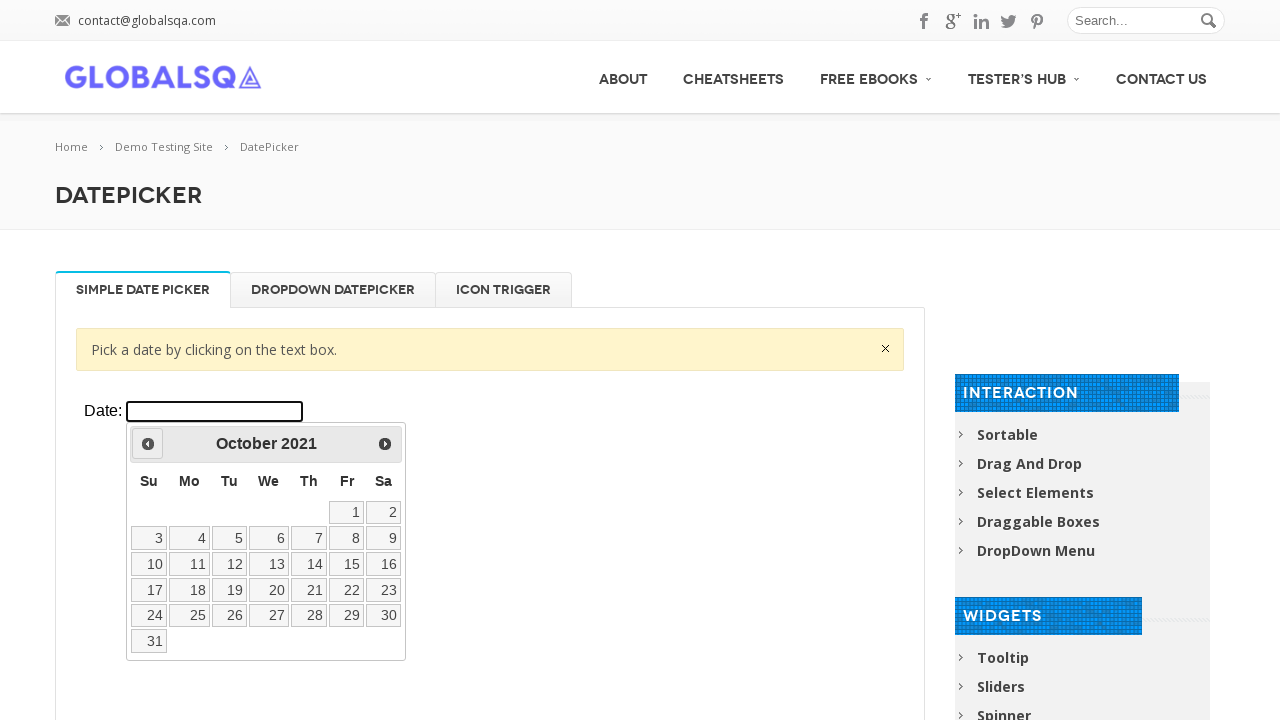

Waited for calendar to update (200ms)
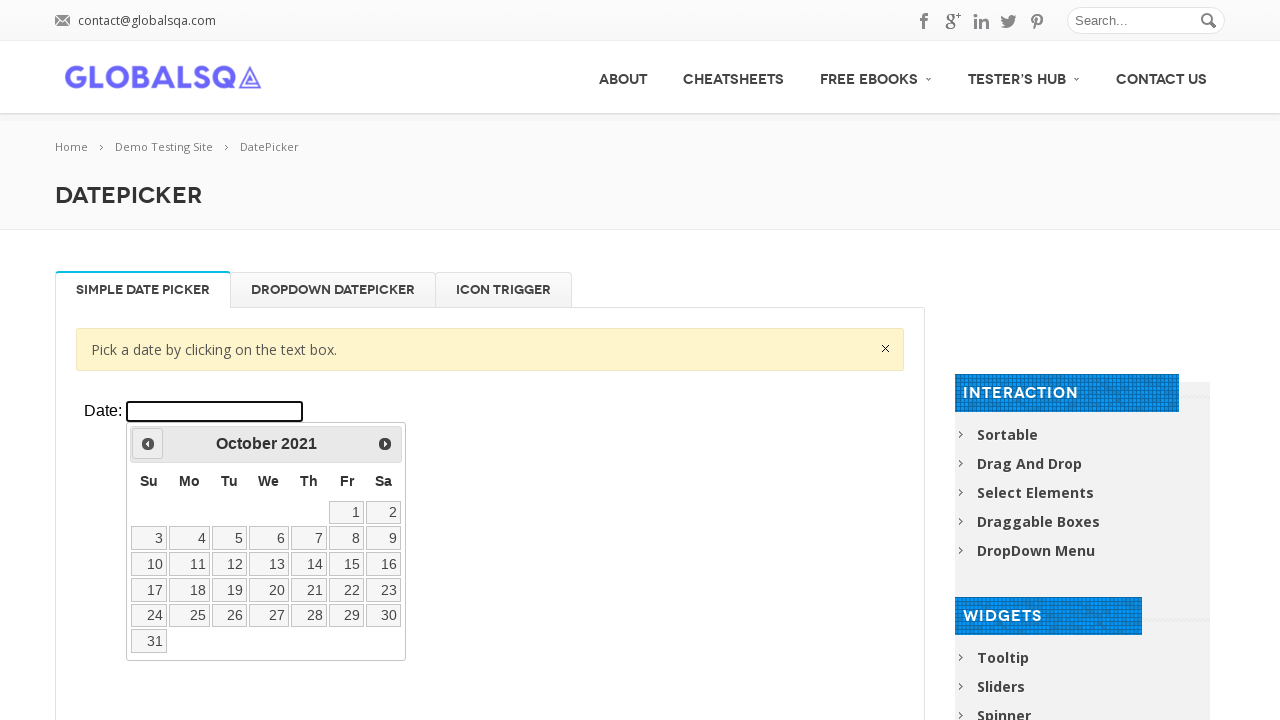

Retrieved displayed year: 2021
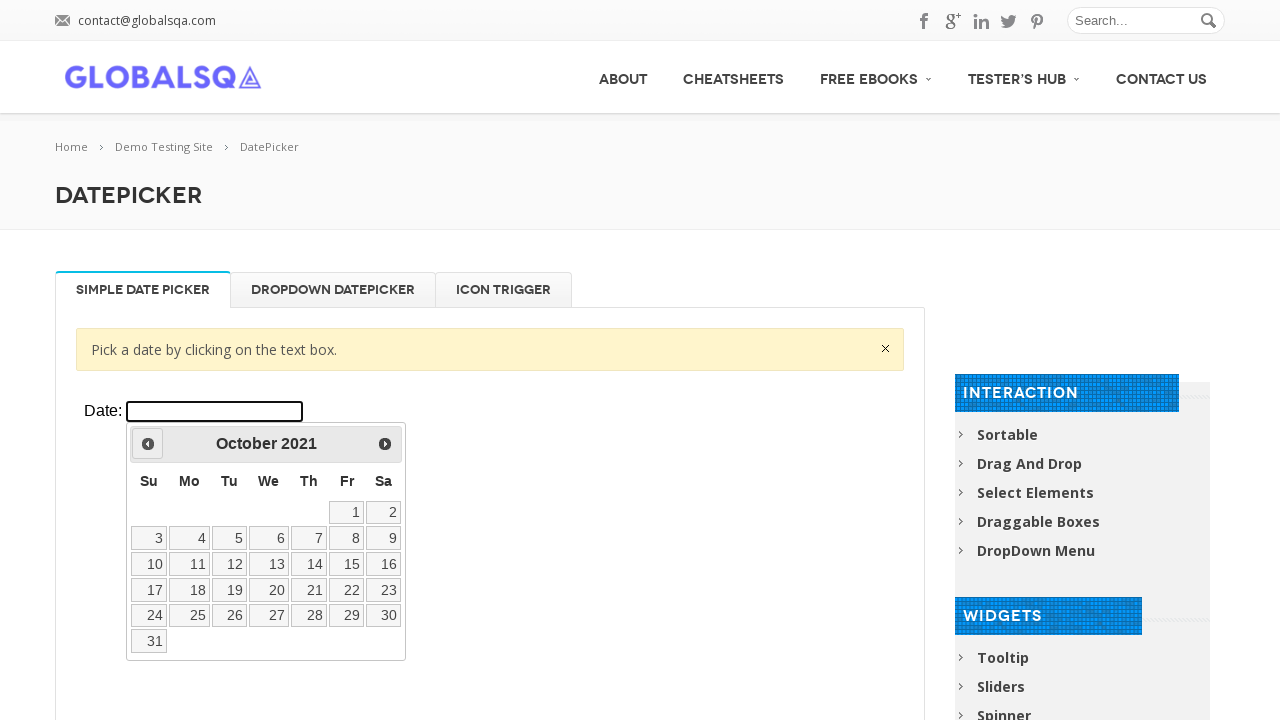

Retrieved displayed month: October
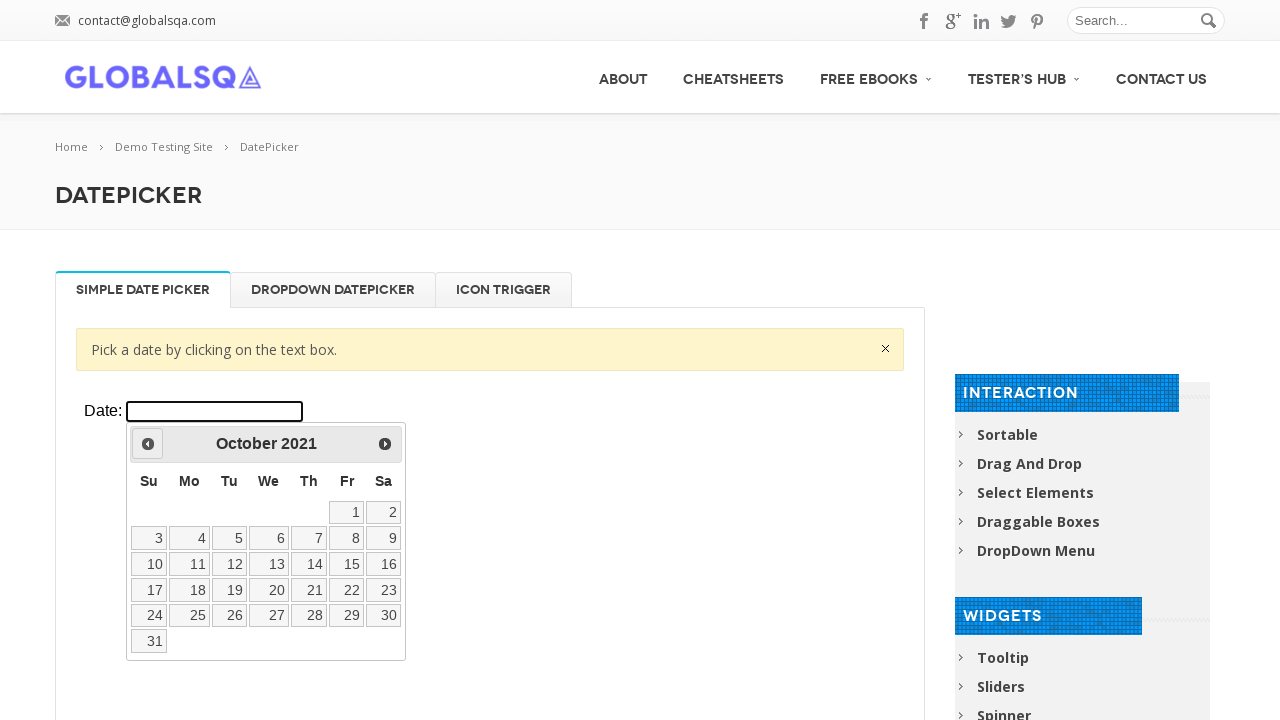

Clicked previous button to navigate to earlier month/year at (148, 444) on xpath=//div[@class='resp-tabs-container']/div[1]/p/iframe >> internal:control=en
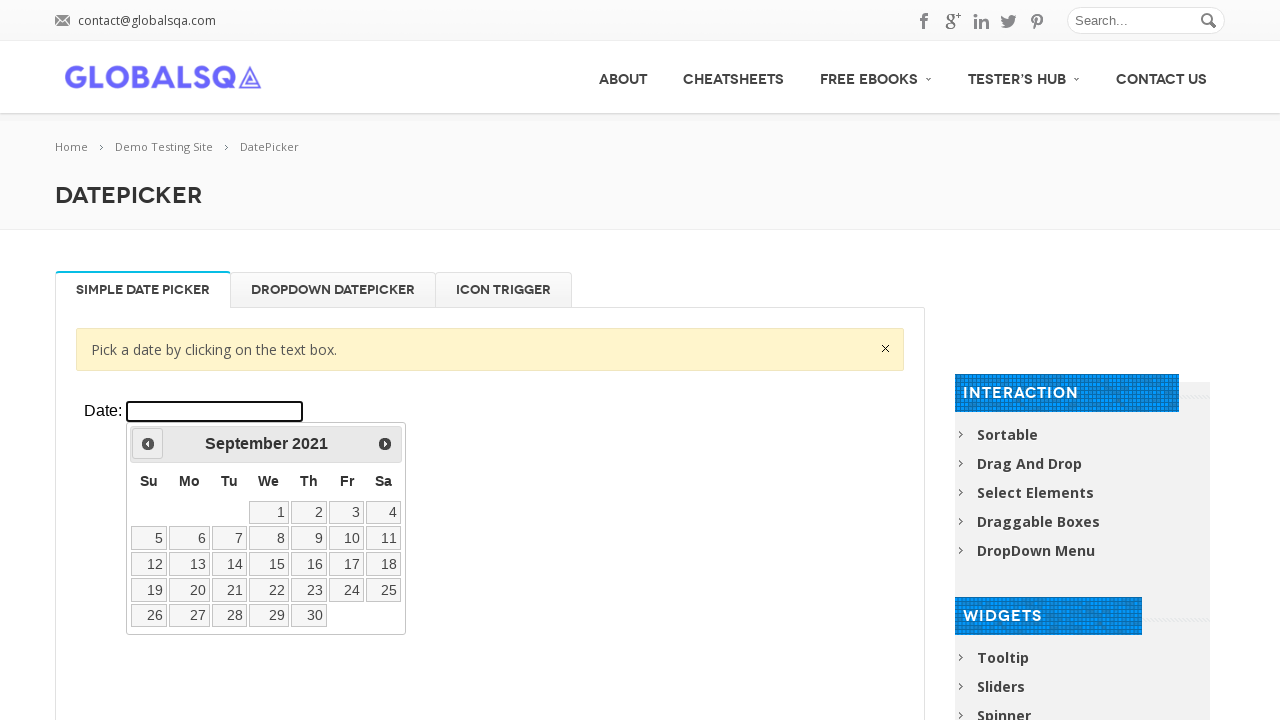

Waited for calendar to update (200ms)
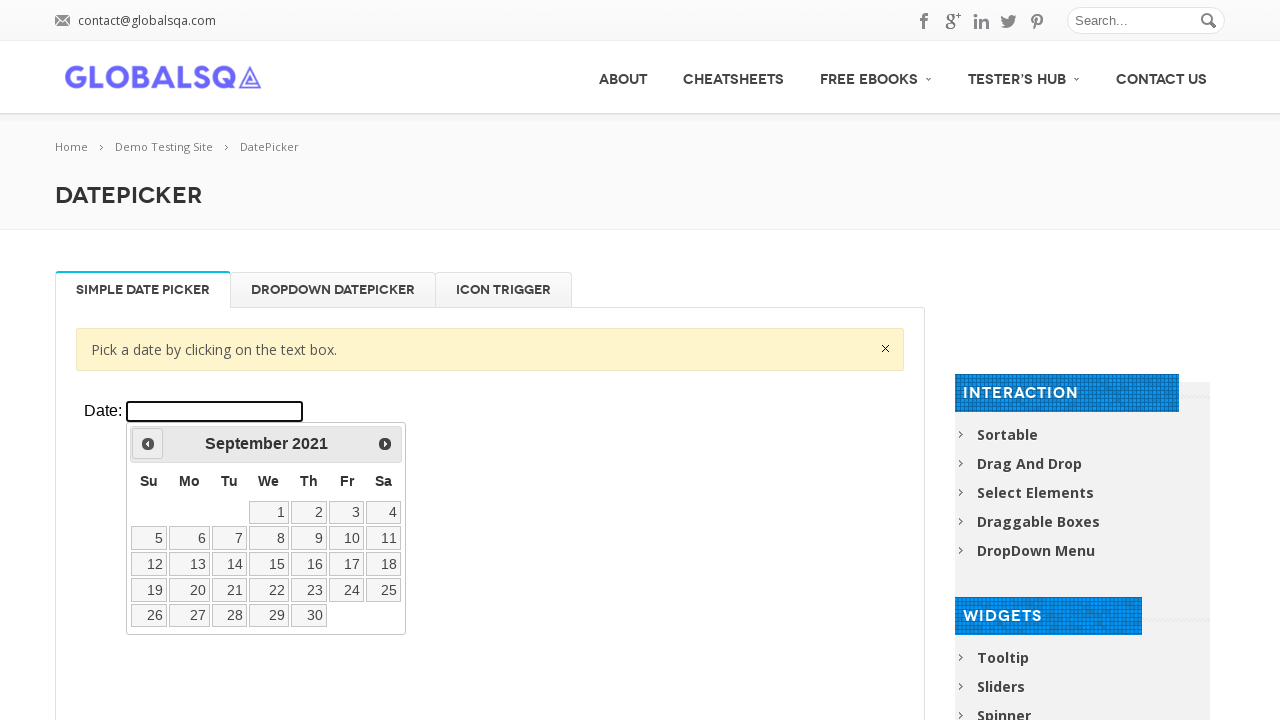

Retrieved displayed year: 2021
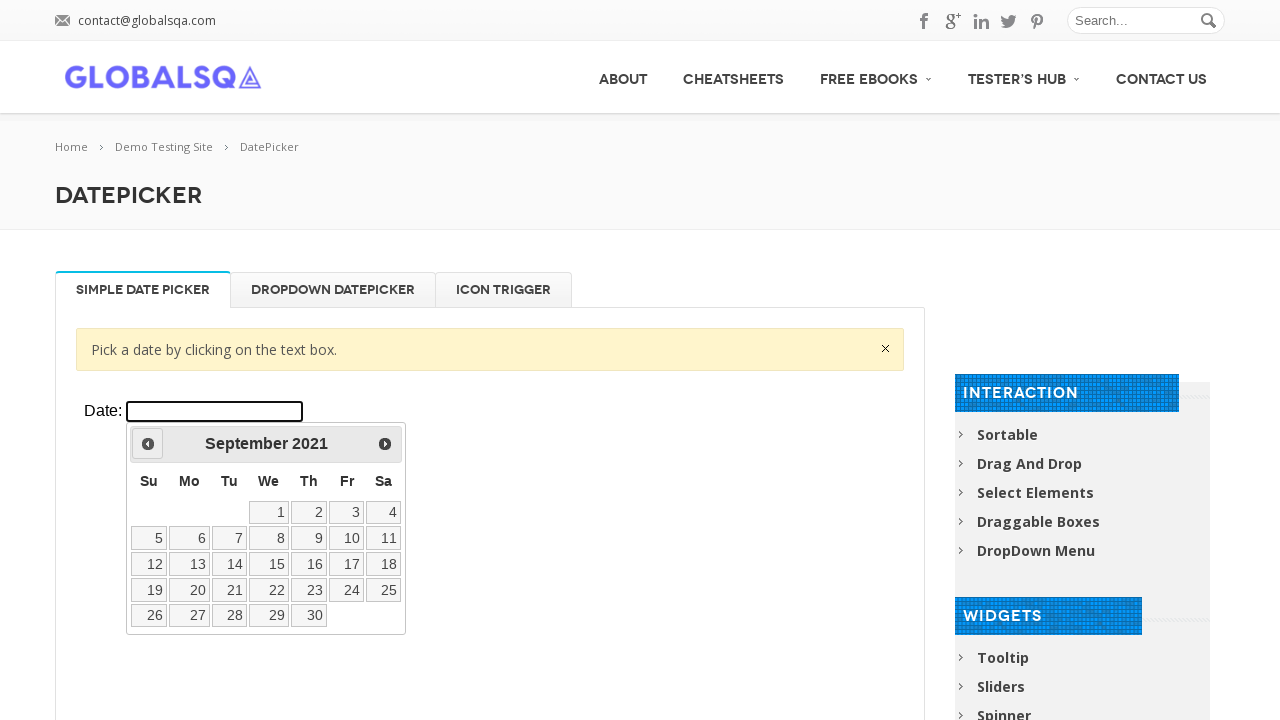

Retrieved displayed month: September
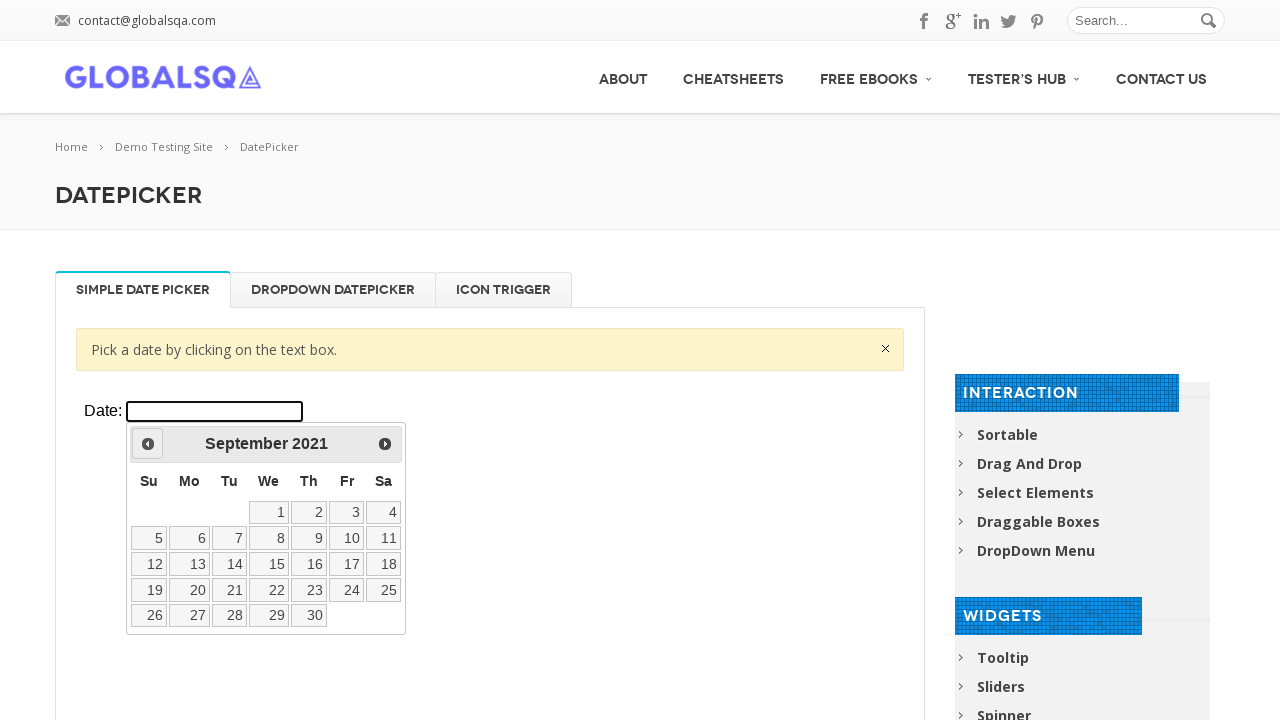

Clicked previous button to navigate to earlier month/year at (148, 444) on xpath=//div[@class='resp-tabs-container']/div[1]/p/iframe >> internal:control=en
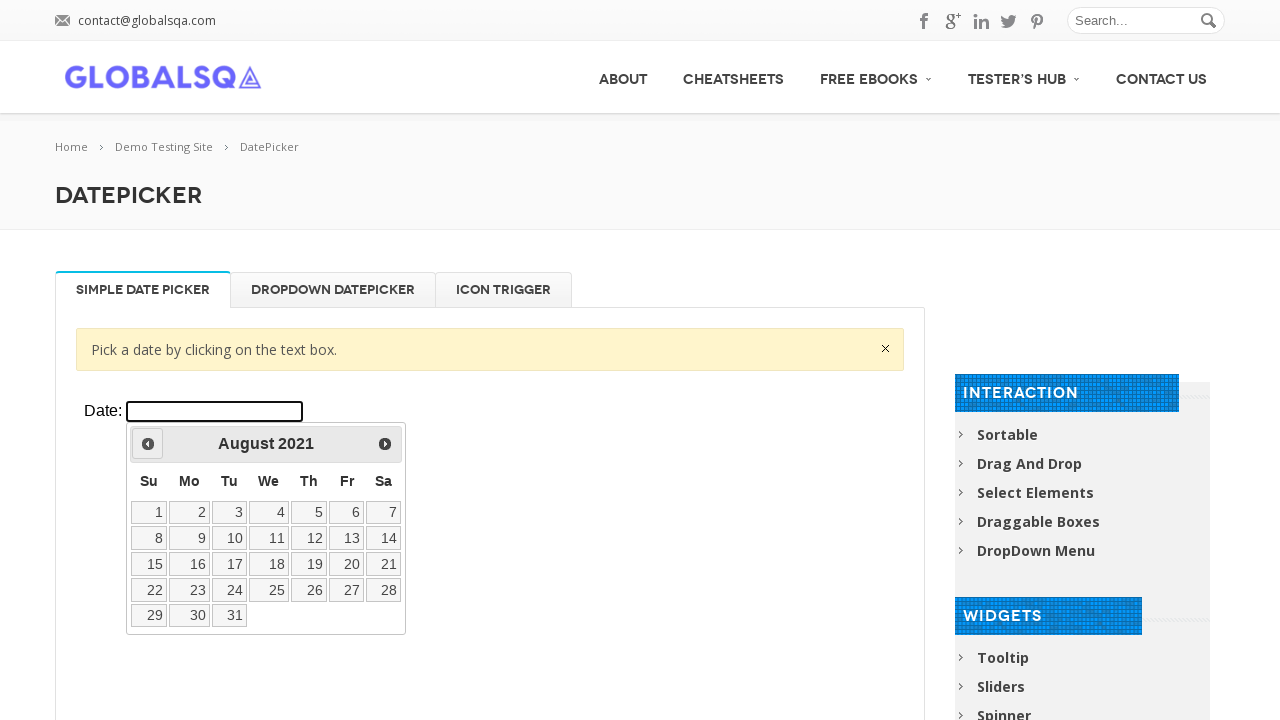

Waited for calendar to update (200ms)
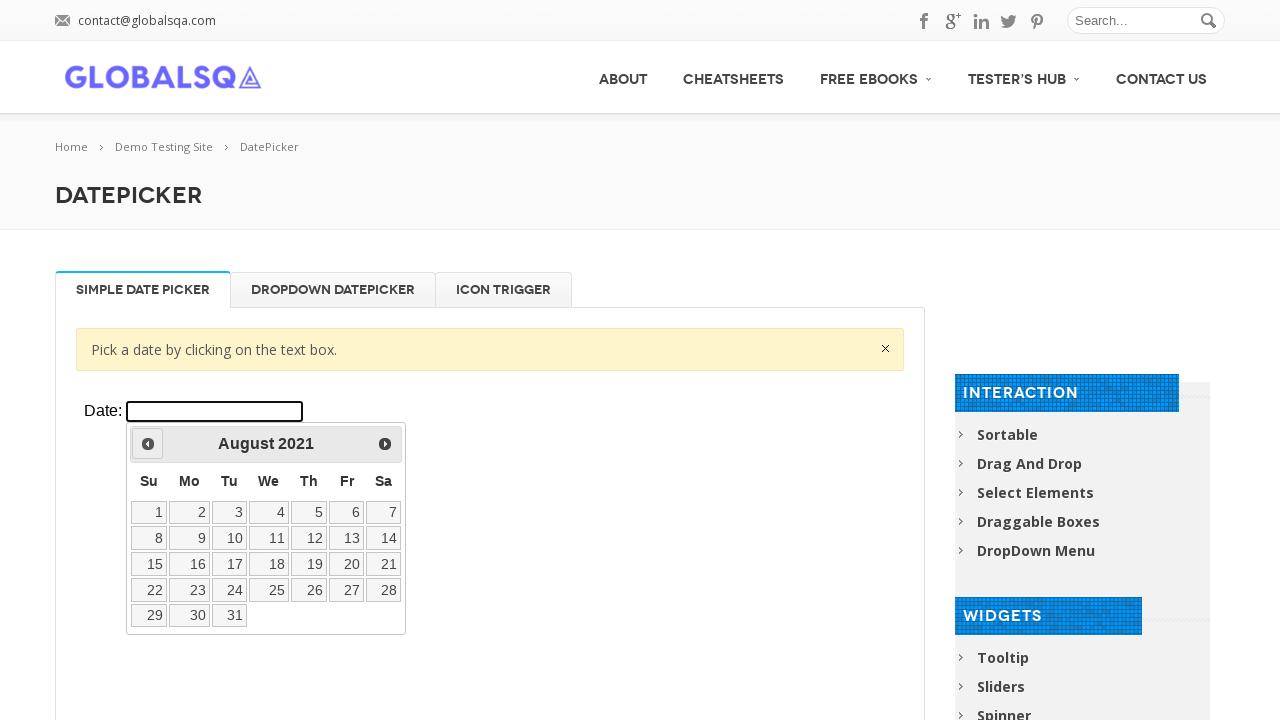

Retrieved displayed year: 2021
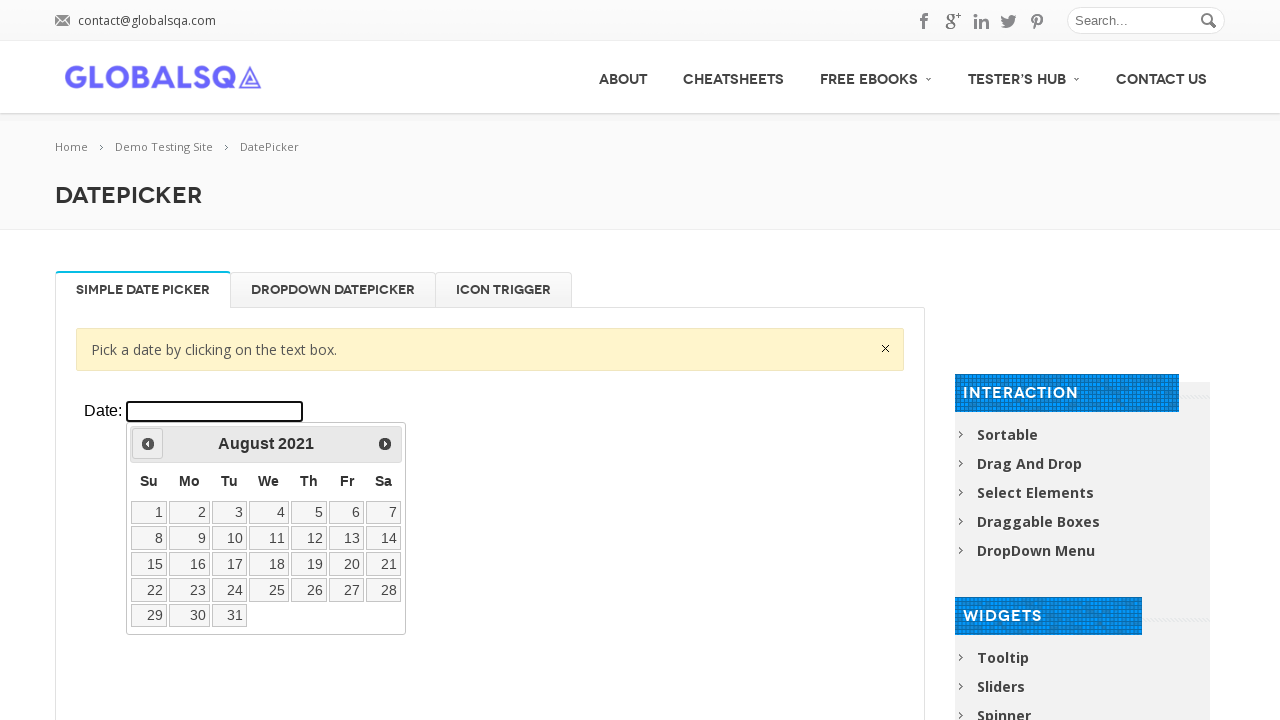

Retrieved displayed month: August
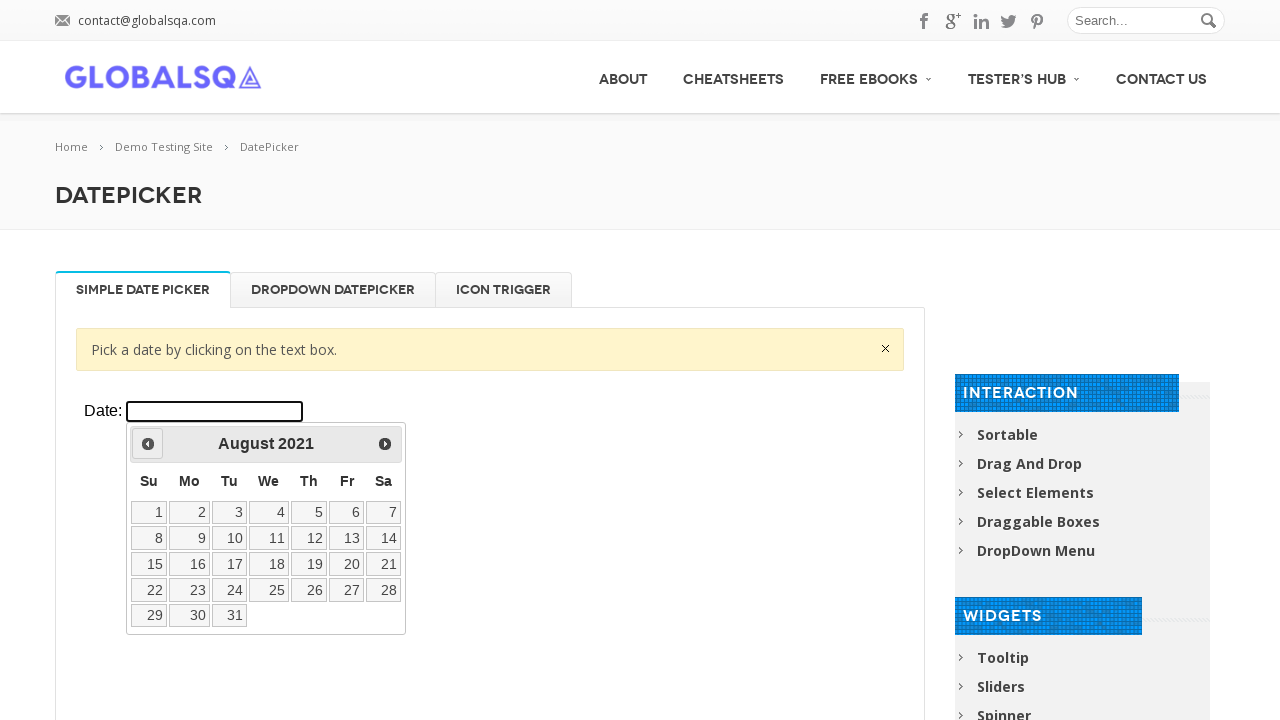

Clicked previous button to navigate to earlier month/year at (148, 444) on xpath=//div[@class='resp-tabs-container']/div[1]/p/iframe >> internal:control=en
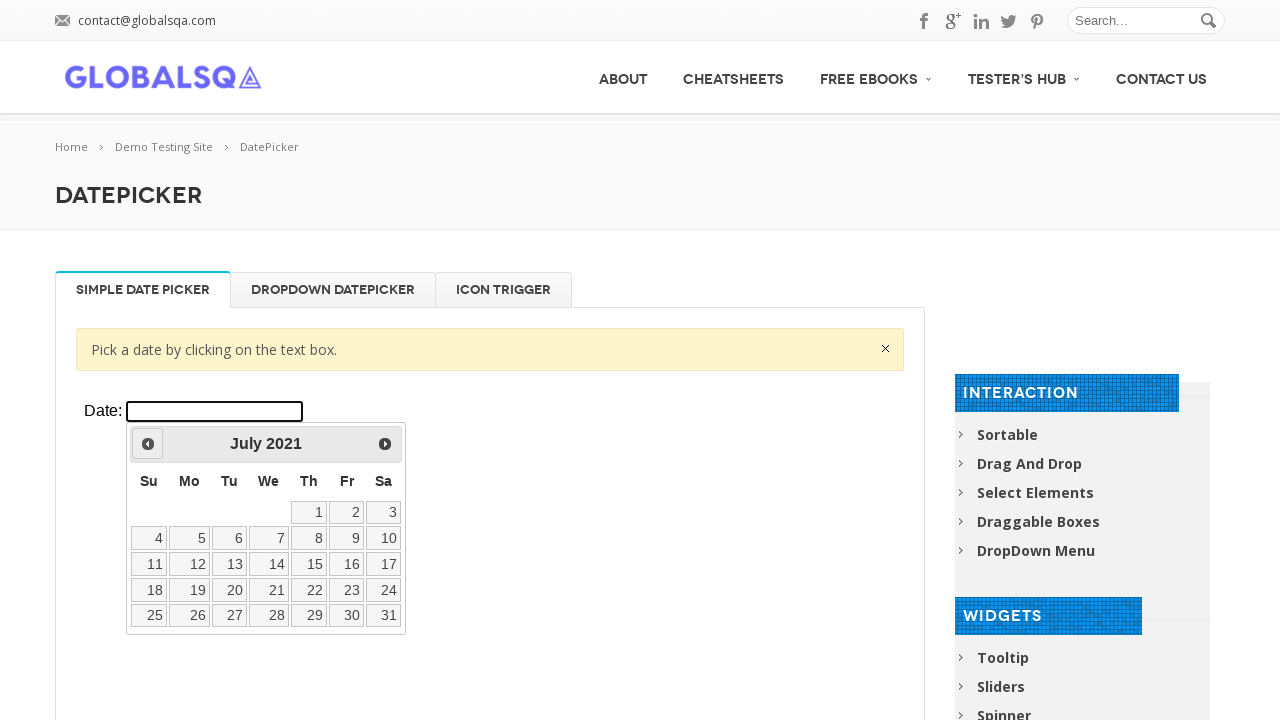

Waited for calendar to update (200ms)
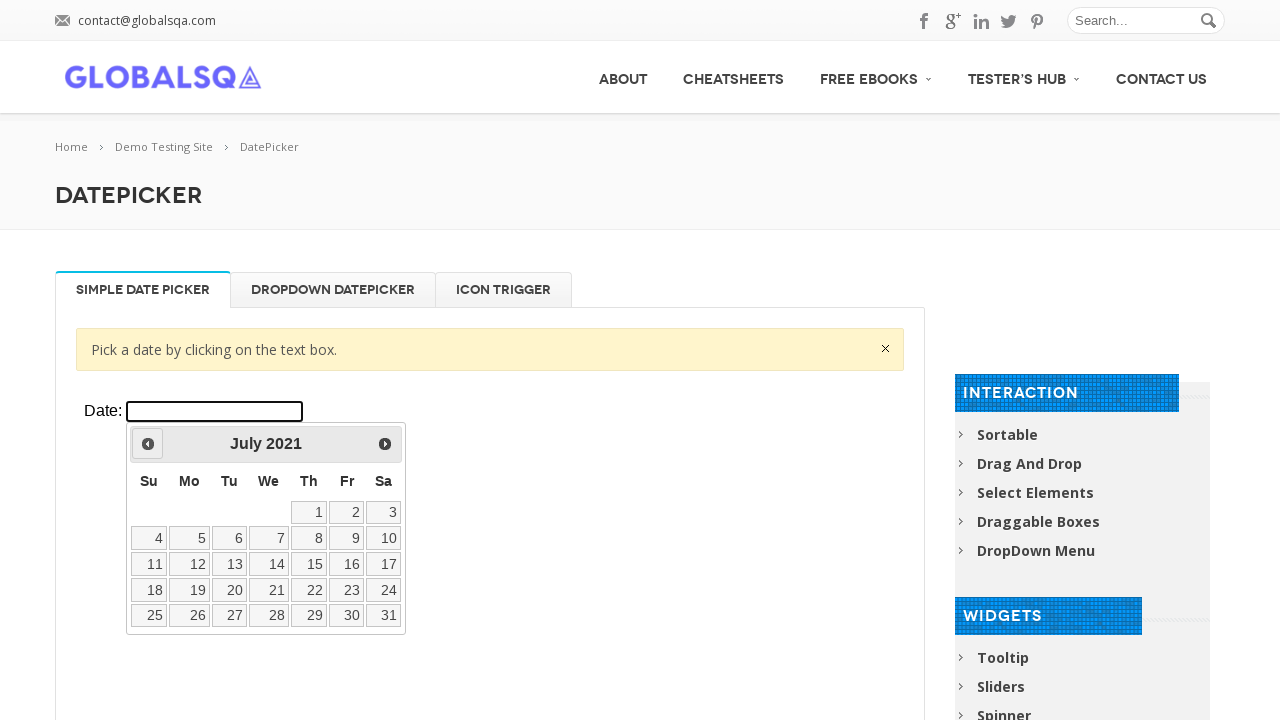

Retrieved displayed year: 2021
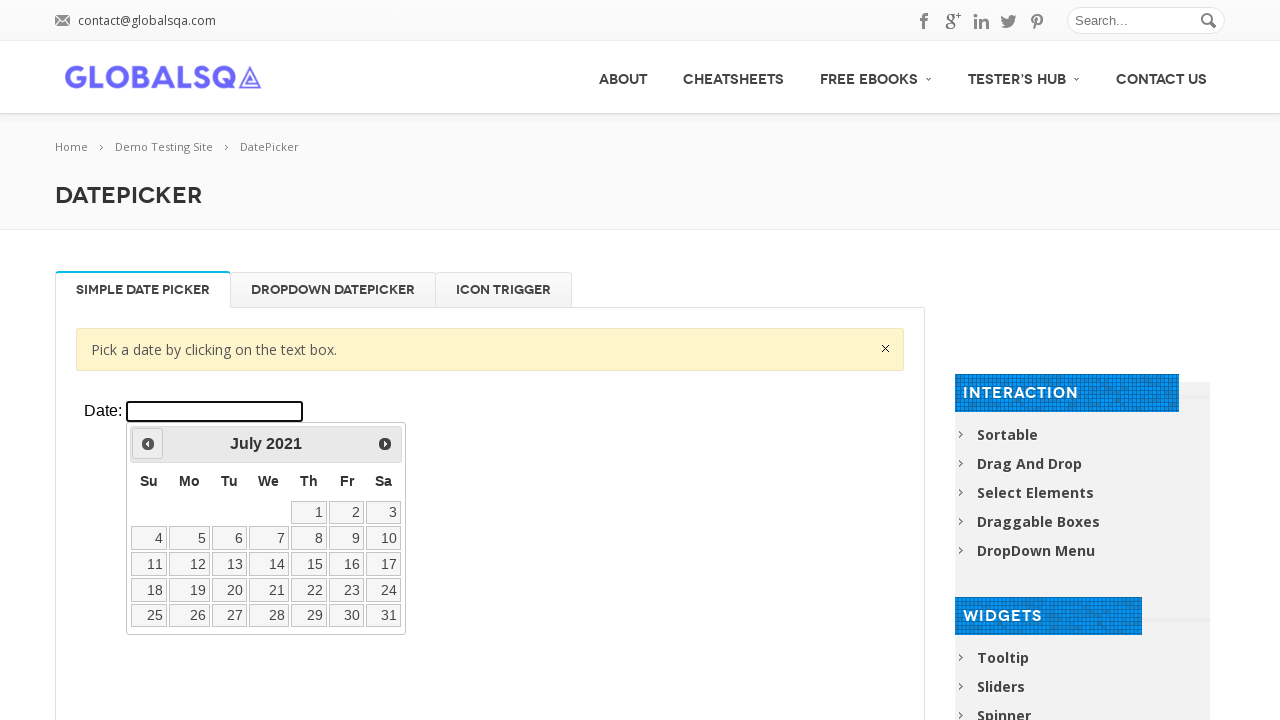

Retrieved displayed month: July
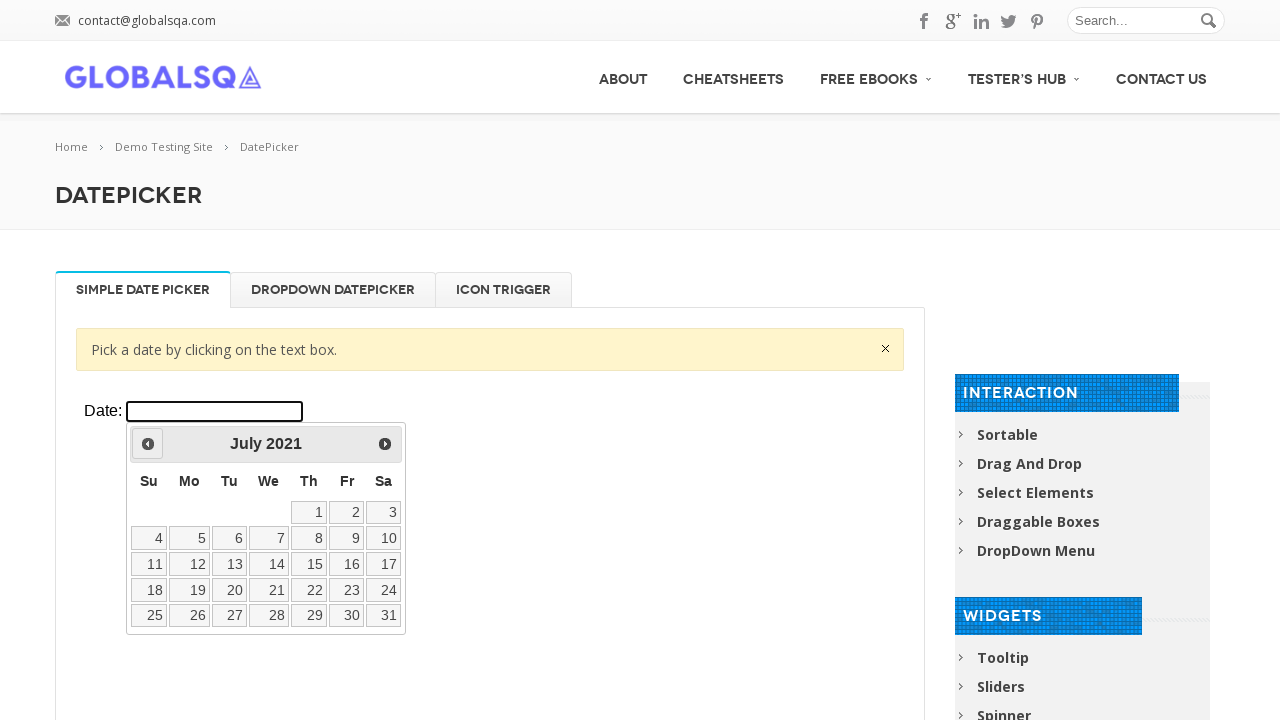

Clicked previous button to navigate to earlier month/year at (148, 444) on xpath=//div[@class='resp-tabs-container']/div[1]/p/iframe >> internal:control=en
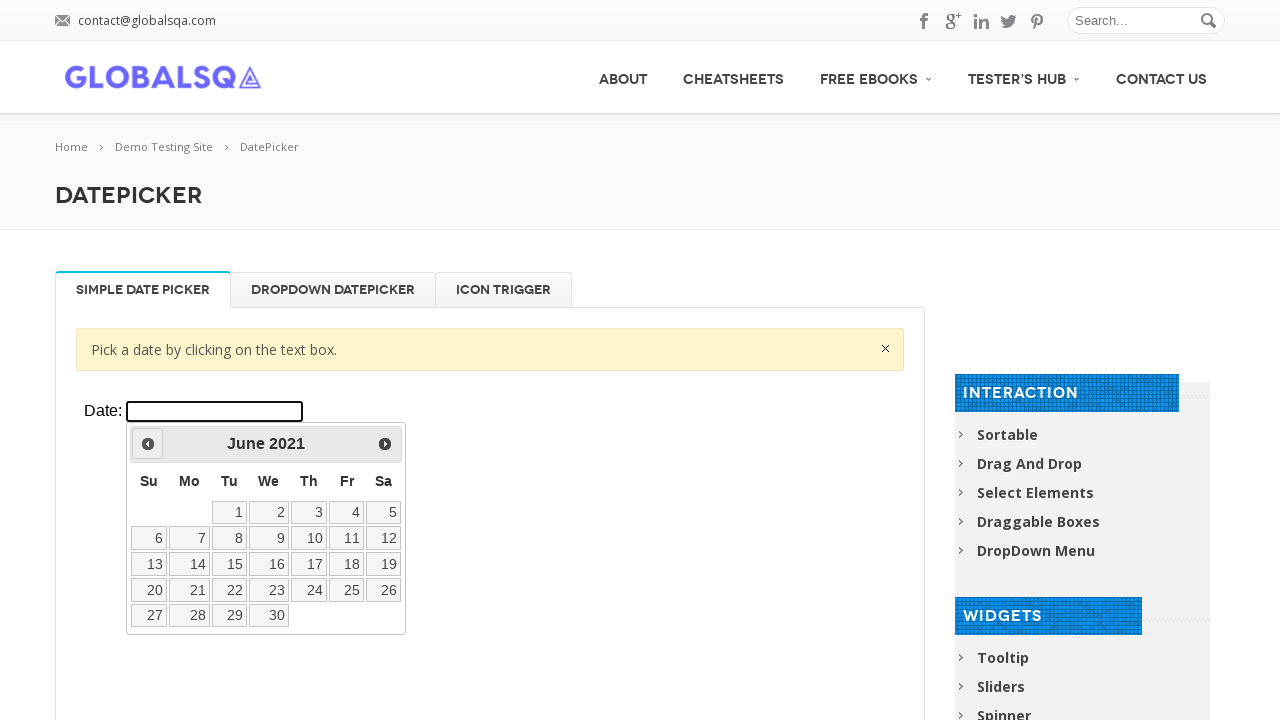

Waited for calendar to update (200ms)
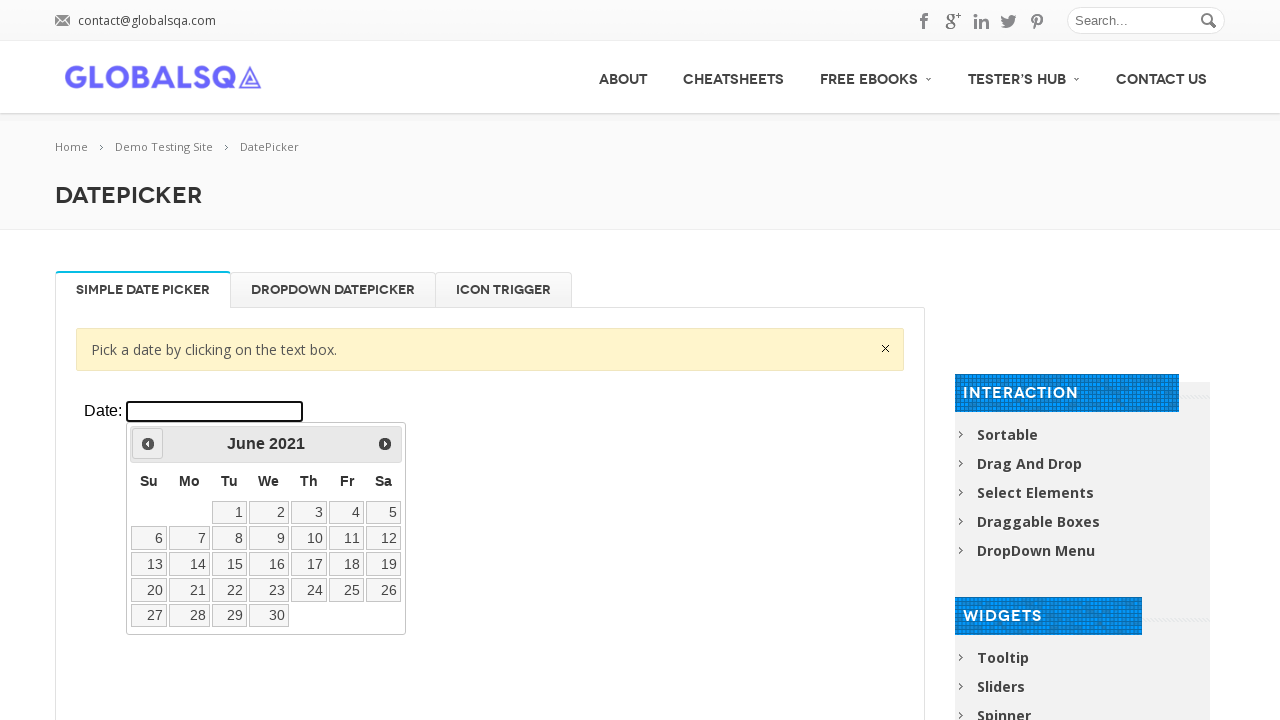

Retrieved displayed year: 2021
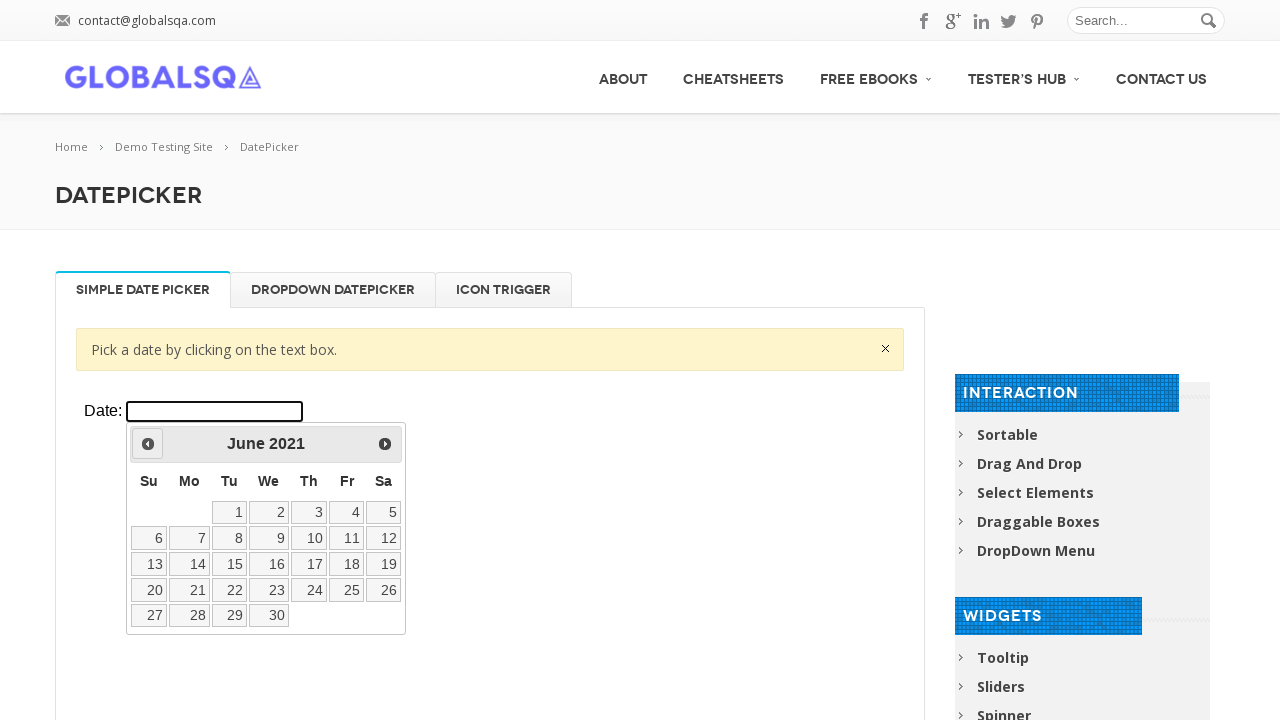

Retrieved displayed month: June
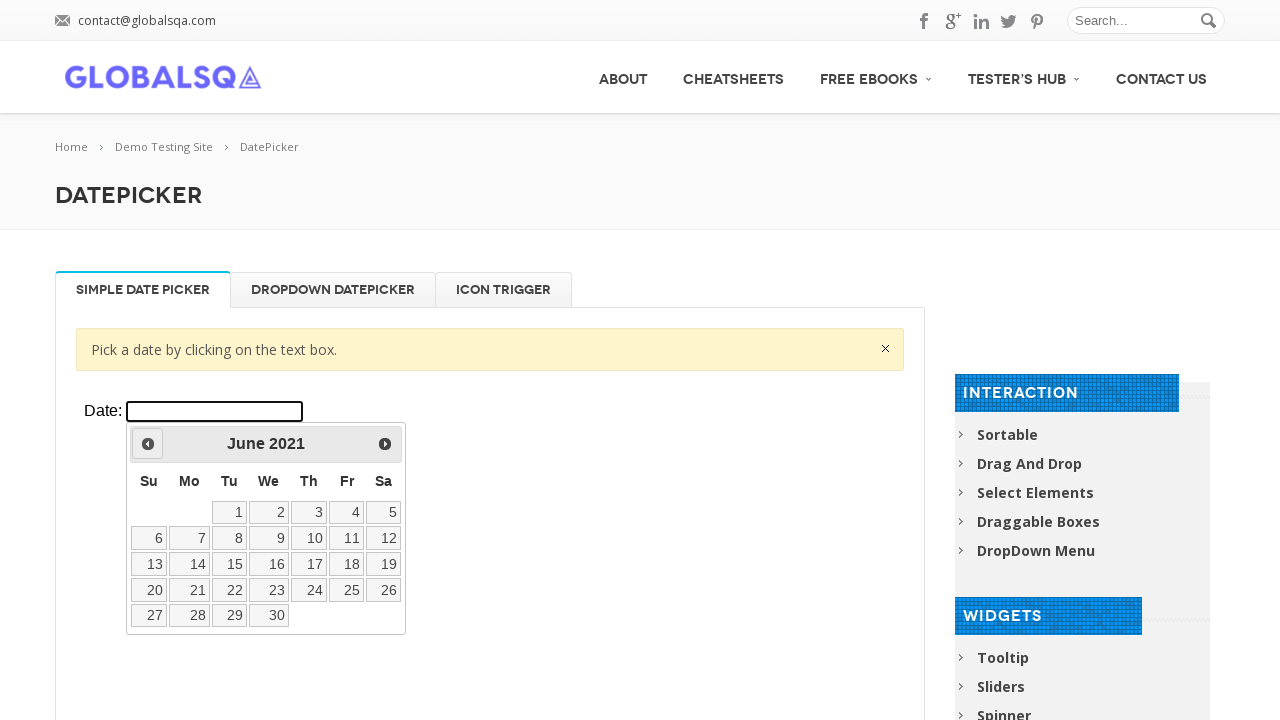

Clicked previous button to navigate to earlier month/year at (148, 444) on xpath=//div[@class='resp-tabs-container']/div[1]/p/iframe >> internal:control=en
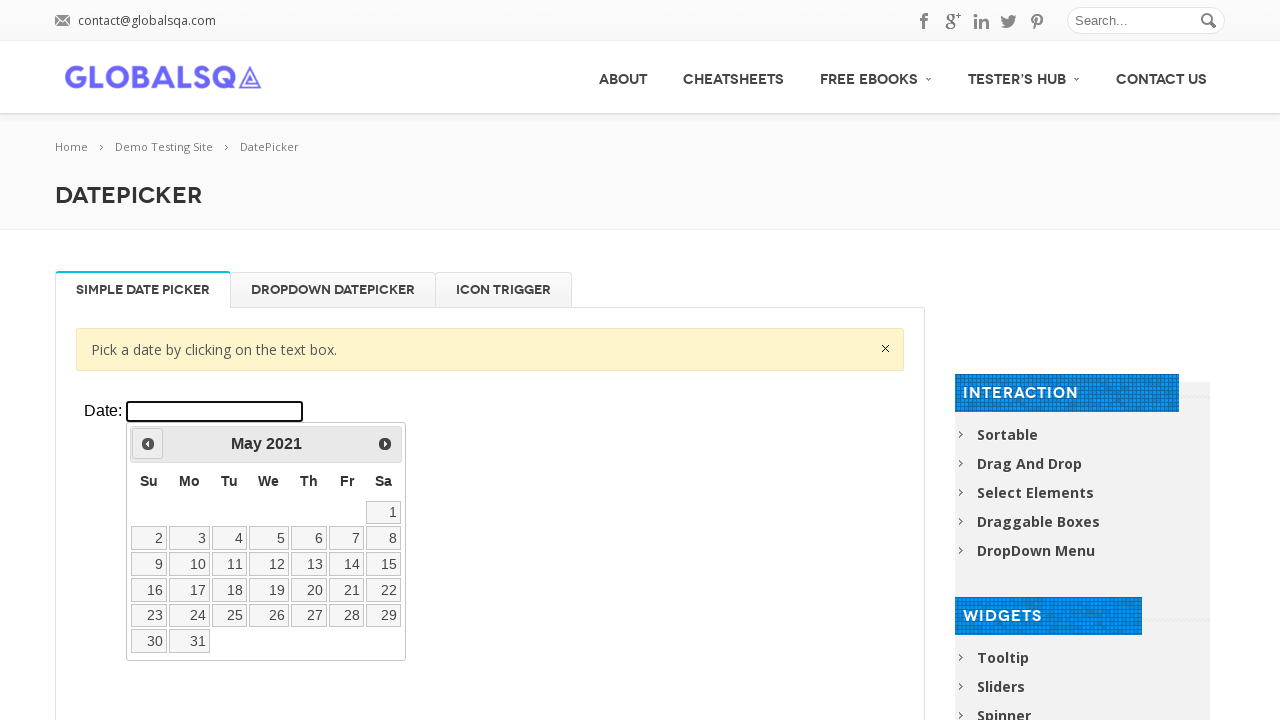

Waited for calendar to update (200ms)
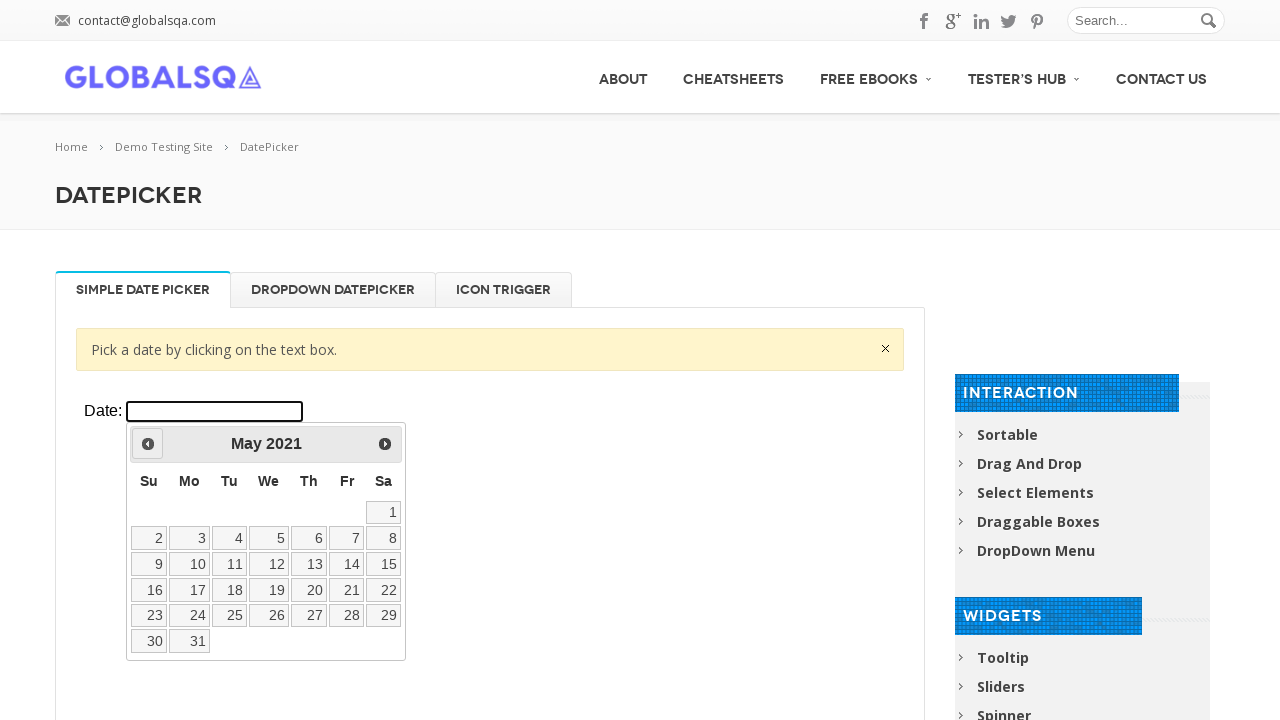

Retrieved displayed year: 2021
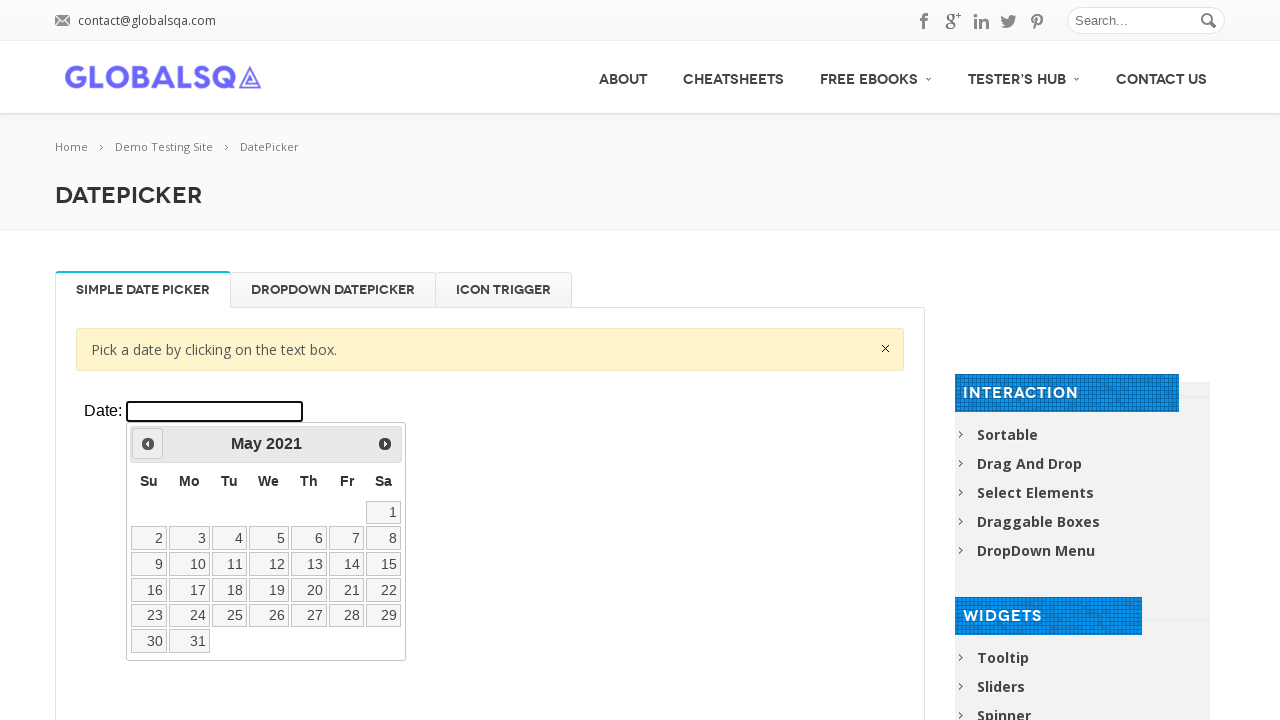

Retrieved displayed month: May
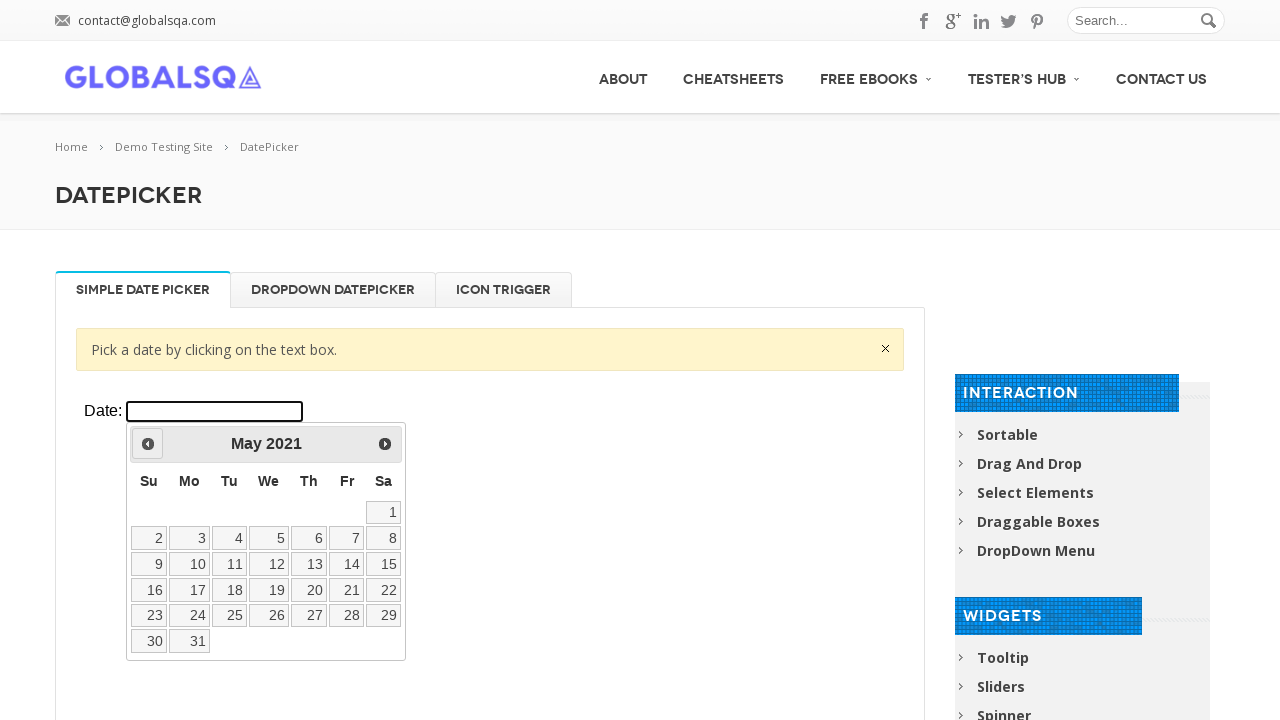

Clicked previous button to navigate to earlier month/year at (148, 444) on xpath=//div[@class='resp-tabs-container']/div[1]/p/iframe >> internal:control=en
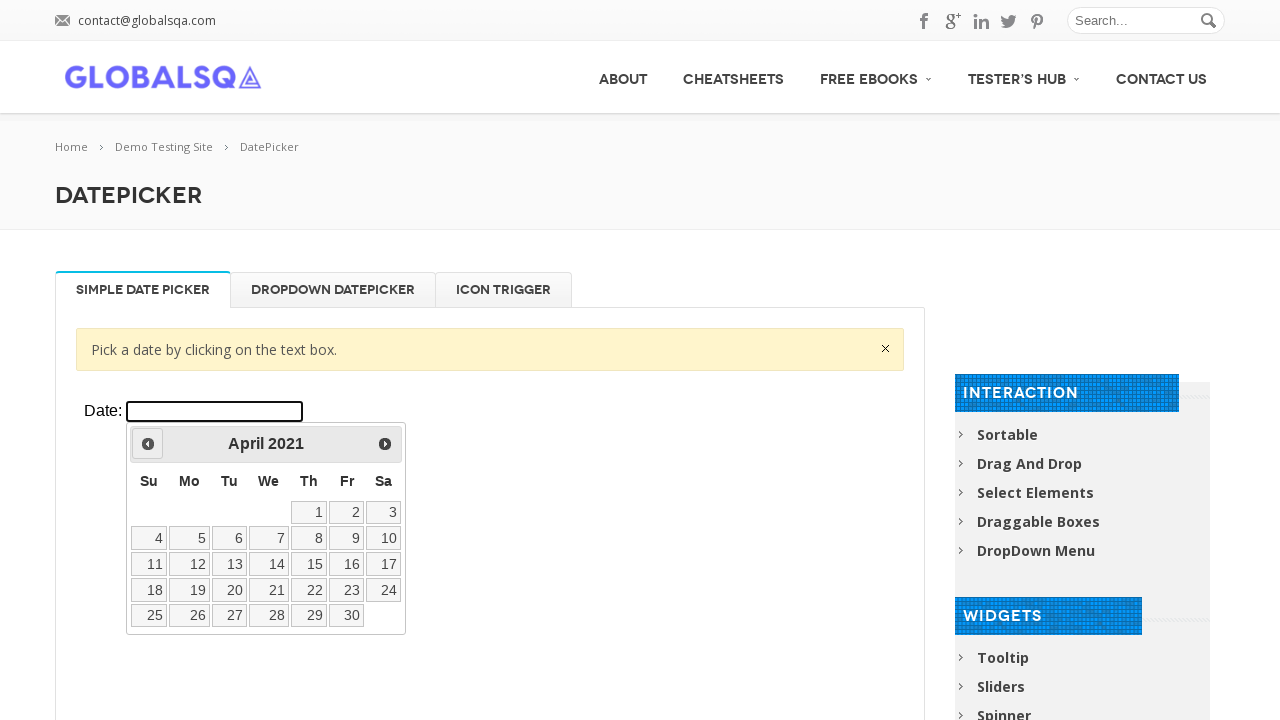

Waited for calendar to update (200ms)
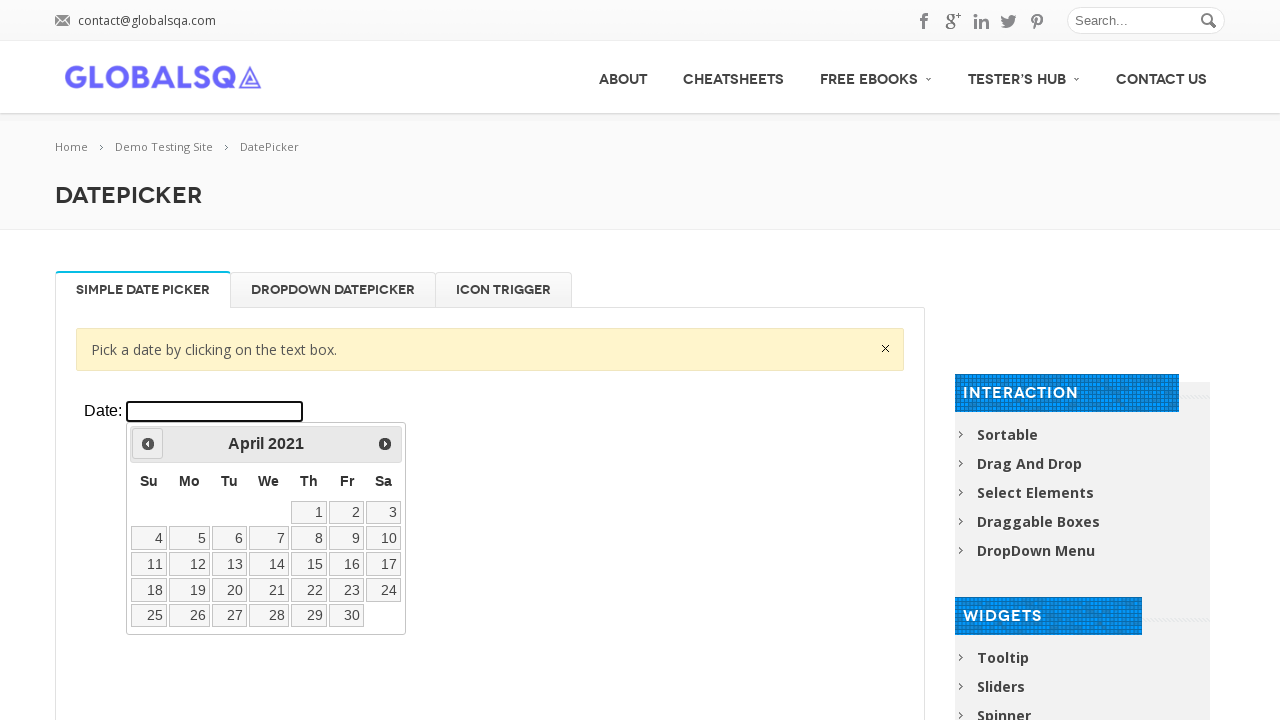

Retrieved displayed year: 2021
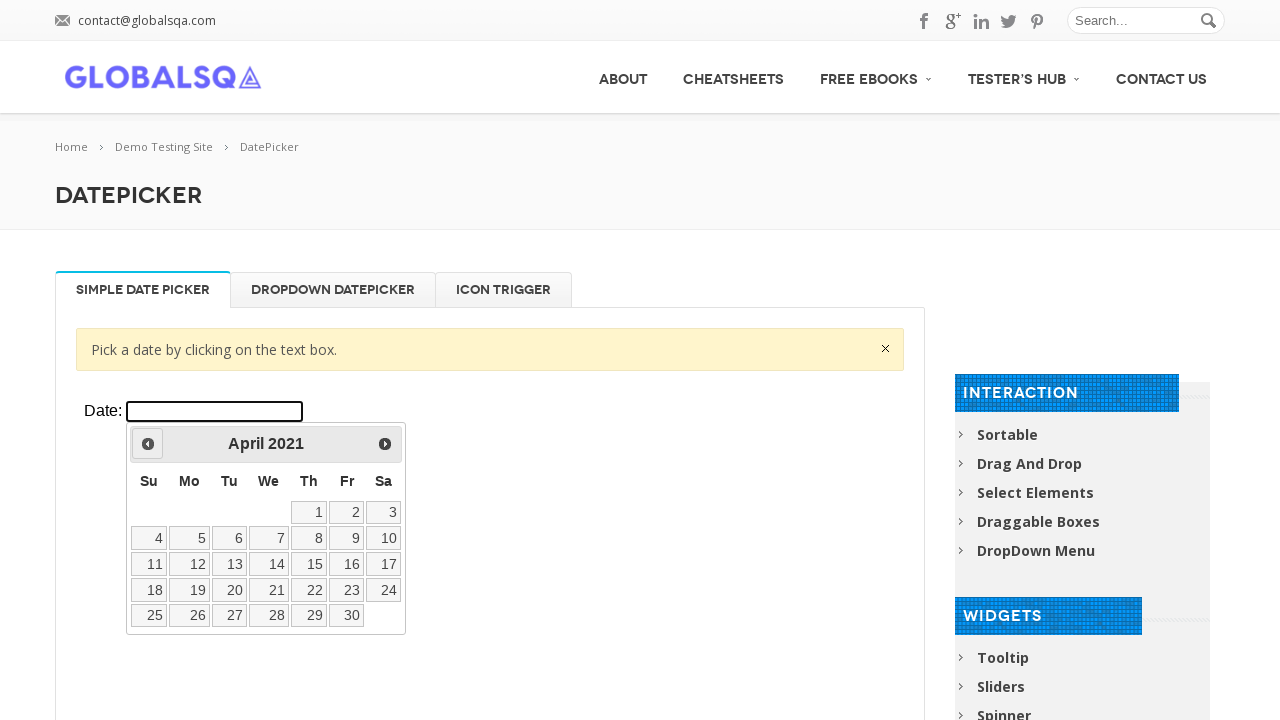

Retrieved displayed month: April
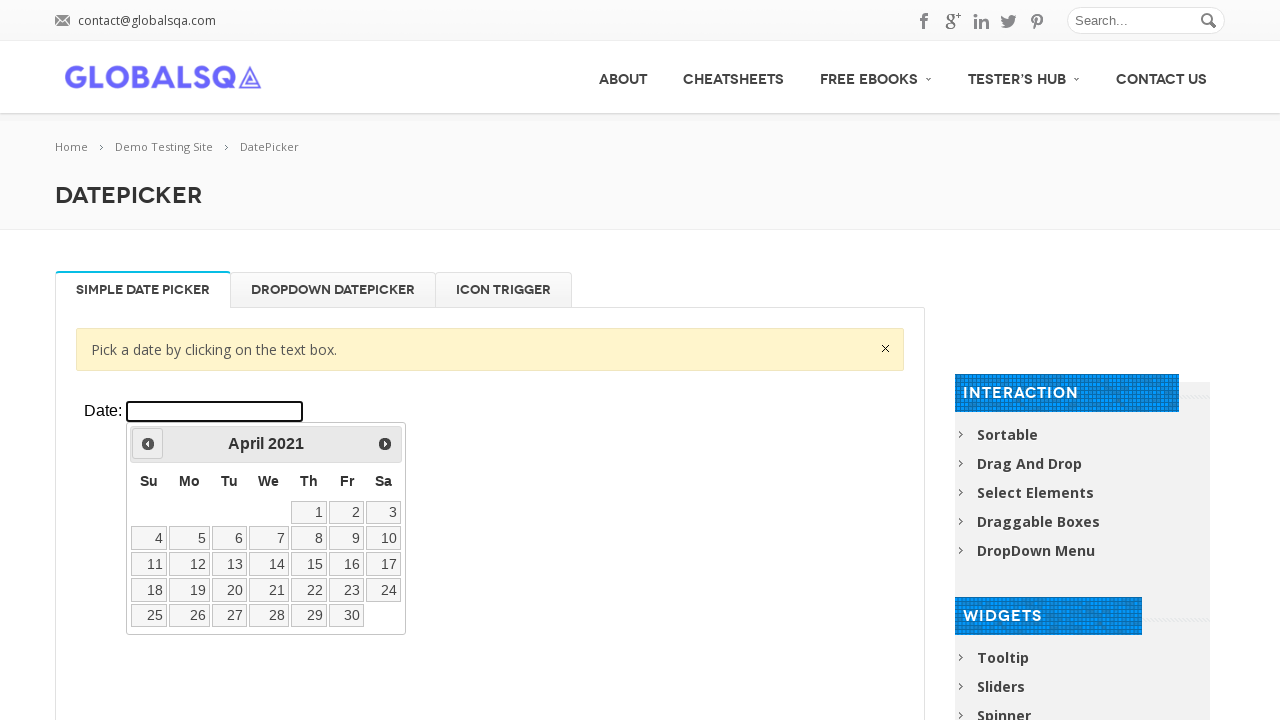

Clicked previous button to navigate to earlier month/year at (148, 444) on xpath=//div[@class='resp-tabs-container']/div[1]/p/iframe >> internal:control=en
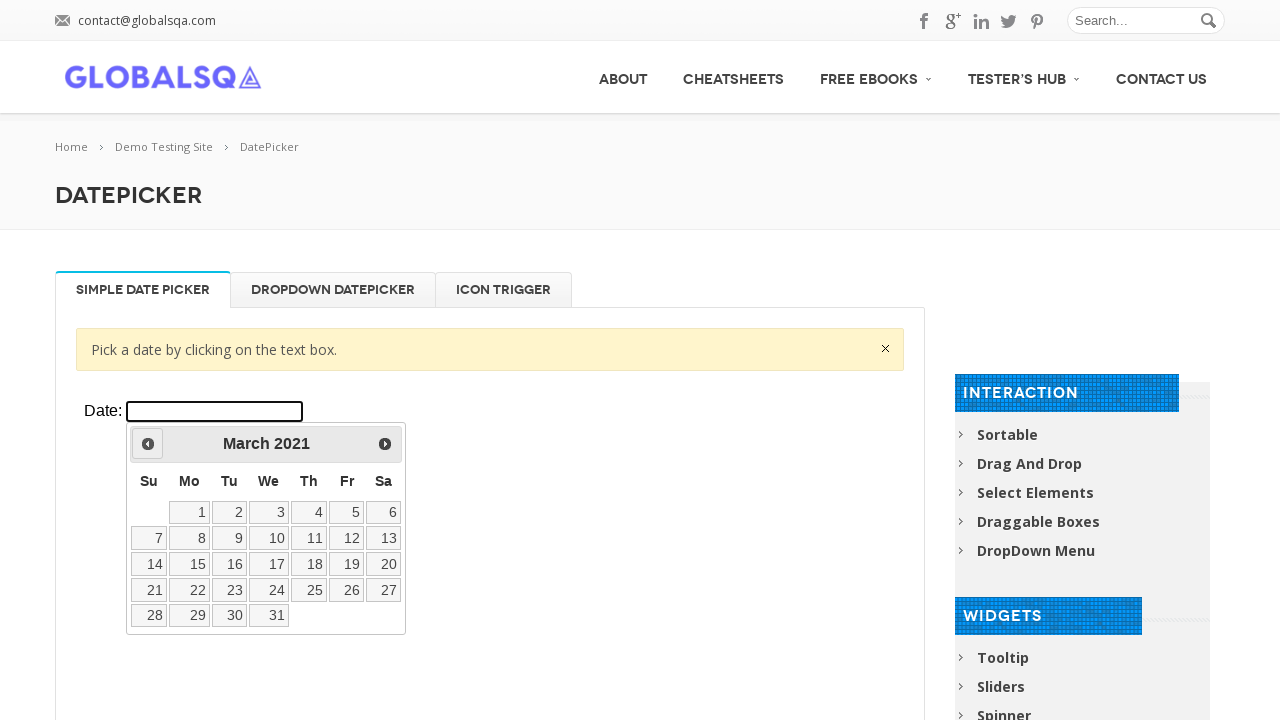

Waited for calendar to update (200ms)
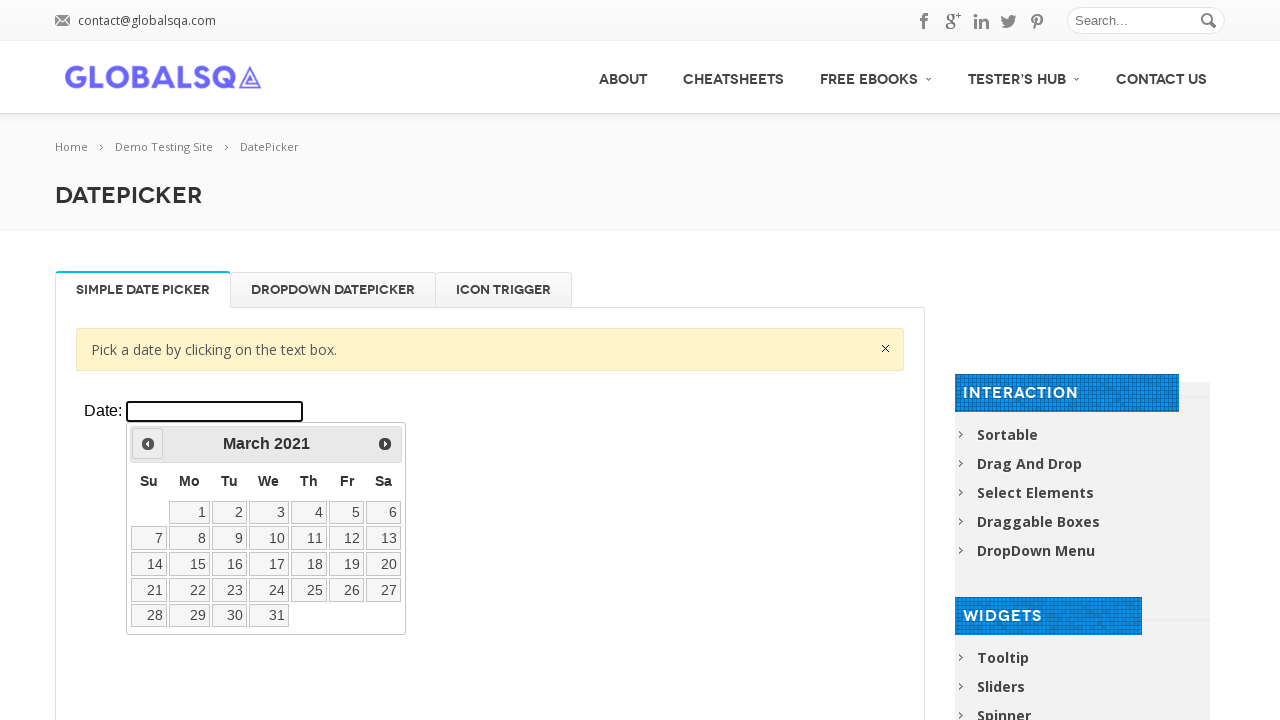

Retrieved displayed year: 2021
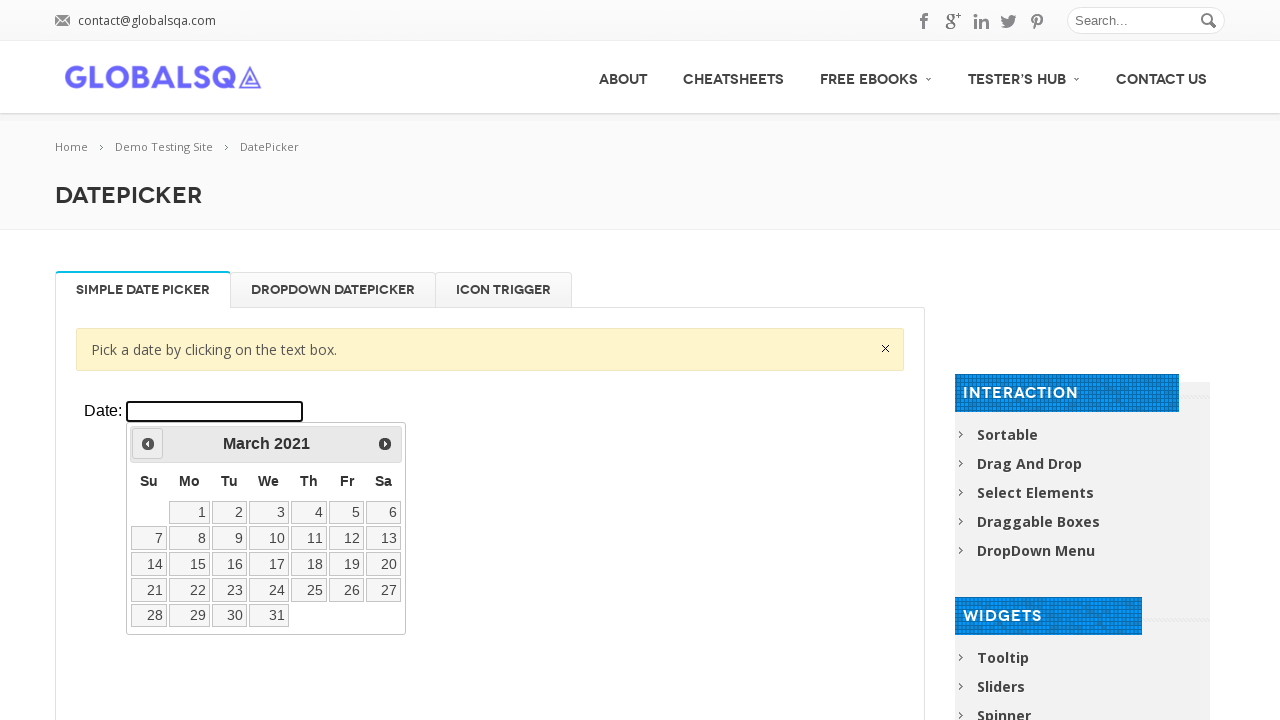

Retrieved displayed month: March
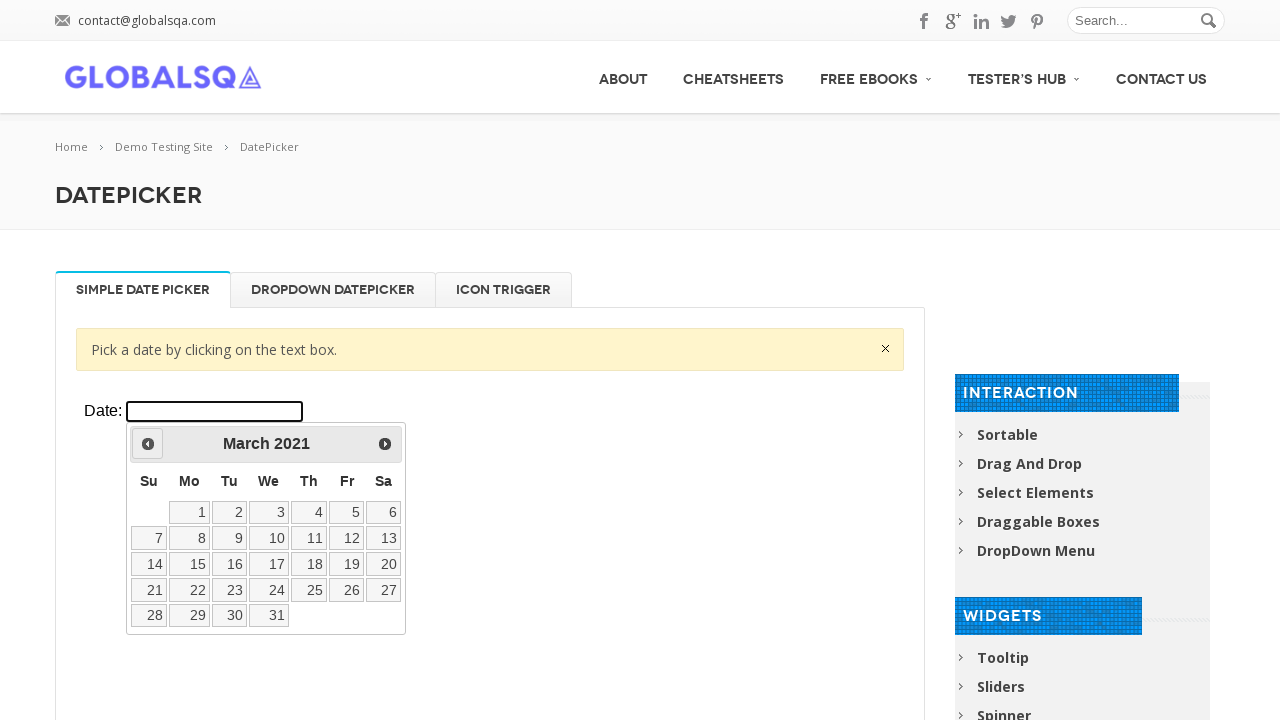

Clicked previous button to navigate to earlier month/year at (148, 444) on xpath=//div[@class='resp-tabs-container']/div[1]/p/iframe >> internal:control=en
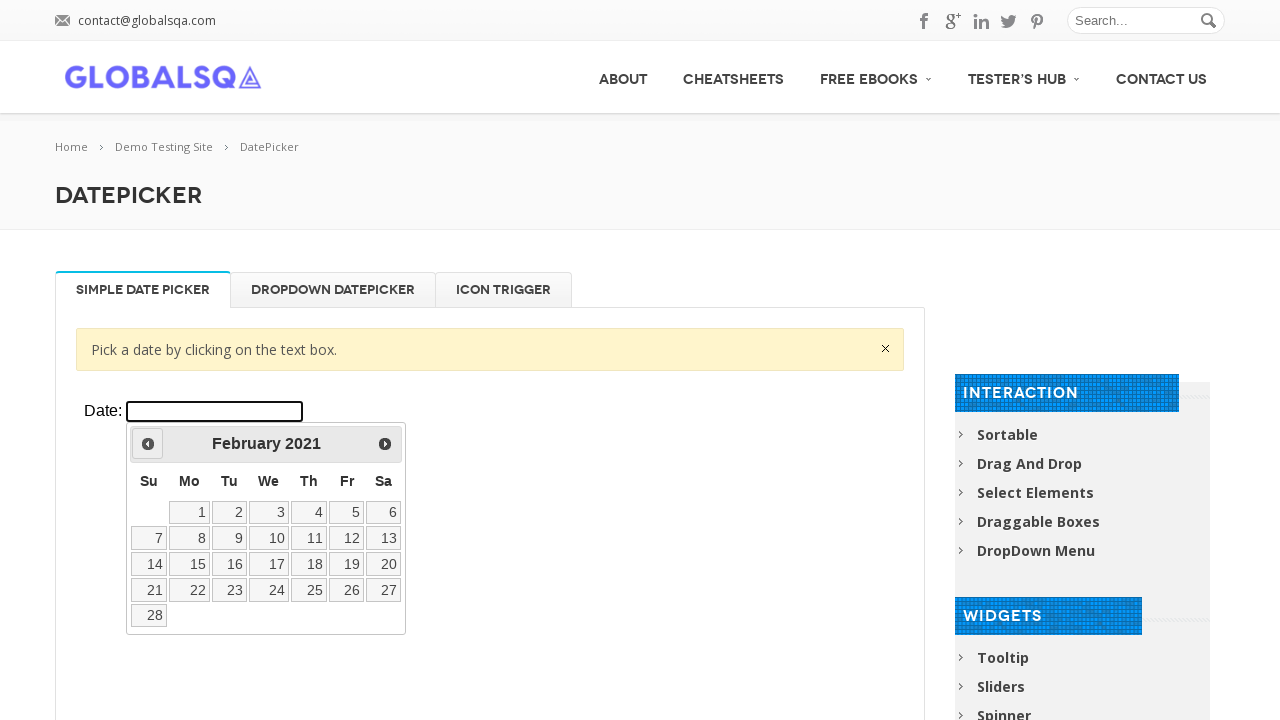

Waited for calendar to update (200ms)
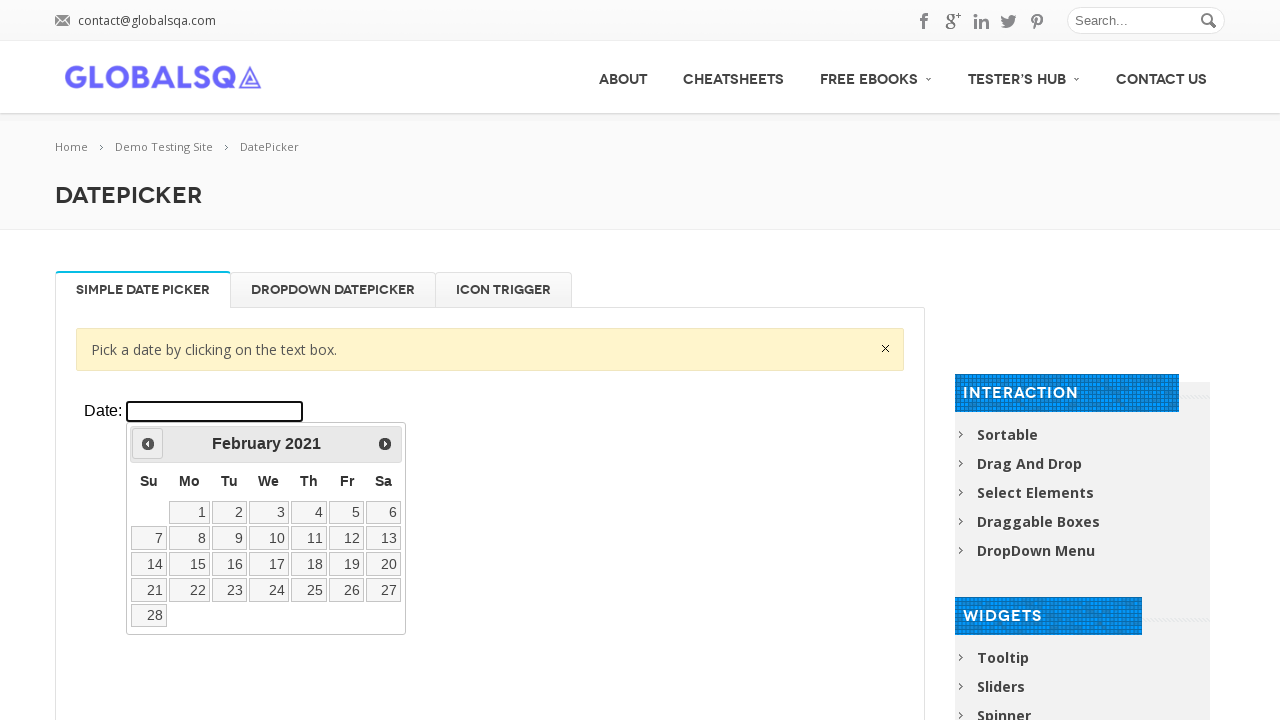

Retrieved displayed year: 2021
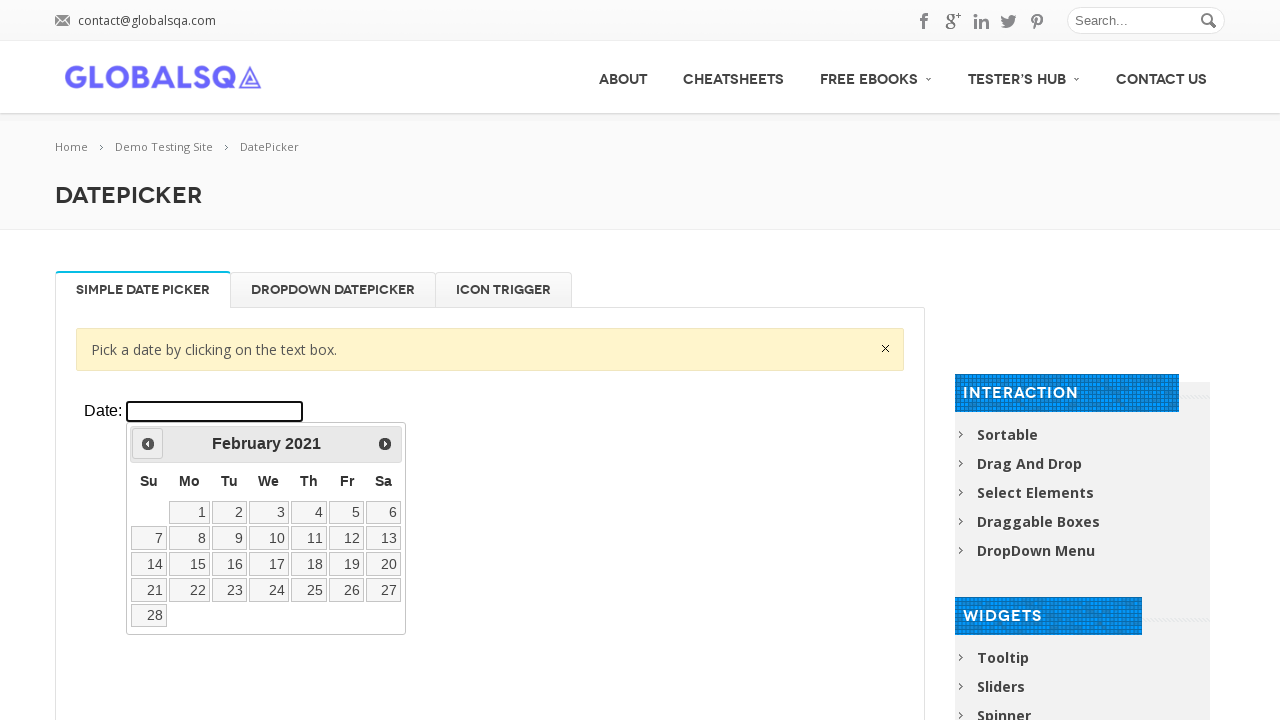

Retrieved displayed month: February
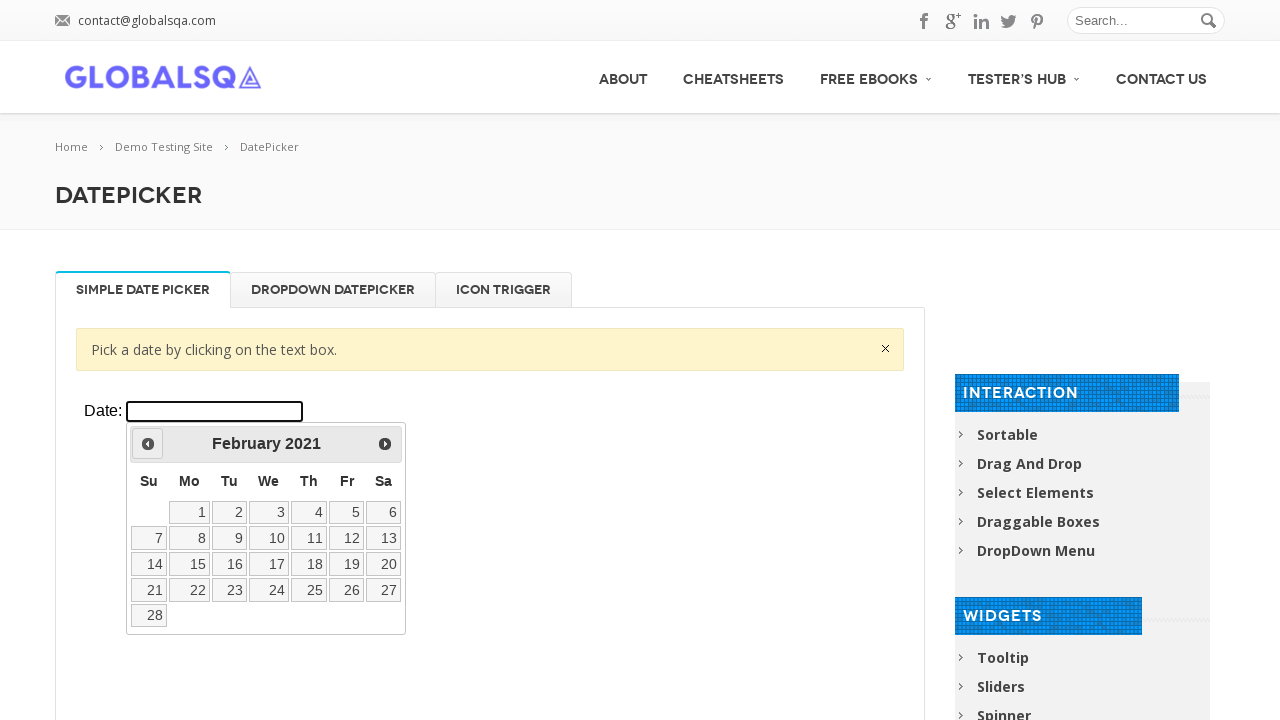

Clicked previous button to navigate to earlier month/year at (148, 444) on xpath=//div[@class='resp-tabs-container']/div[1]/p/iframe >> internal:control=en
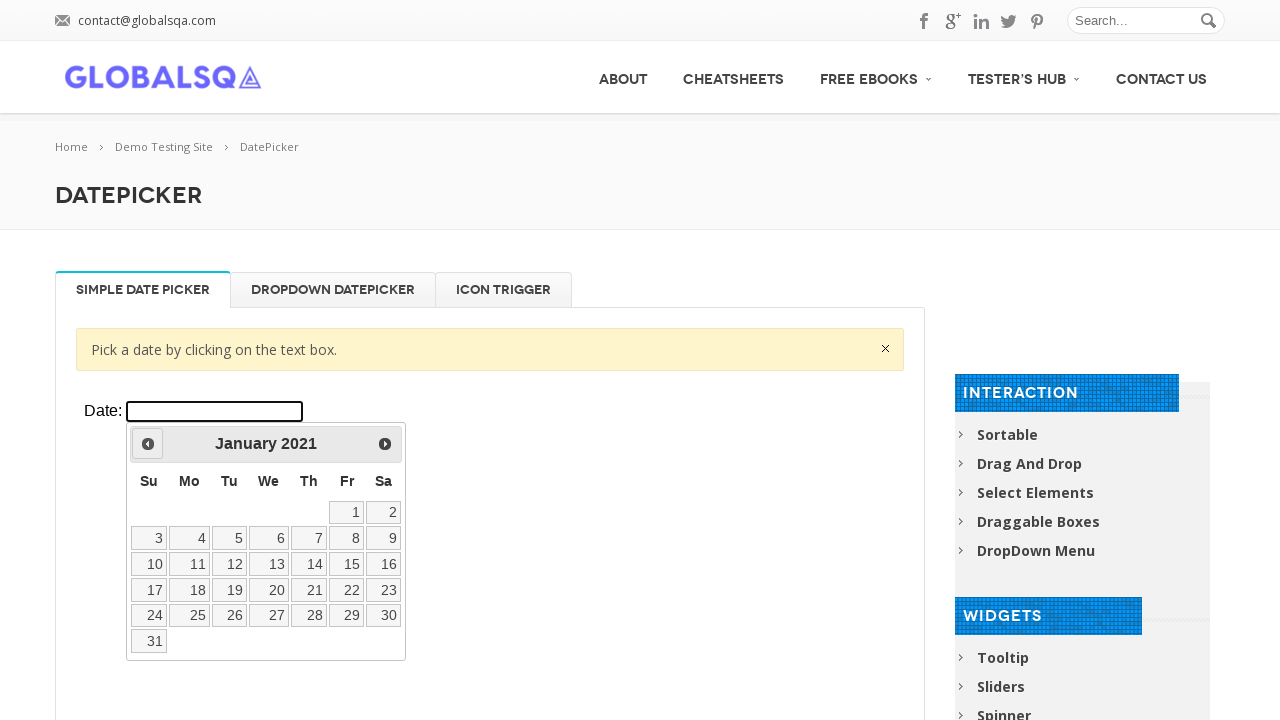

Waited for calendar to update (200ms)
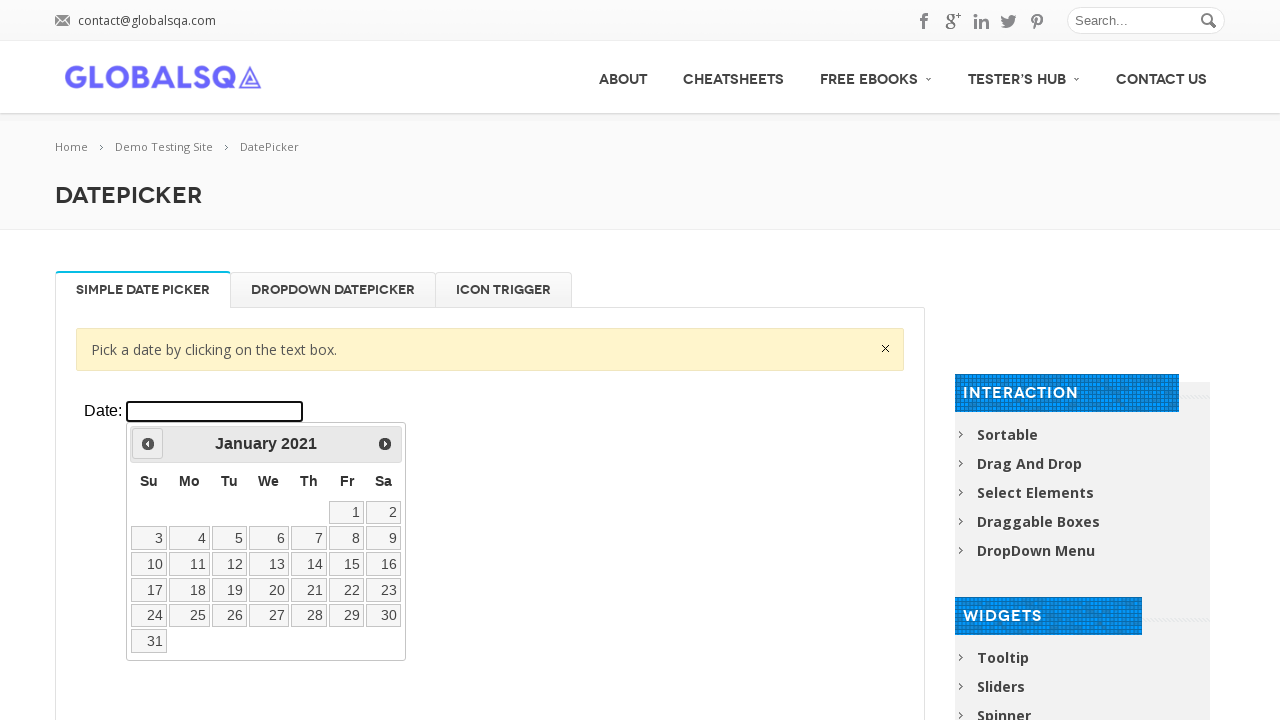

Retrieved displayed year: 2021
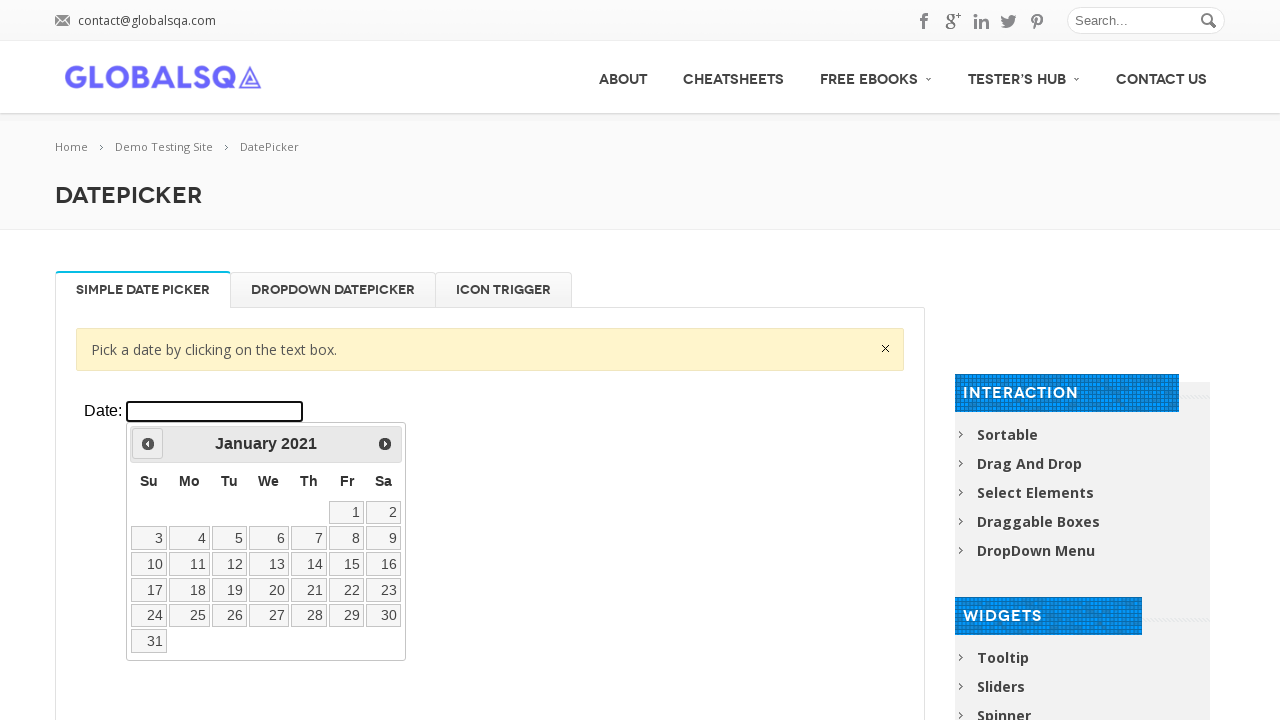

Retrieved displayed month: January
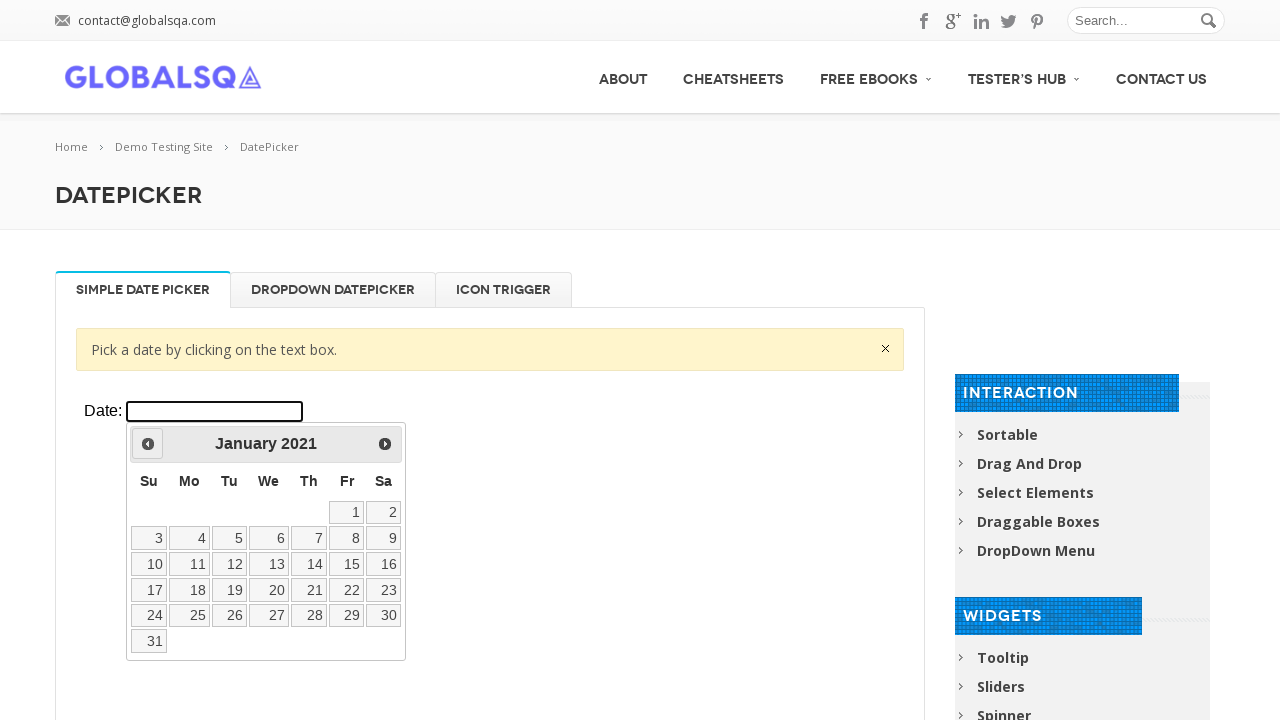

Clicked previous button to navigate to earlier month/year at (148, 444) on xpath=//div[@class='resp-tabs-container']/div[1]/p/iframe >> internal:control=en
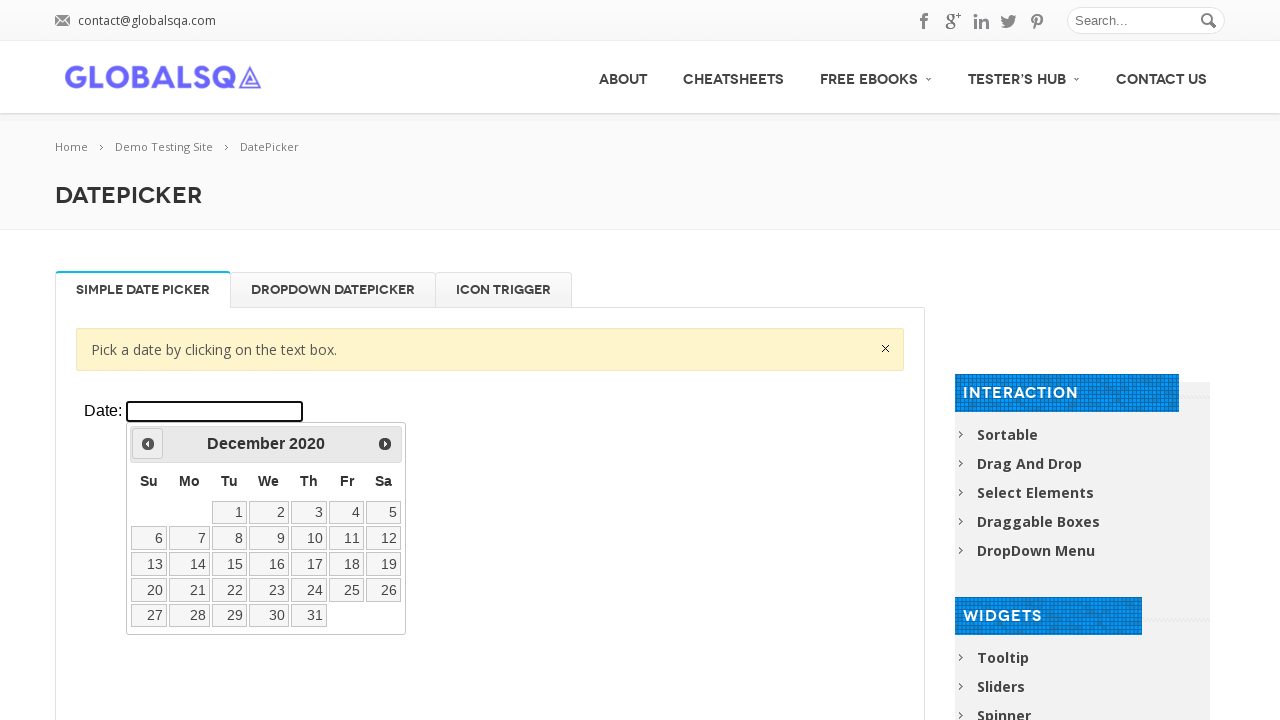

Waited for calendar to update (200ms)
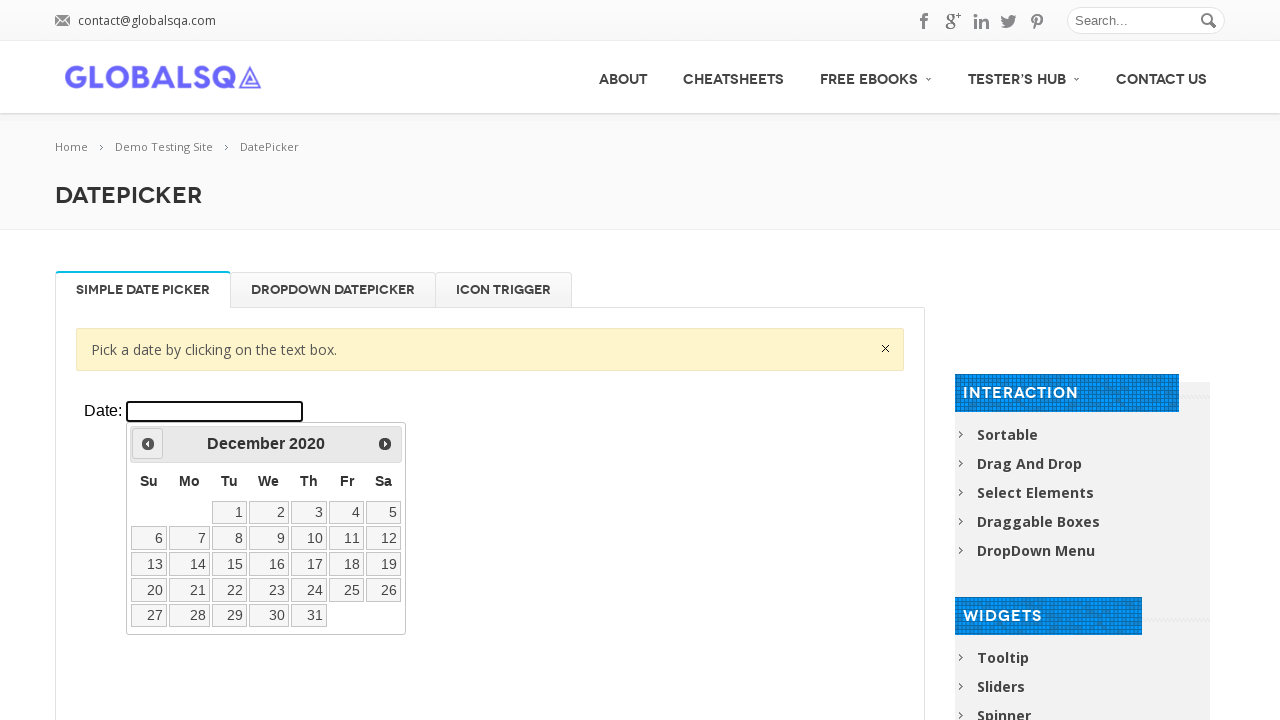

Retrieved displayed year: 2020
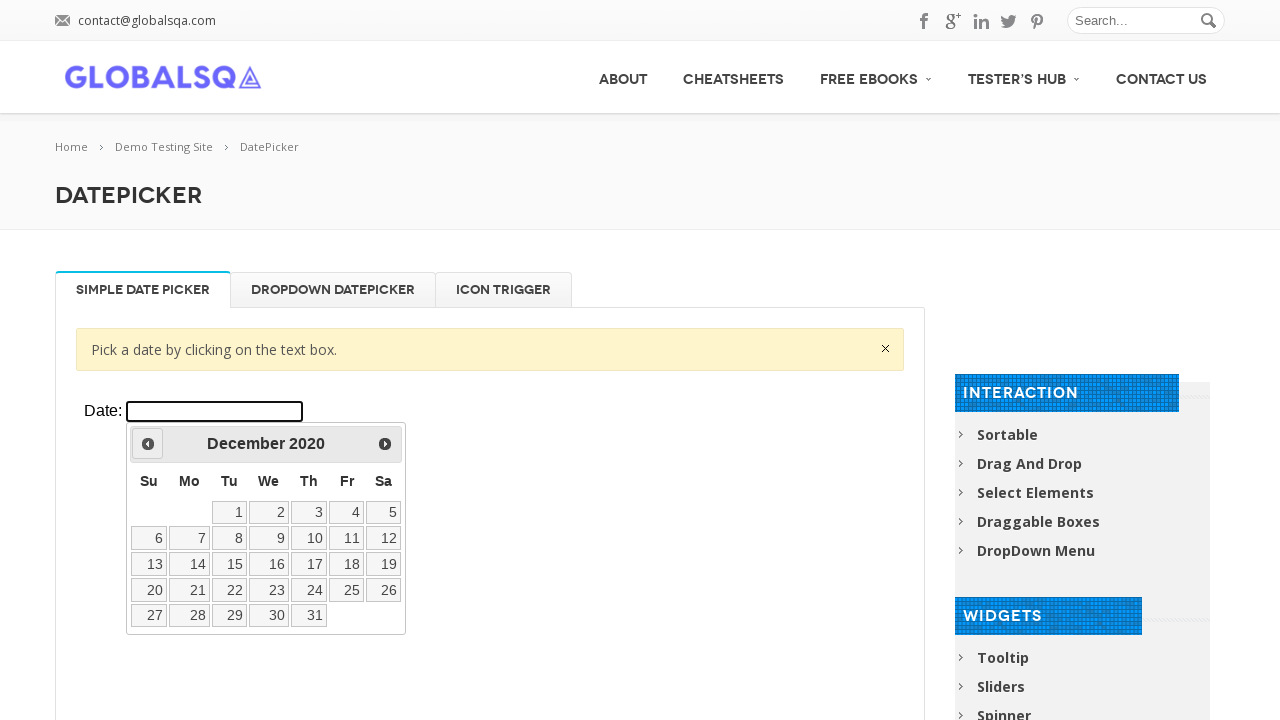

Retrieved displayed month: December
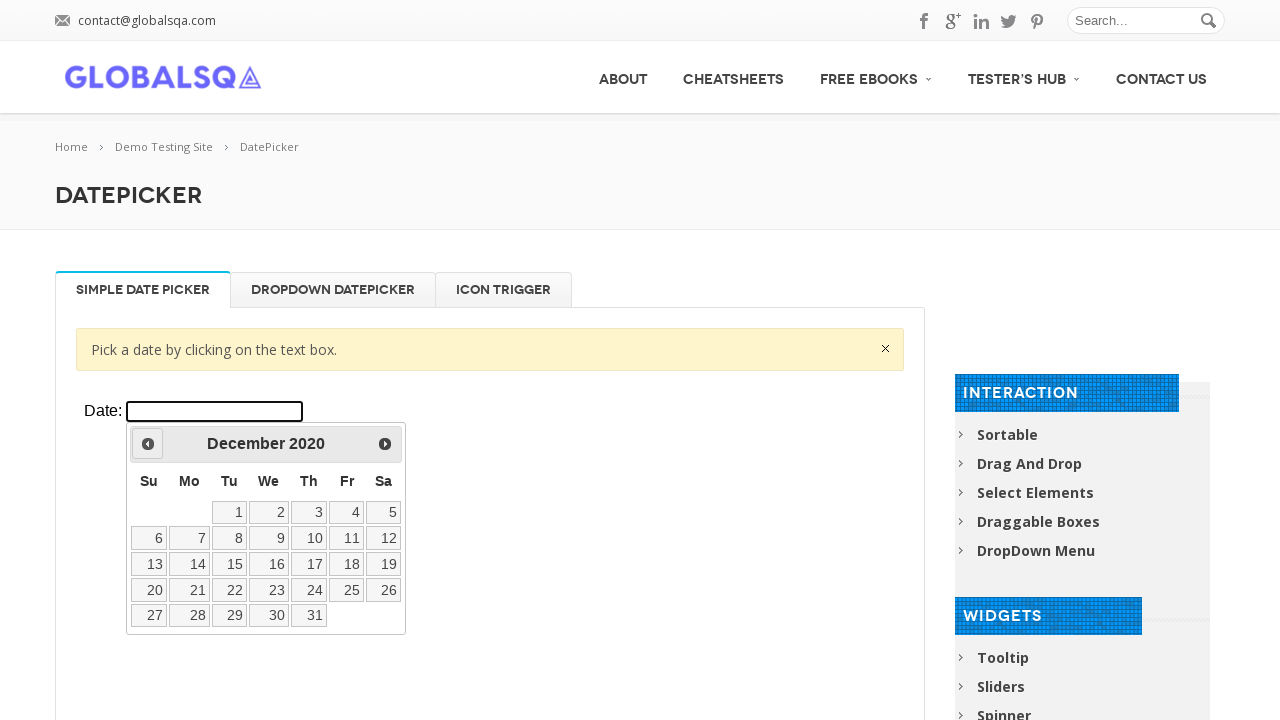

Clicked previous button to navigate to earlier month/year at (148, 444) on xpath=//div[@class='resp-tabs-container']/div[1]/p/iframe >> internal:control=en
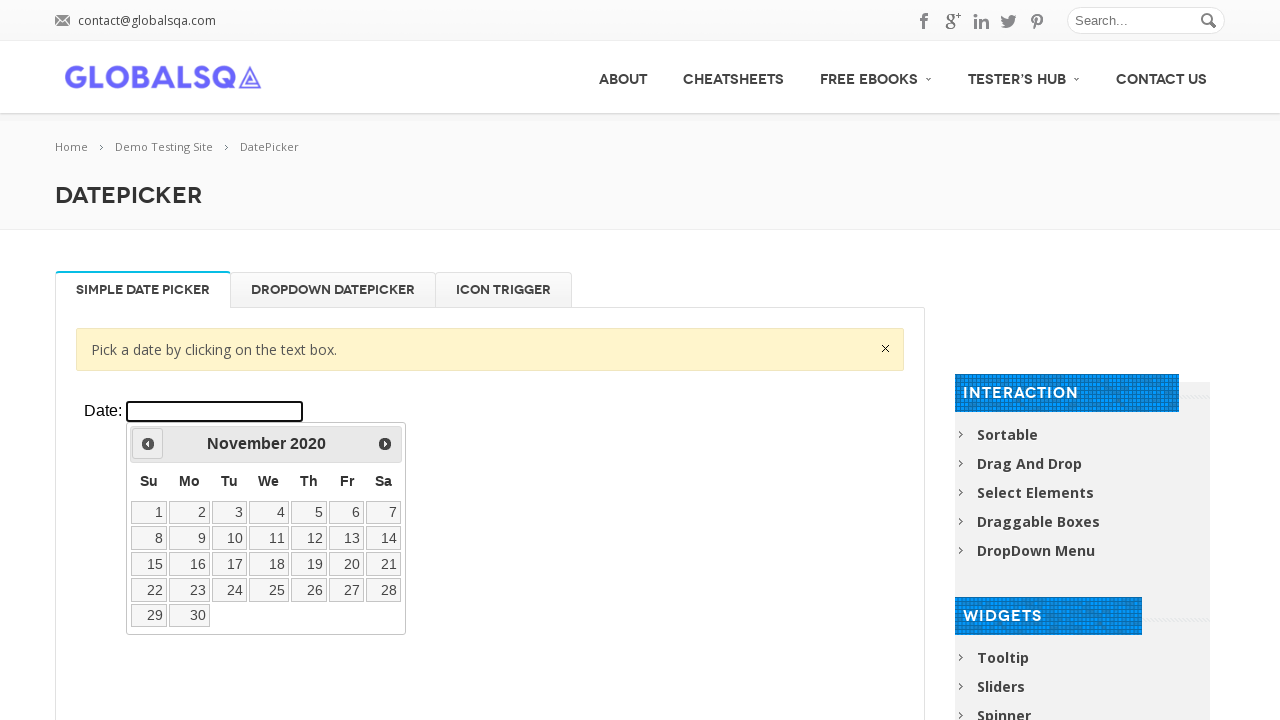

Waited for calendar to update (200ms)
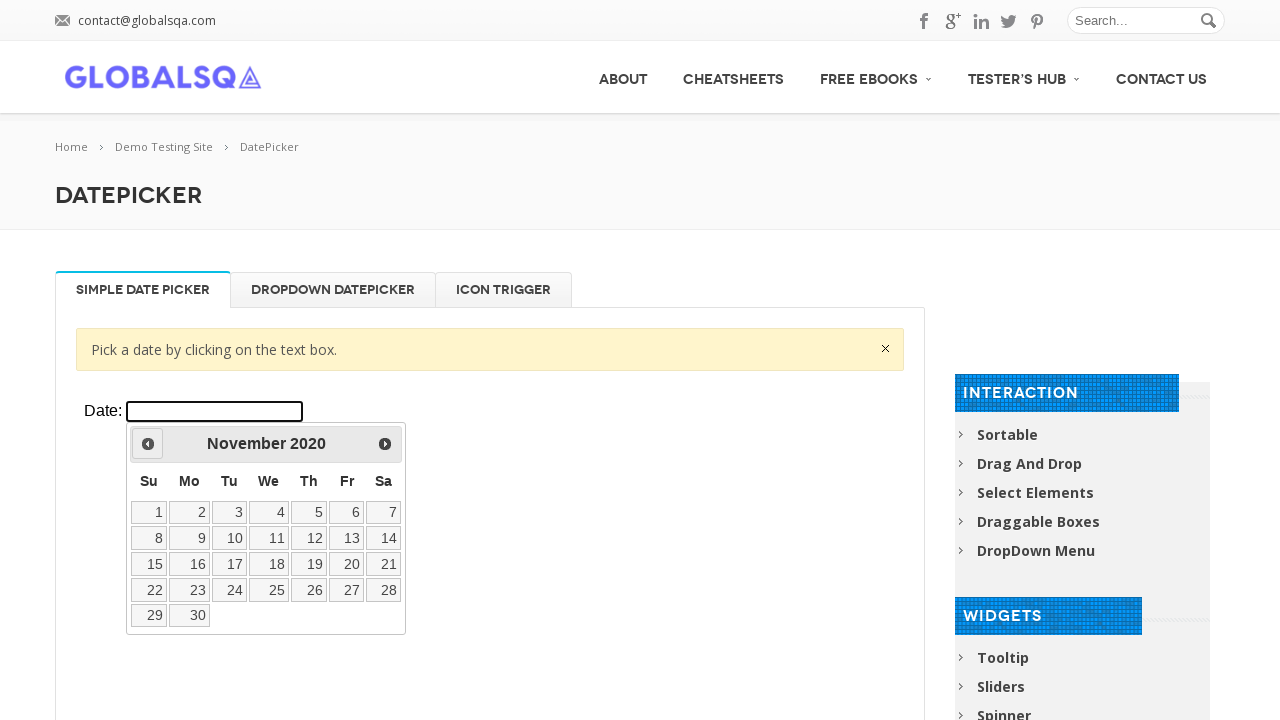

Retrieved displayed year: 2020
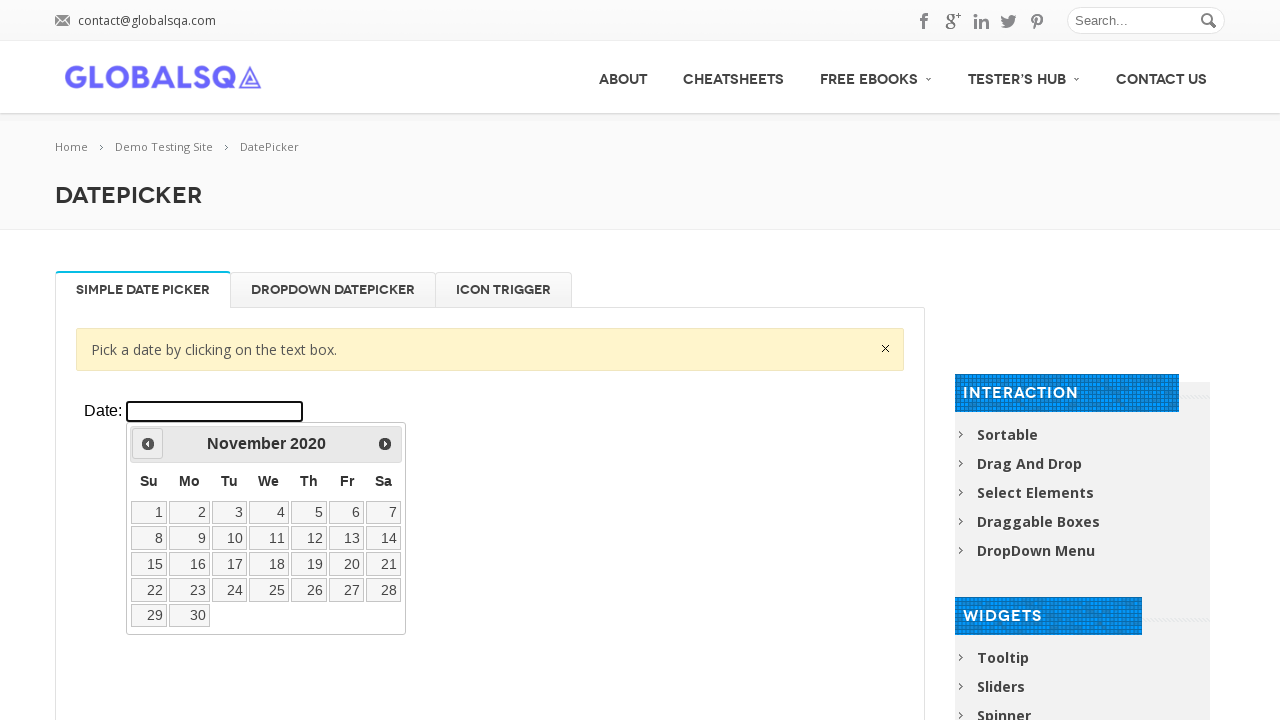

Retrieved displayed month: November
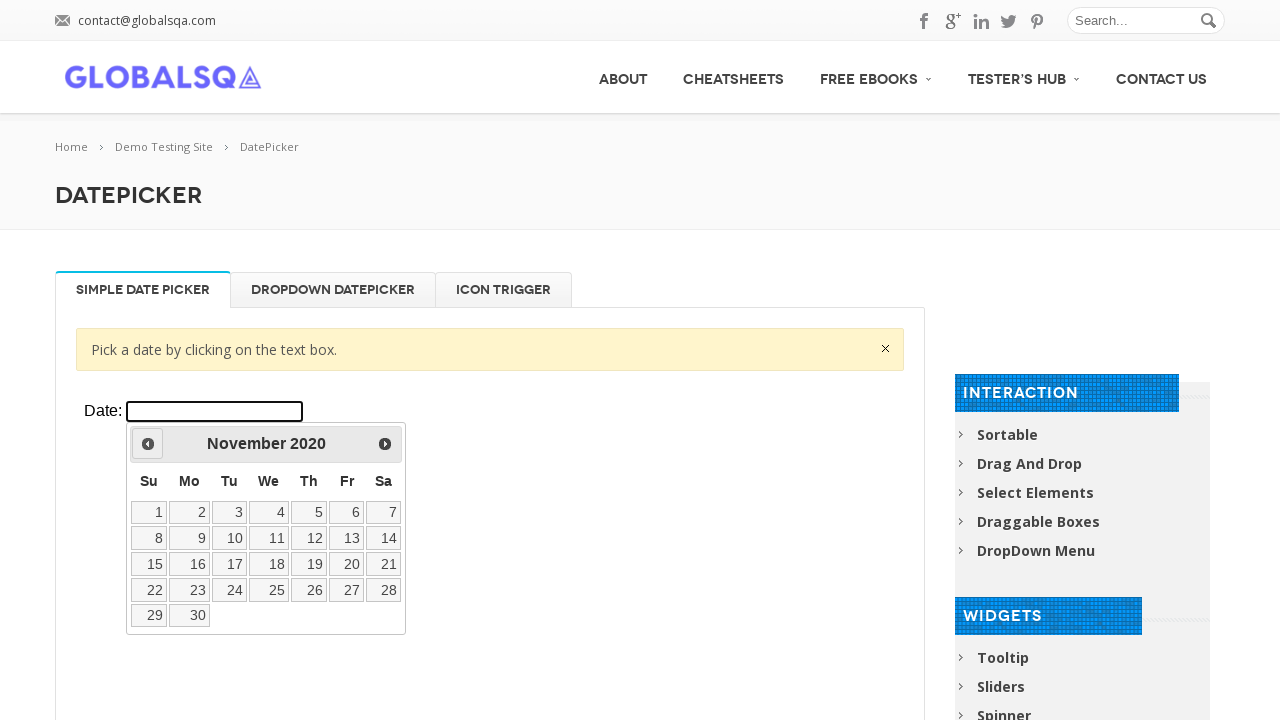

Clicked previous button to navigate to earlier month/year at (148, 444) on xpath=//div[@class='resp-tabs-container']/div[1]/p/iframe >> internal:control=en
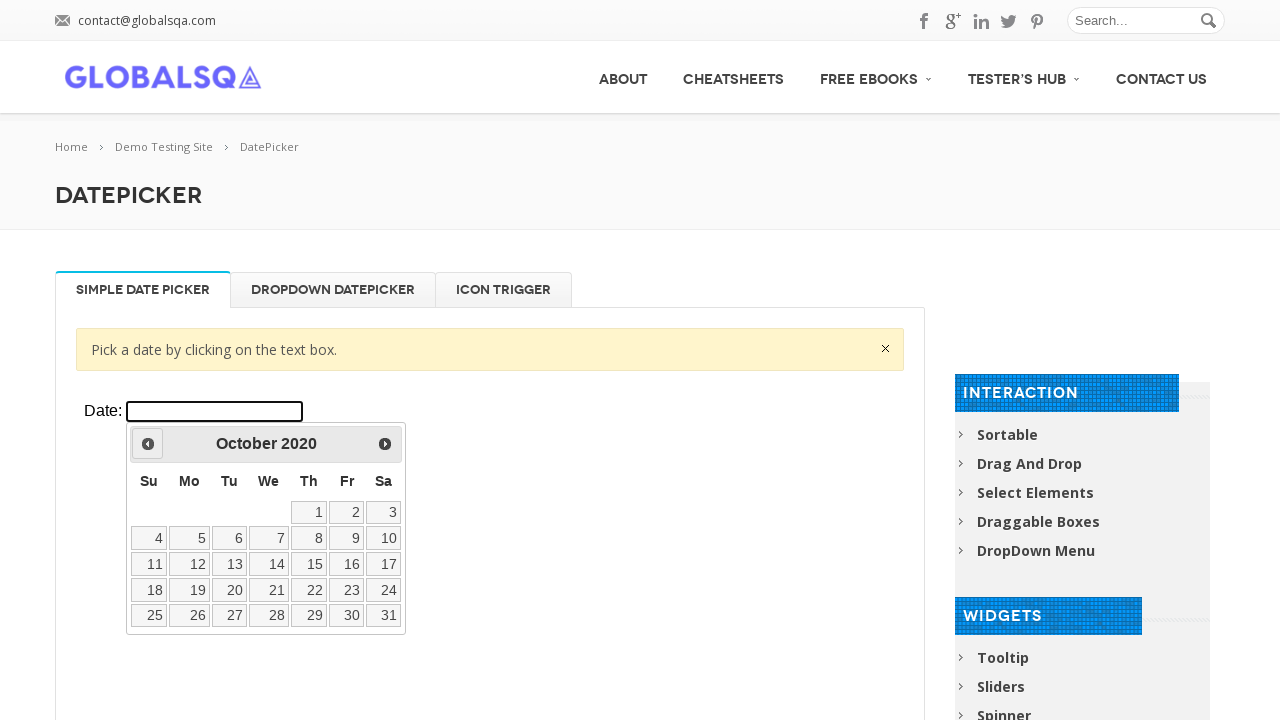

Waited for calendar to update (200ms)
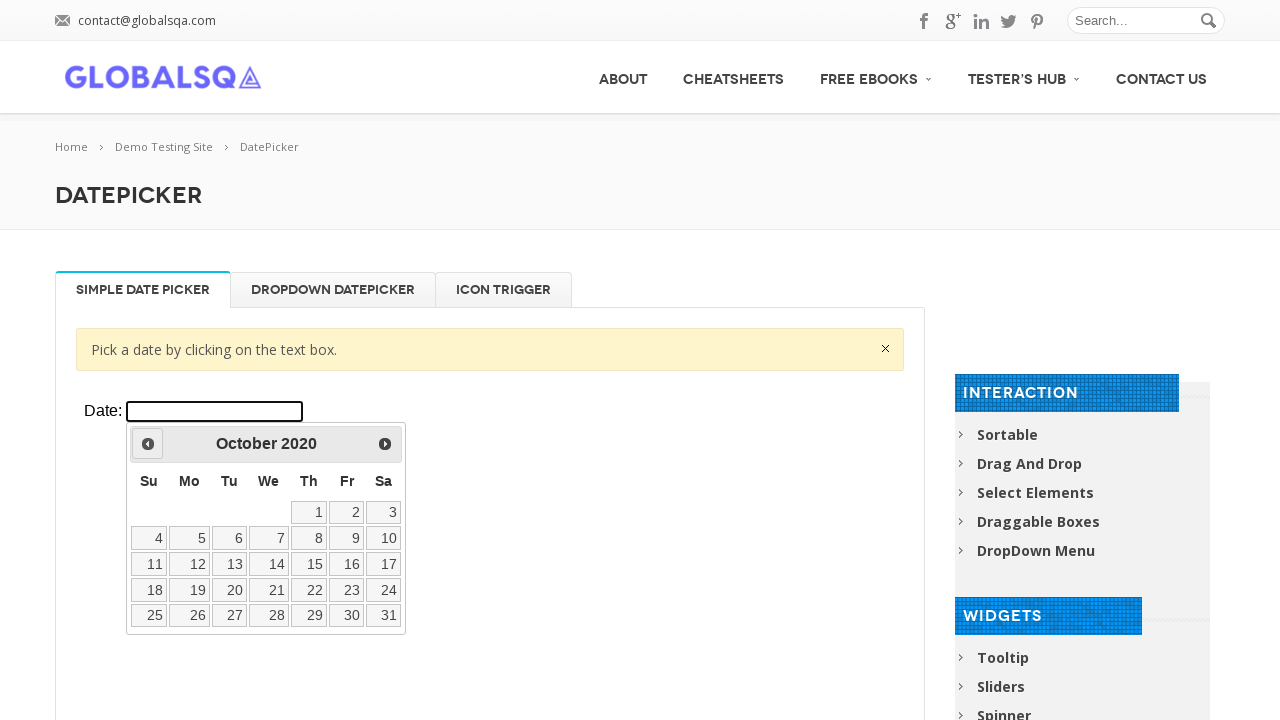

Retrieved displayed year: 2020
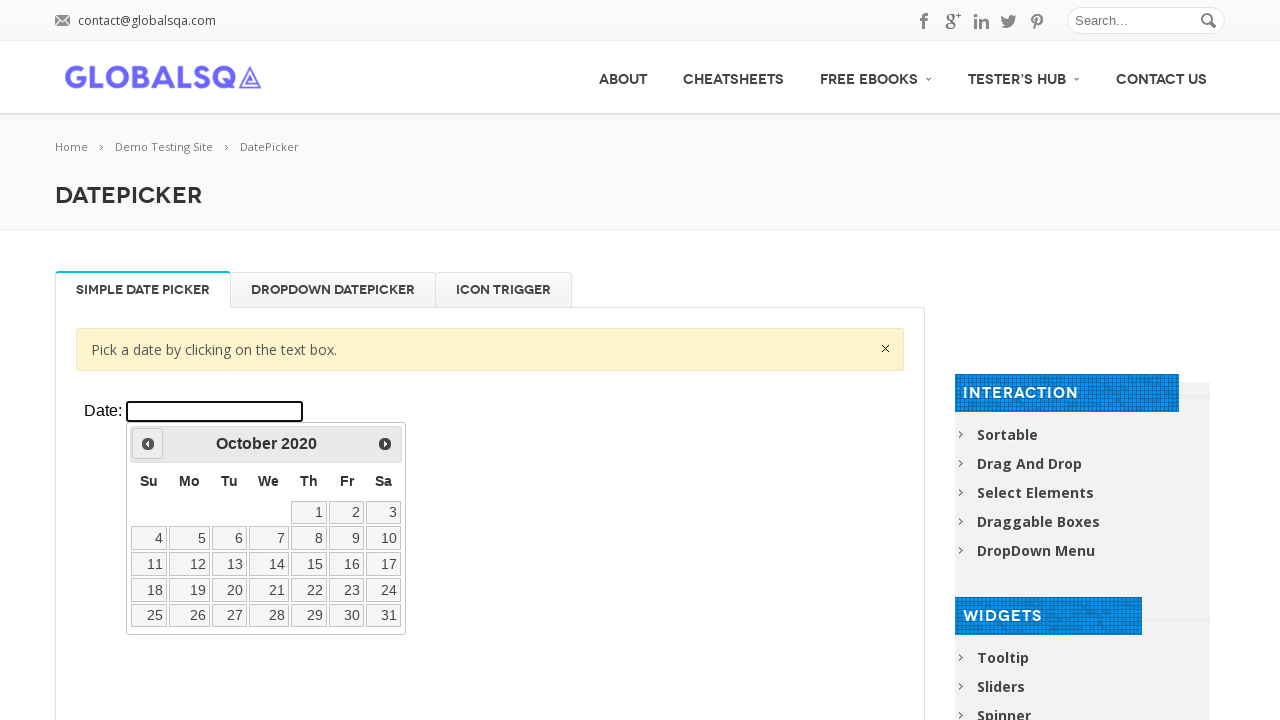

Retrieved displayed month: October
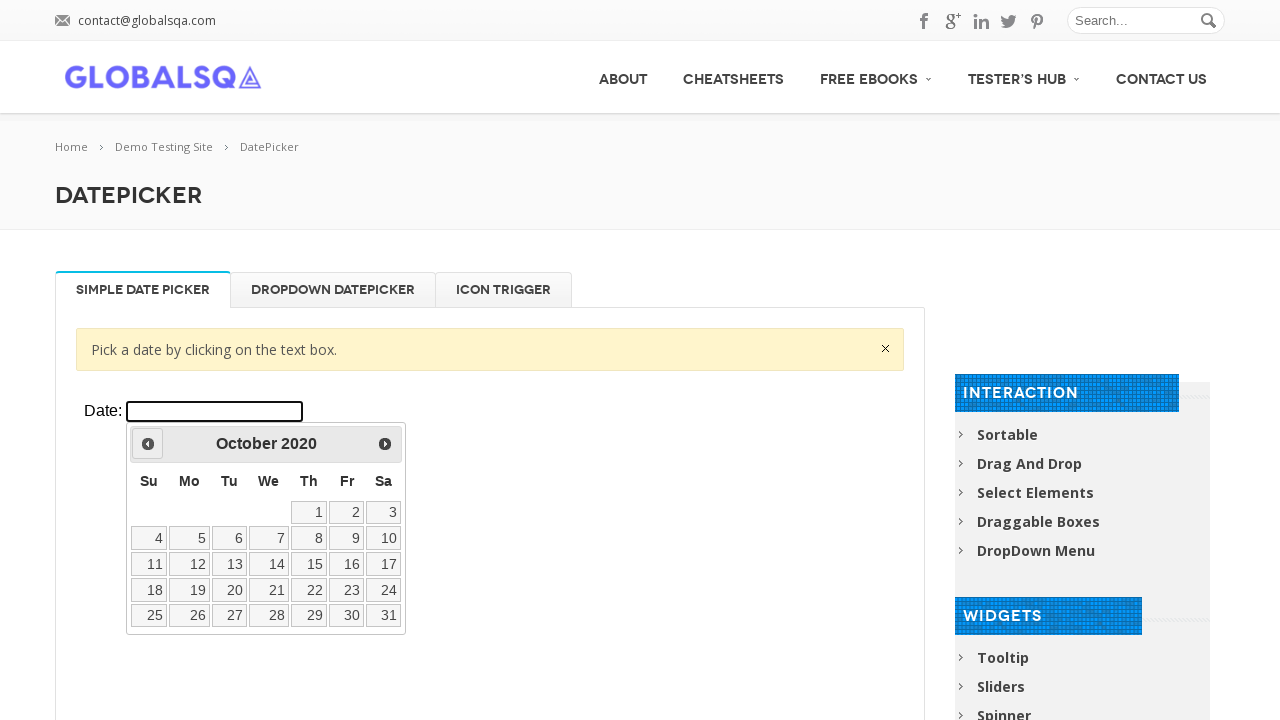

Clicked previous button to navigate to earlier month/year at (148, 444) on xpath=//div[@class='resp-tabs-container']/div[1]/p/iframe >> internal:control=en
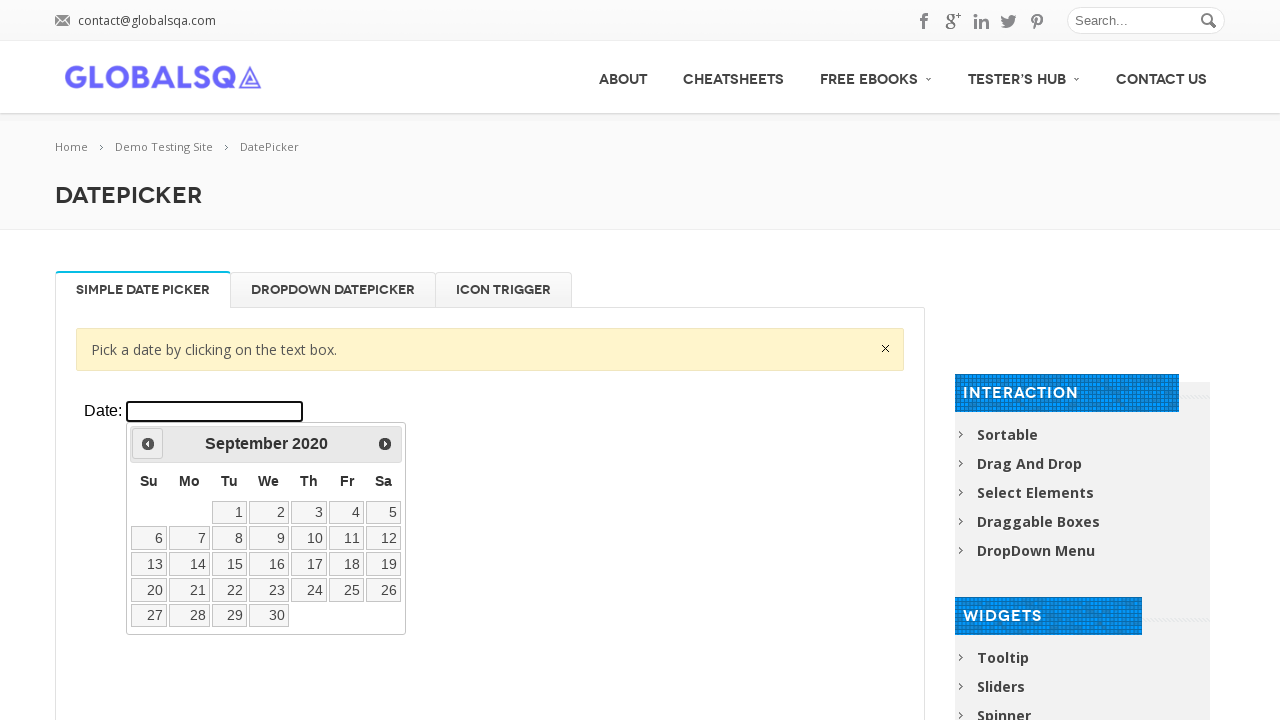

Waited for calendar to update (200ms)
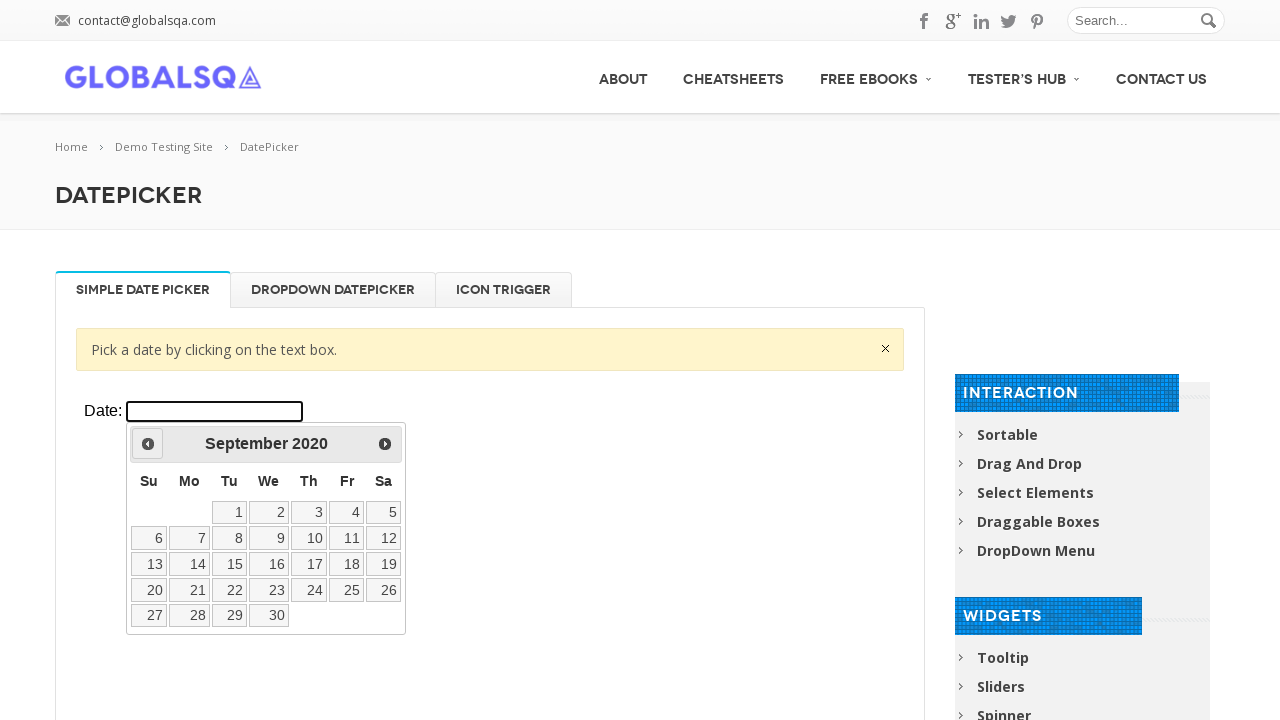

Retrieved displayed year: 2020
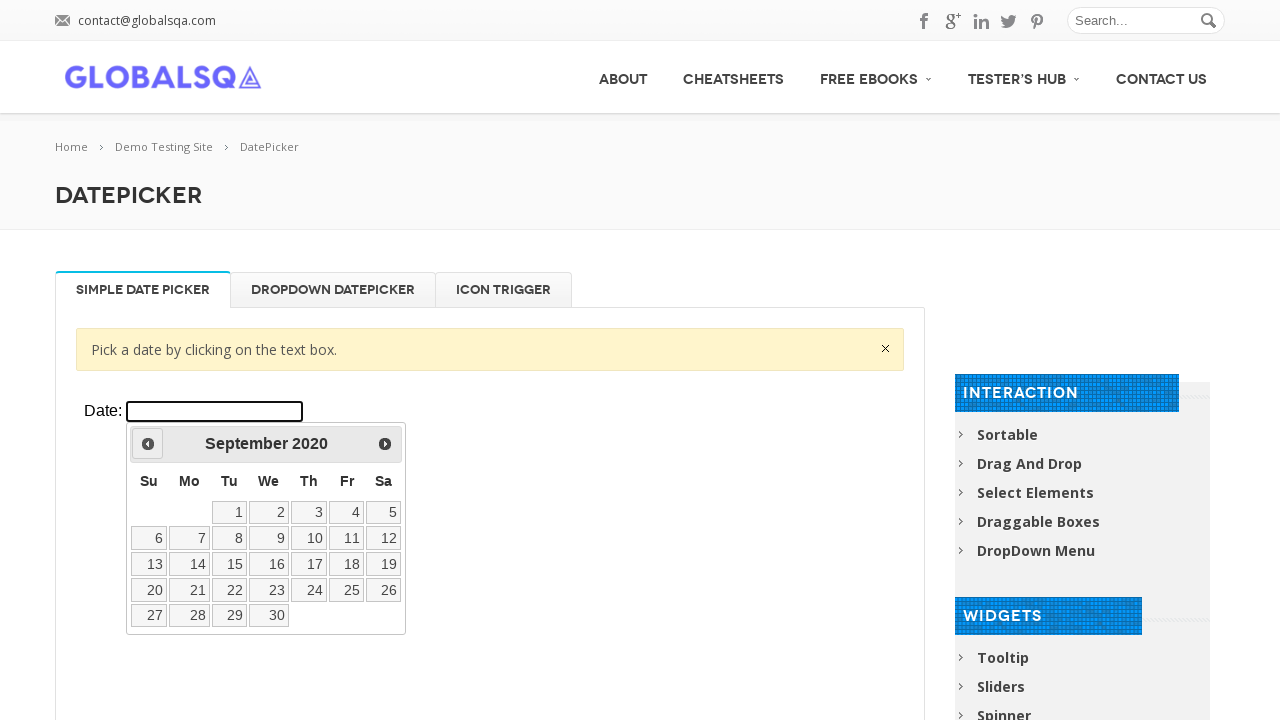

Retrieved displayed month: September
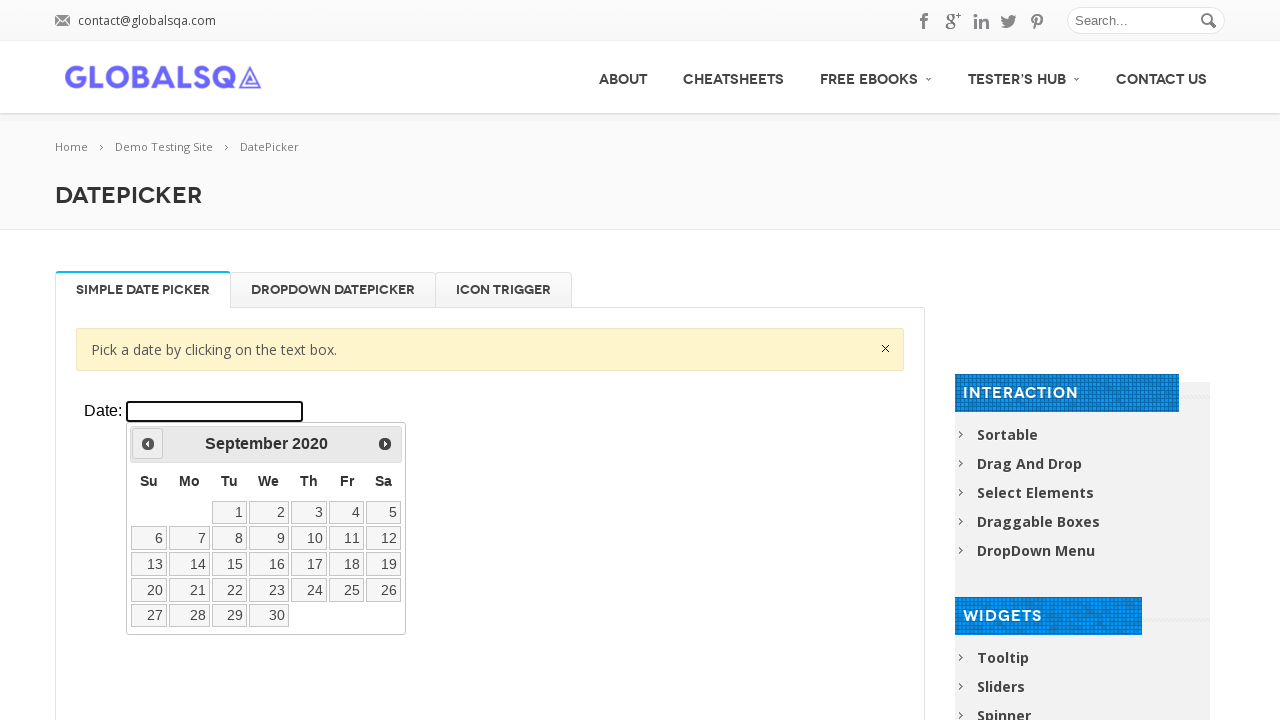

Clicked previous button to navigate to earlier month/year at (148, 444) on xpath=//div[@class='resp-tabs-container']/div[1]/p/iframe >> internal:control=en
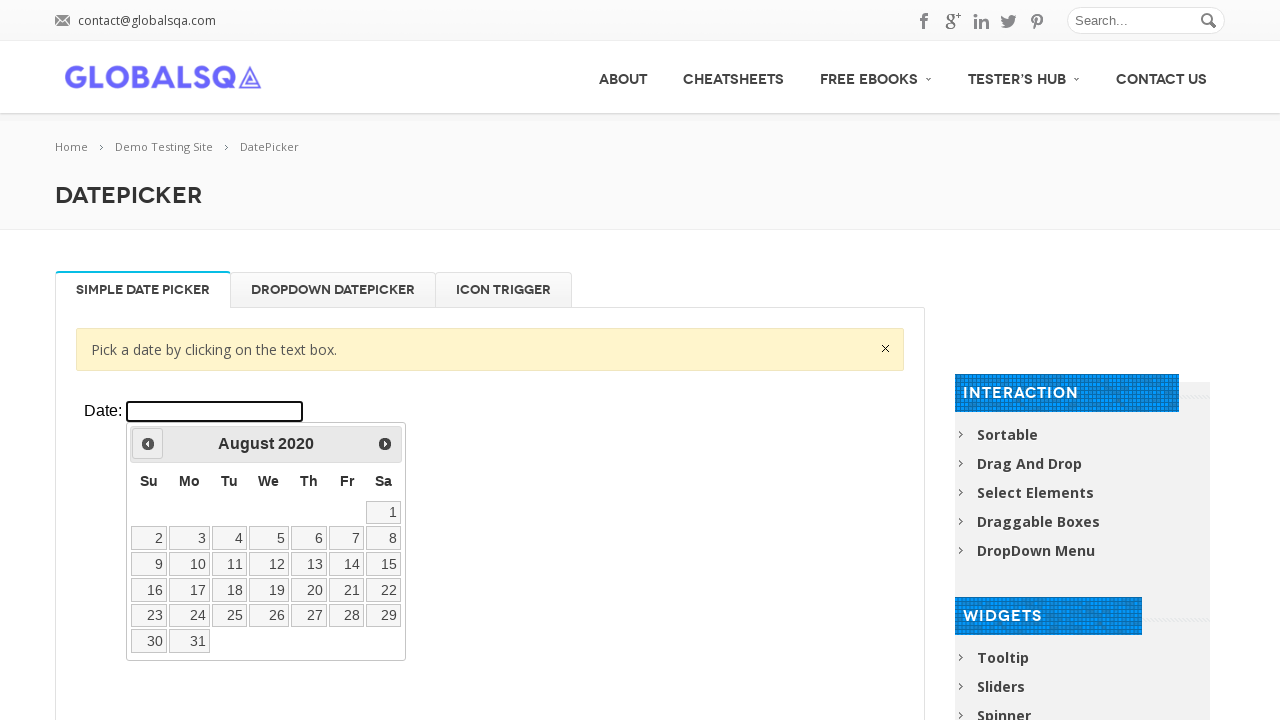

Waited for calendar to update (200ms)
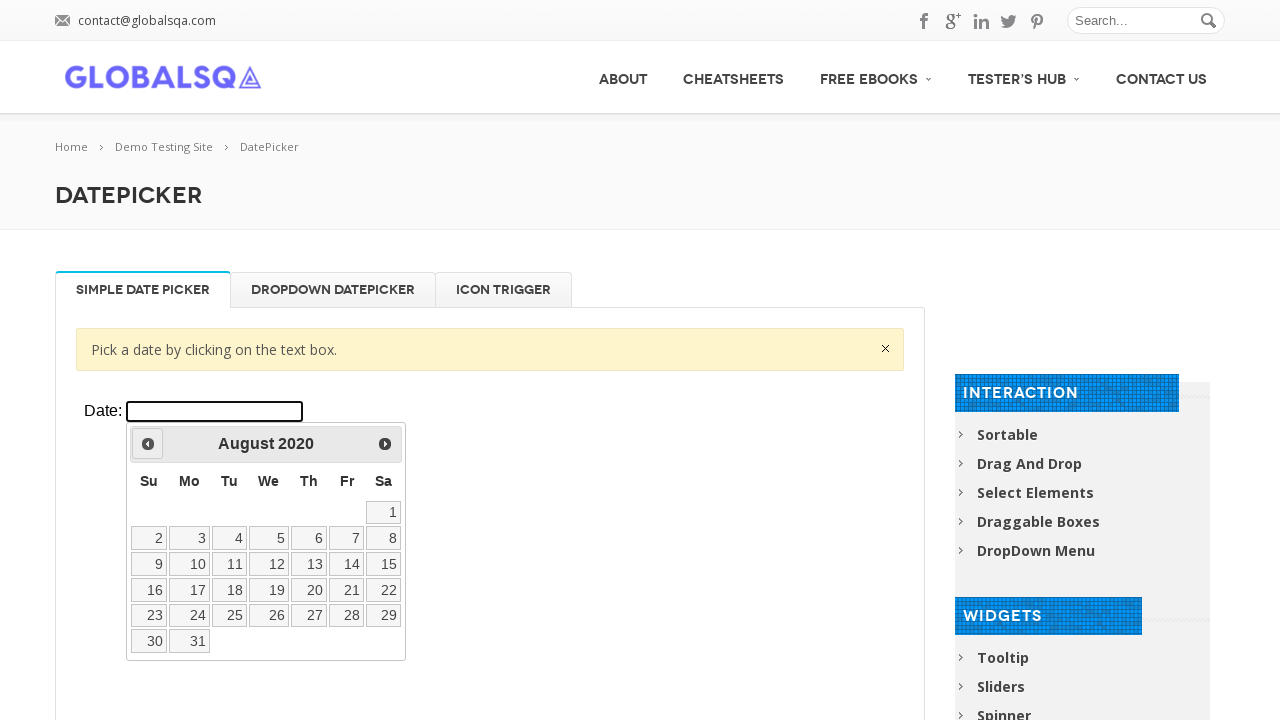

Retrieved displayed year: 2020
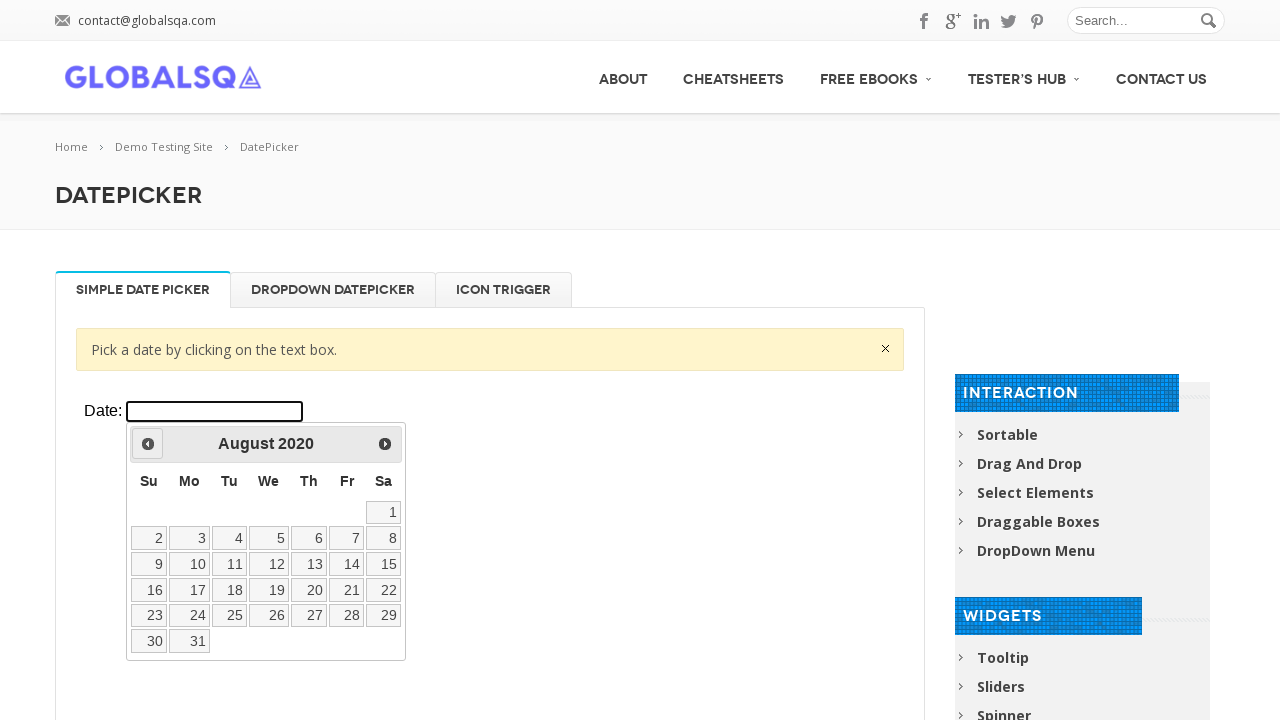

Retrieved displayed month: August
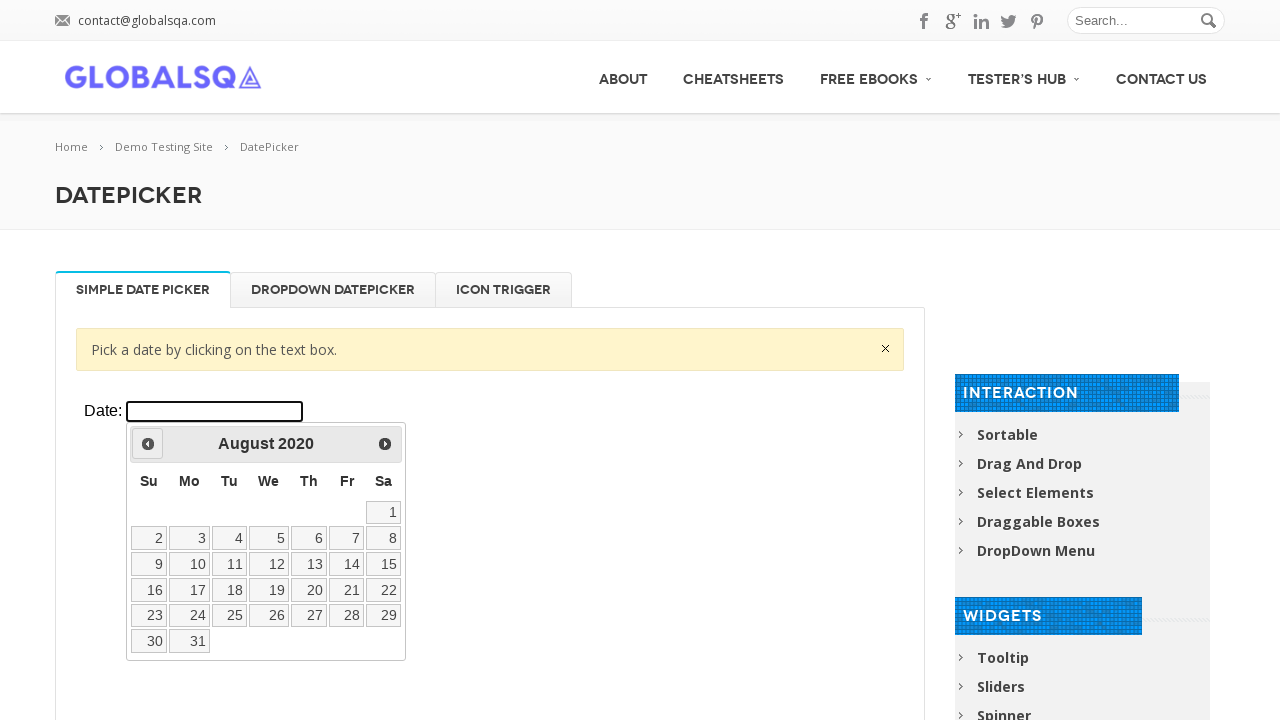

Clicked previous button to navigate to earlier month/year at (148, 444) on xpath=//div[@class='resp-tabs-container']/div[1]/p/iframe >> internal:control=en
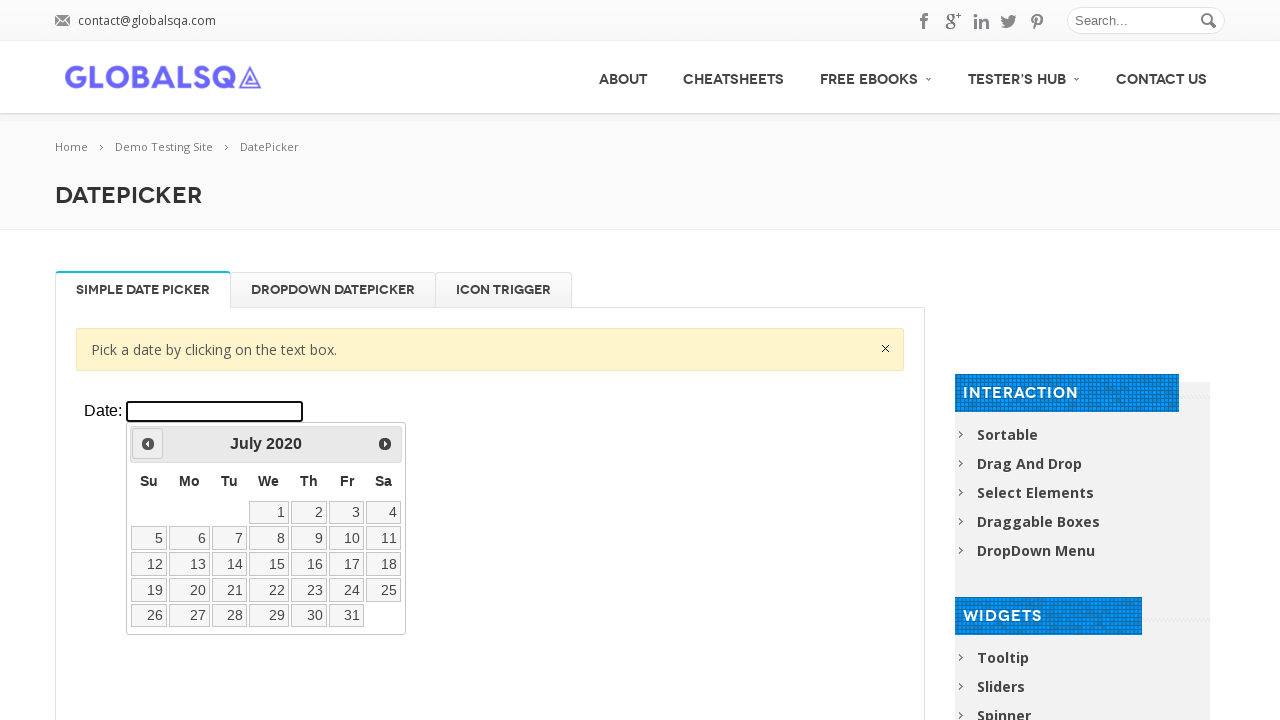

Waited for calendar to update (200ms)
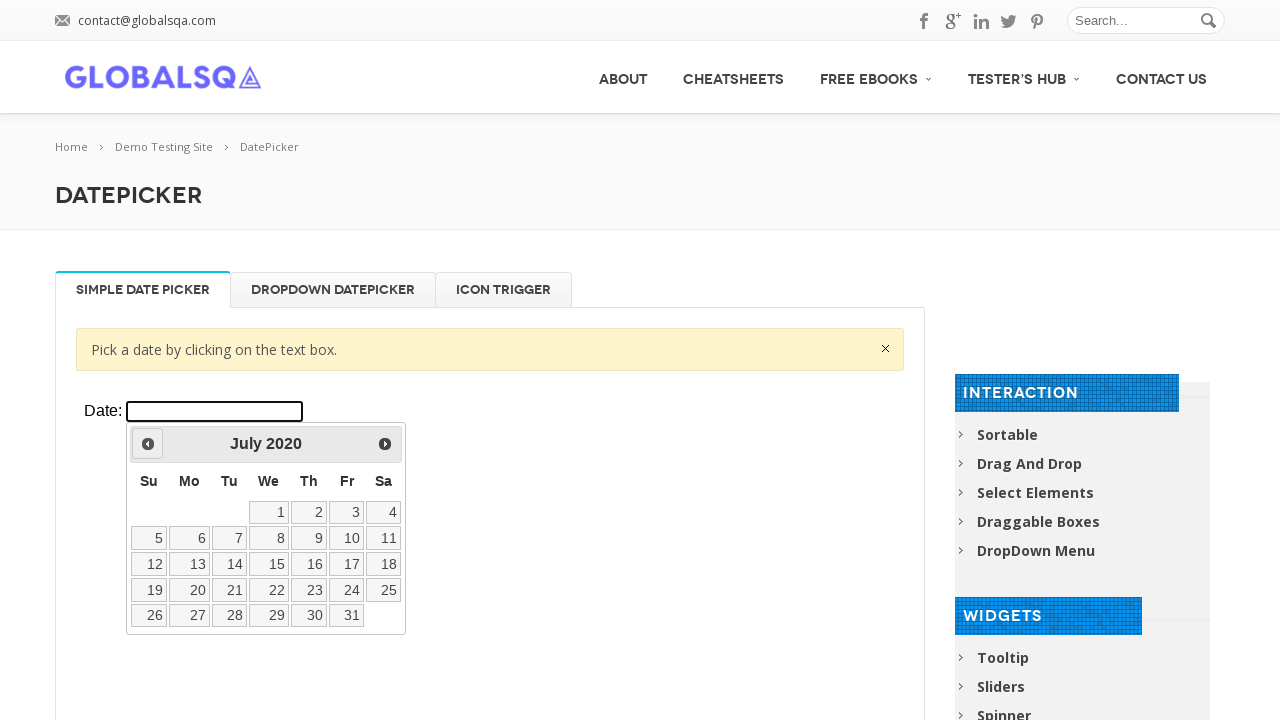

Retrieved displayed year: 2020
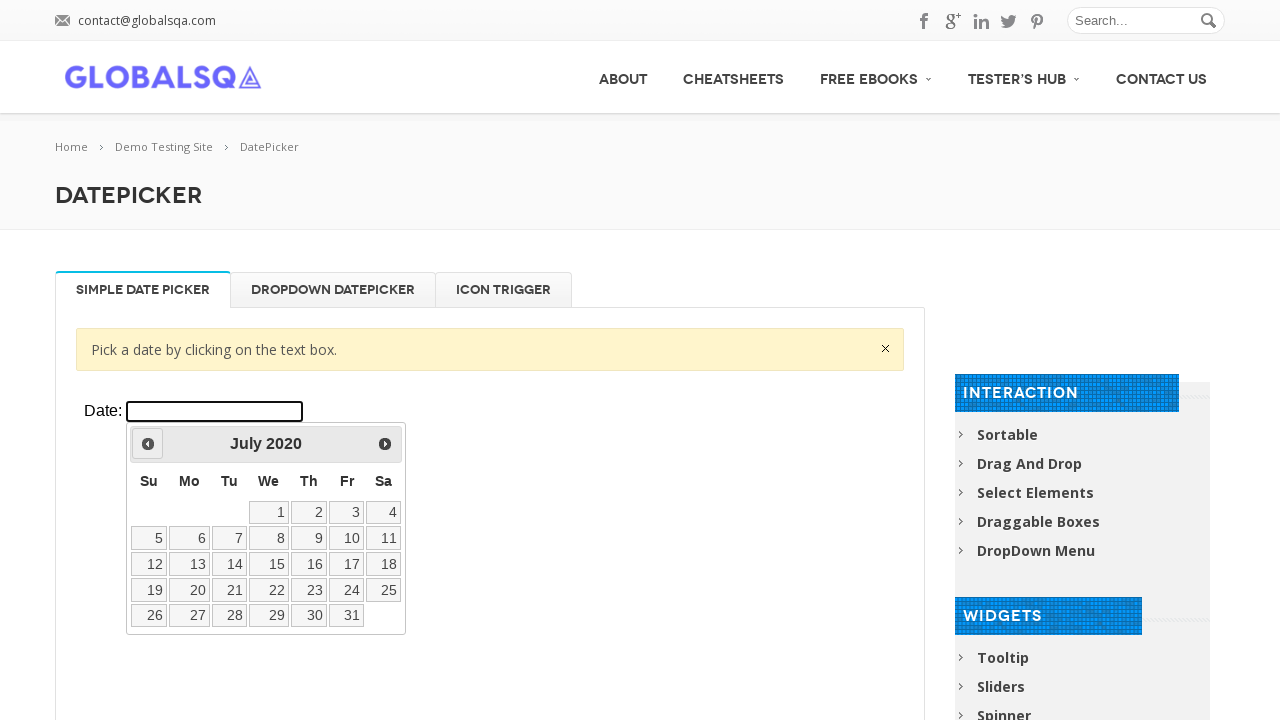

Retrieved displayed month: July
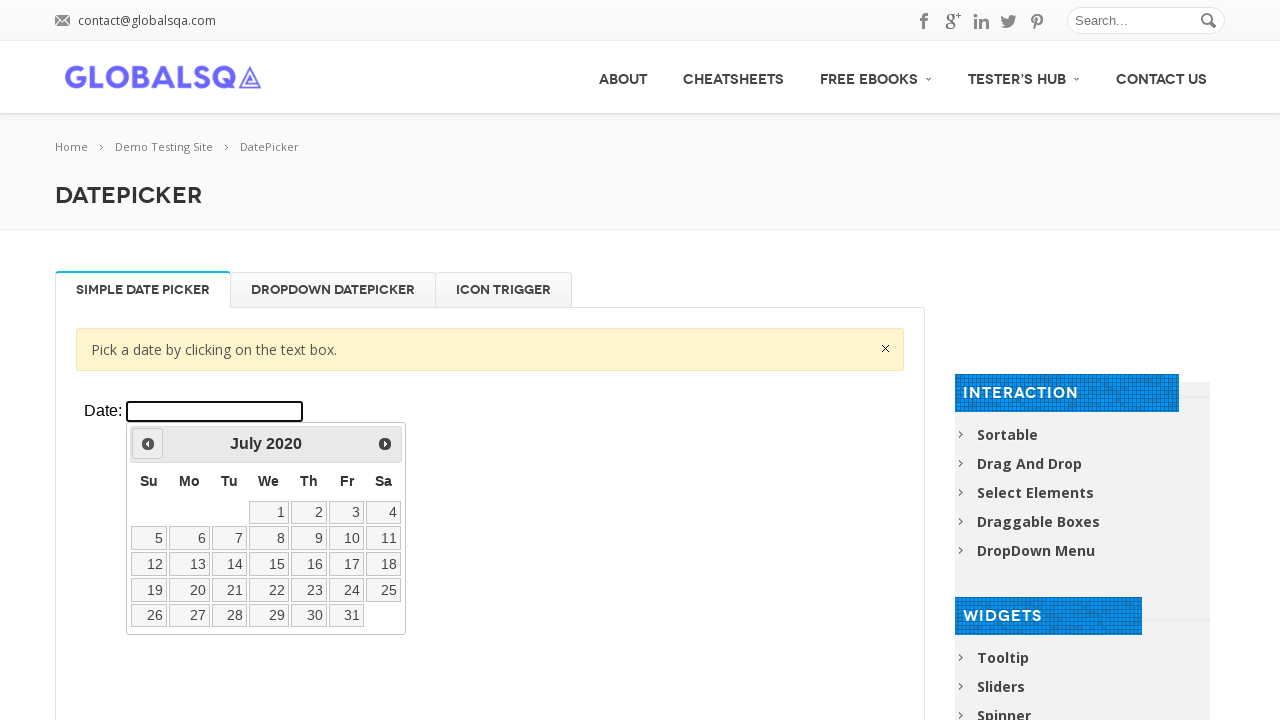

Clicked previous button to navigate to earlier month/year at (148, 444) on xpath=//div[@class='resp-tabs-container']/div[1]/p/iframe >> internal:control=en
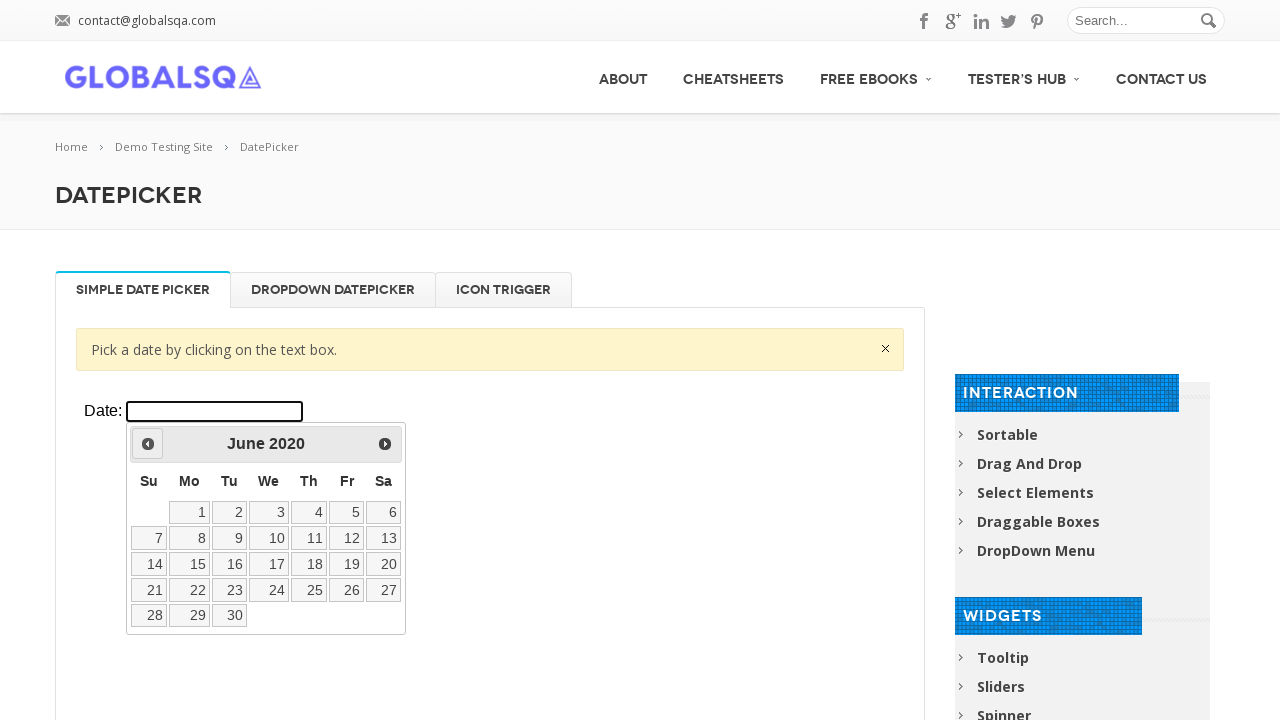

Waited for calendar to update (200ms)
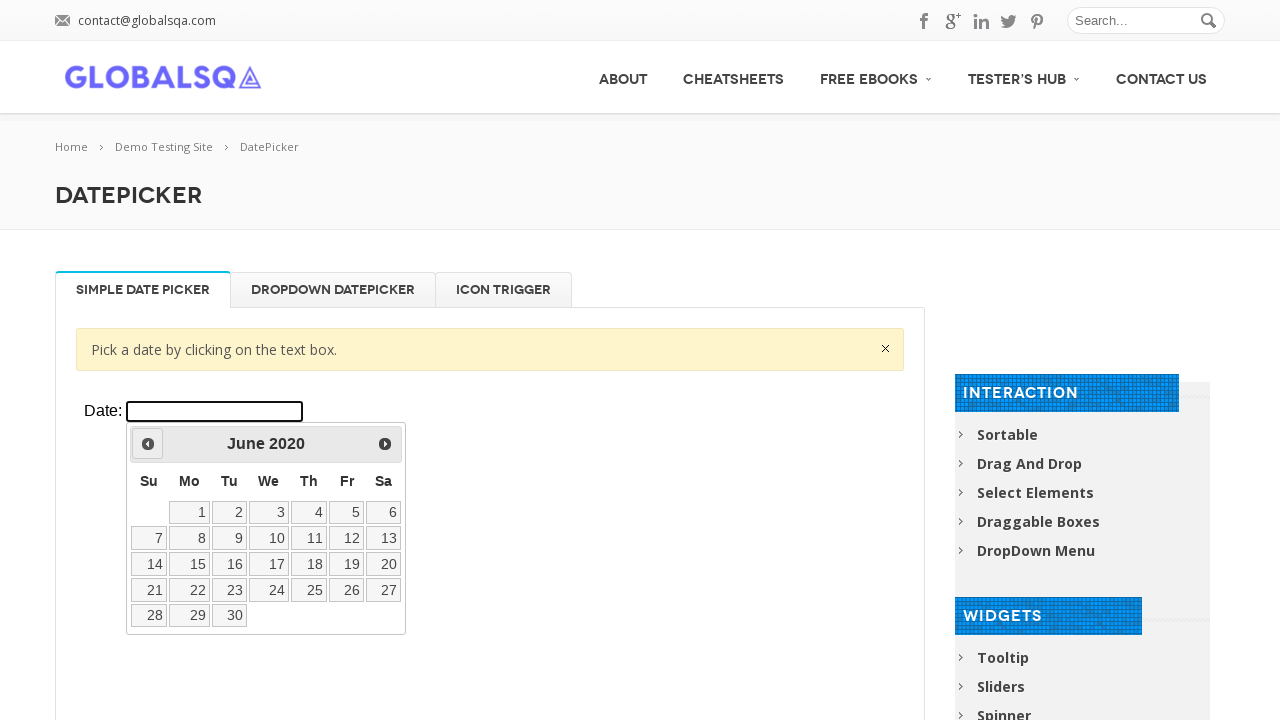

Retrieved displayed year: 2020
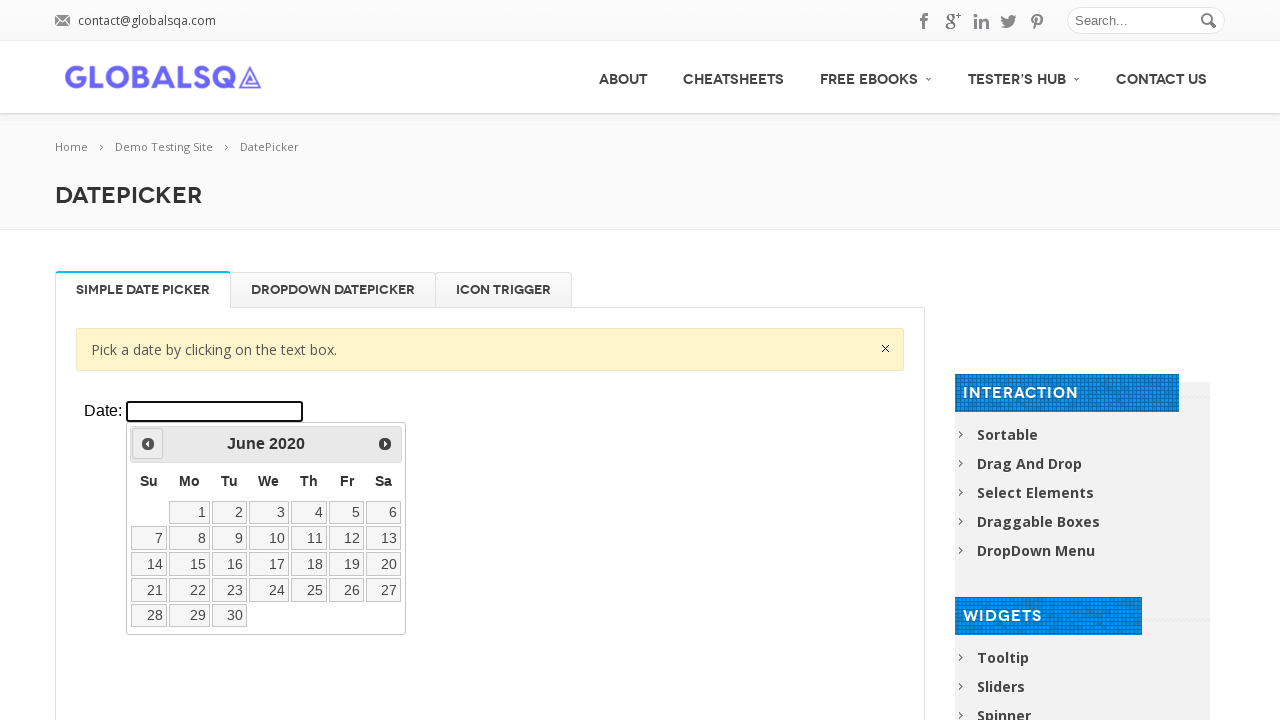

Retrieved displayed month: June
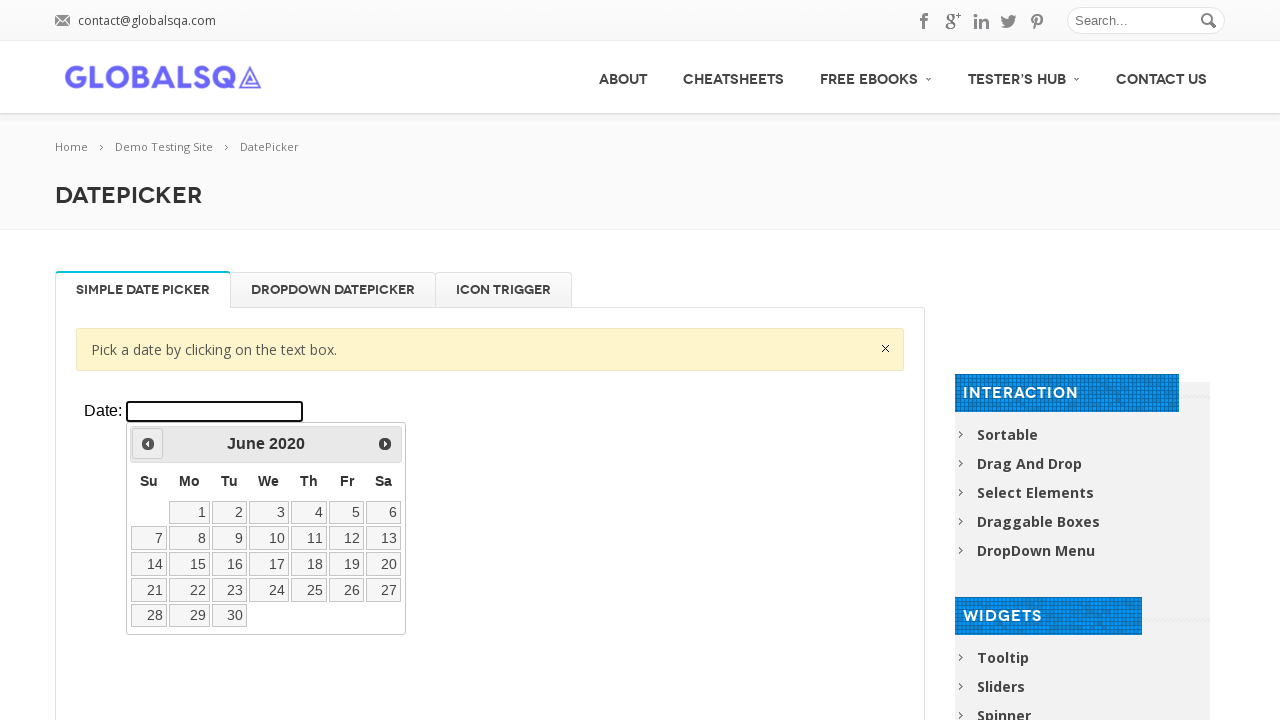

Clicked previous button to navigate to earlier month/year at (148, 444) on xpath=//div[@class='resp-tabs-container']/div[1]/p/iframe >> internal:control=en
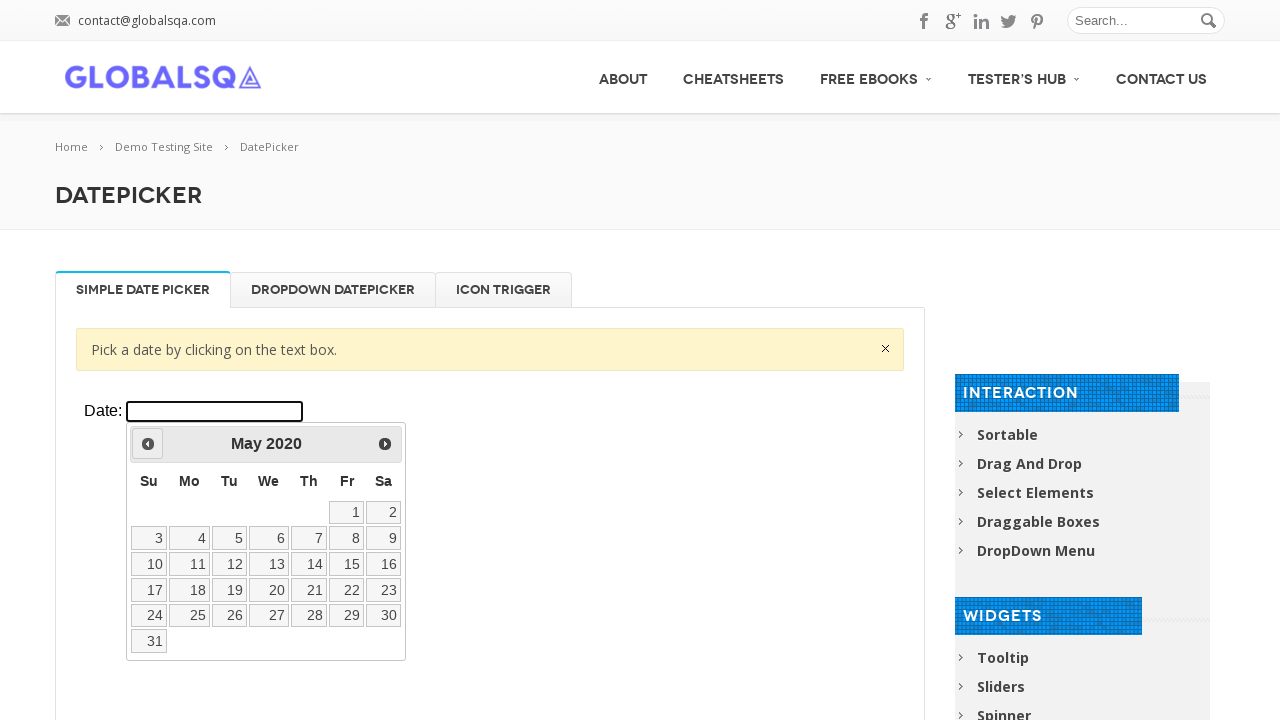

Waited for calendar to update (200ms)
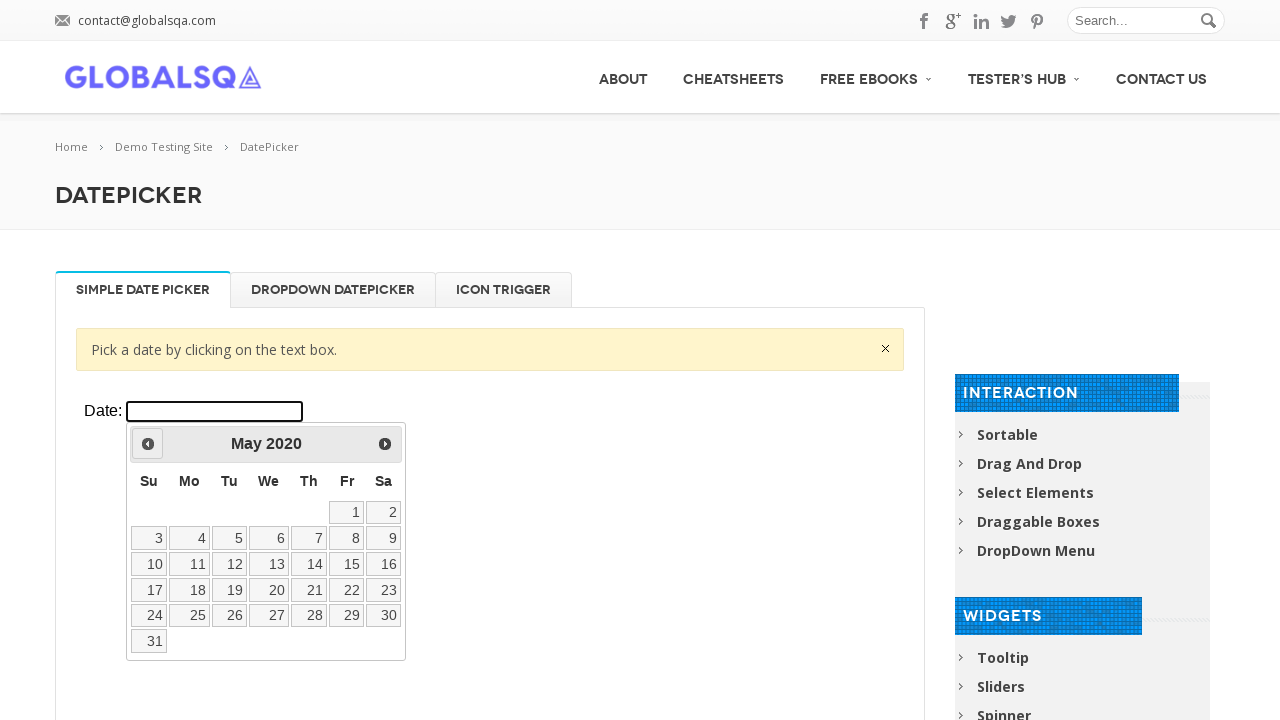

Retrieved displayed year: 2020
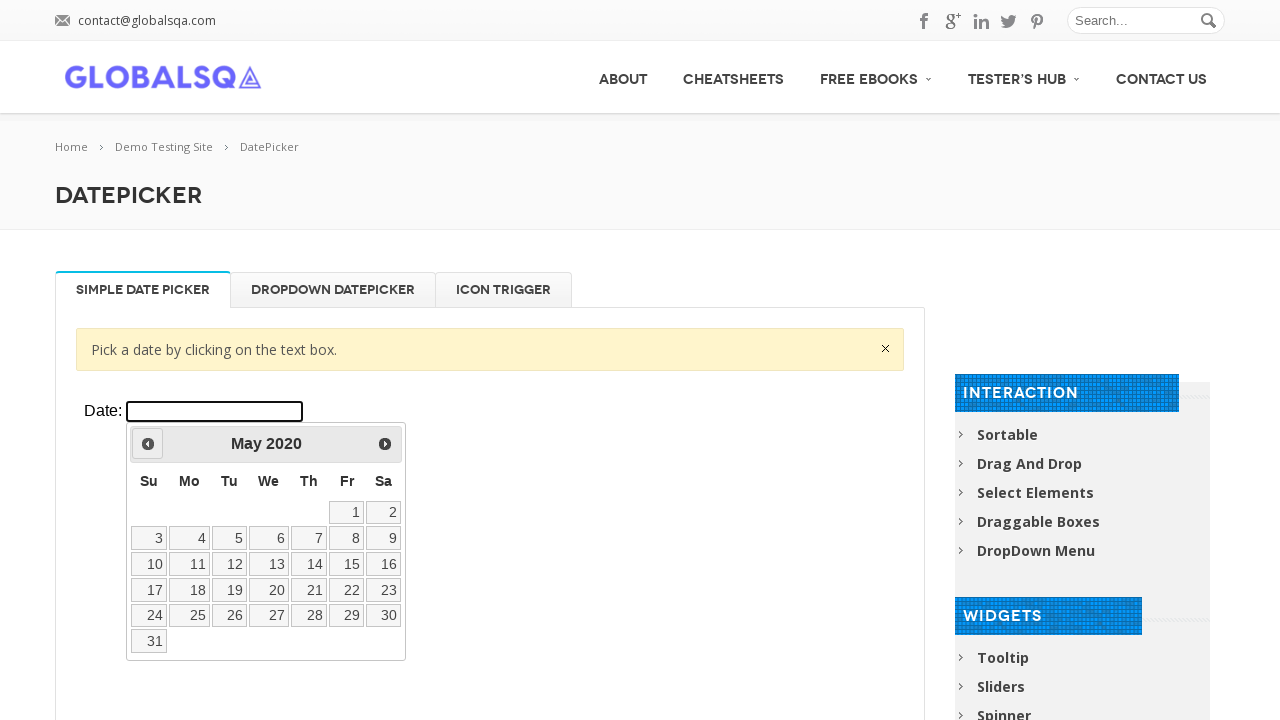

Retrieved displayed month: May
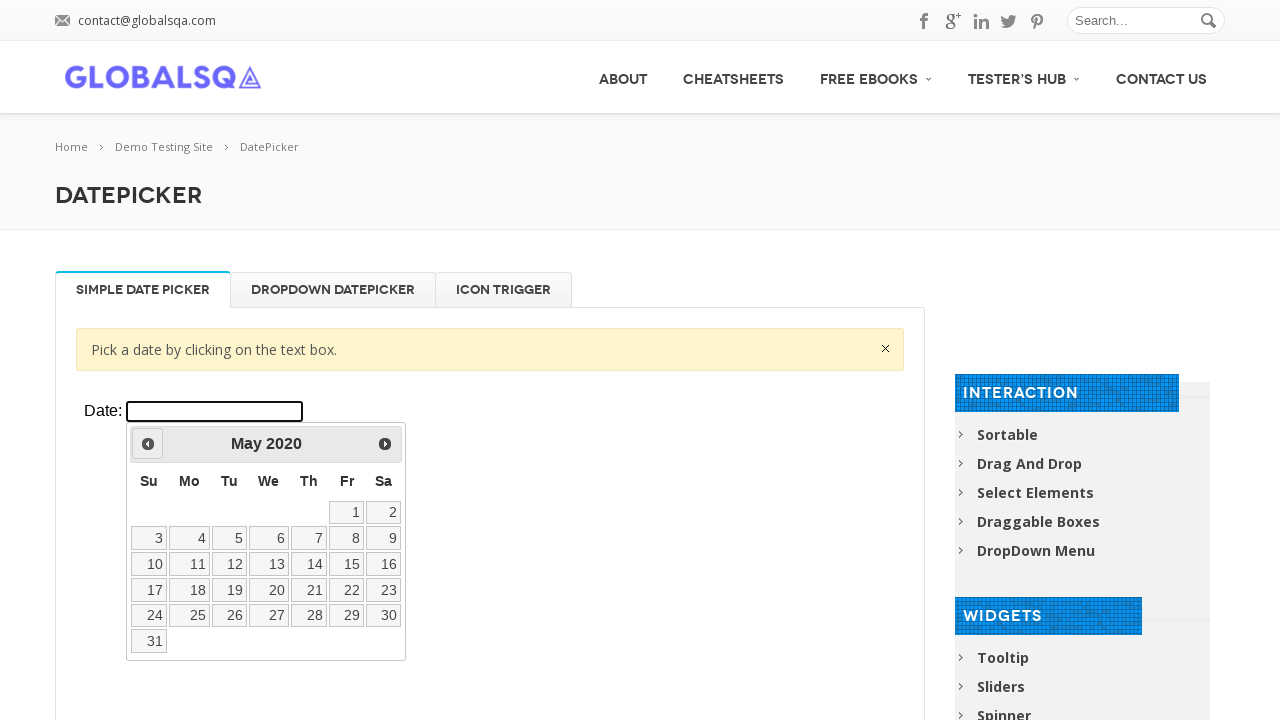

Target month/year (May 2020) reached
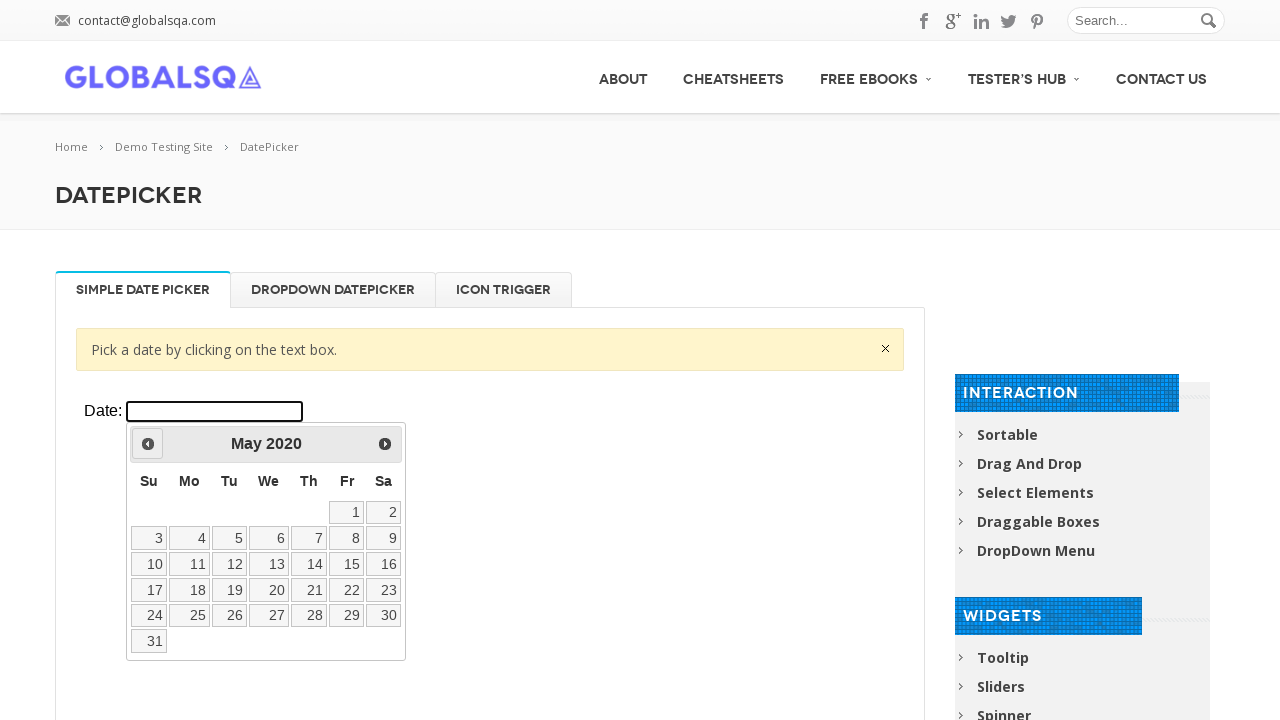

Retrieved all available dates from the calendar (found 31 dates)
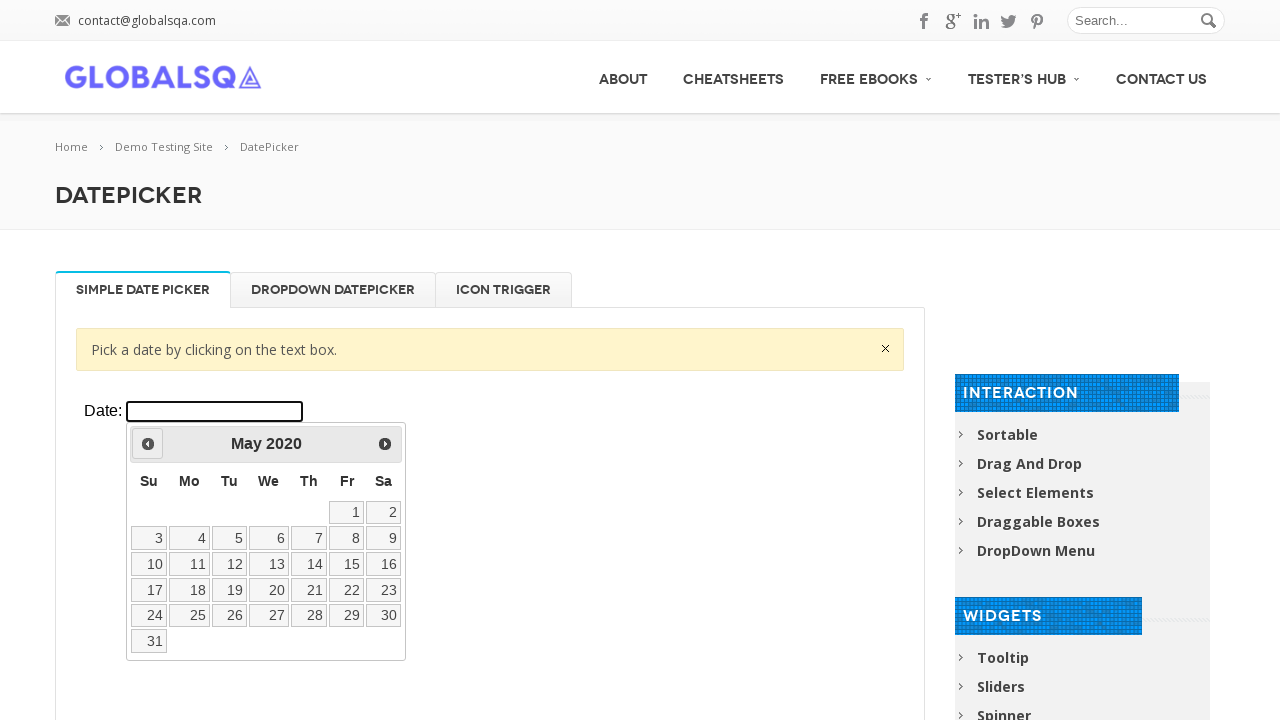

Clicked on target date: 23 at (384, 590) on xpath=//div[@class='resp-tabs-container']/div[1]/p/iframe >> internal:control=en
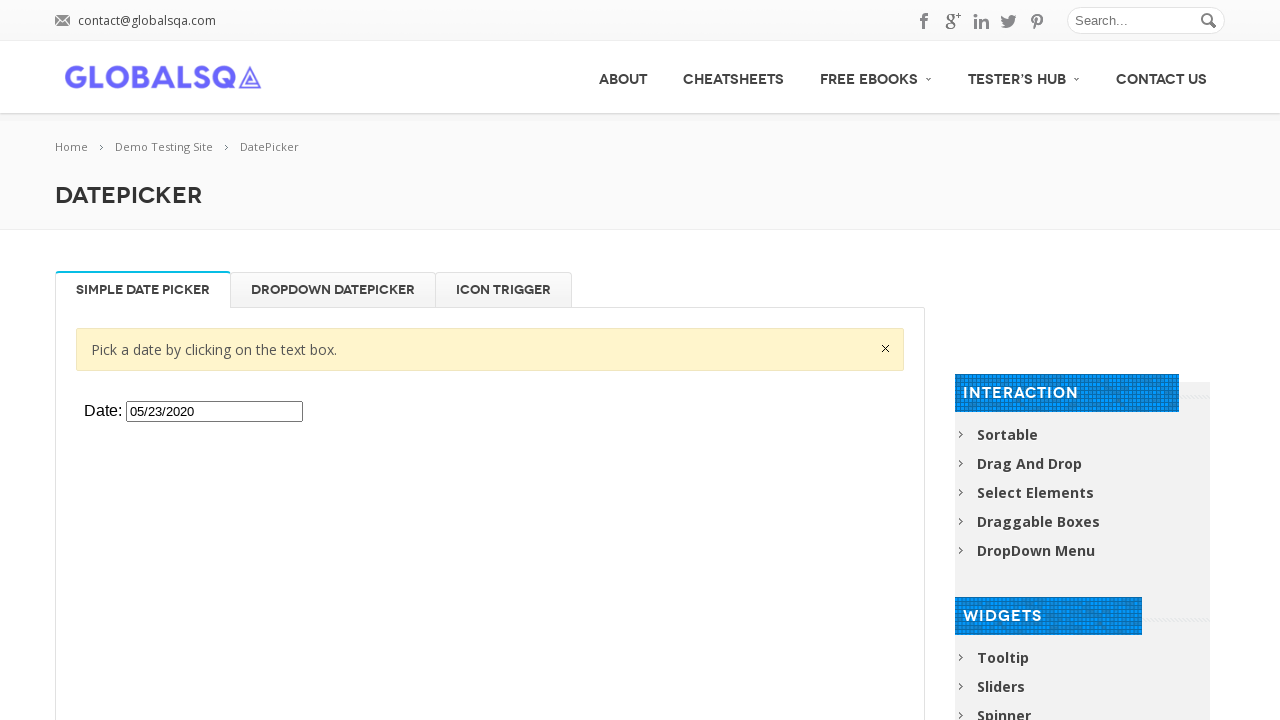

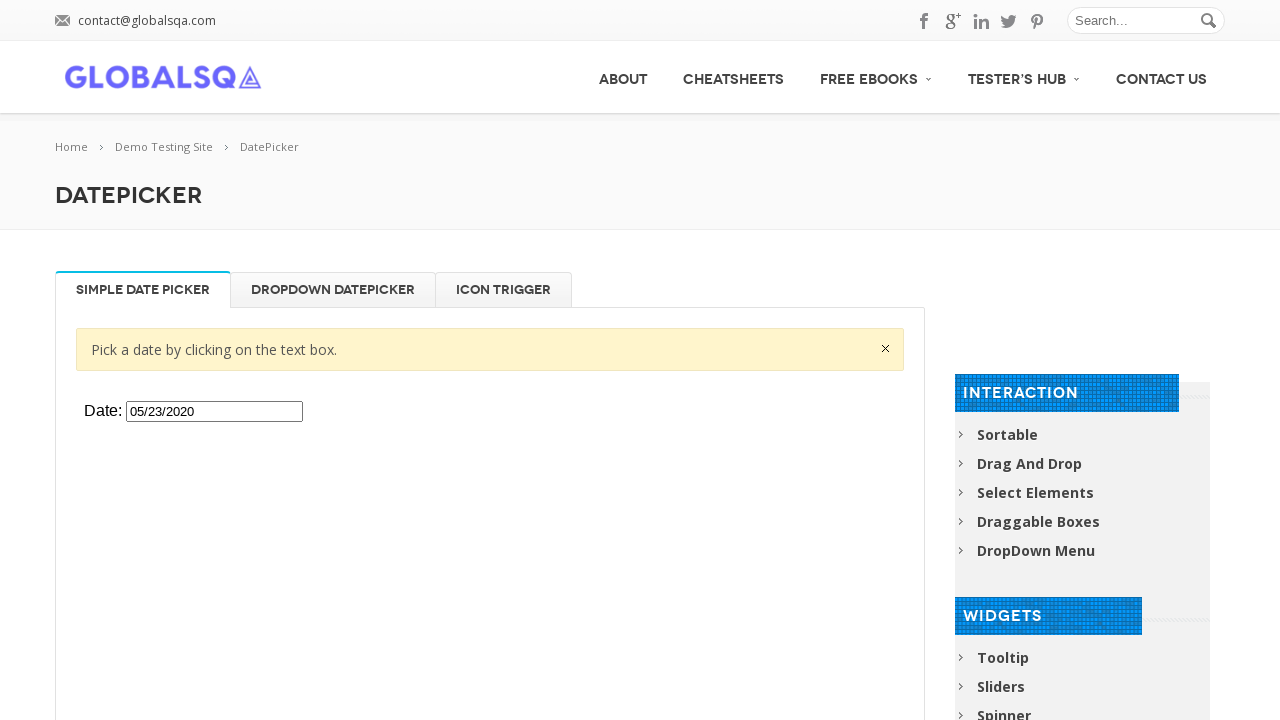